Automates playing a JavaScript game by starting the game, randomly pressing space or doing nothing, and detecting when the game is over

Starting URL: http://knockknock.jp/sample/MatterJS/index.html

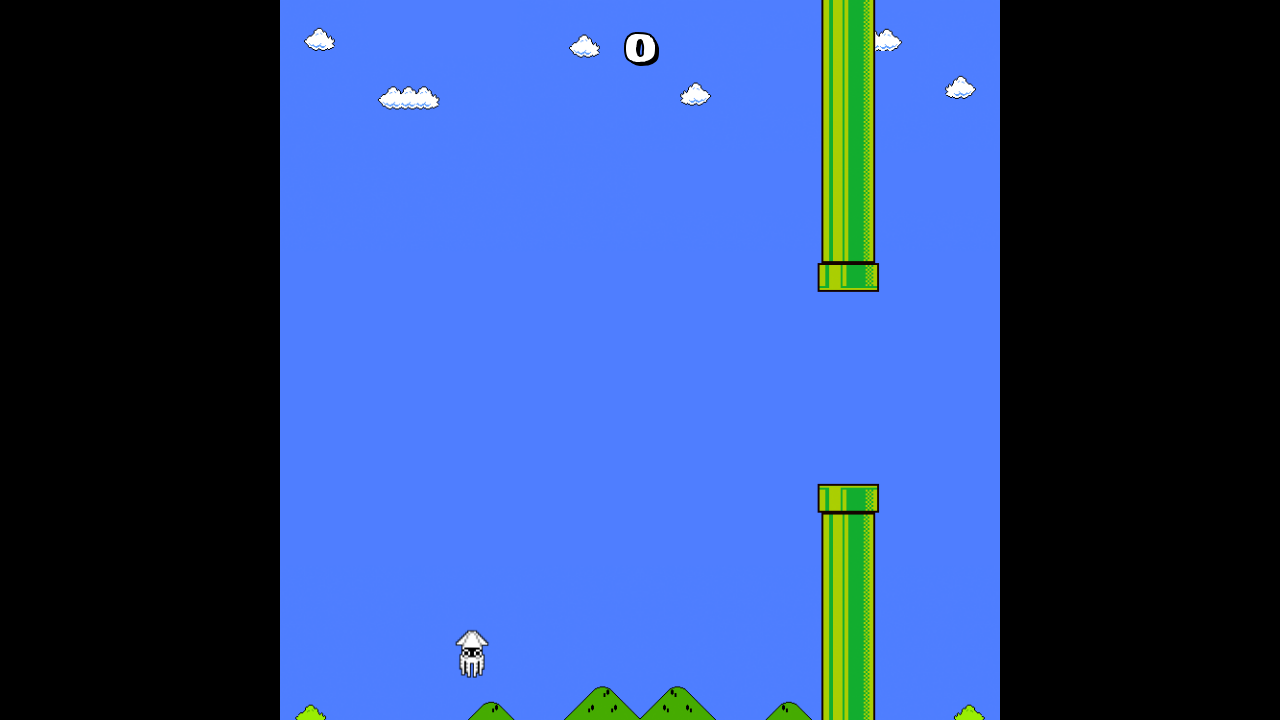

Started episode 1 by pressing Space
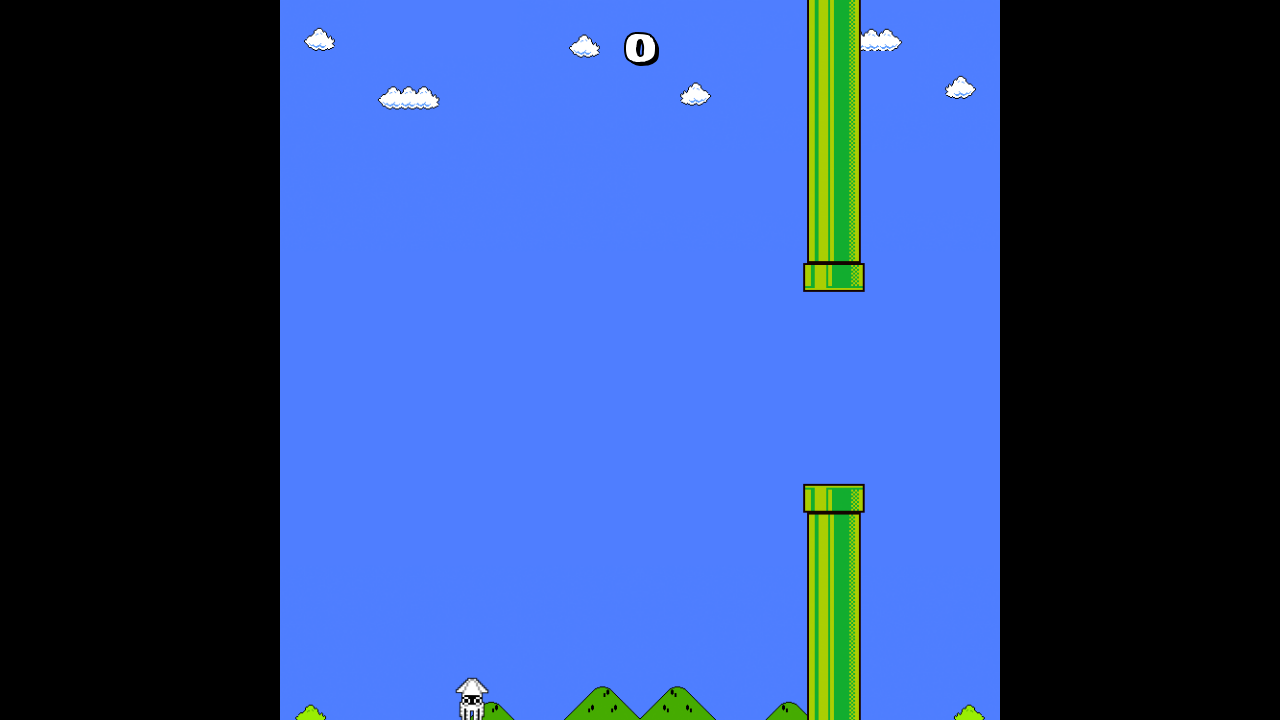

Pressed Space during gameplay
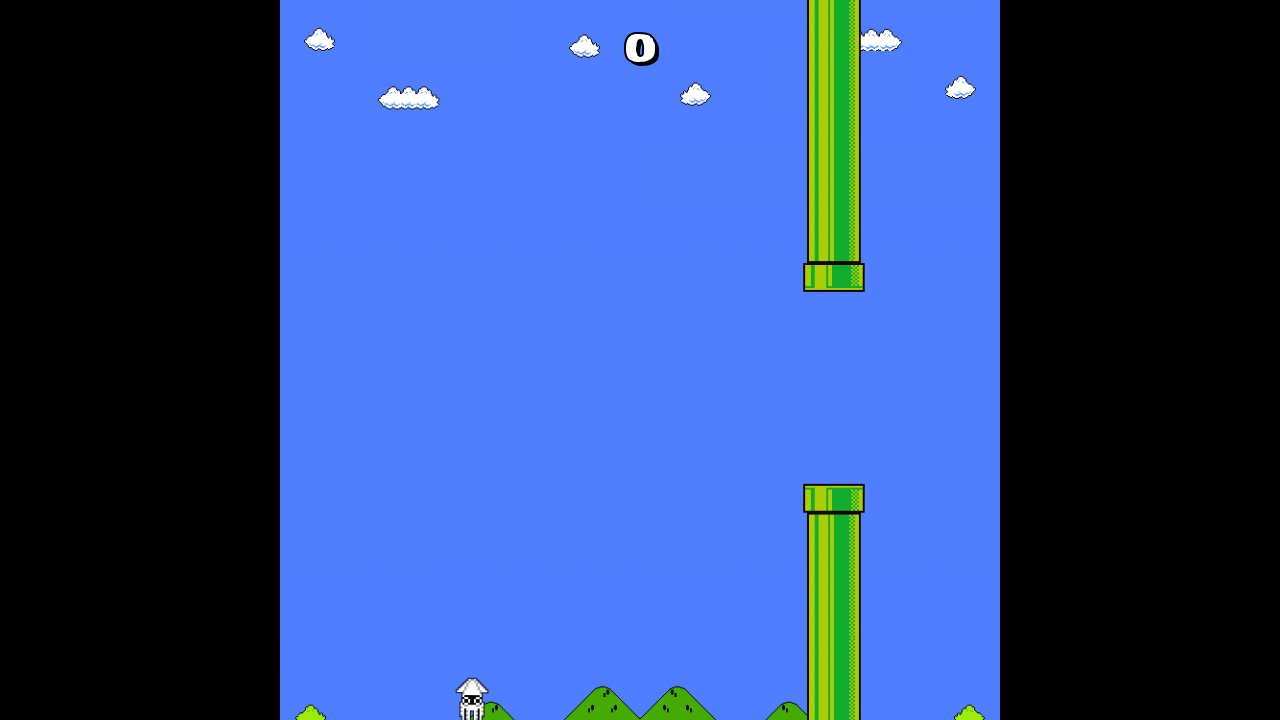

Checked if game is over: False
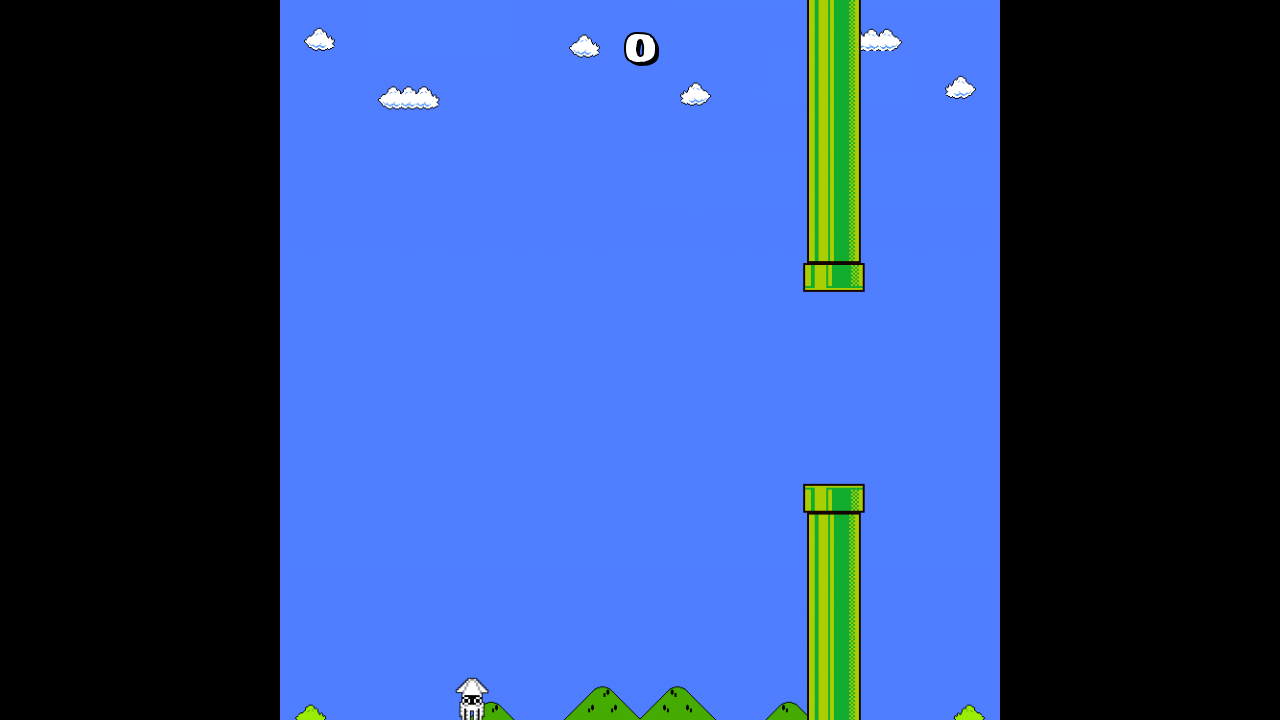

Pressed Space during gameplay
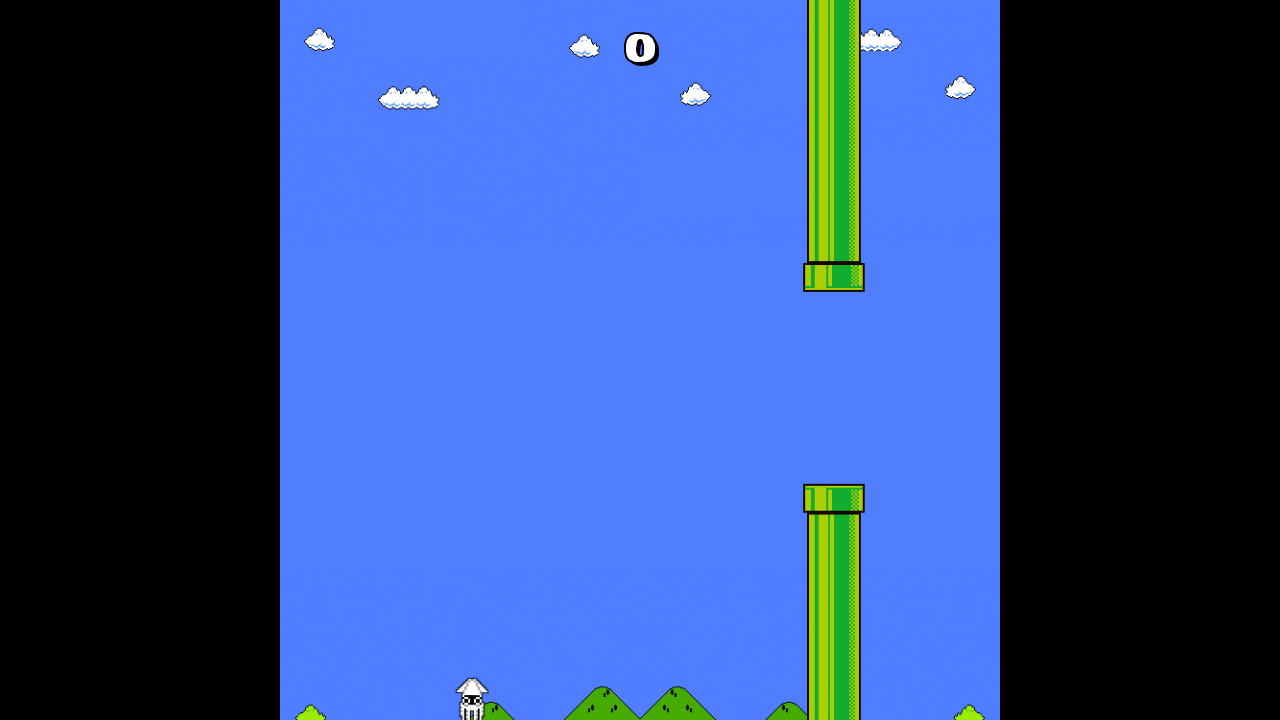

Checked if game is over: False
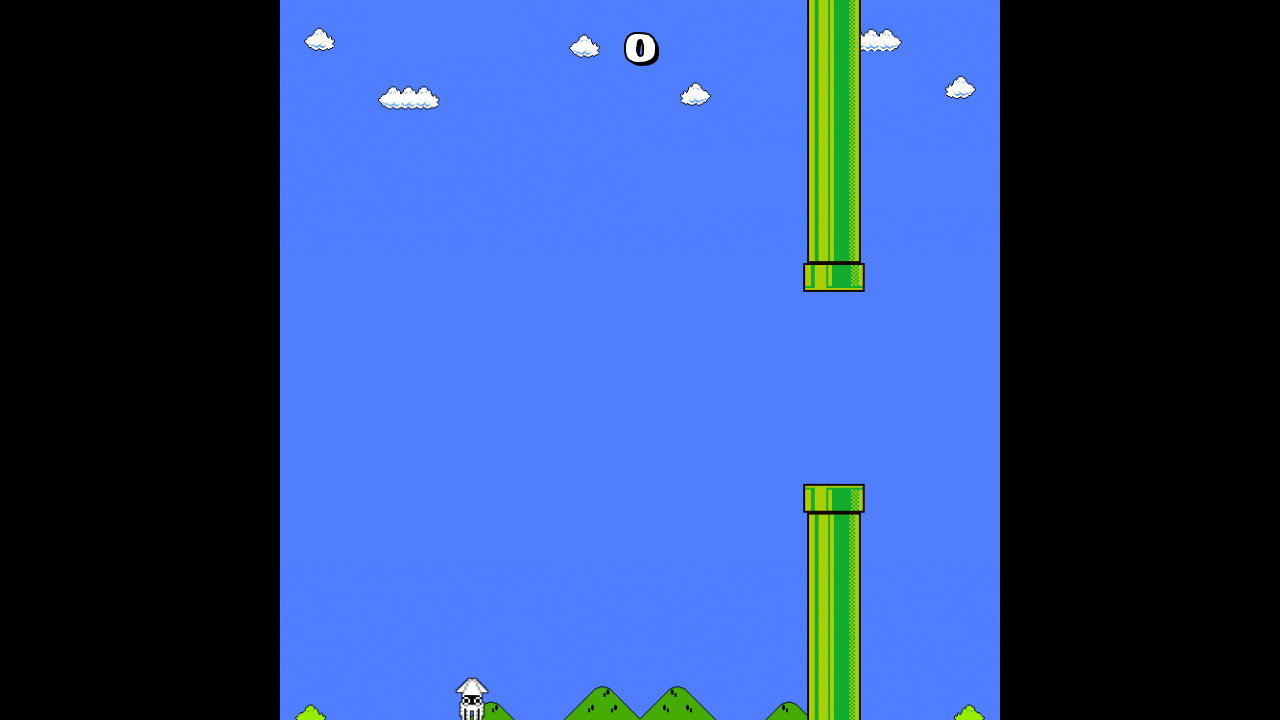

Pressed Space during gameplay
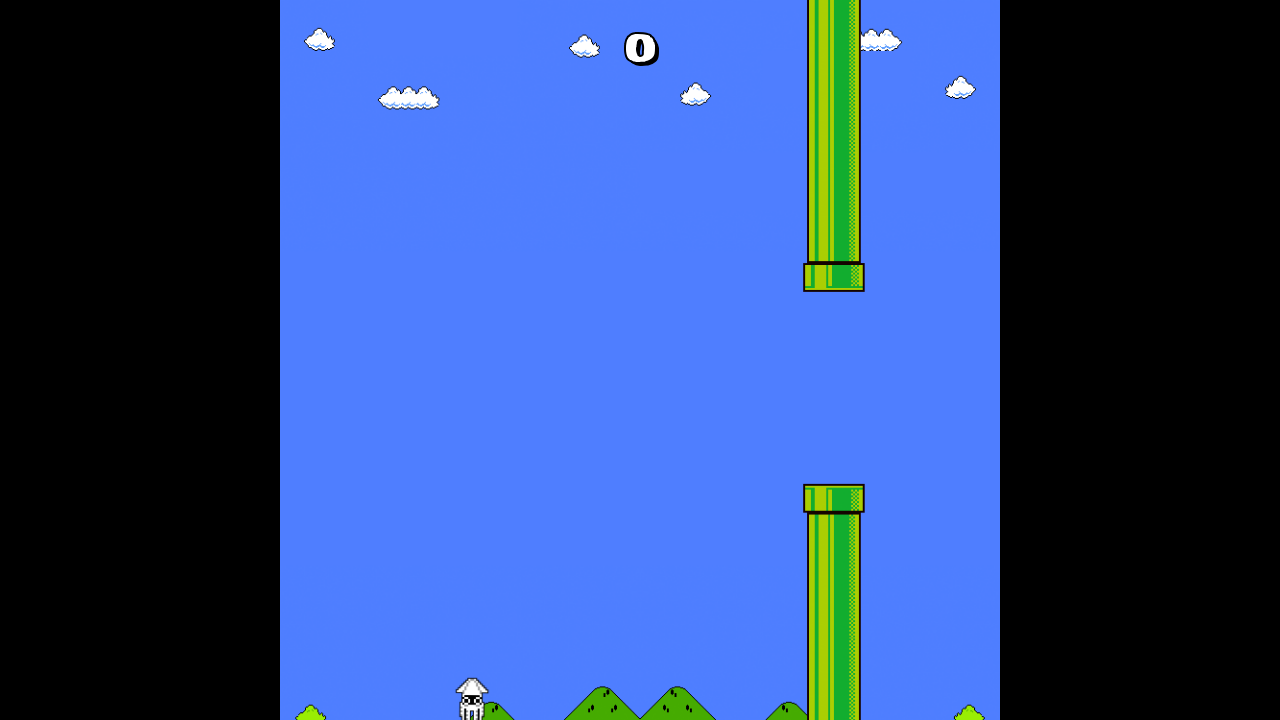

Checked if game is over: True
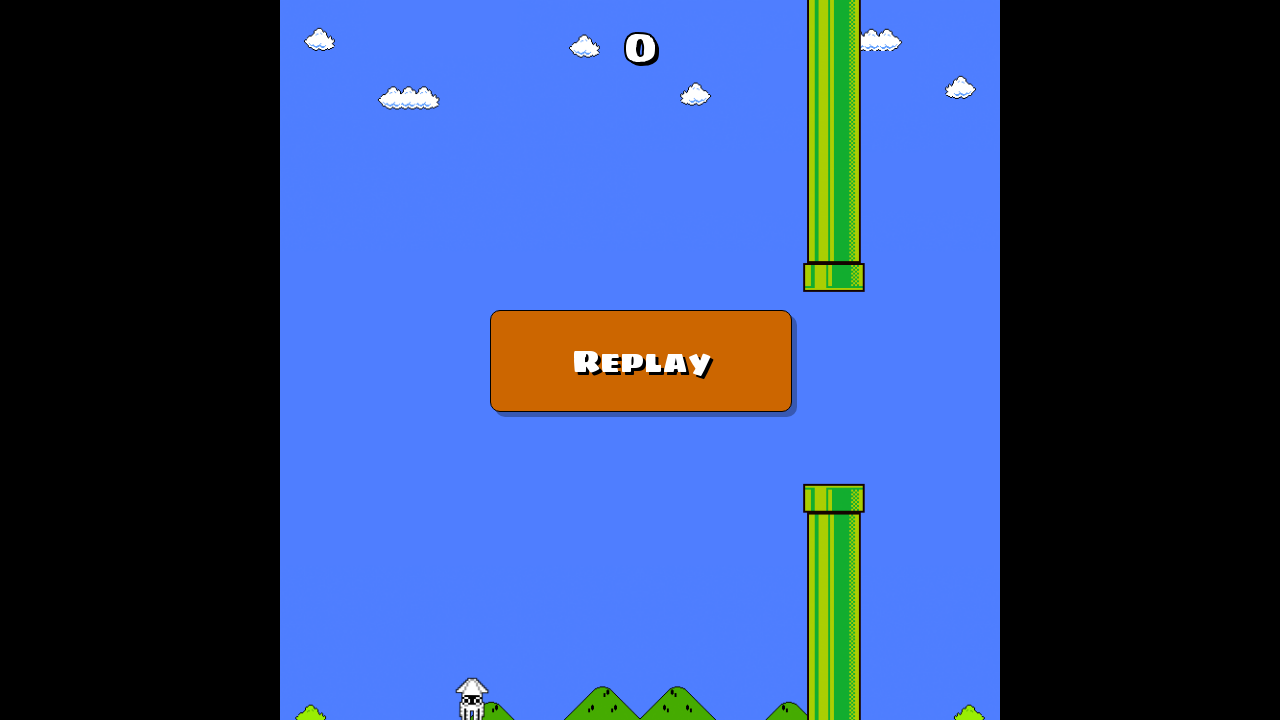

Episode 1 ended - game over detected
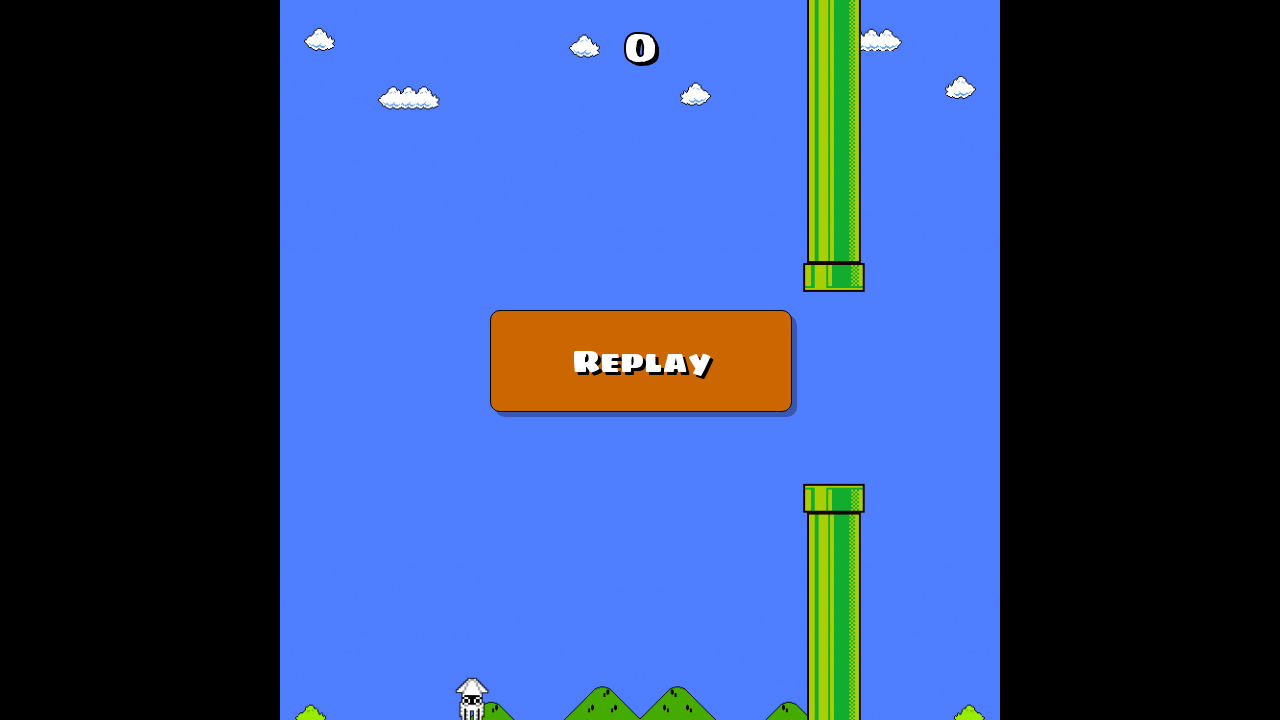

Started episode 2 by pressing Space
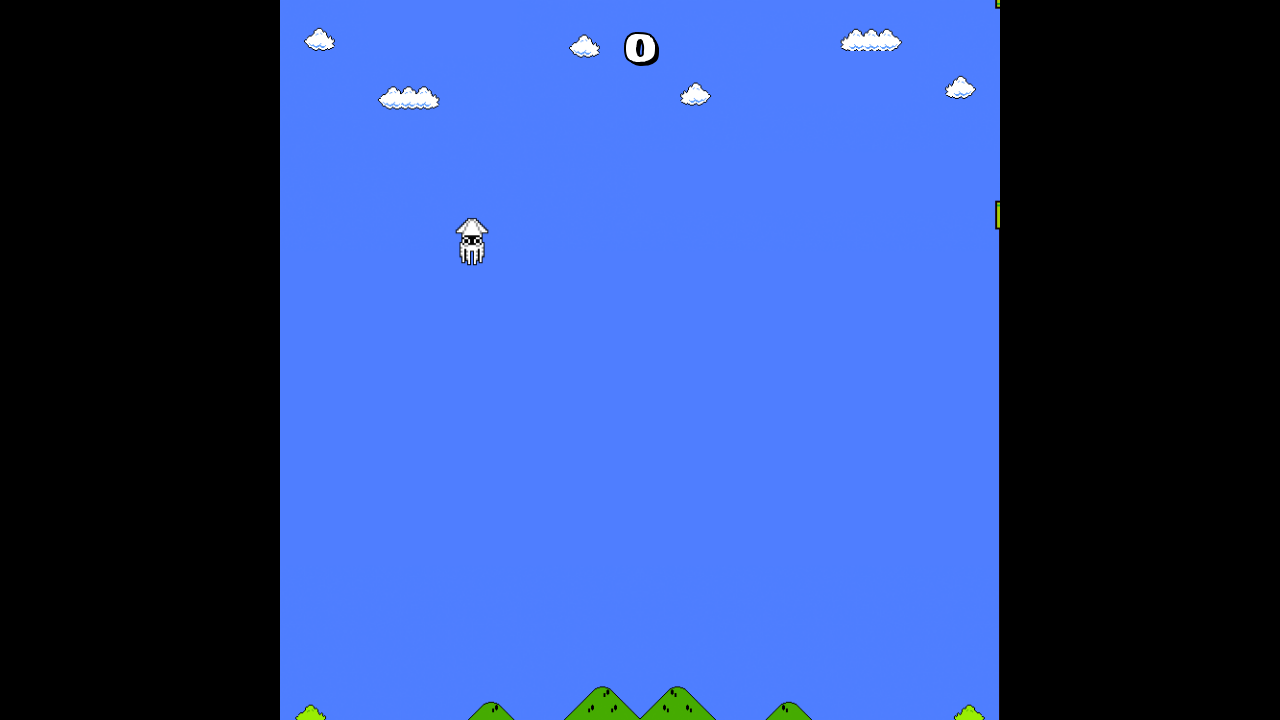

Did nothing during gameplay
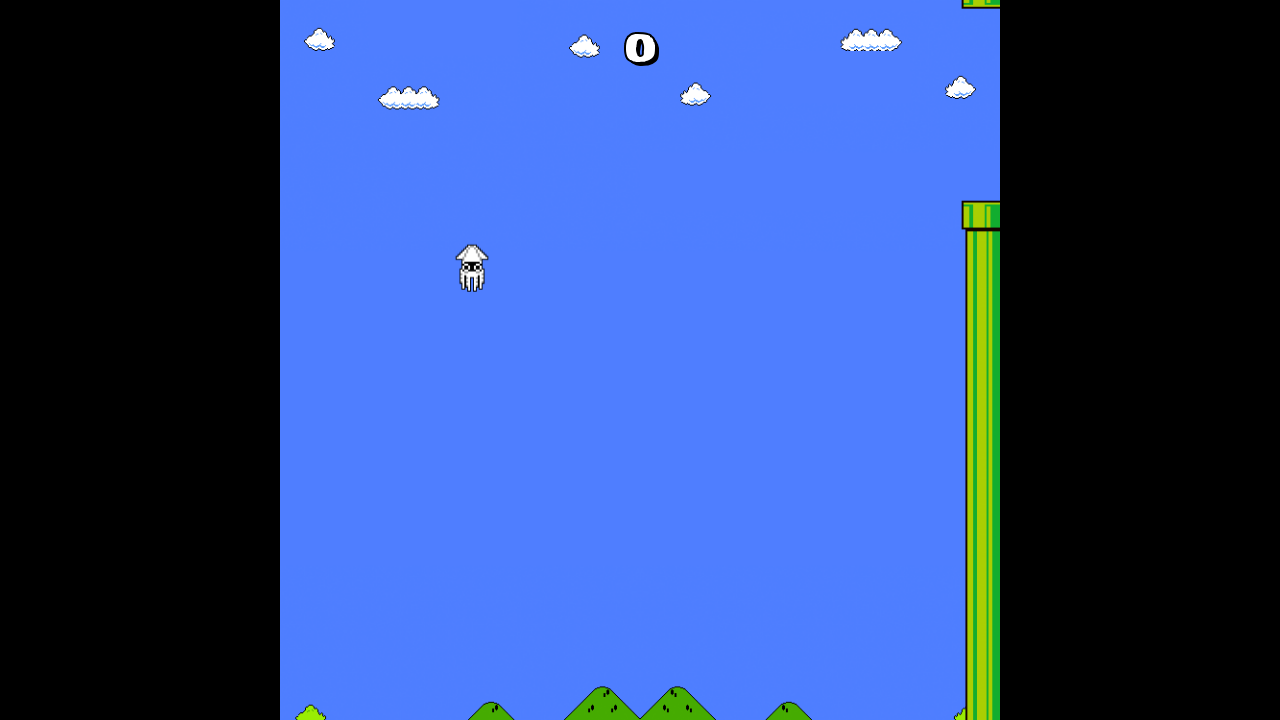

Checked if game is over: False
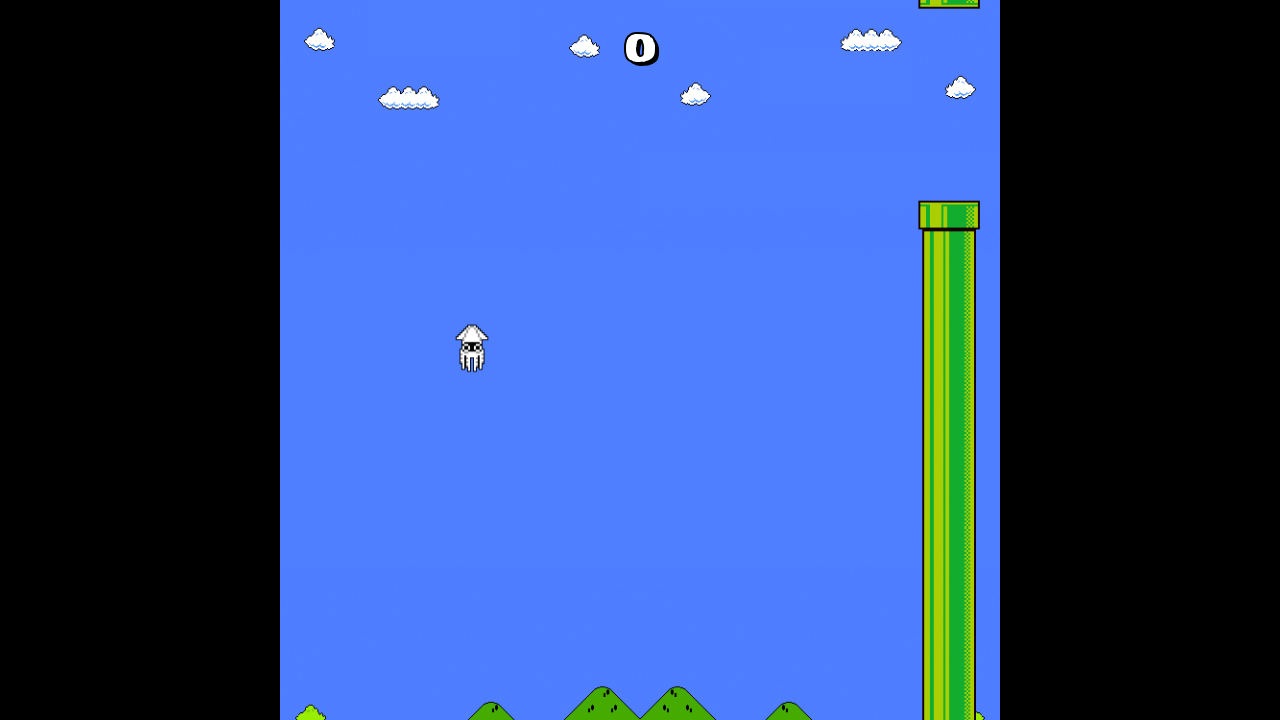

Pressed Space during gameplay
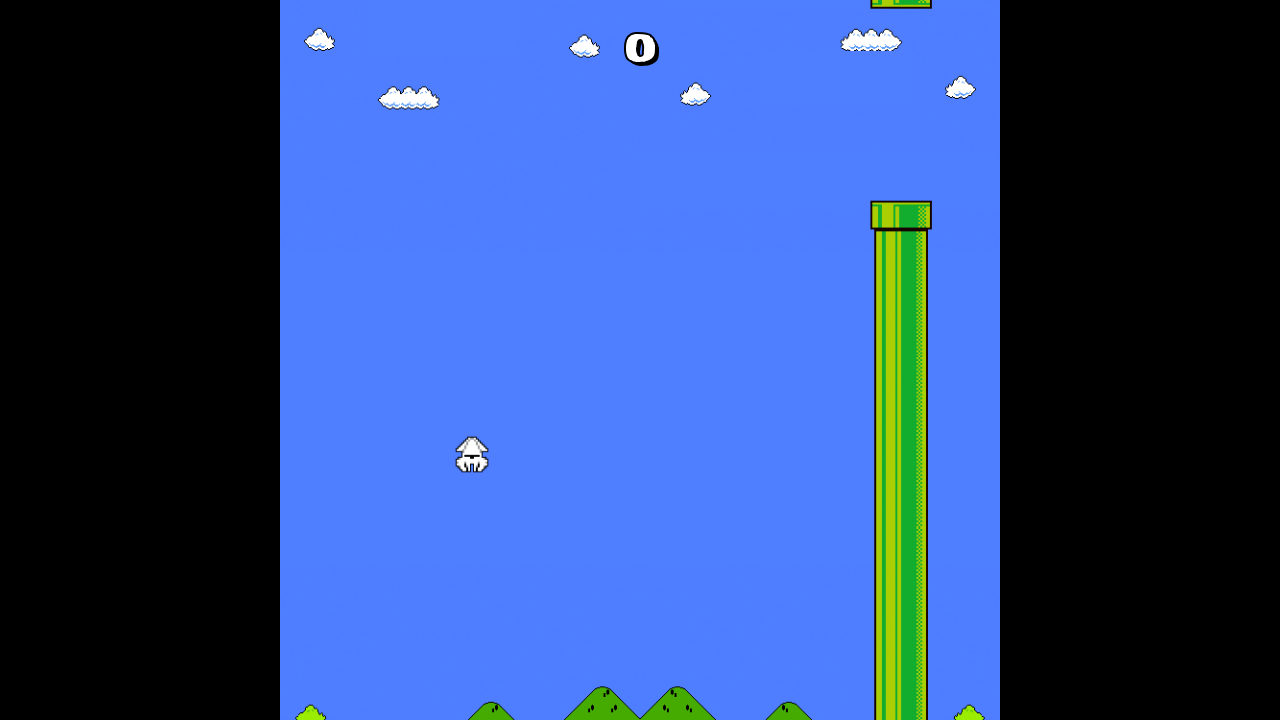

Checked if game is over: False
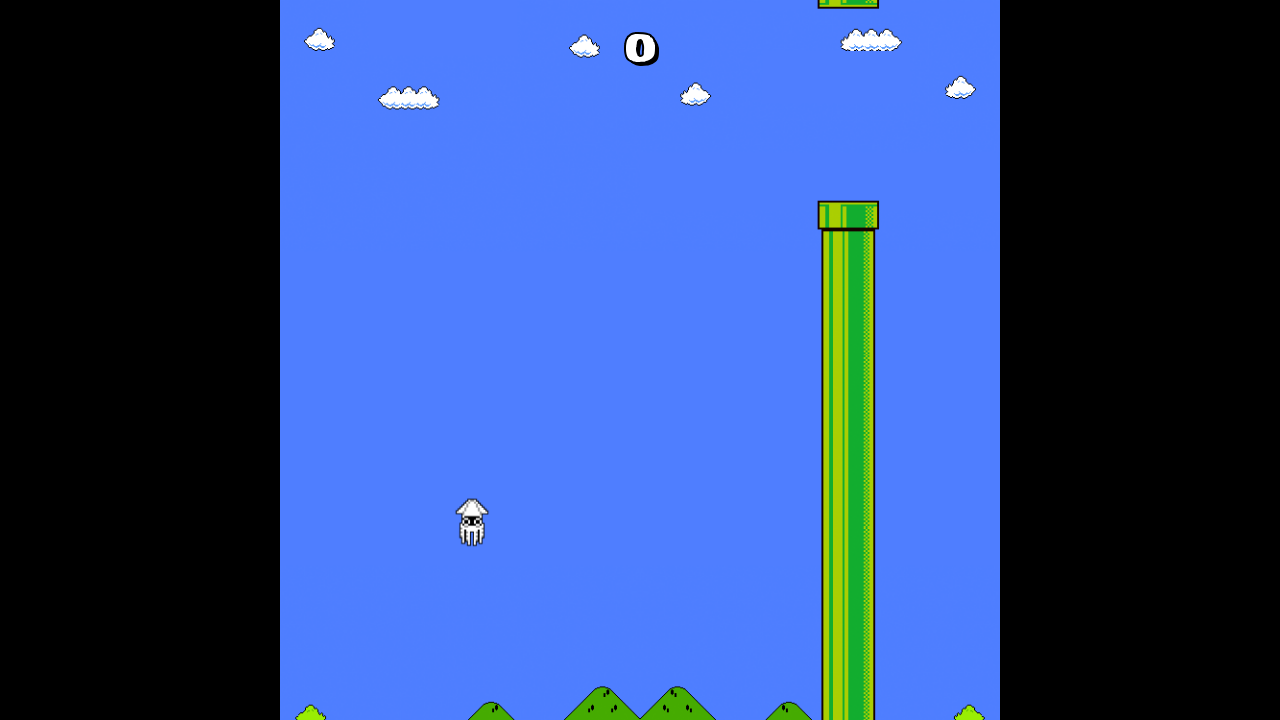

Did nothing during gameplay
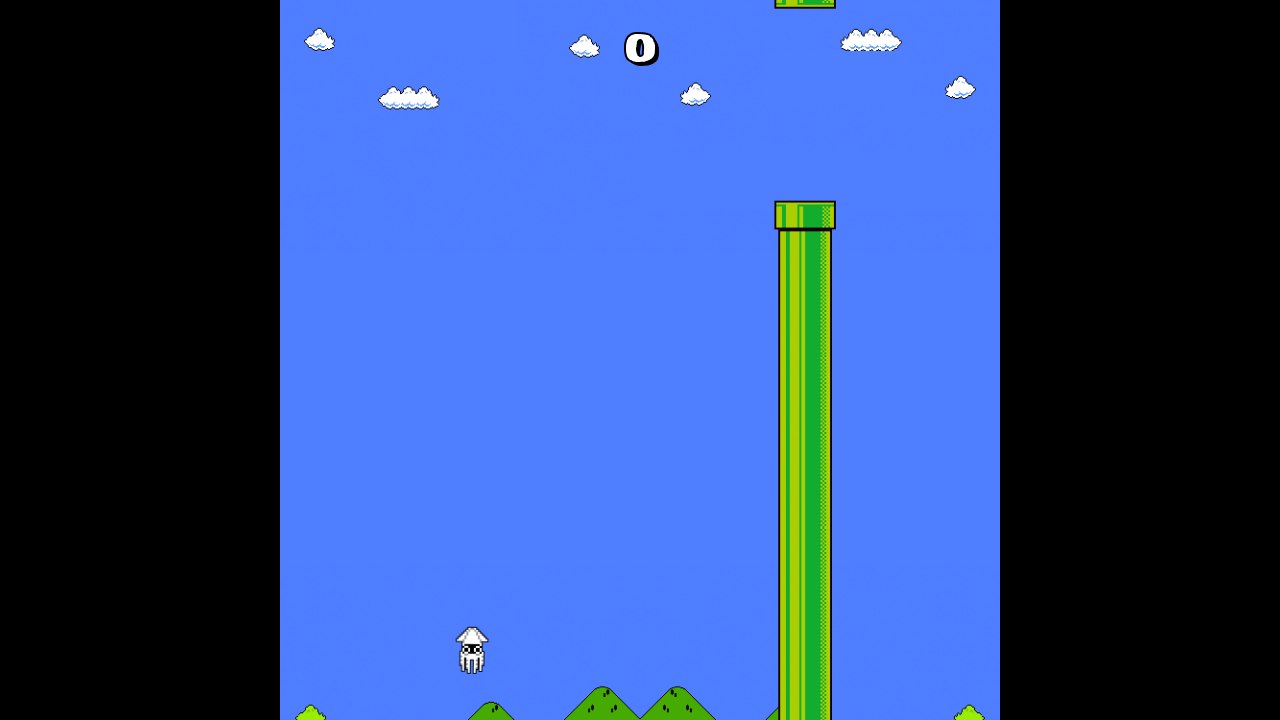

Checked if game is over: False
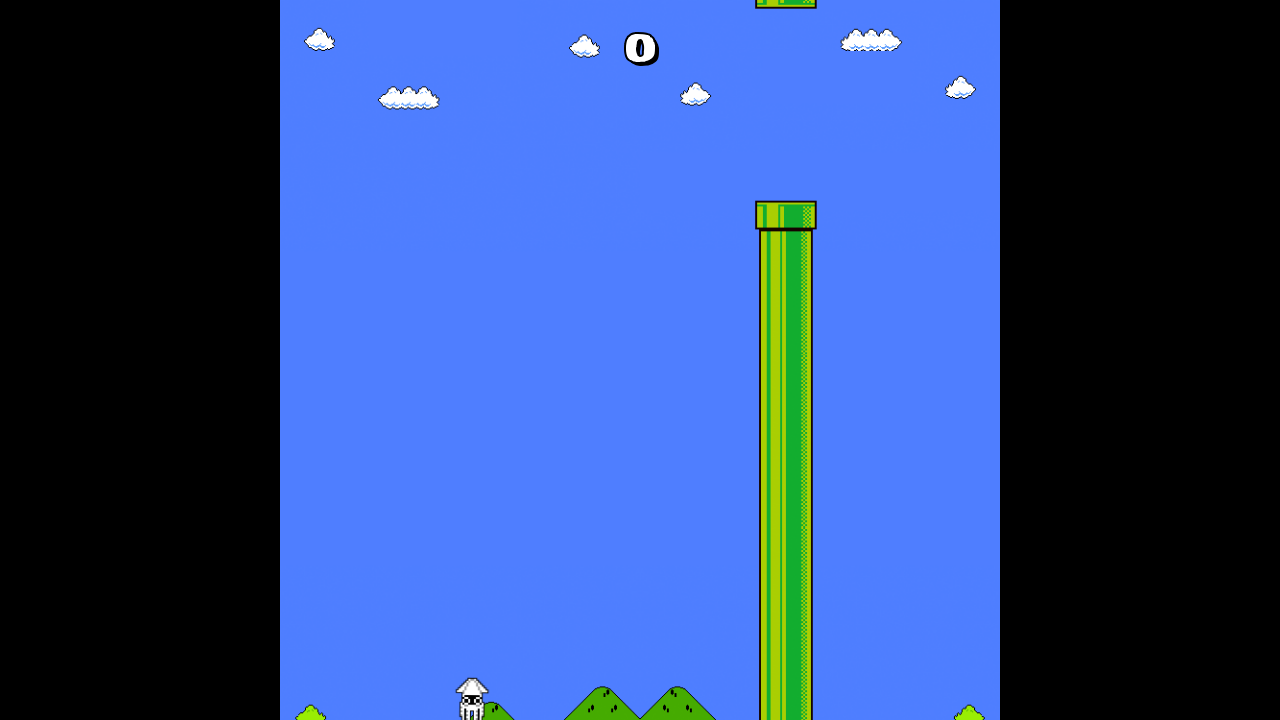

Pressed Space during gameplay
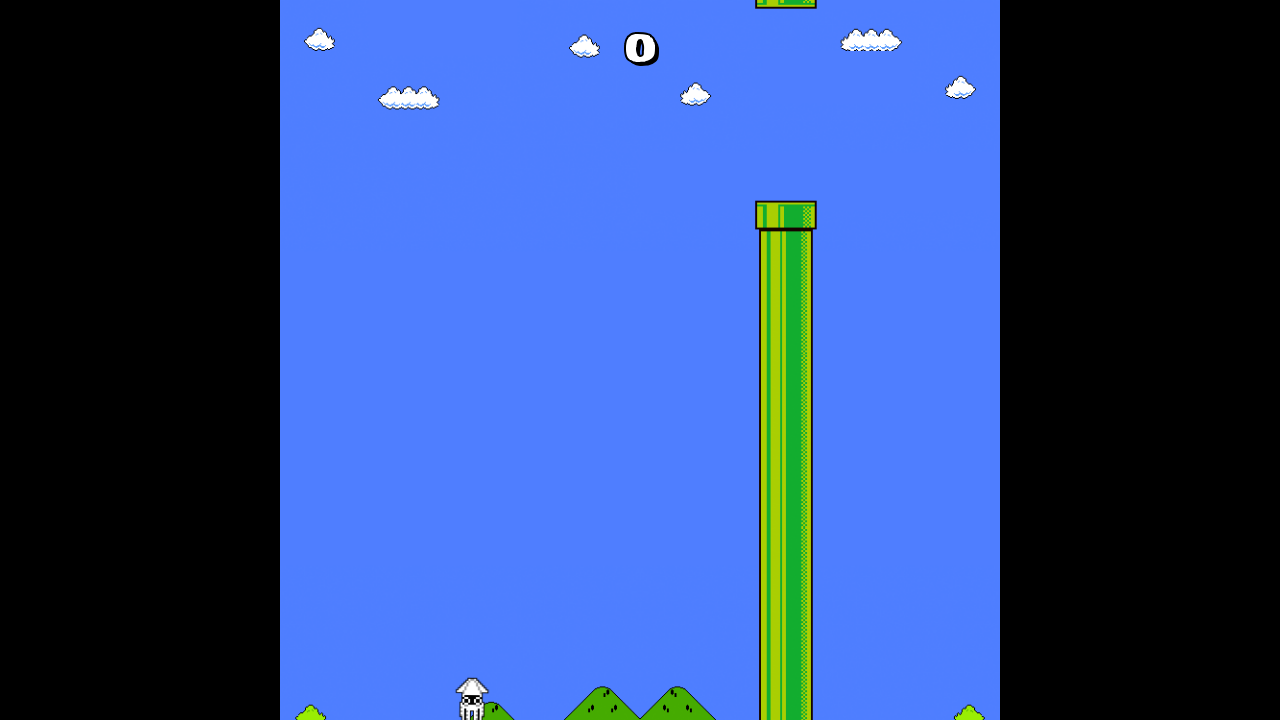

Checked if game is over: False
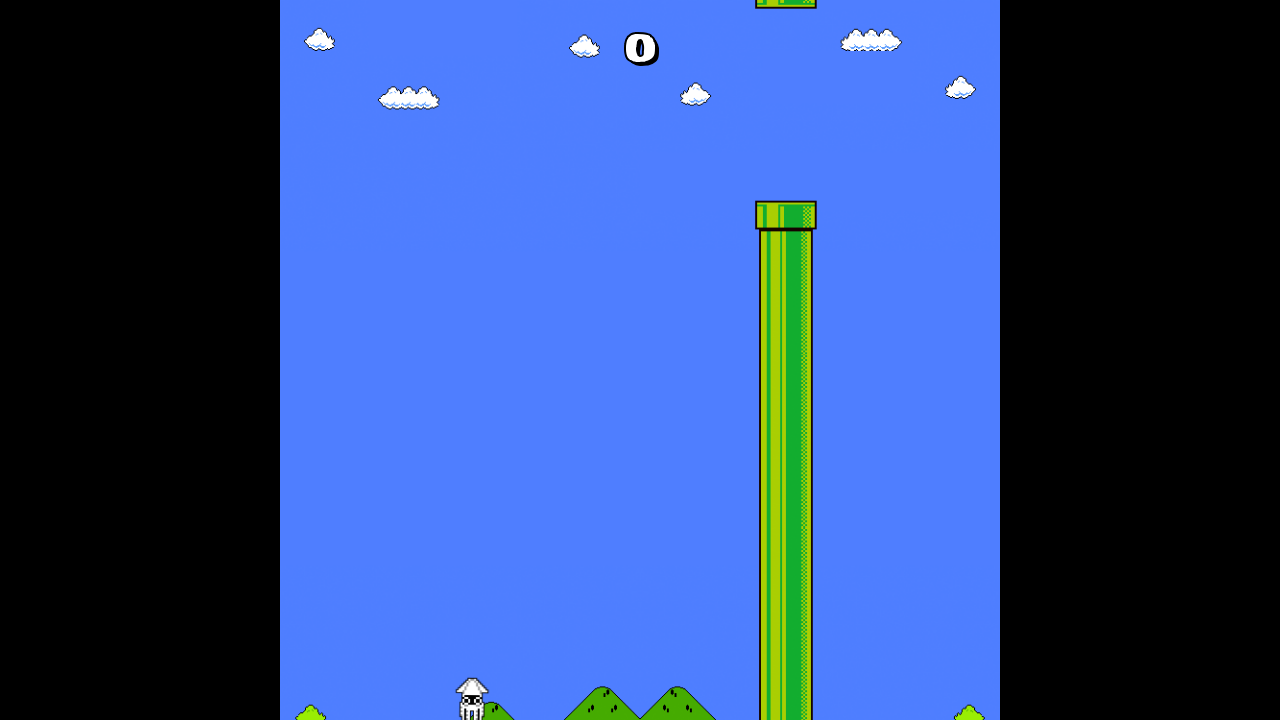

Pressed Space during gameplay
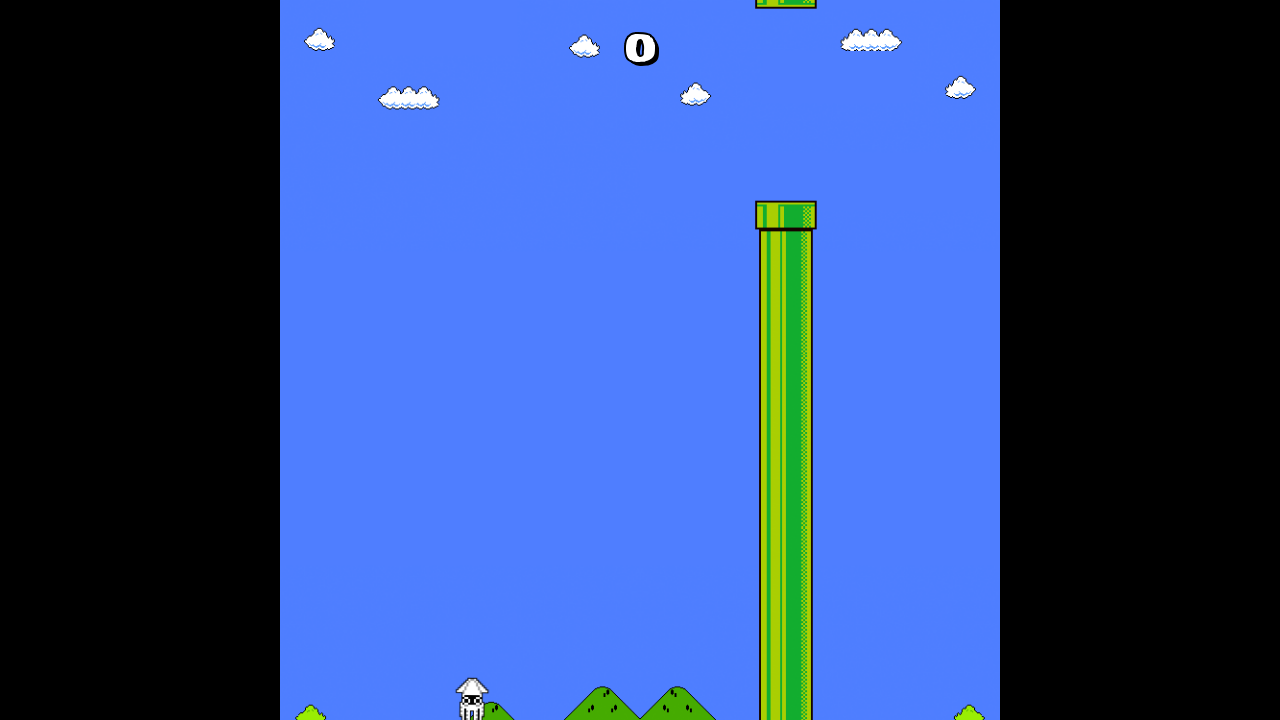

Checked if game is over: False
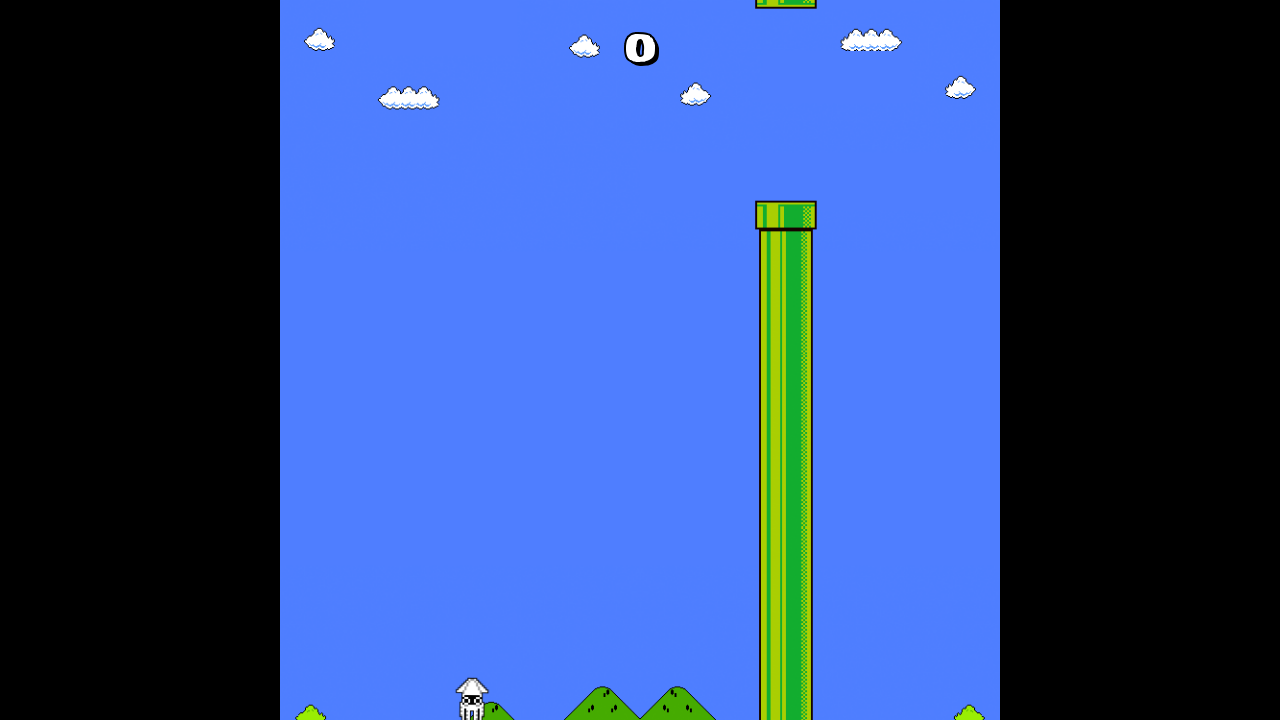

Did nothing during gameplay
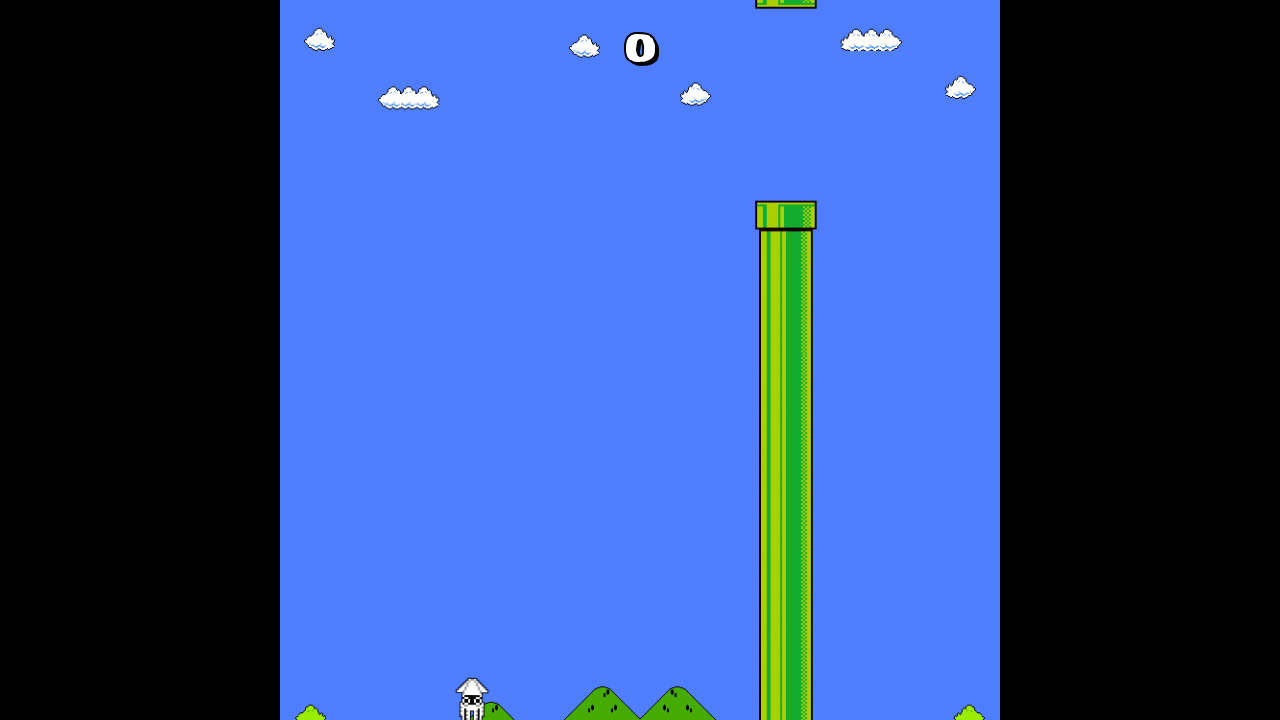

Checked if game is over: True
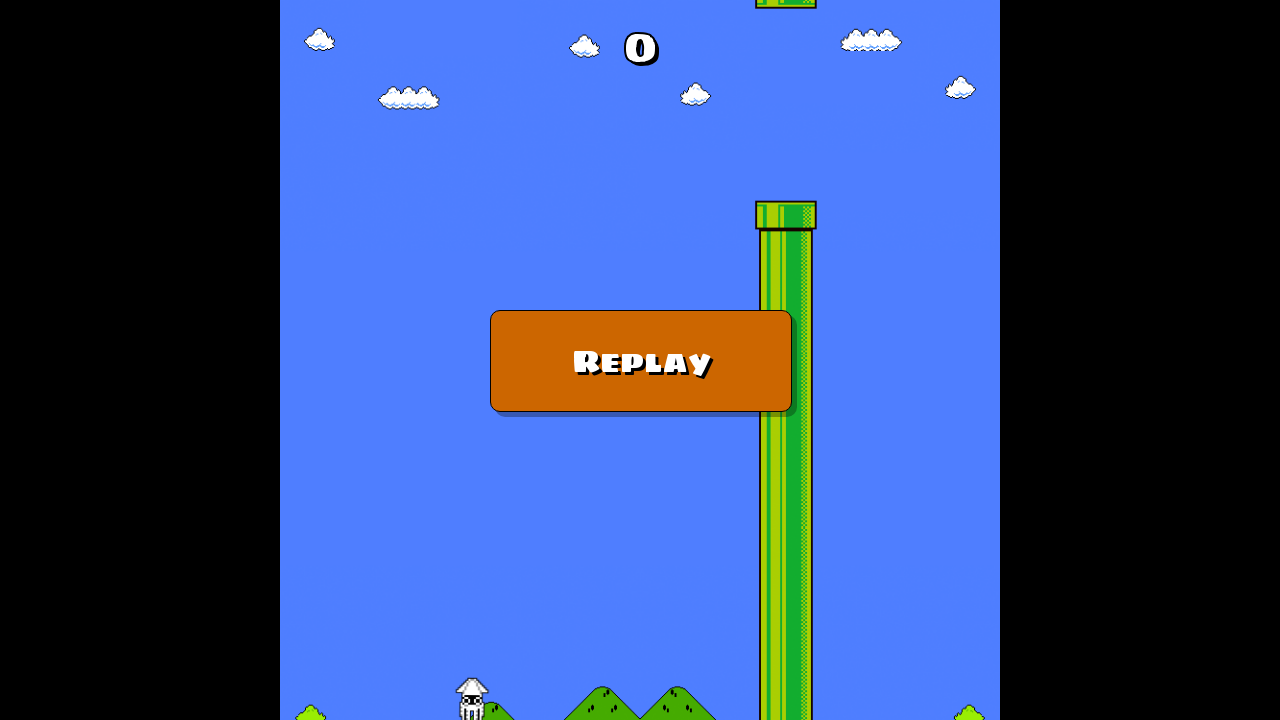

Episode 2 ended - game over detected
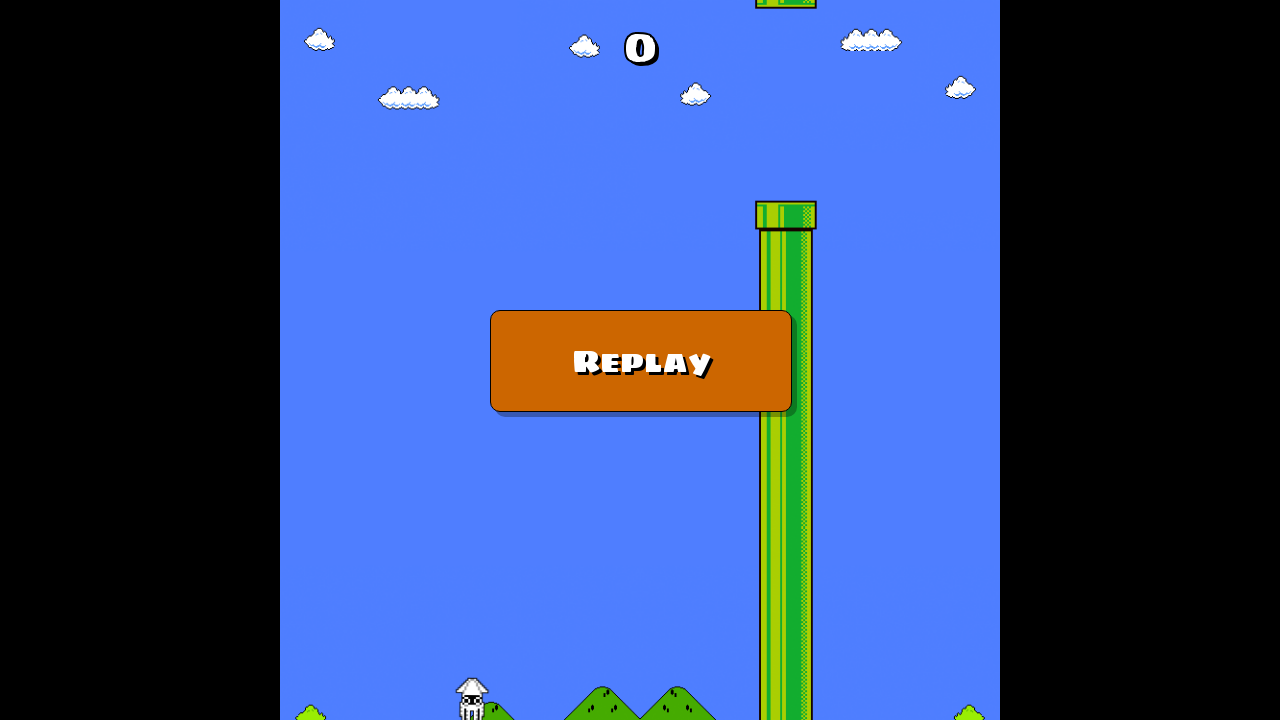

Started episode 3 by pressing Space
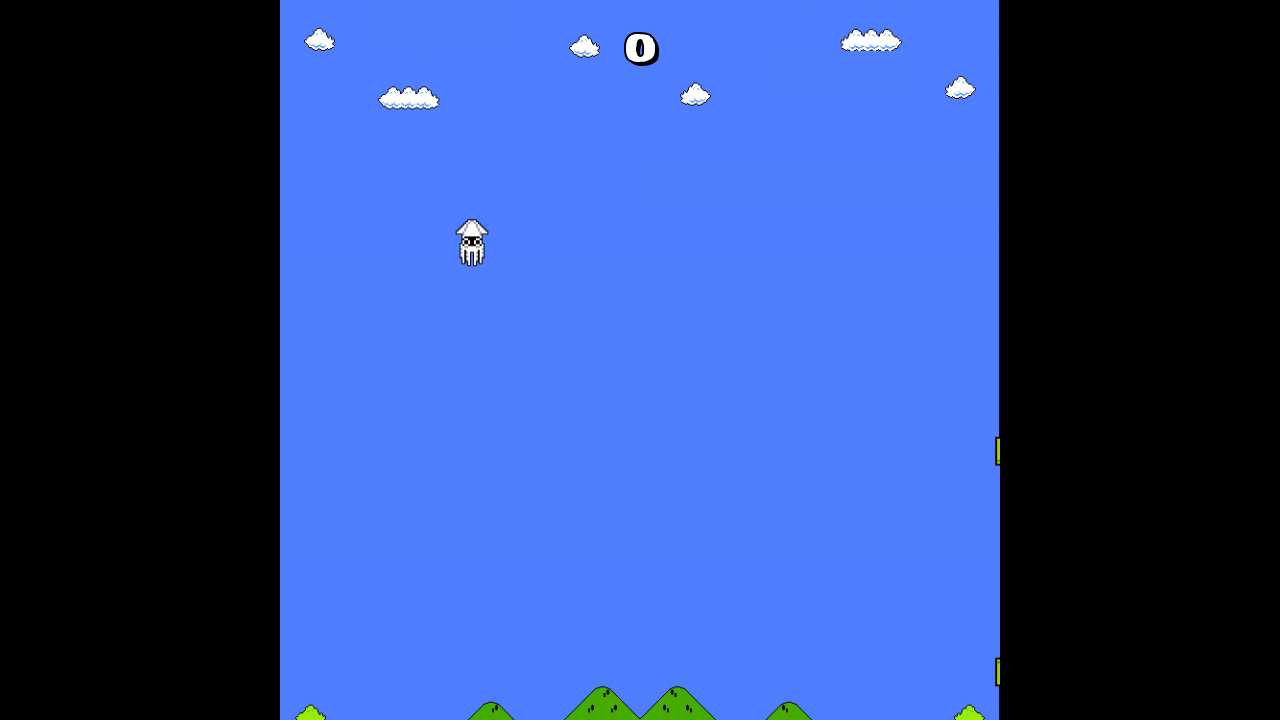

Pressed Space during gameplay
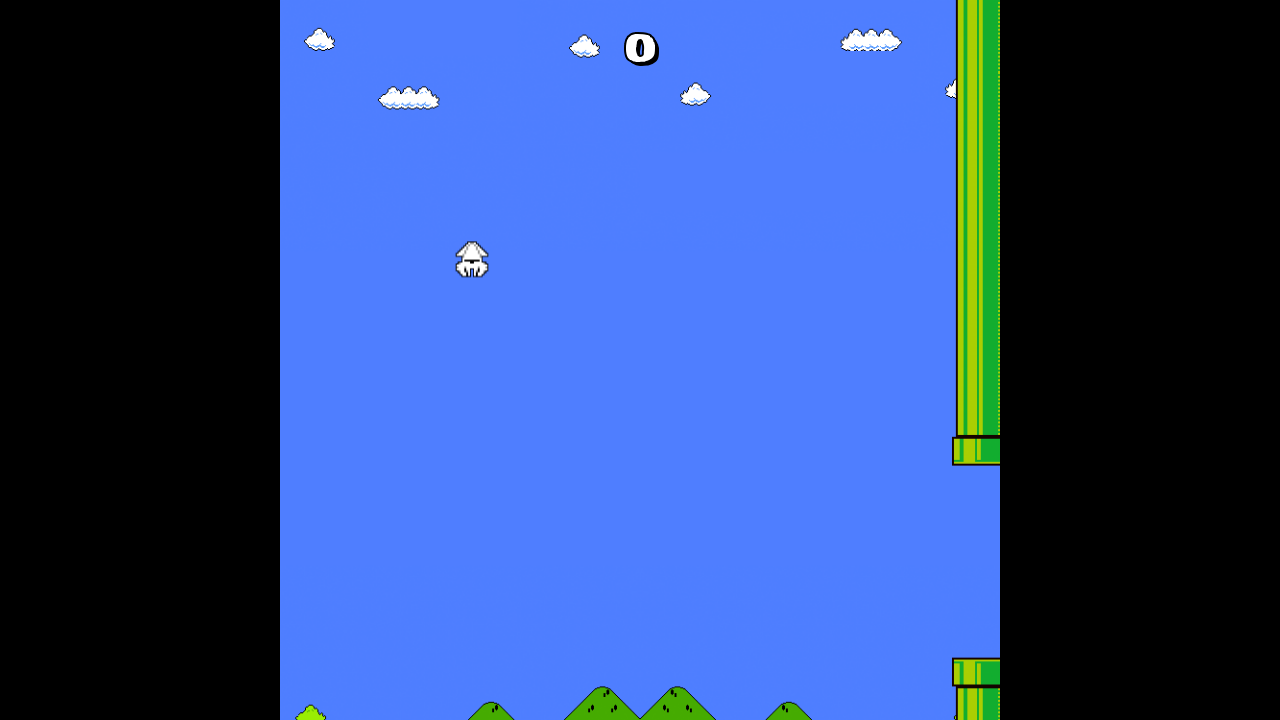

Checked if game is over: False
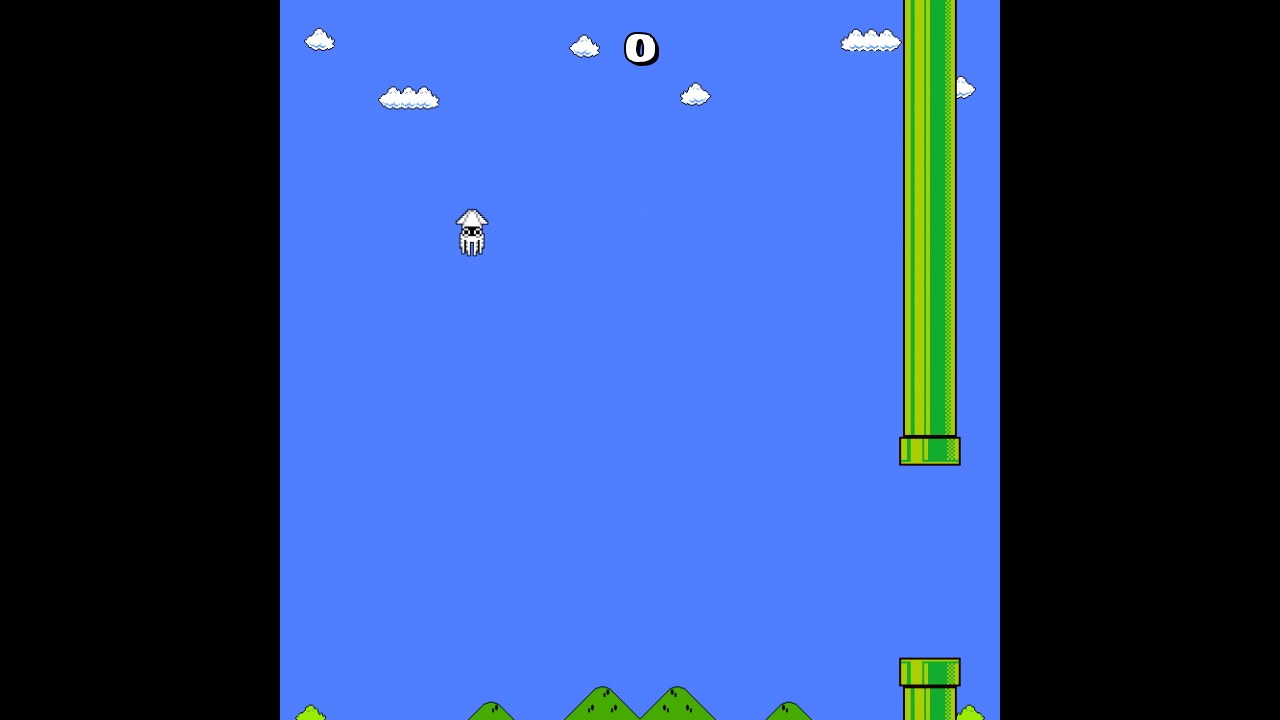

Did nothing during gameplay
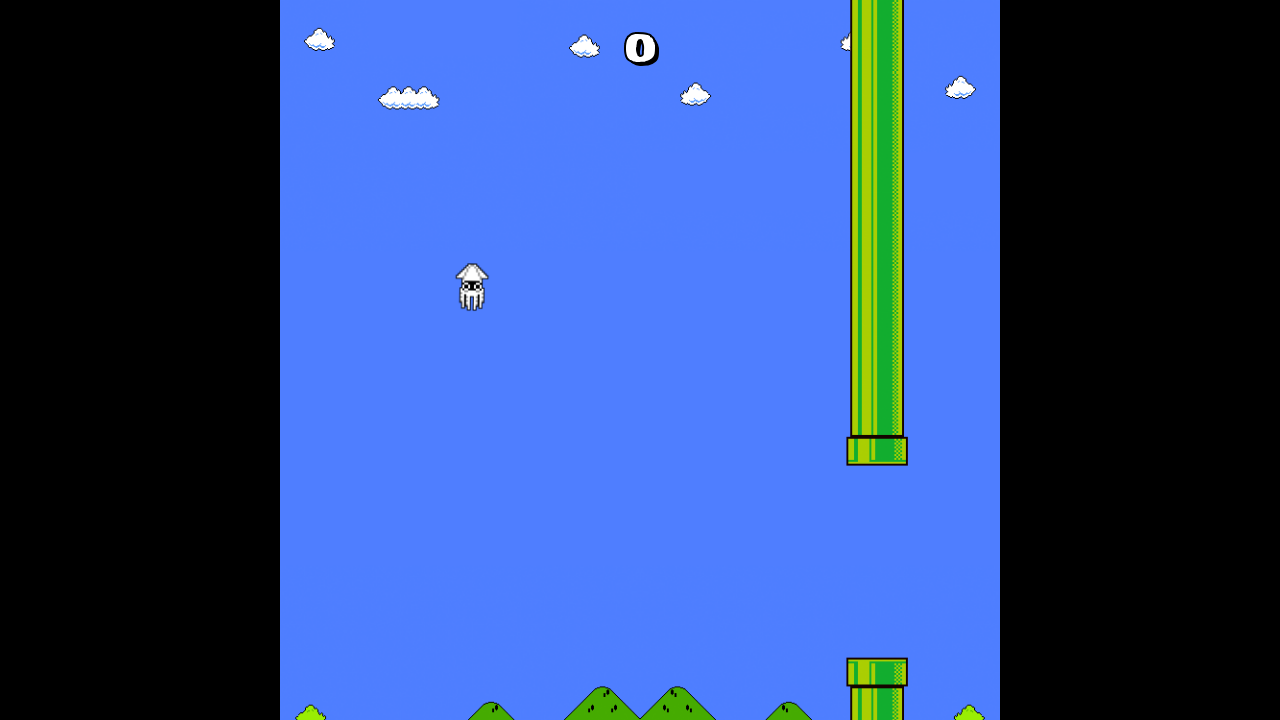

Checked if game is over: False
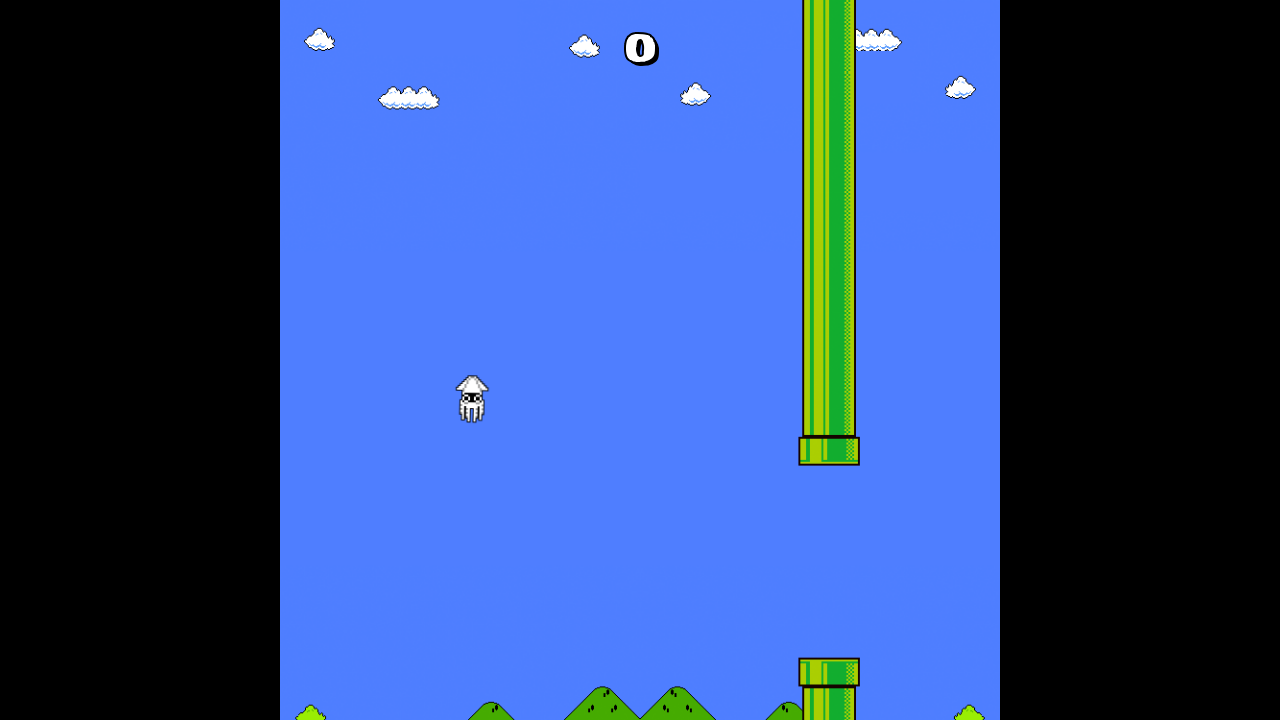

Pressed Space during gameplay
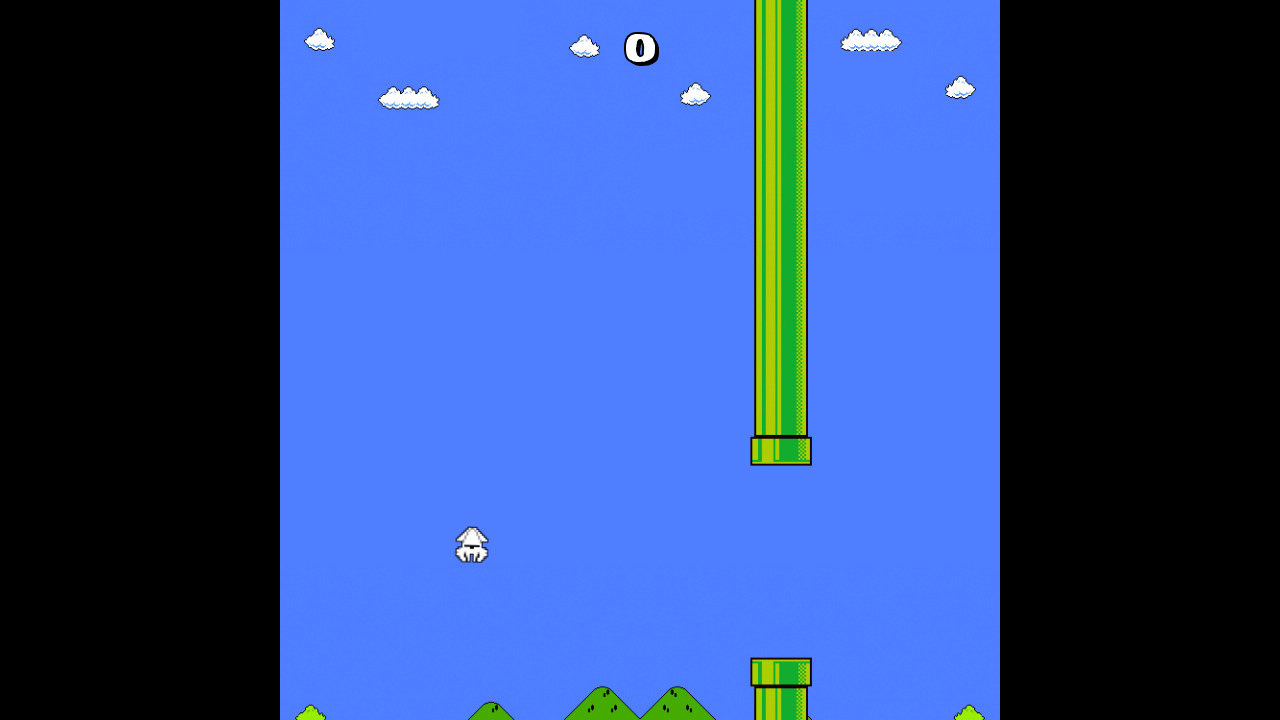

Checked if game is over: False
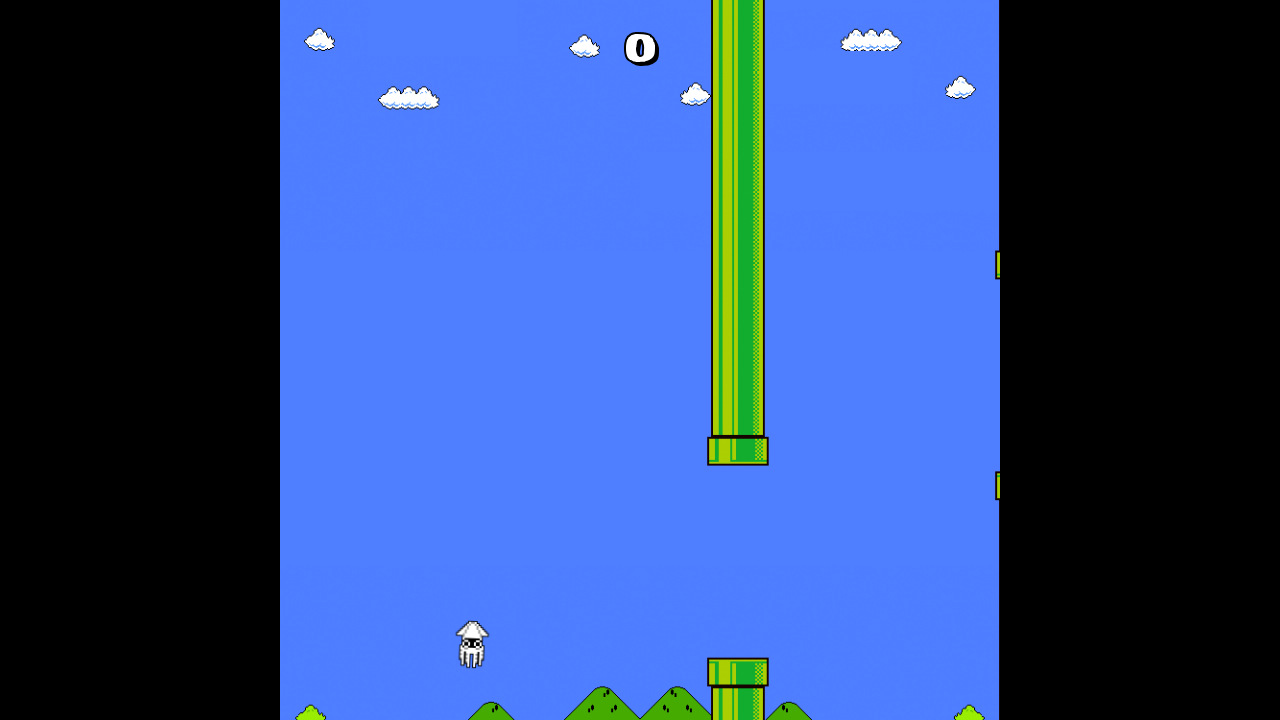

Did nothing during gameplay
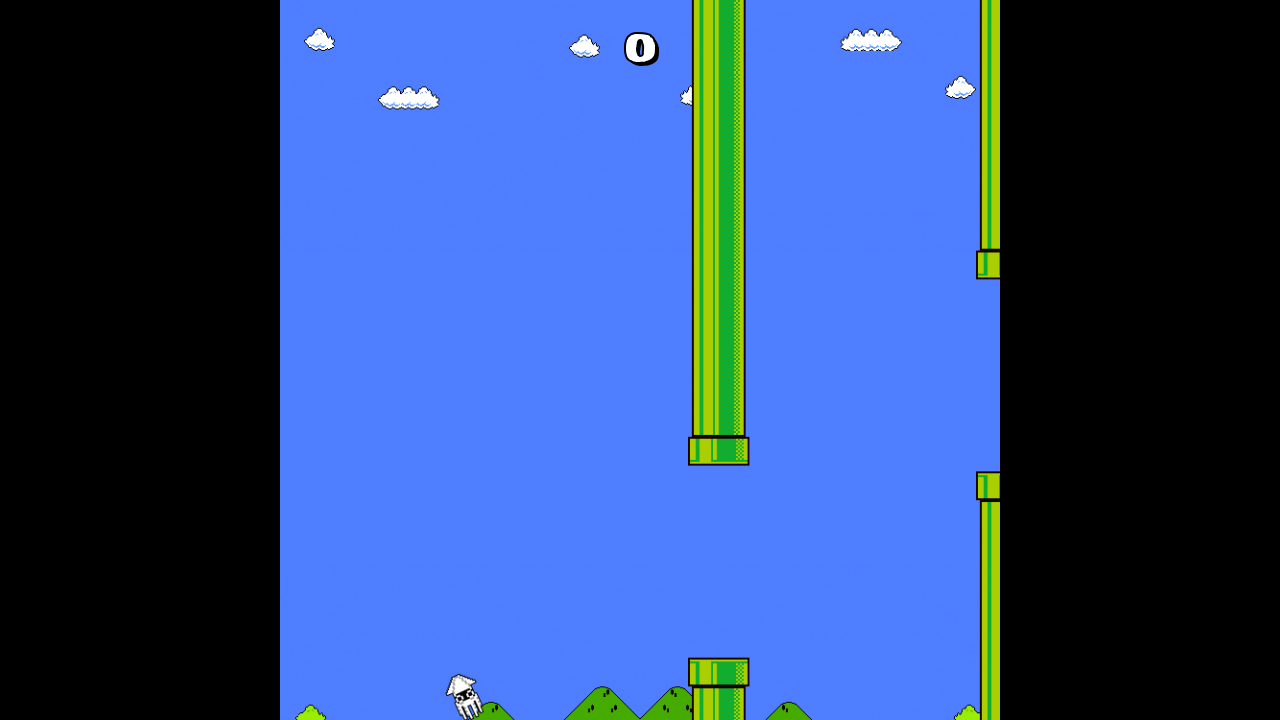

Checked if game is over: False
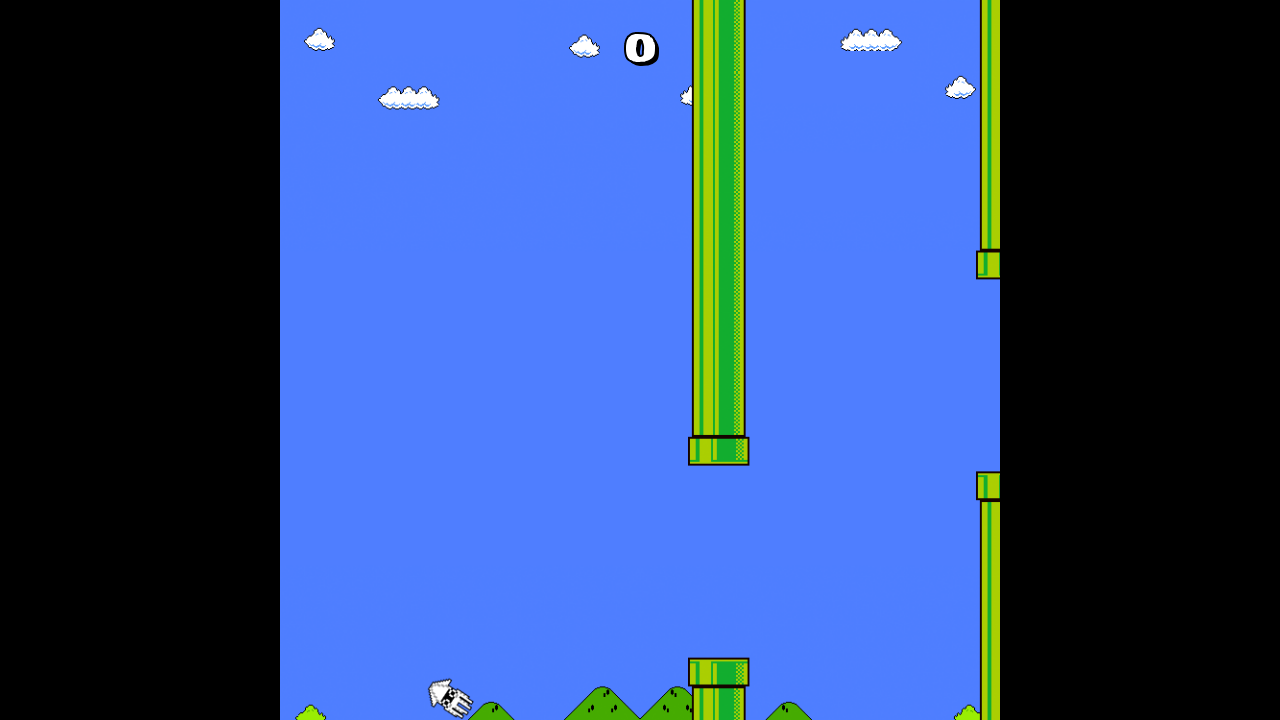

Did nothing during gameplay
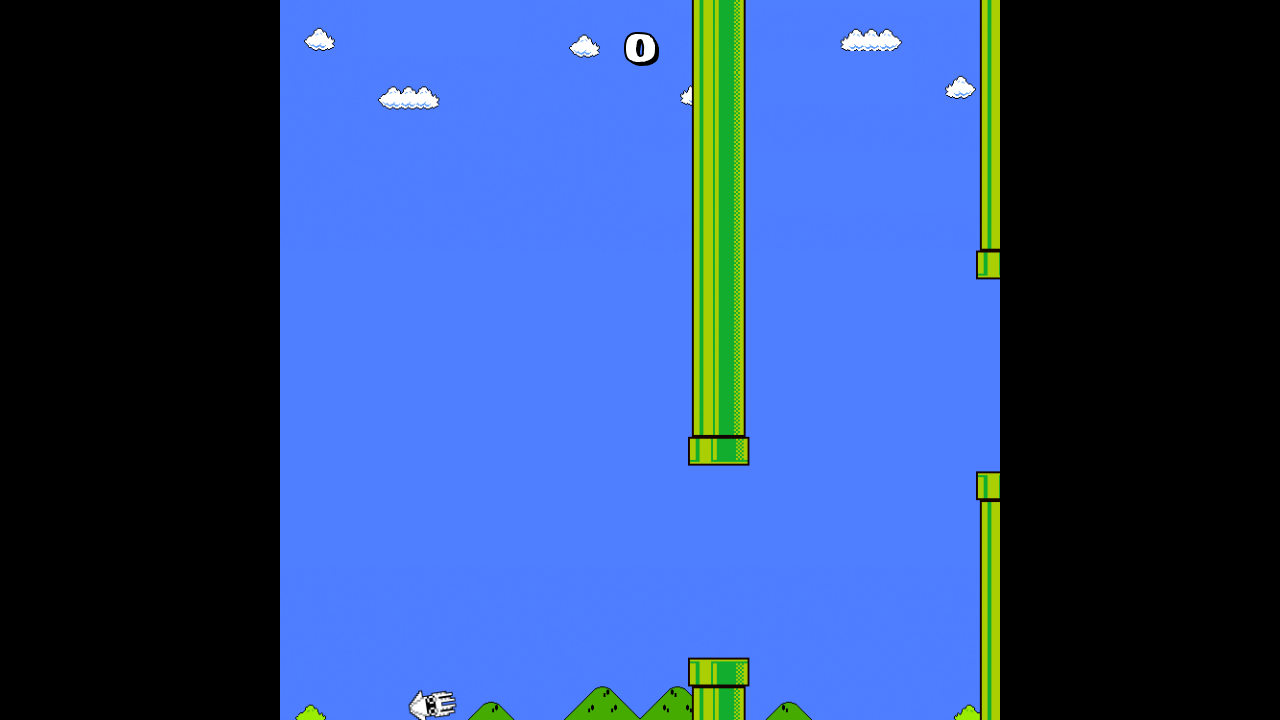

Checked if game is over: False
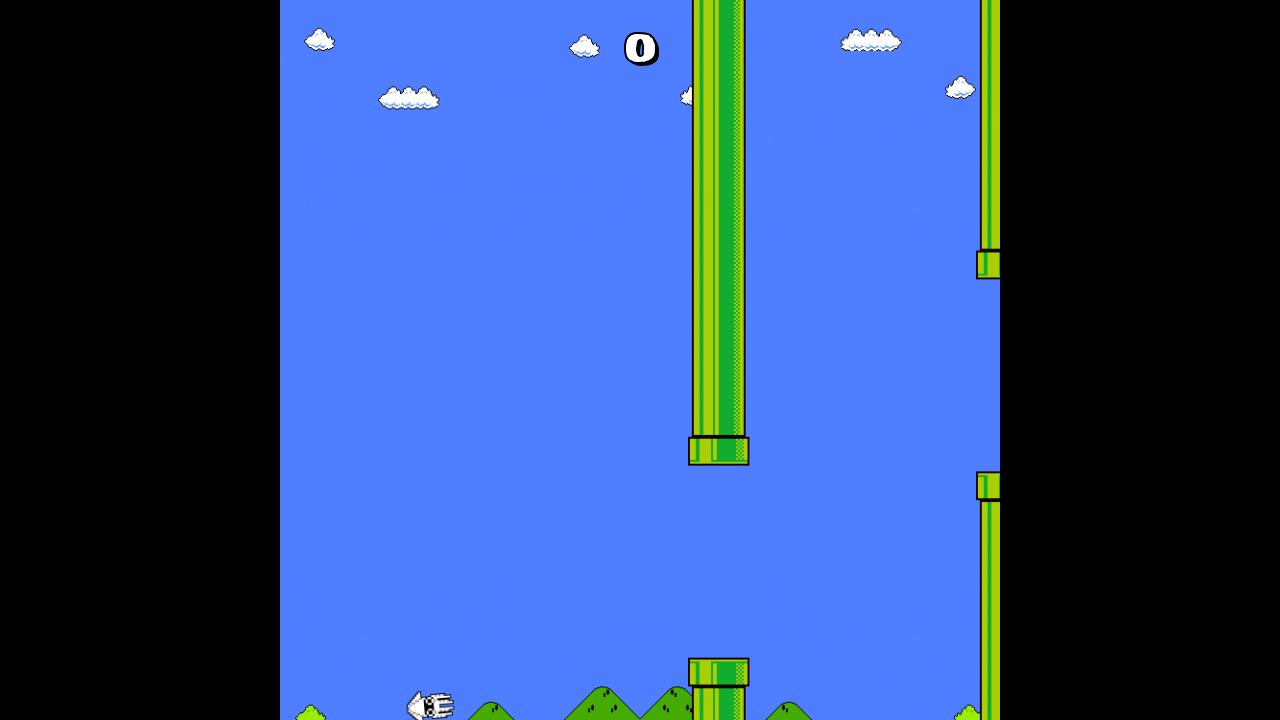

Pressed Space during gameplay
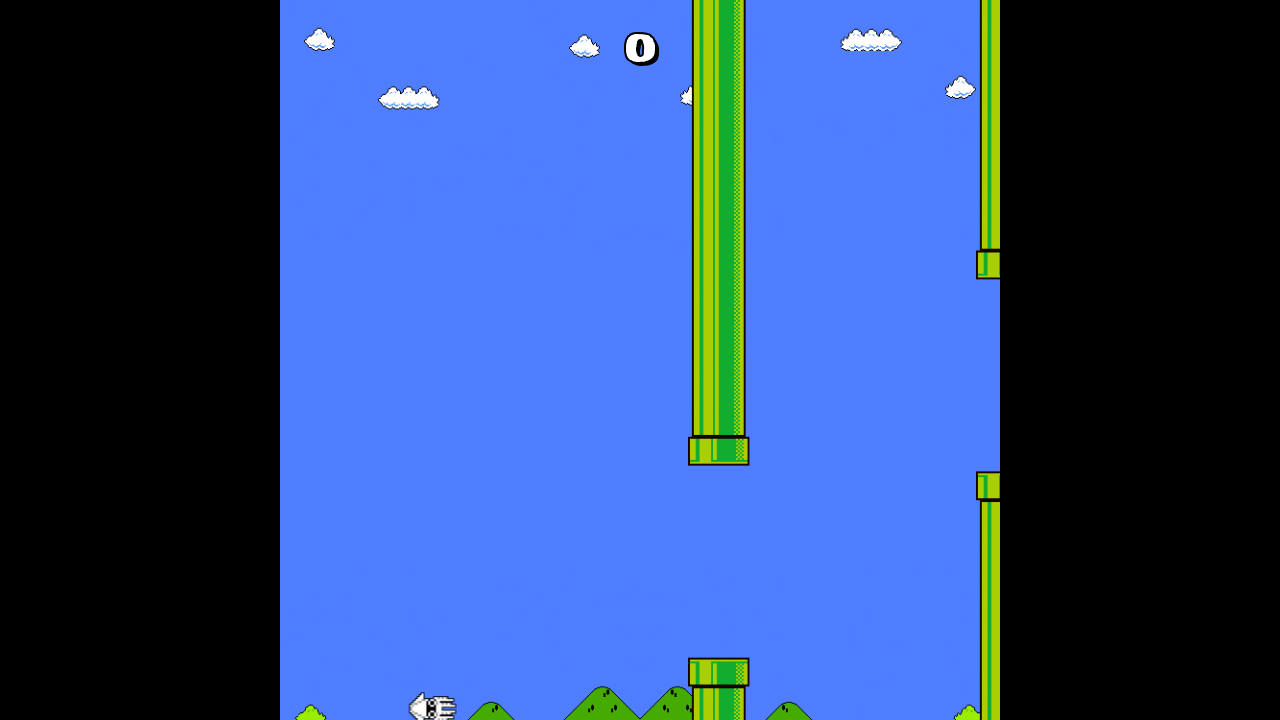

Checked if game is over: False
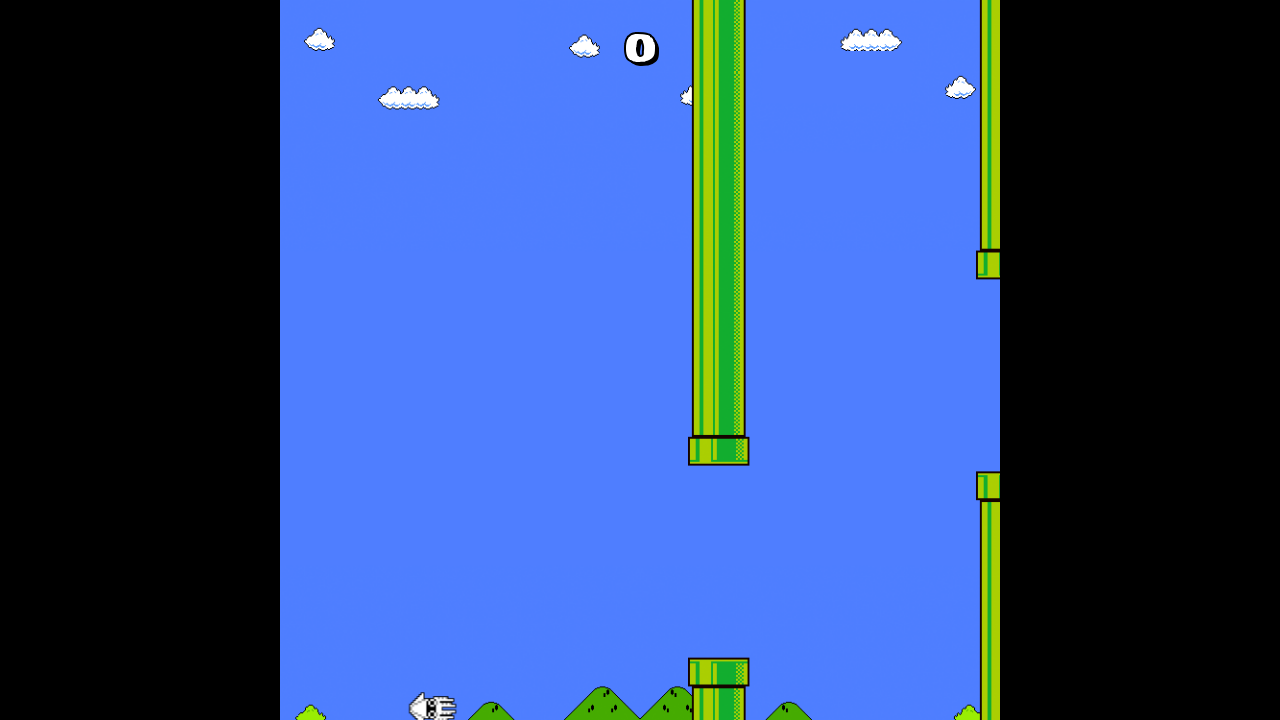

Did nothing during gameplay
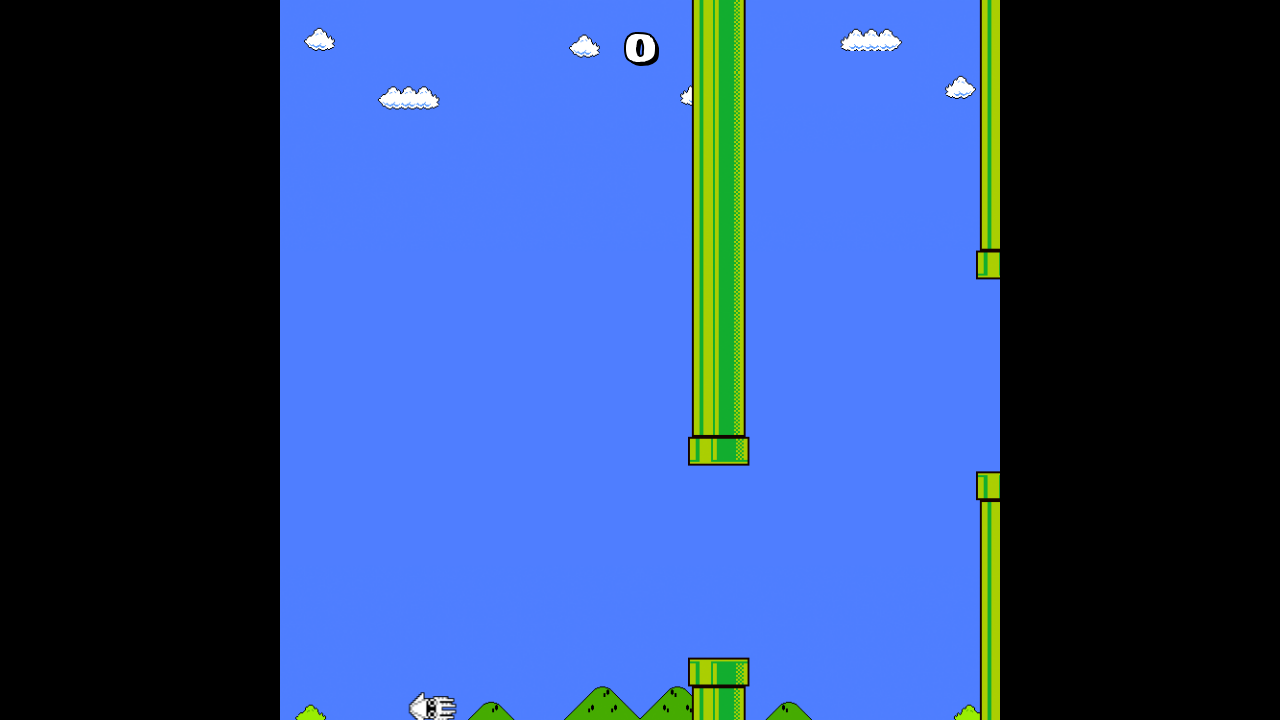

Checked if game is over: True
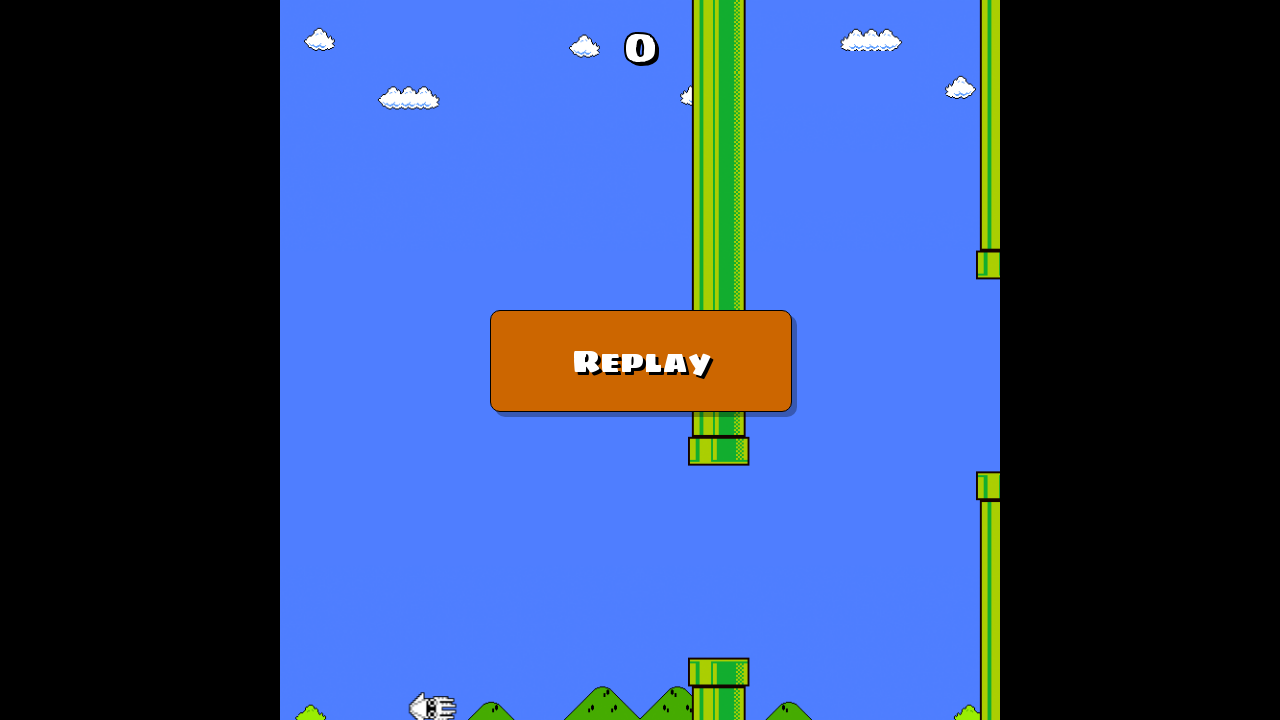

Episode 3 ended - game over detected
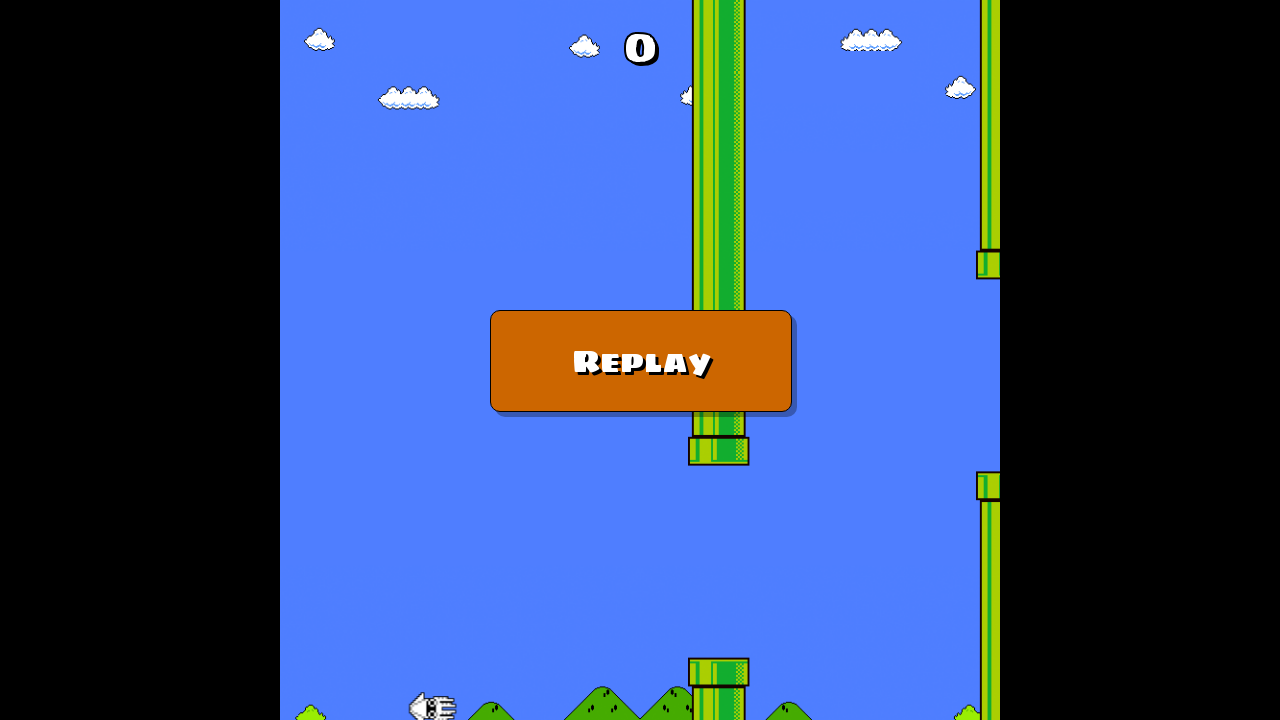

Started episode 4 by pressing Space
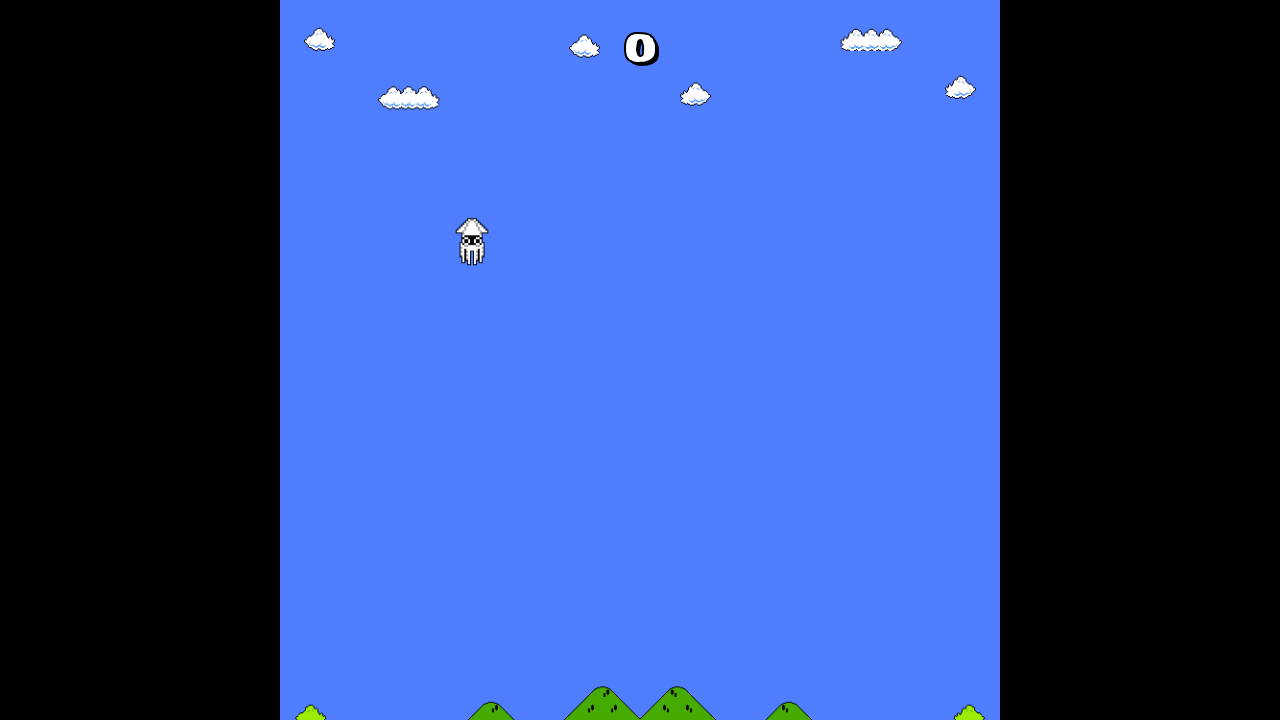

Pressed Space during gameplay
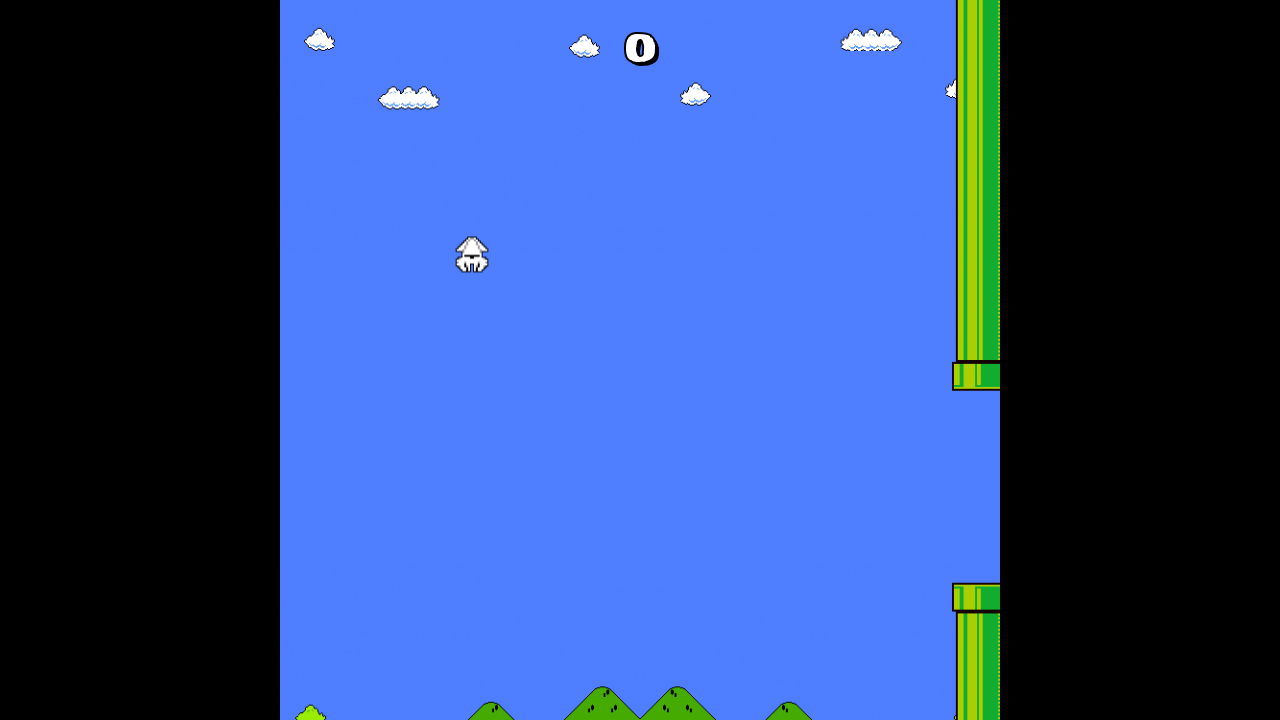

Checked if game is over: False
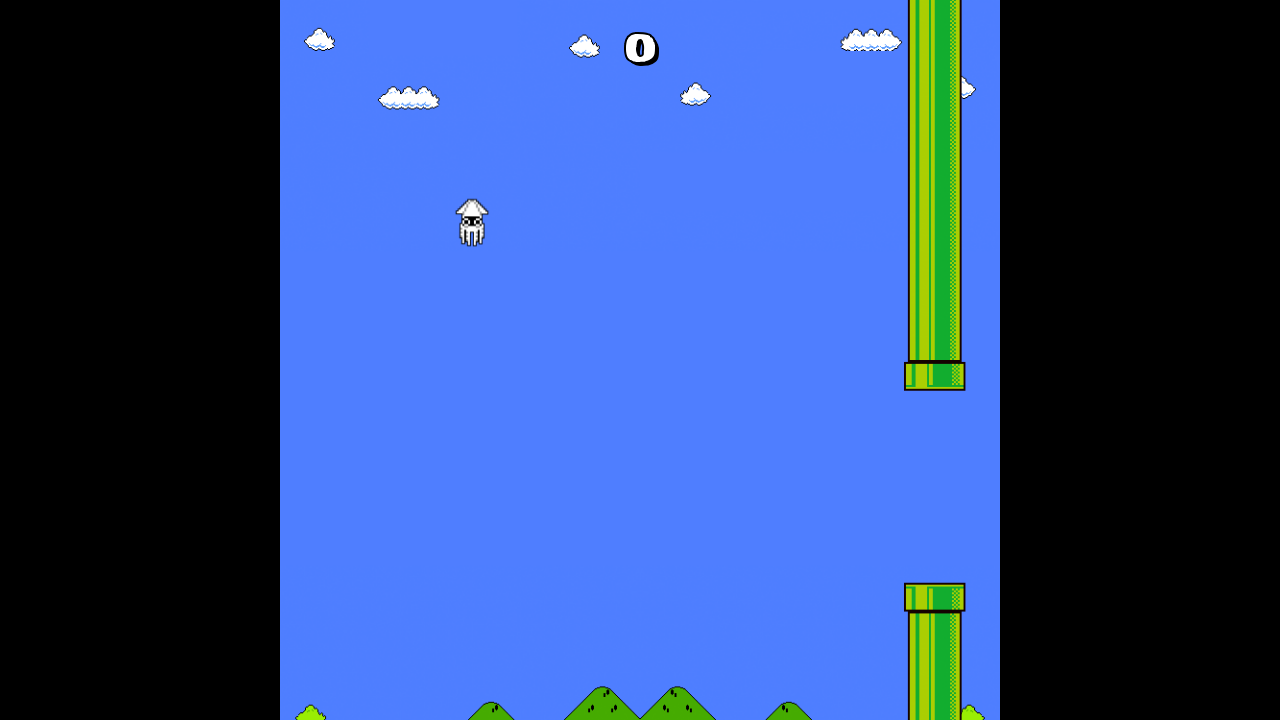

Did nothing during gameplay
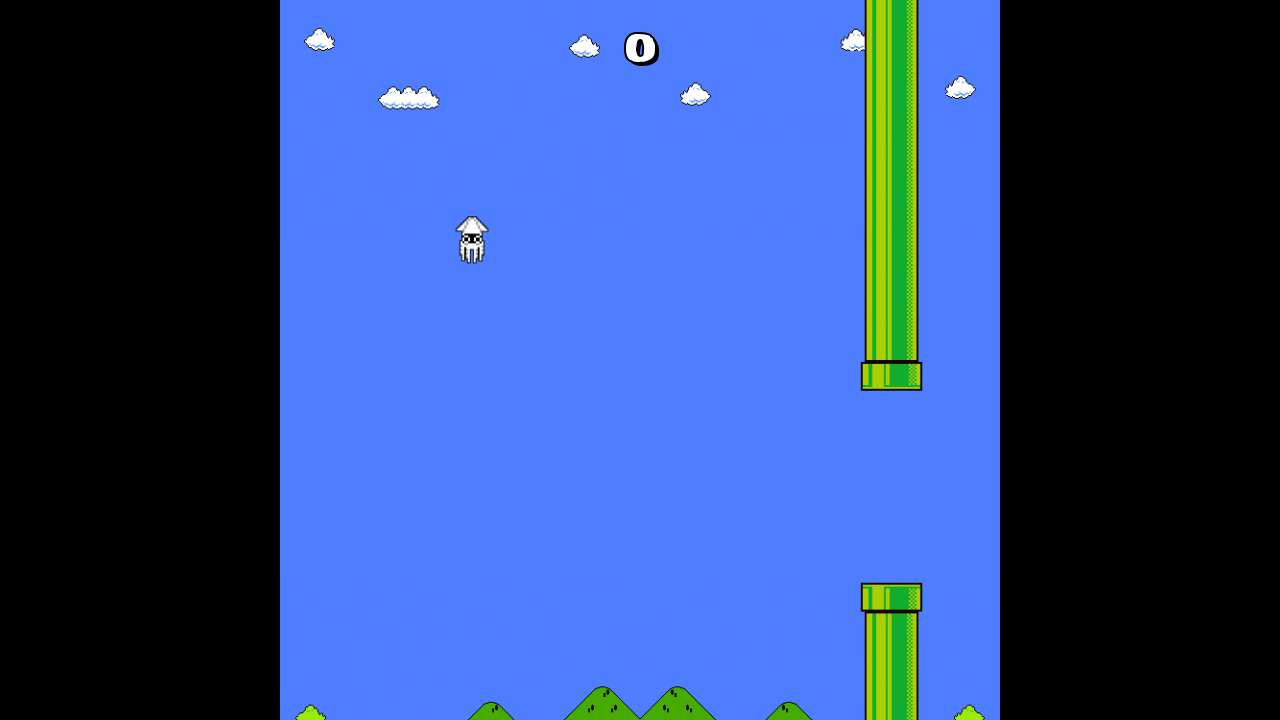

Checked if game is over: False
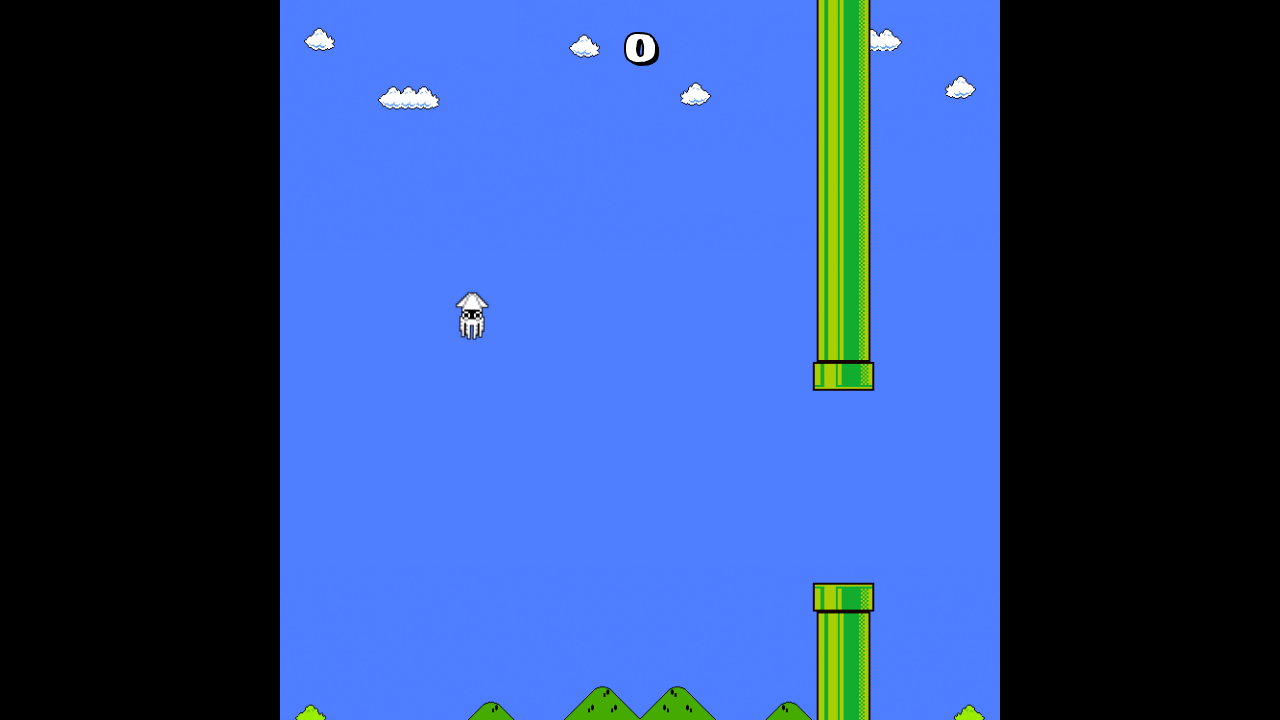

Pressed Space during gameplay
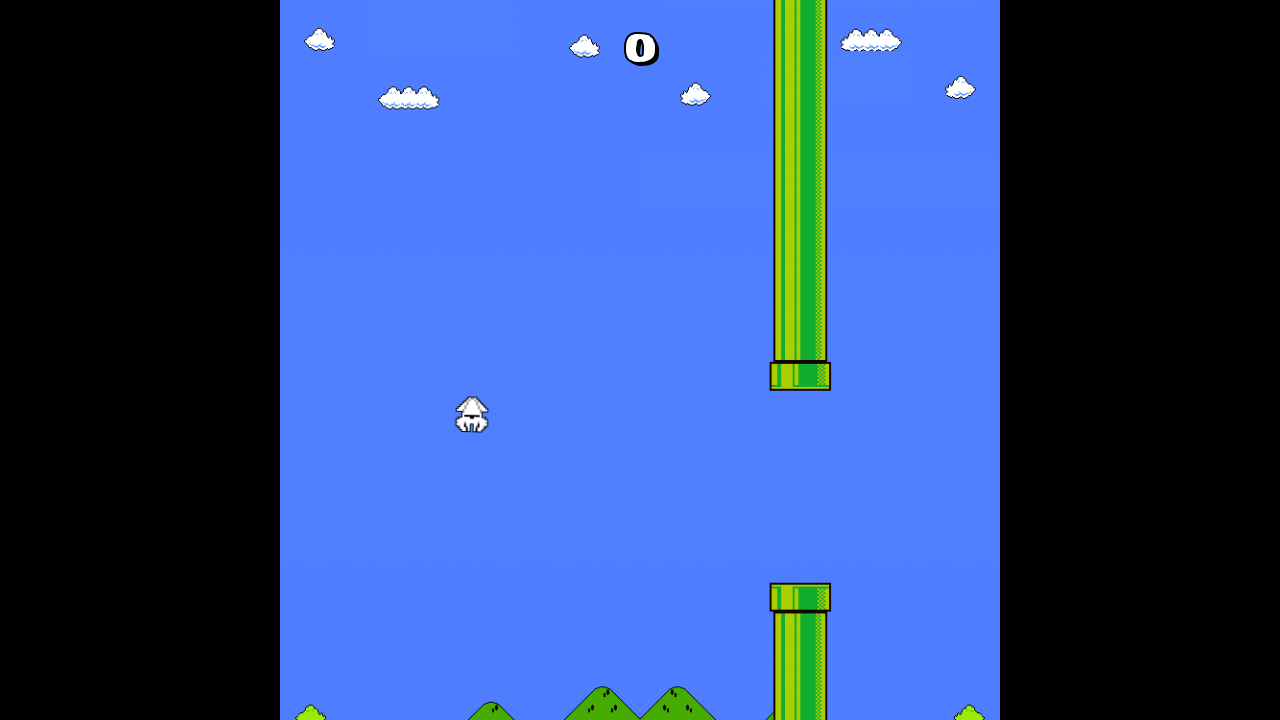

Checked if game is over: False
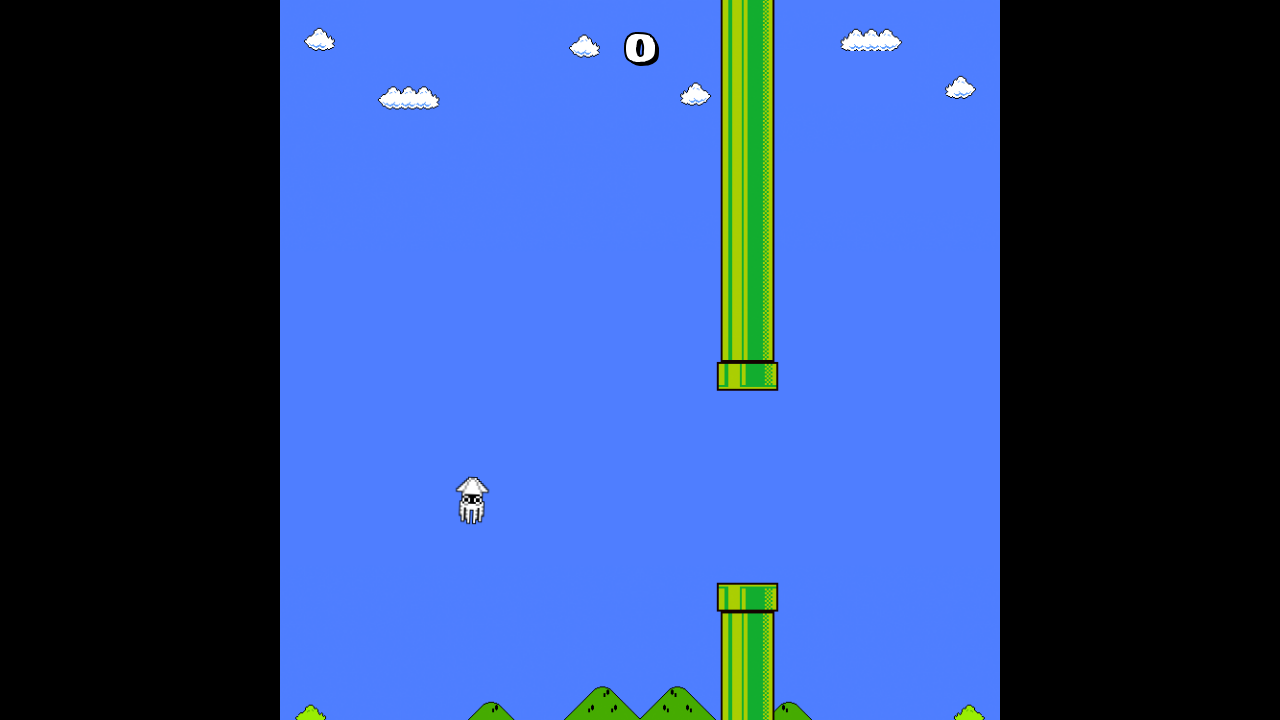

Did nothing during gameplay
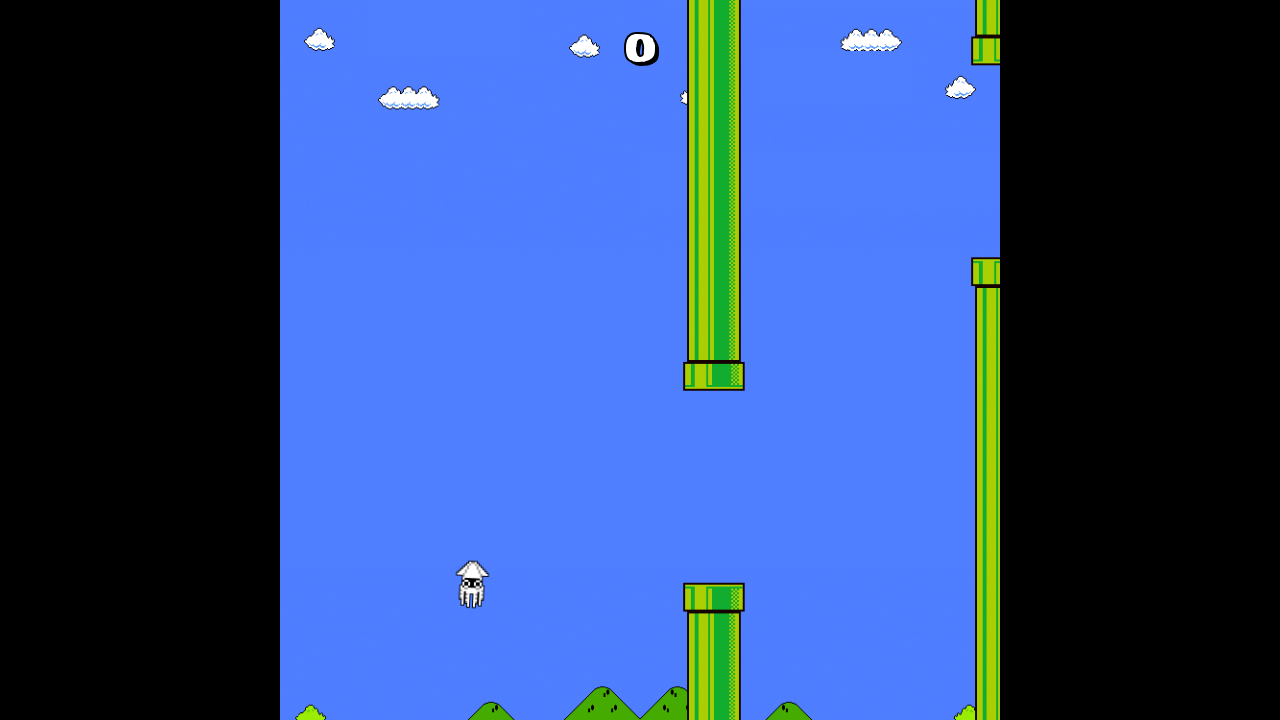

Checked if game is over: False
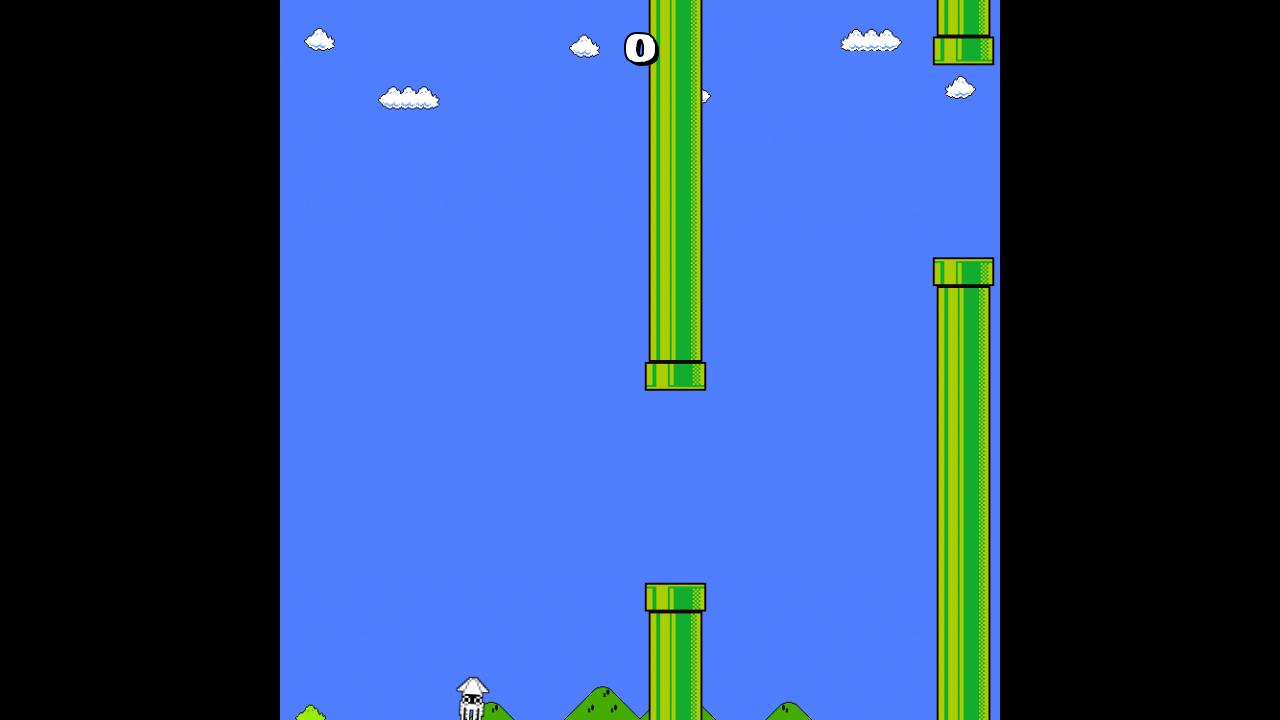

Pressed Space during gameplay
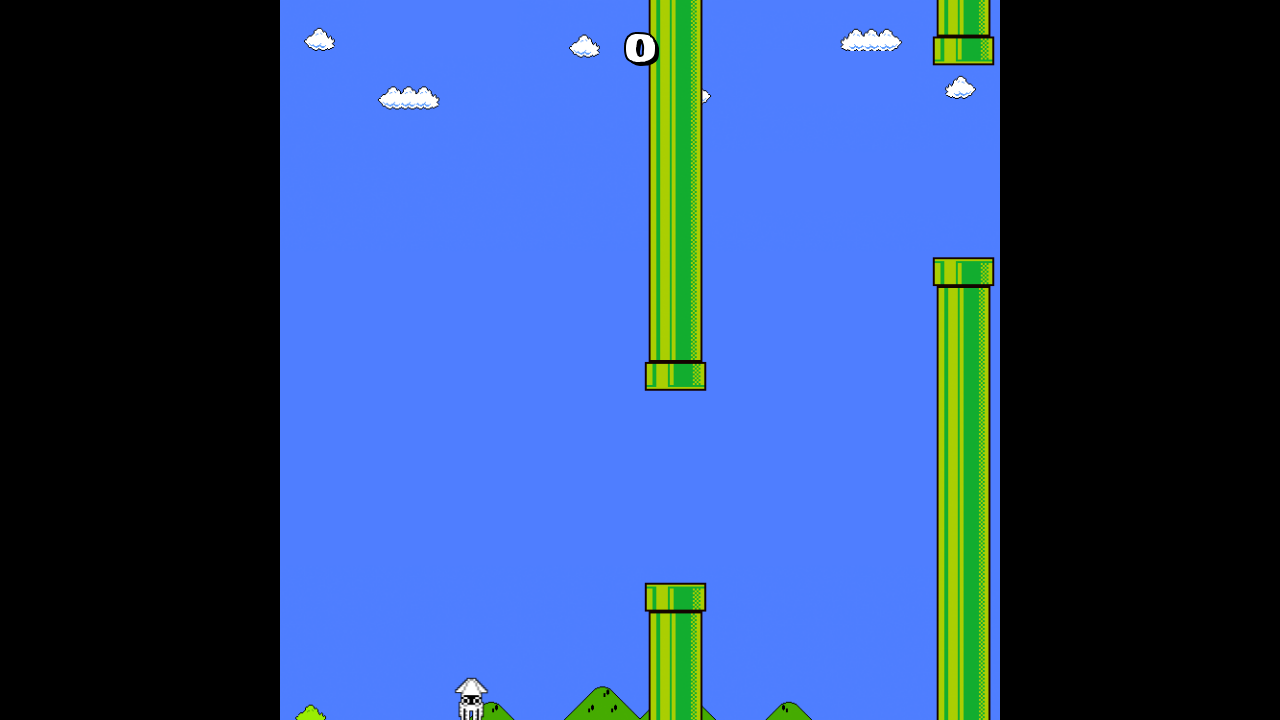

Checked if game is over: False
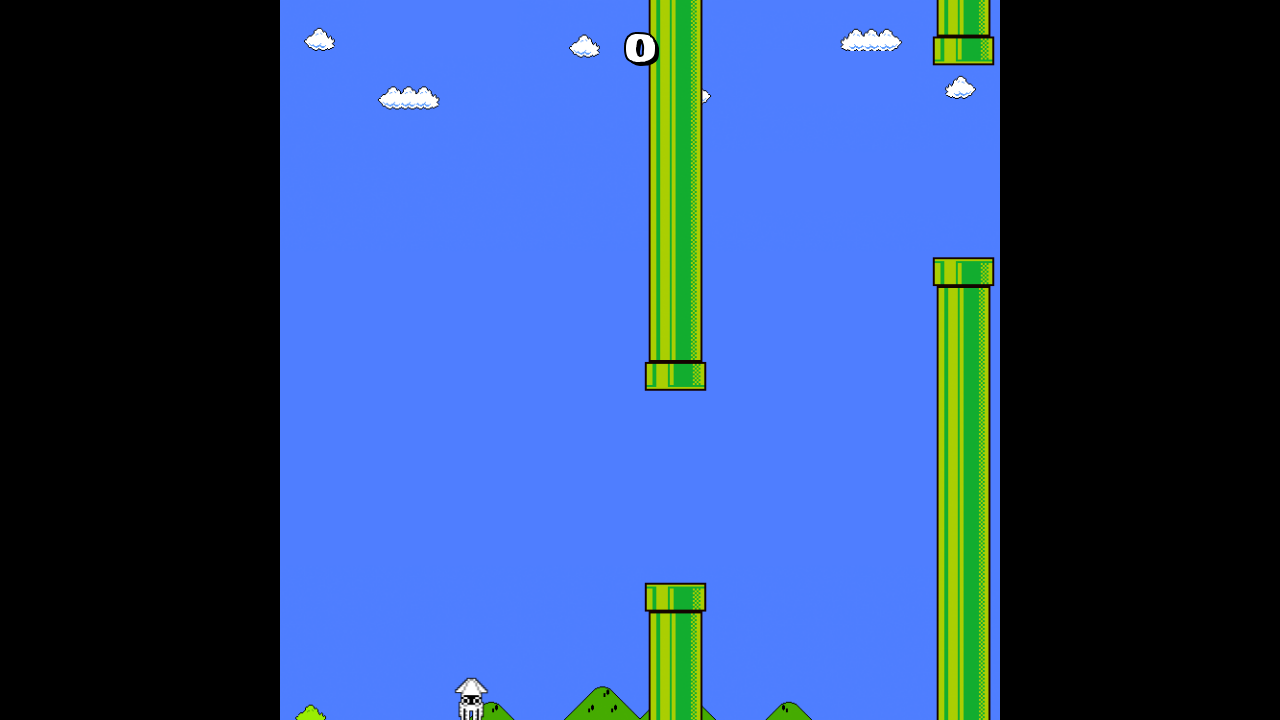

Pressed Space during gameplay
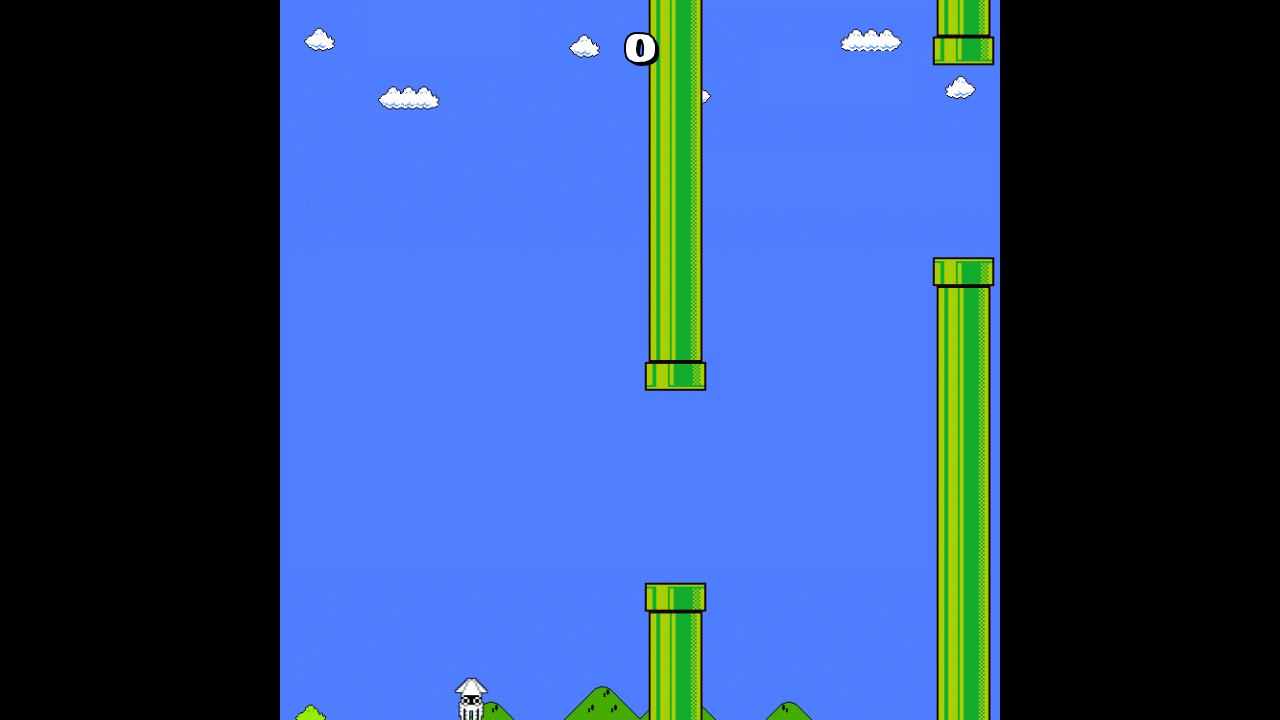

Checked if game is over: False
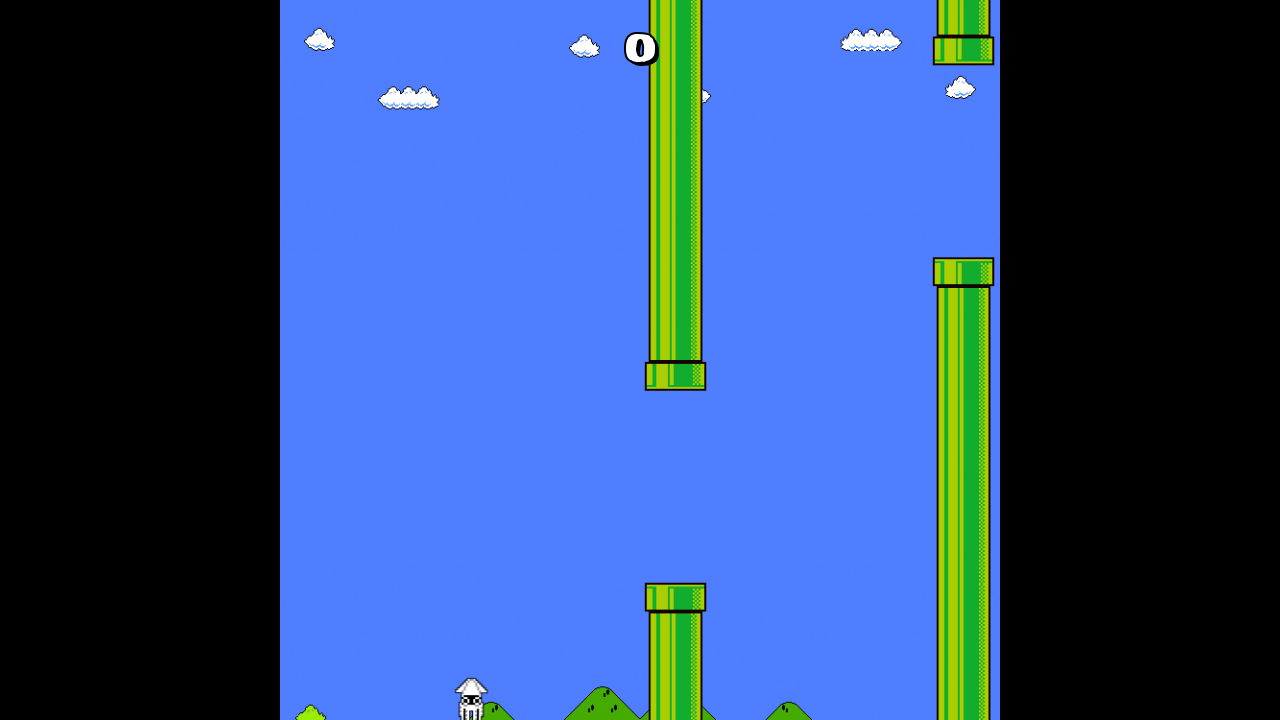

Did nothing during gameplay
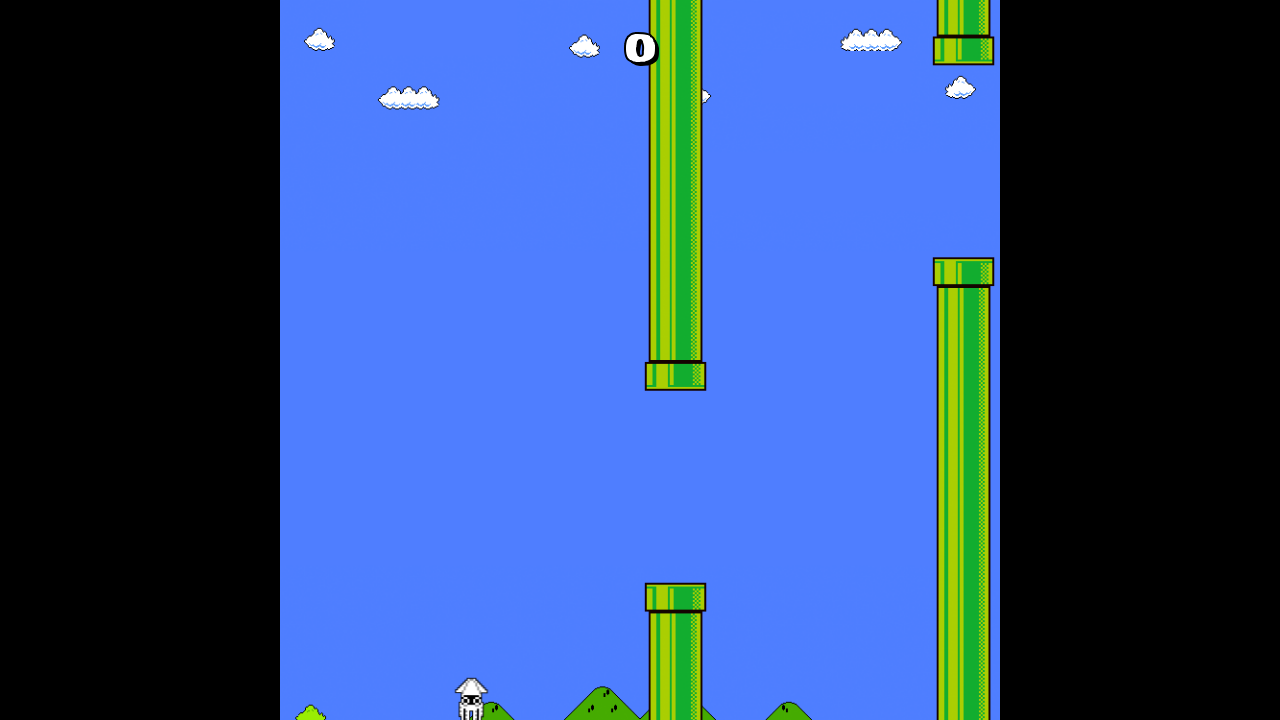

Checked if game is over: False
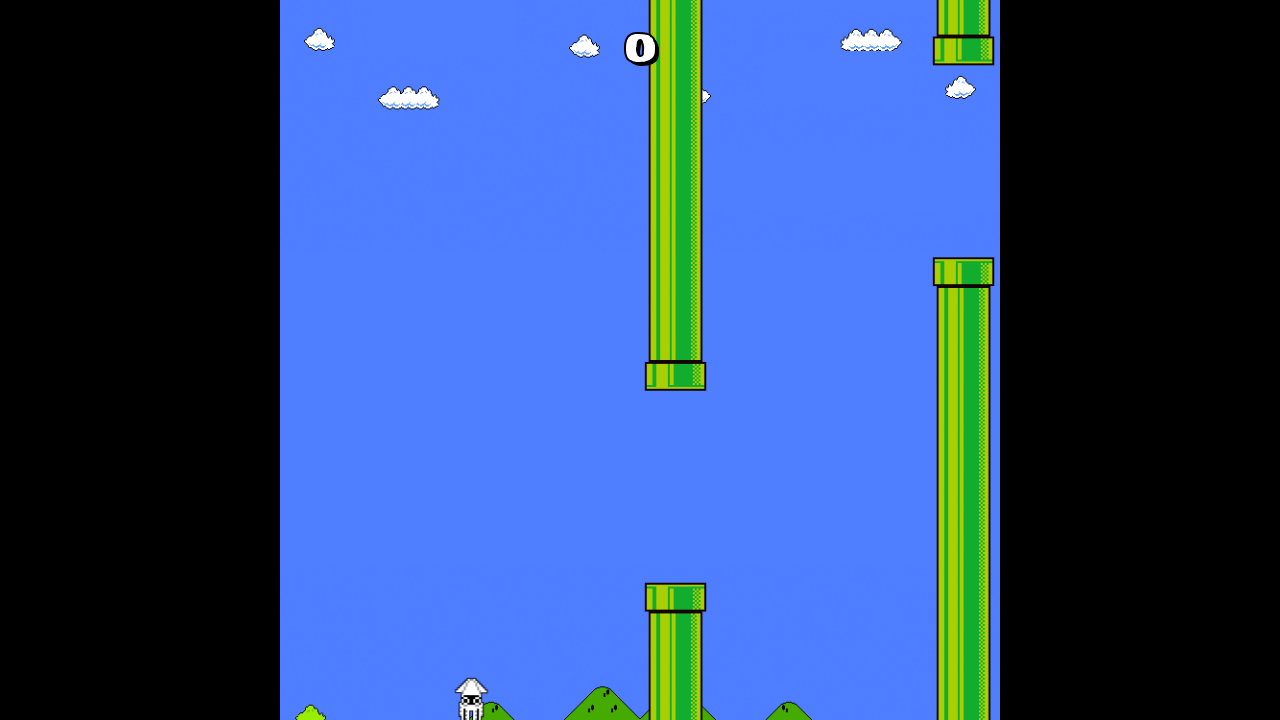

Did nothing during gameplay
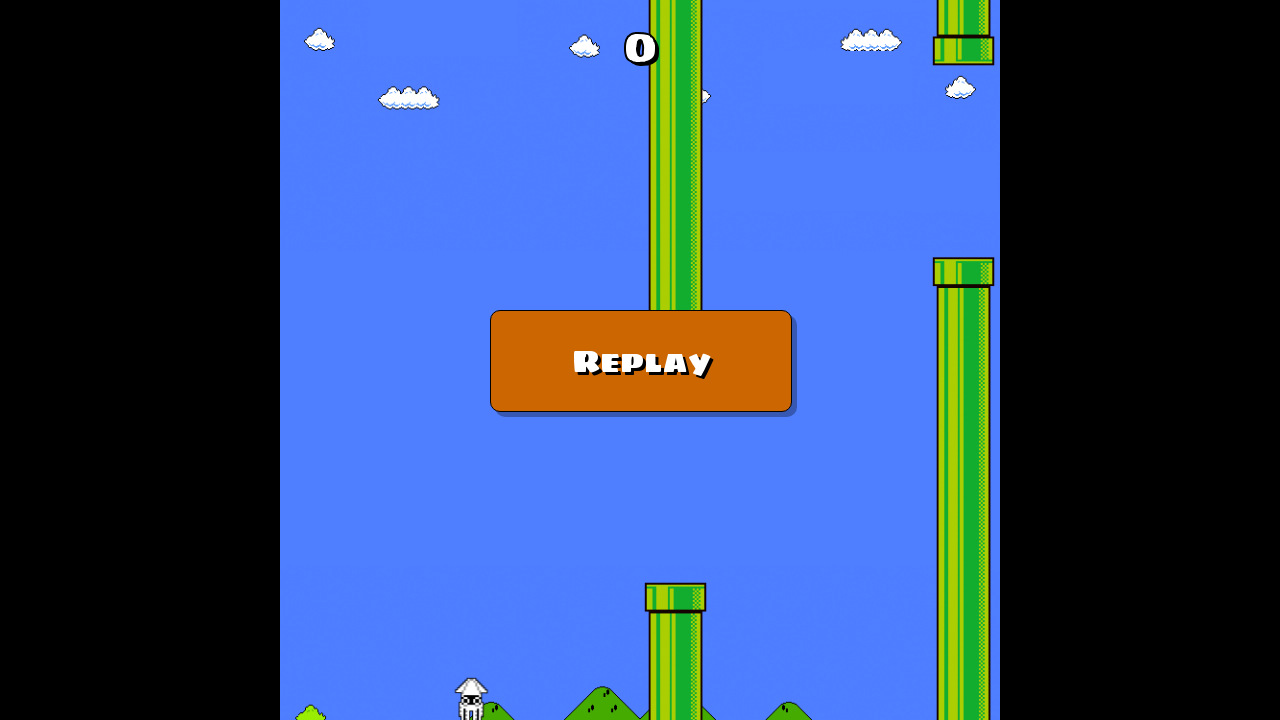

Checked if game is over: True
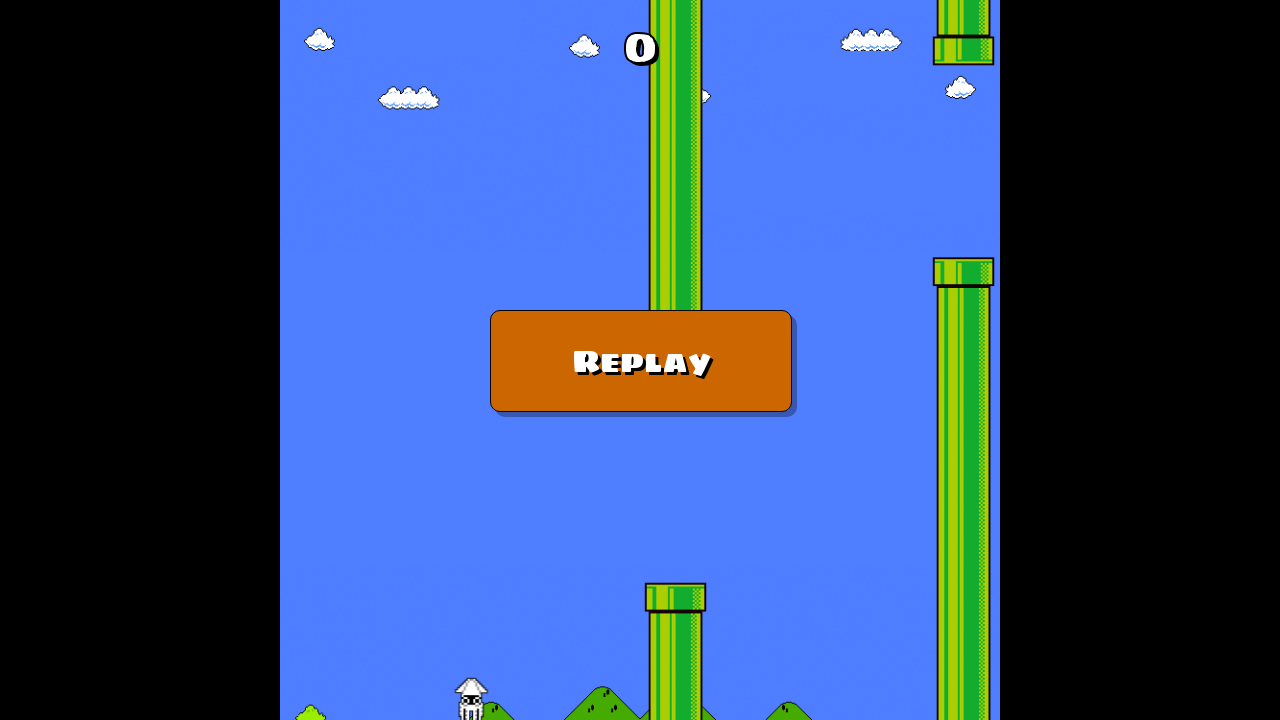

Episode 4 ended - game over detected
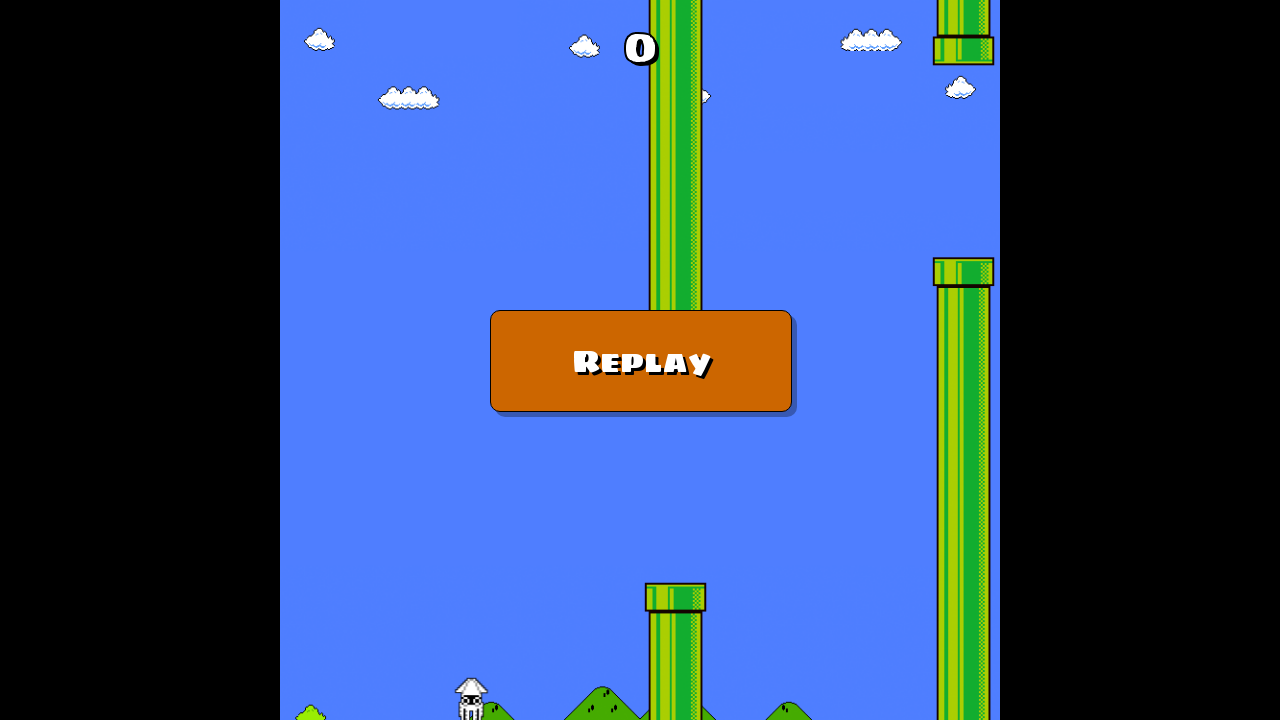

Started episode 5 by pressing Space
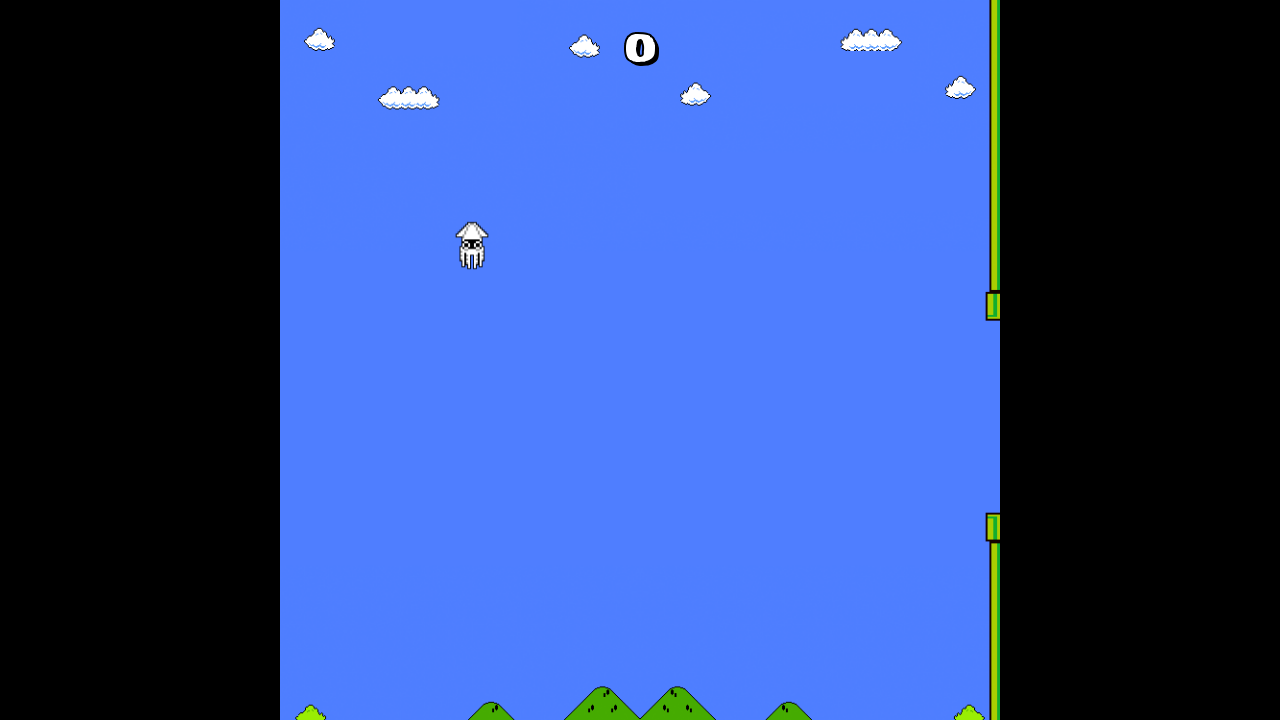

Did nothing during gameplay
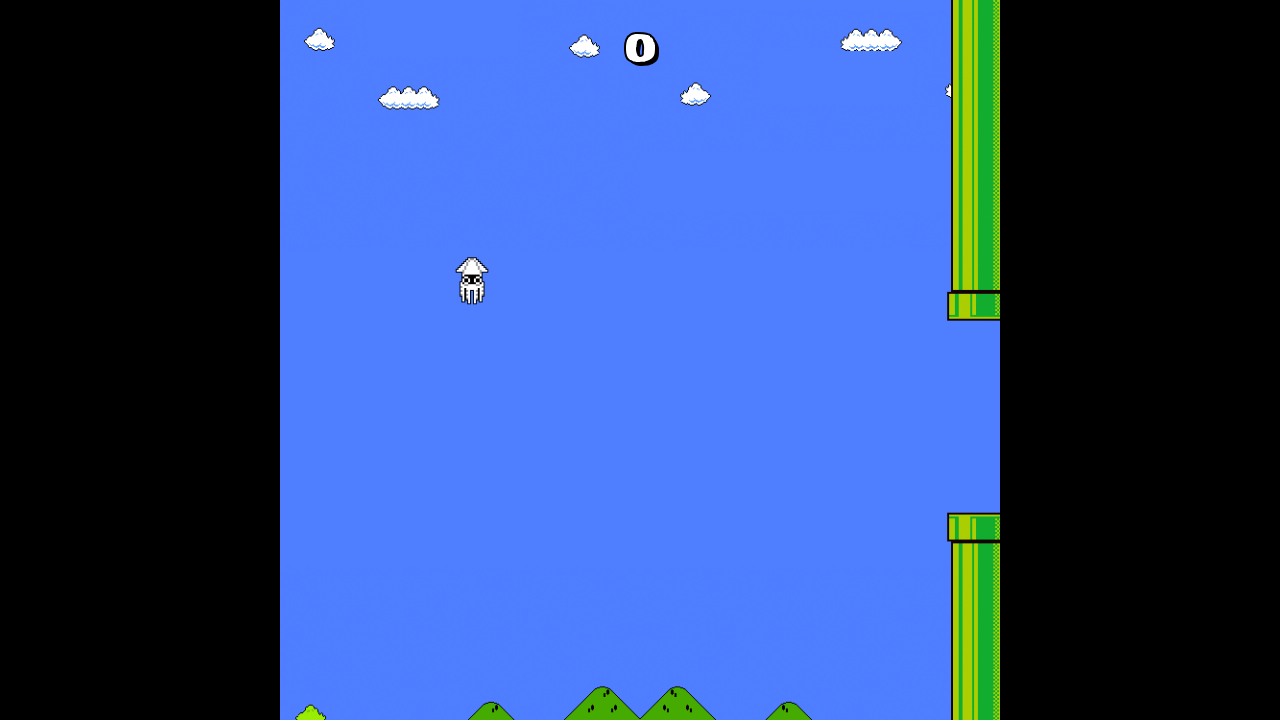

Checked if game is over: False
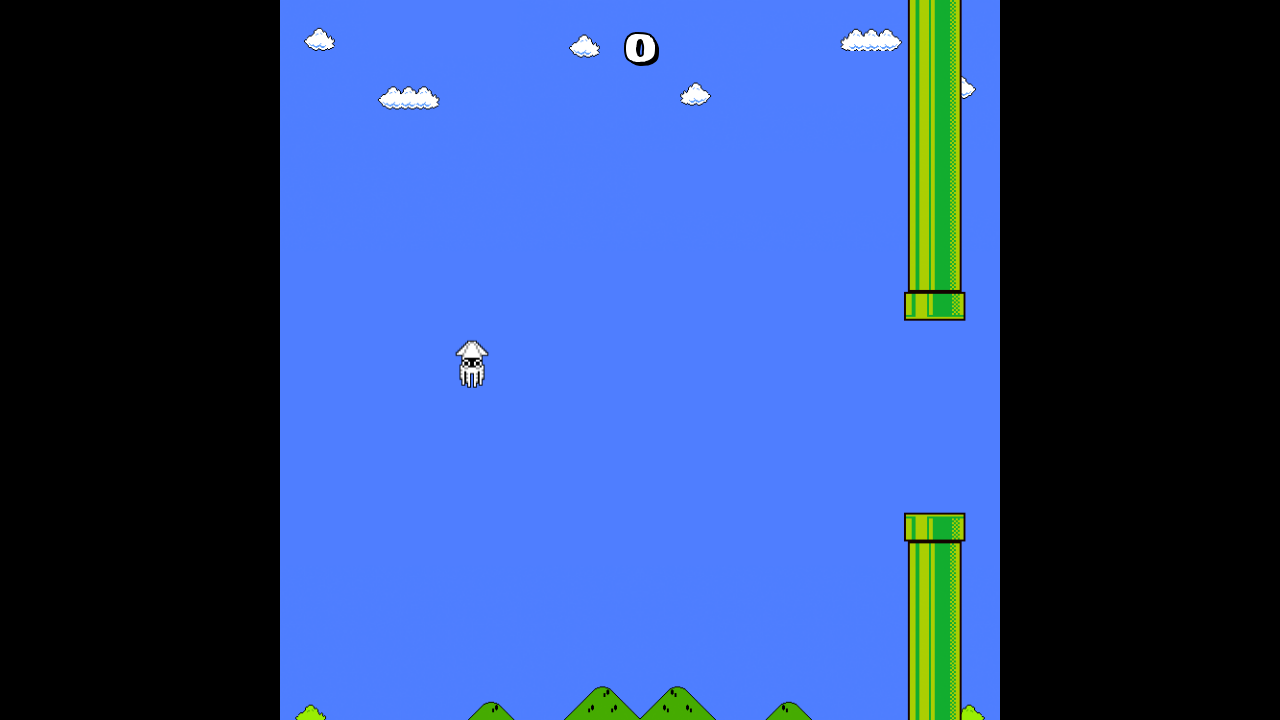

Did nothing during gameplay
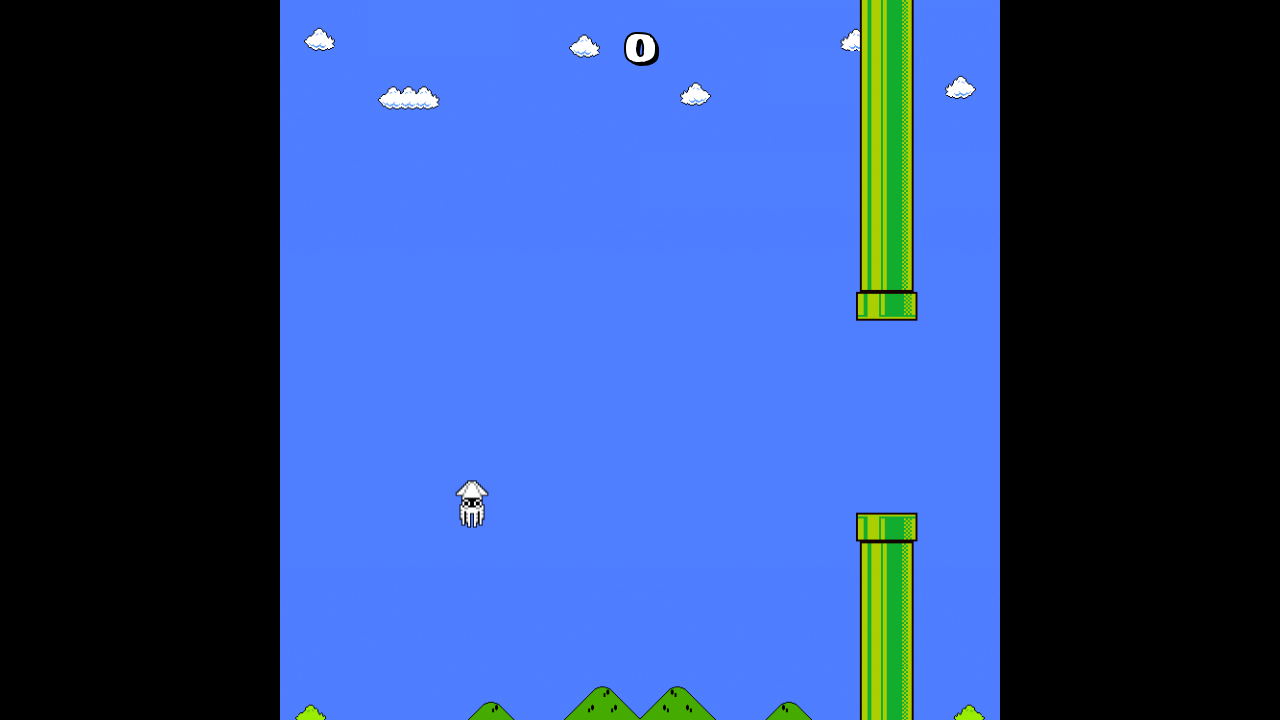

Checked if game is over: False
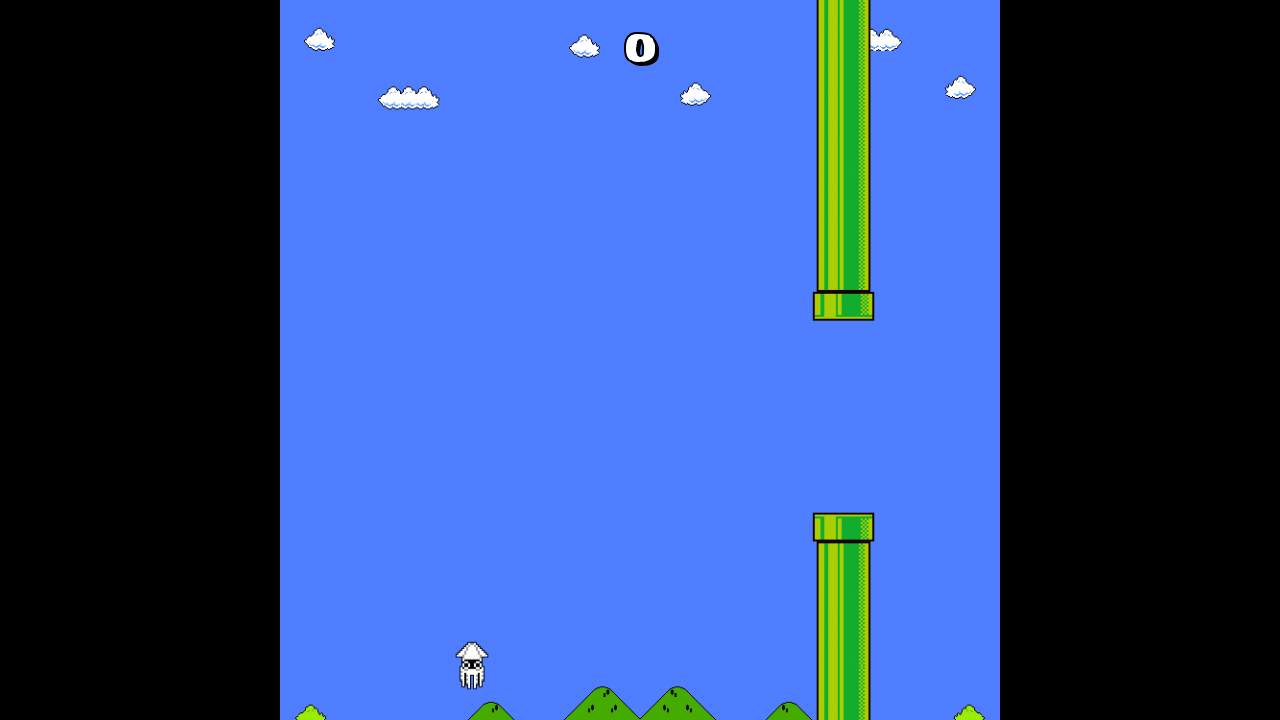

Did nothing during gameplay
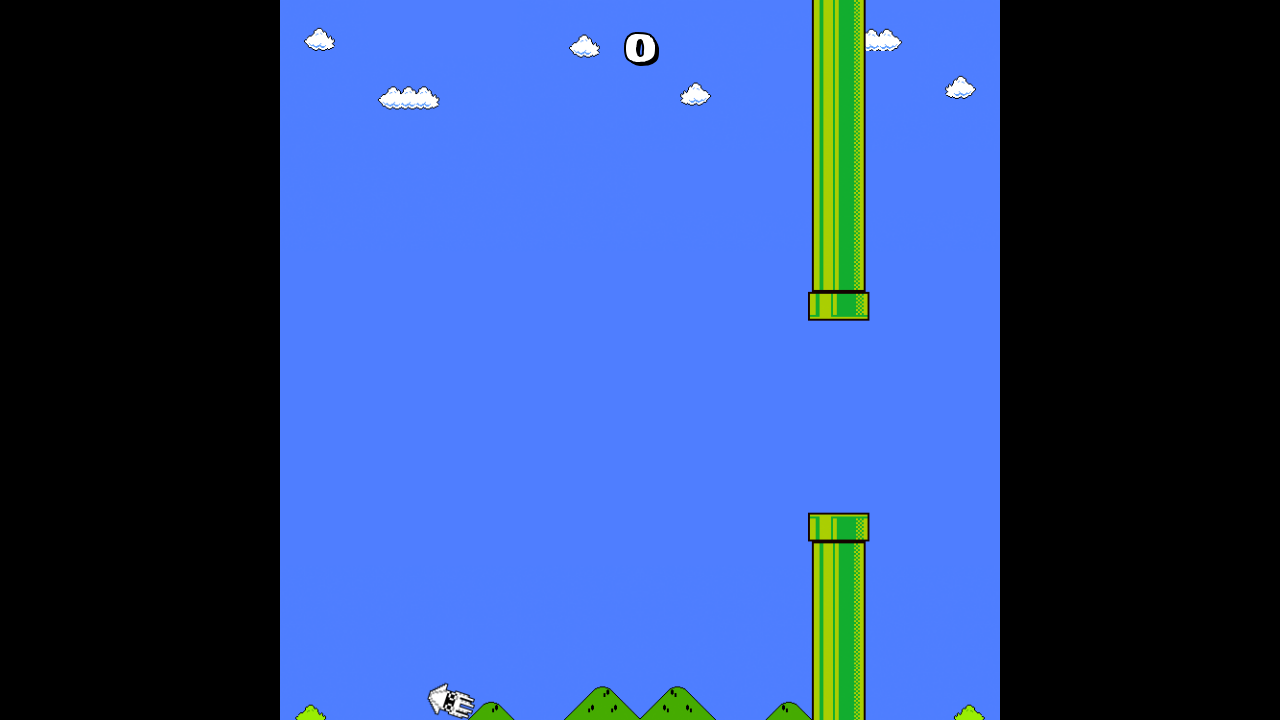

Checked if game is over: False
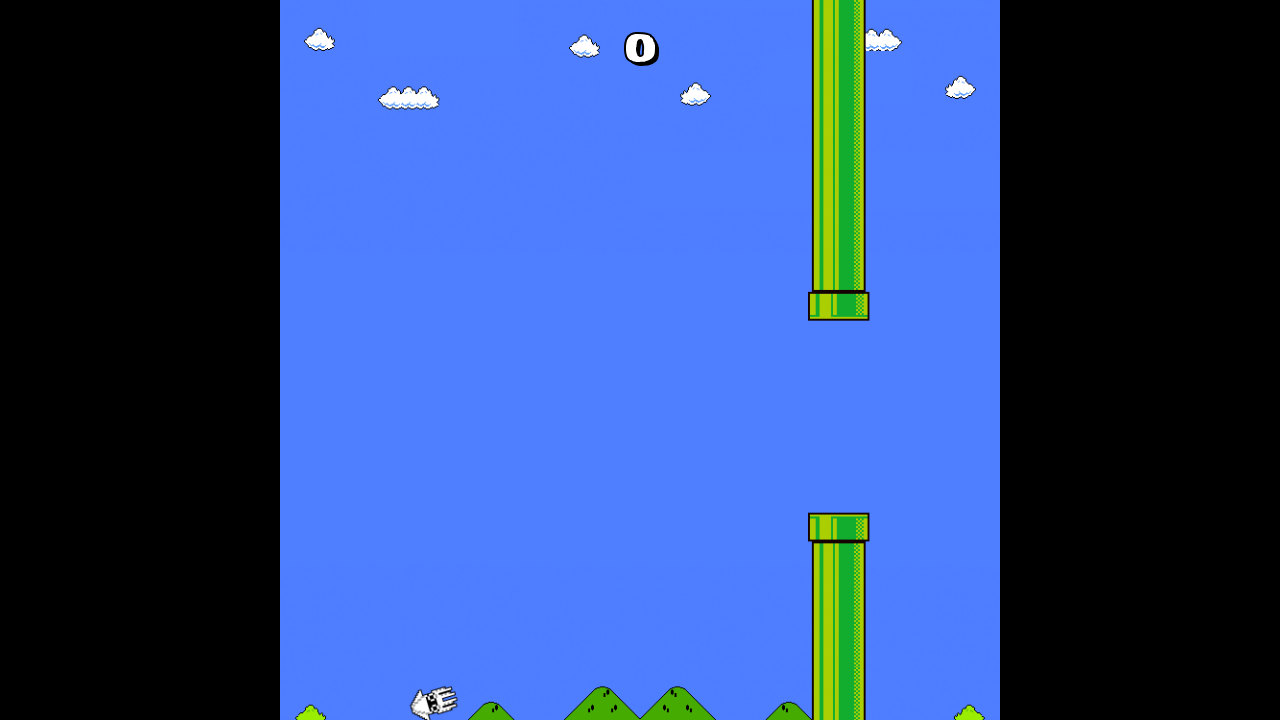

Did nothing during gameplay
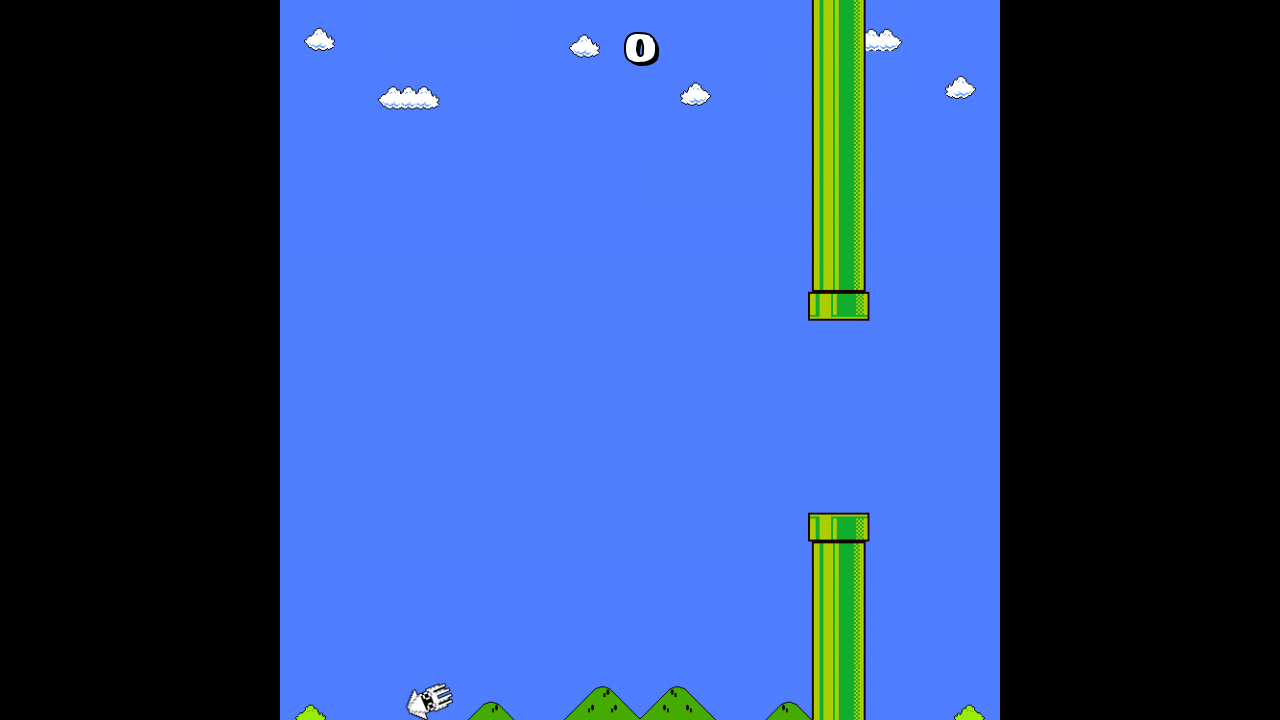

Checked if game is over: False
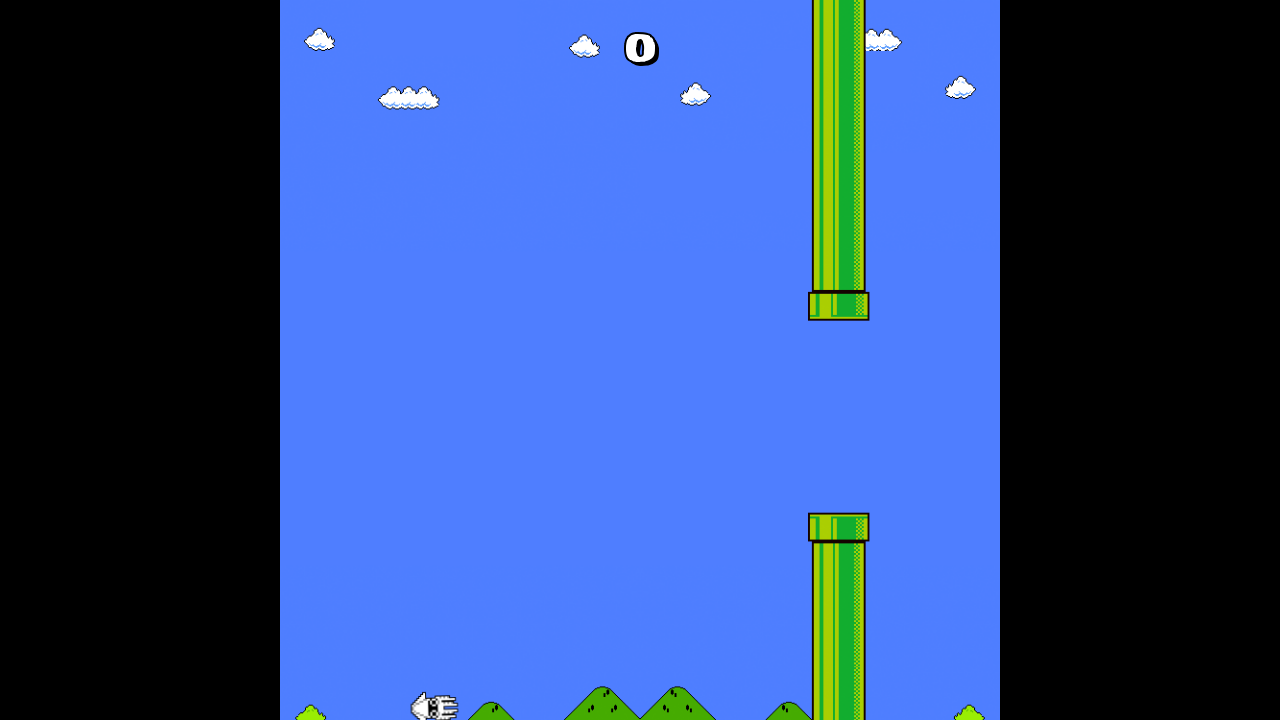

Pressed Space during gameplay
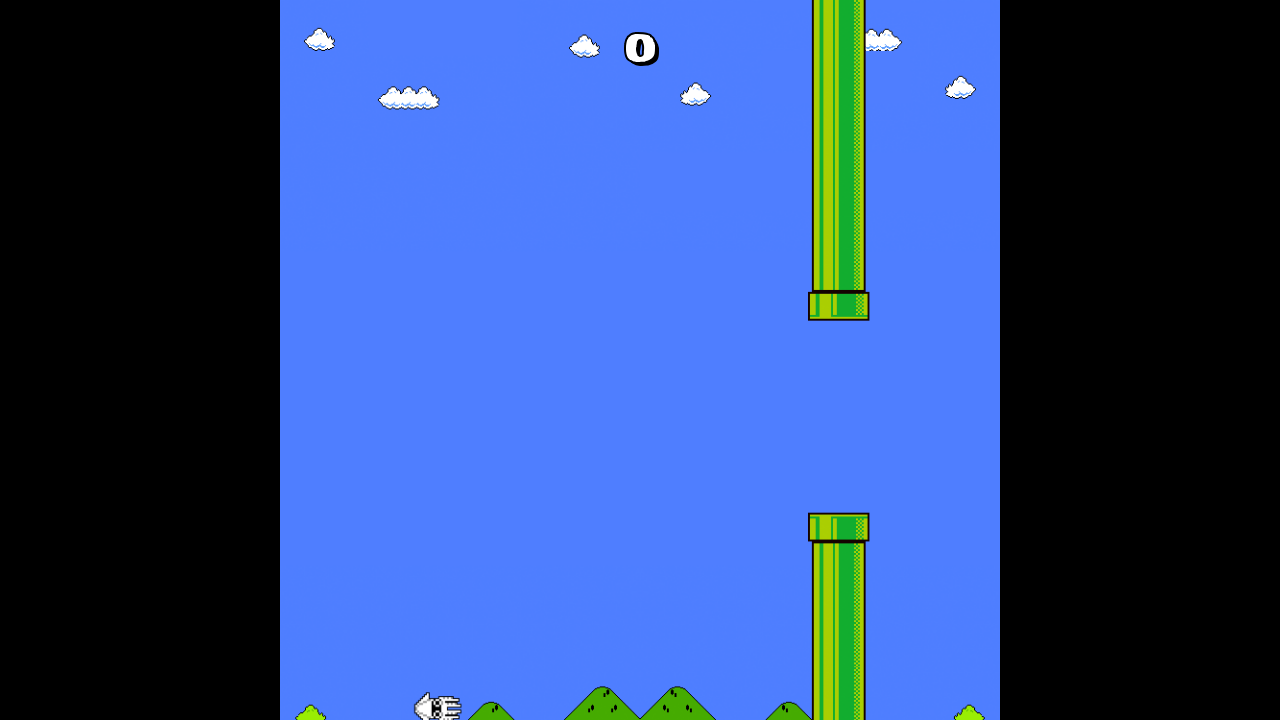

Checked if game is over: False
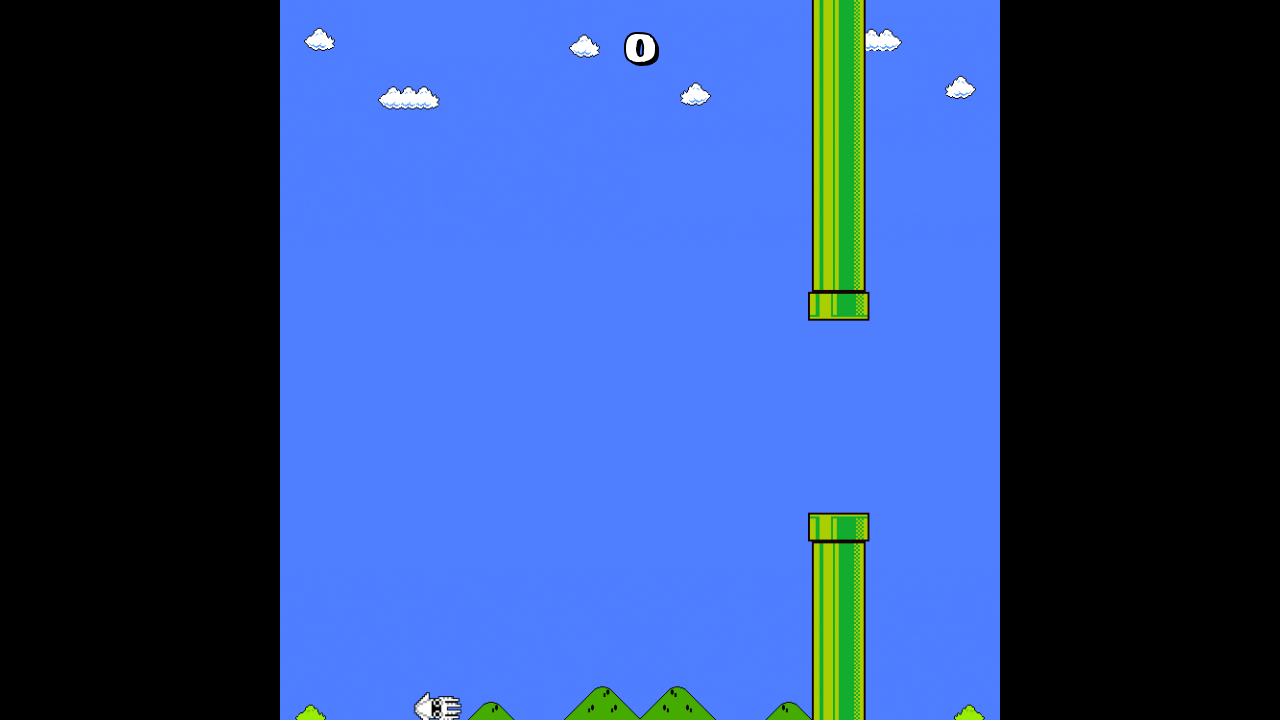

Pressed Space during gameplay
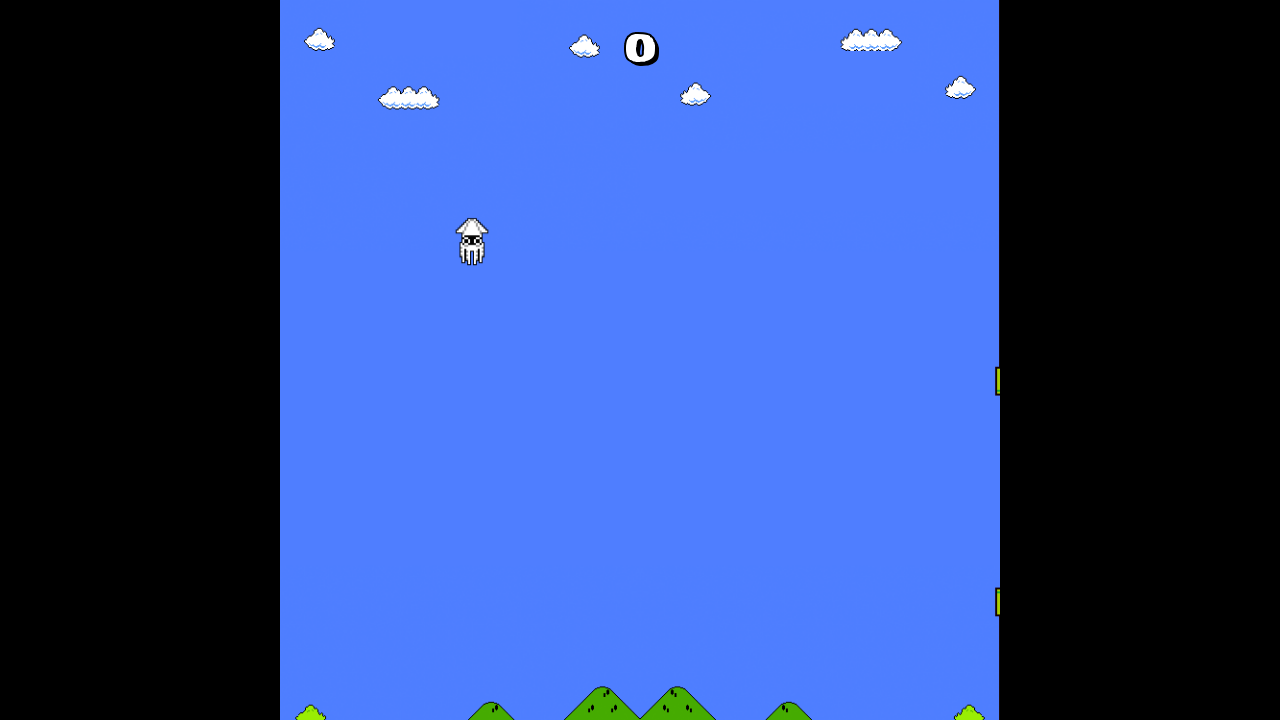

Checked if game is over: False
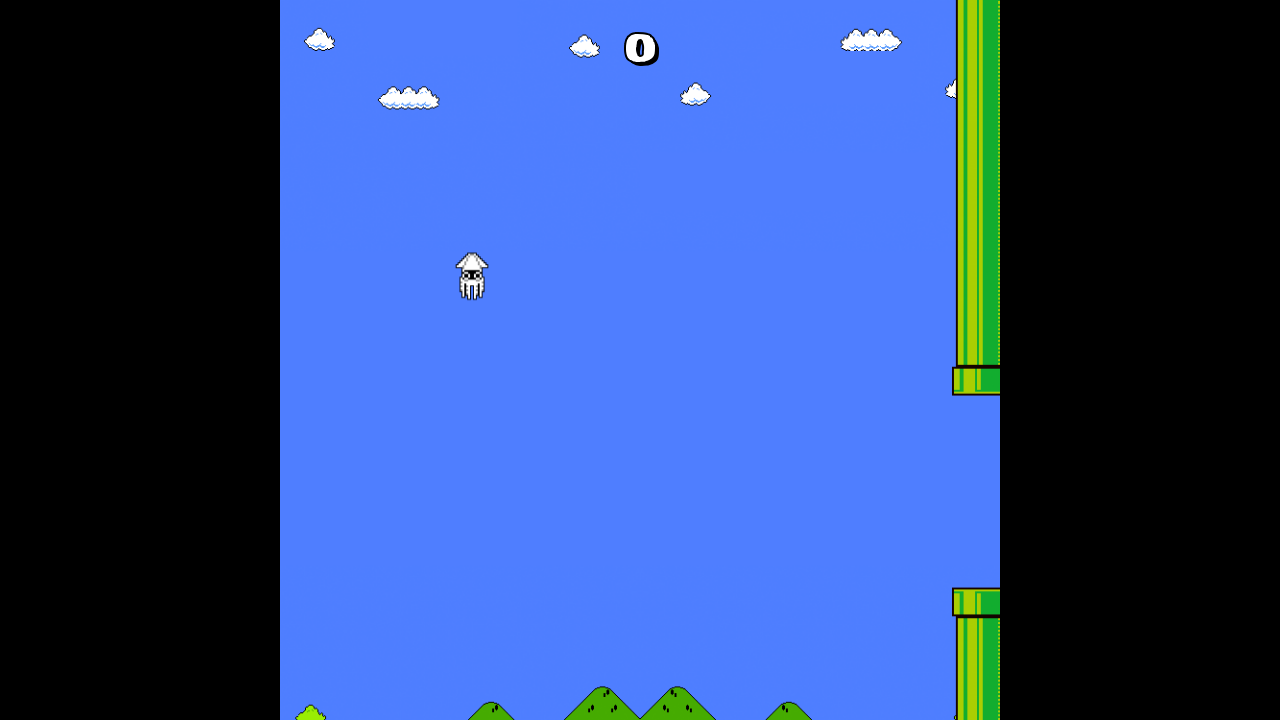

Did nothing during gameplay
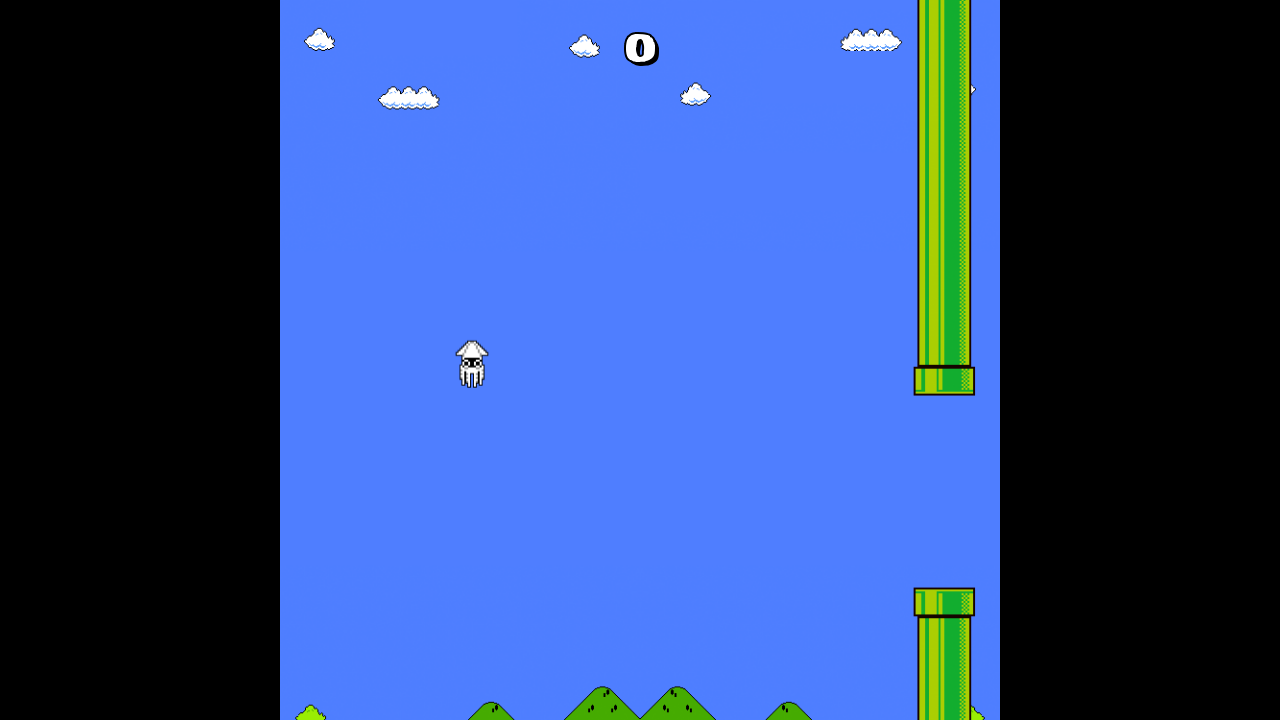

Checked if game is over: False
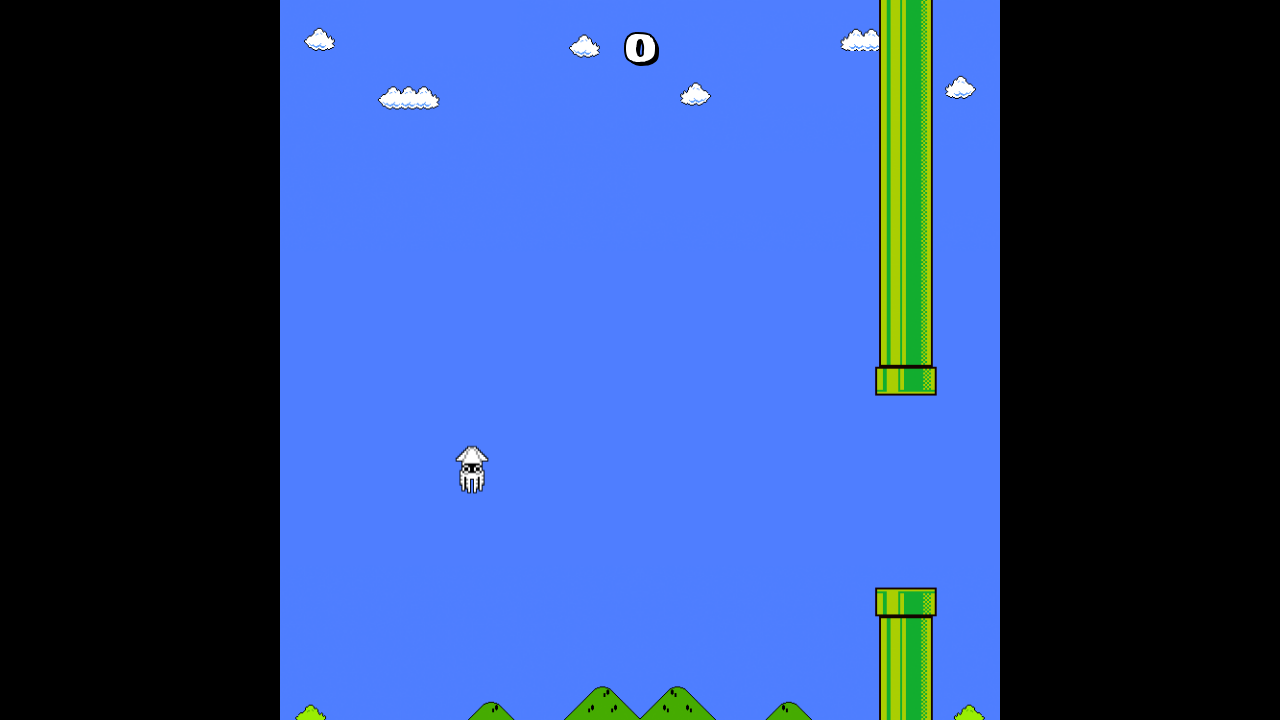

Pressed Space during gameplay
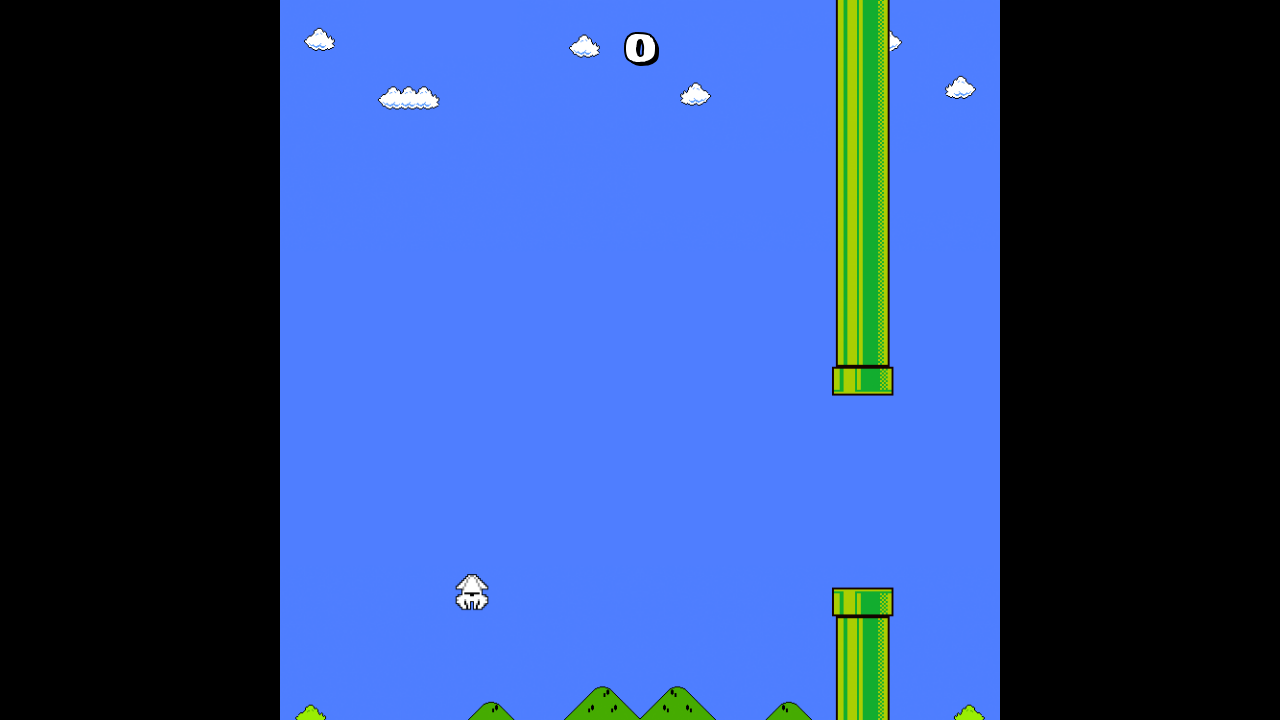

Checked if game is over: False
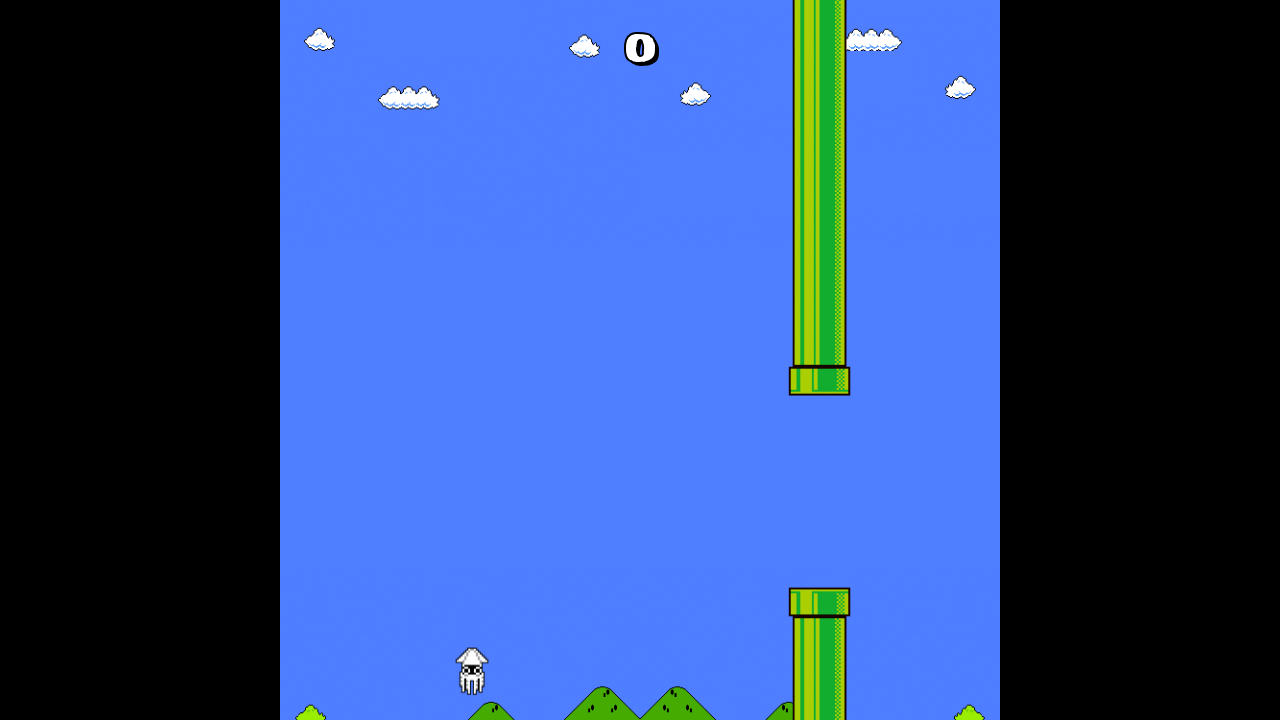

Pressed Space during gameplay
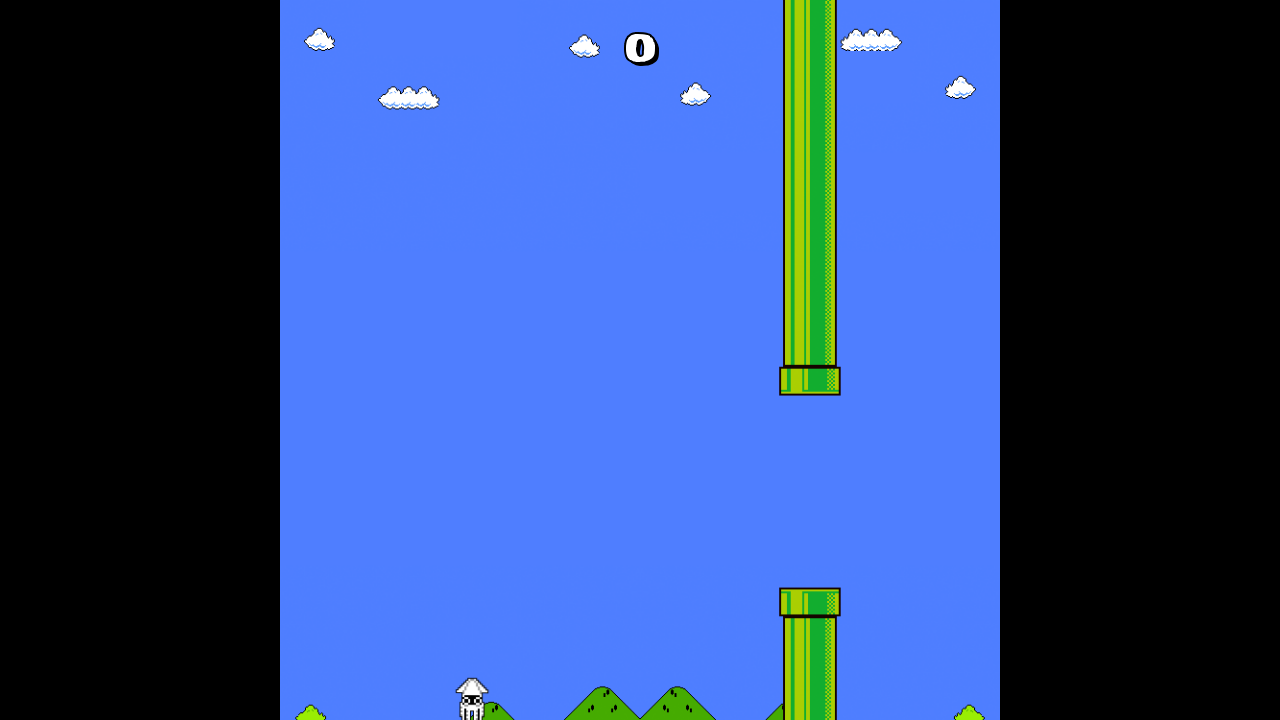

Checked if game is over: False
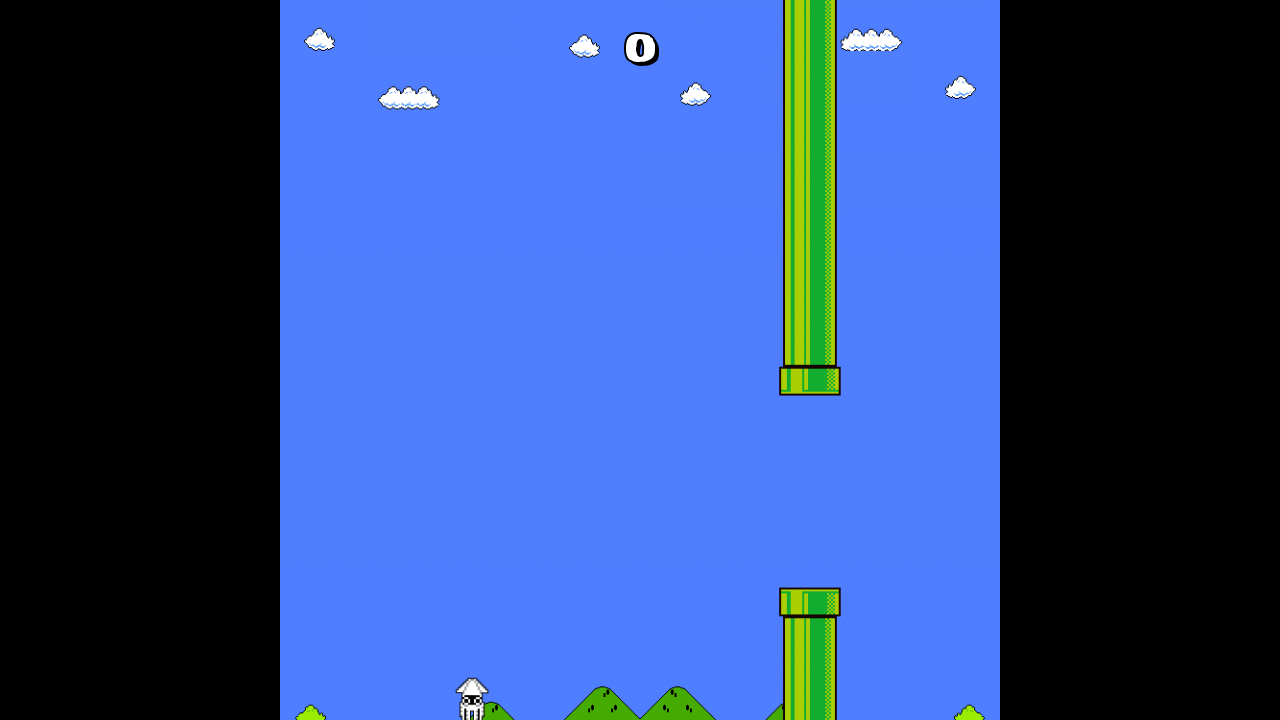

Pressed Space during gameplay
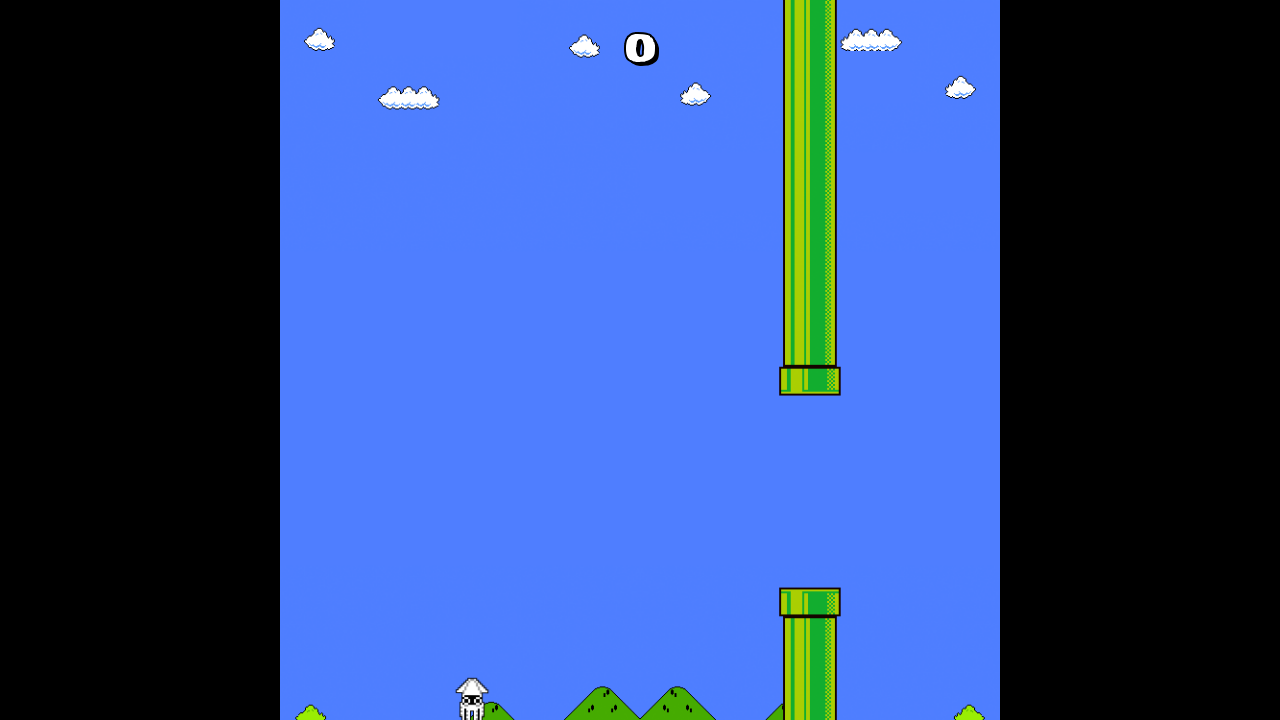

Checked if game is over: False
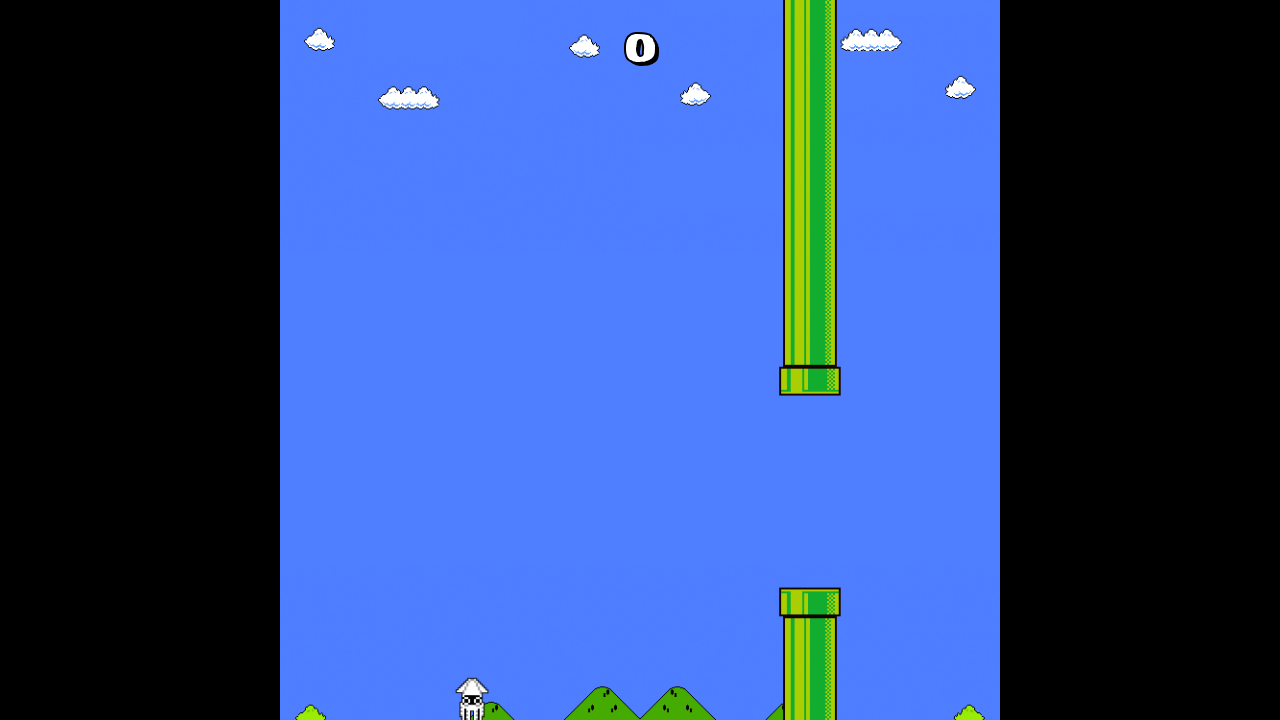

Pressed Space during gameplay
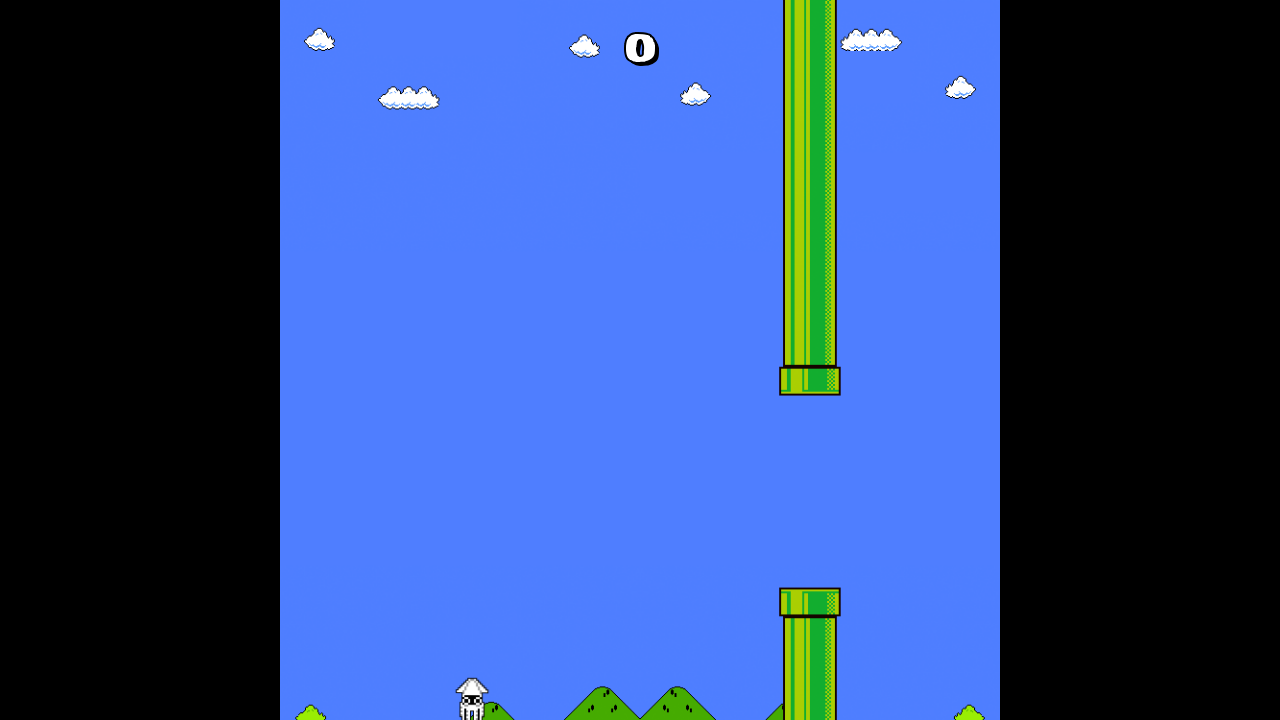

Checked if game is over: False
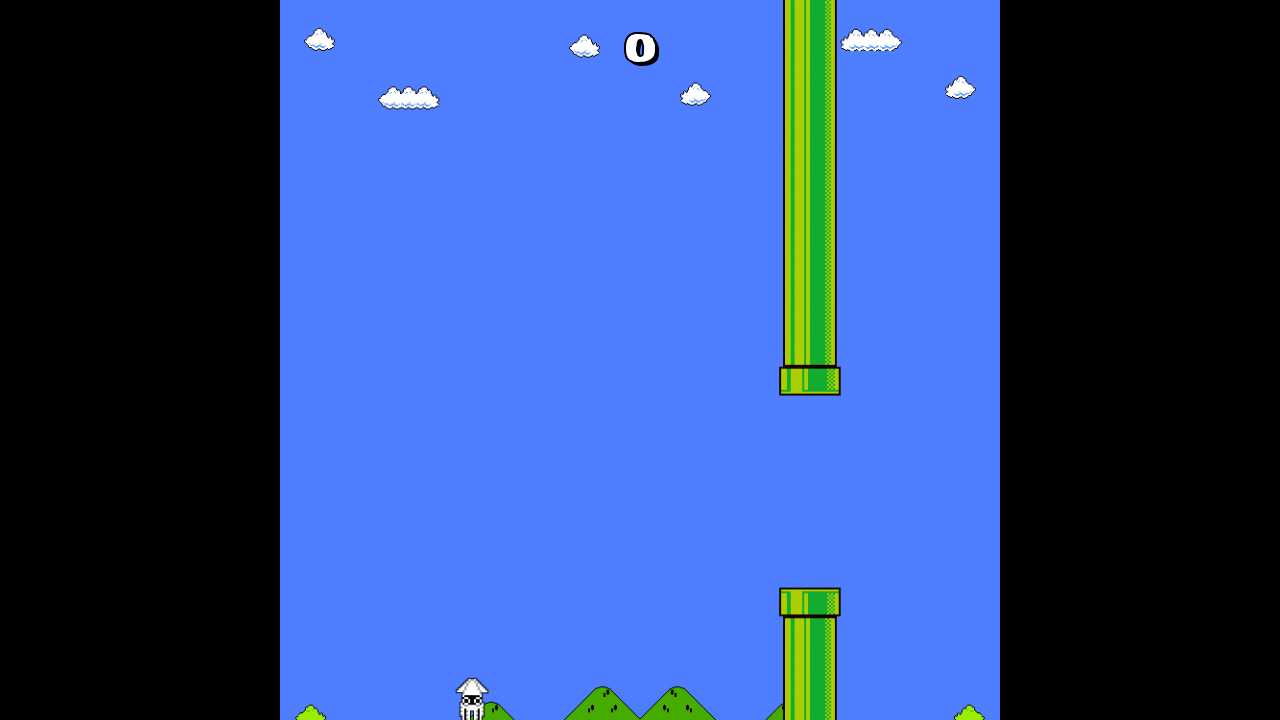

Did nothing during gameplay
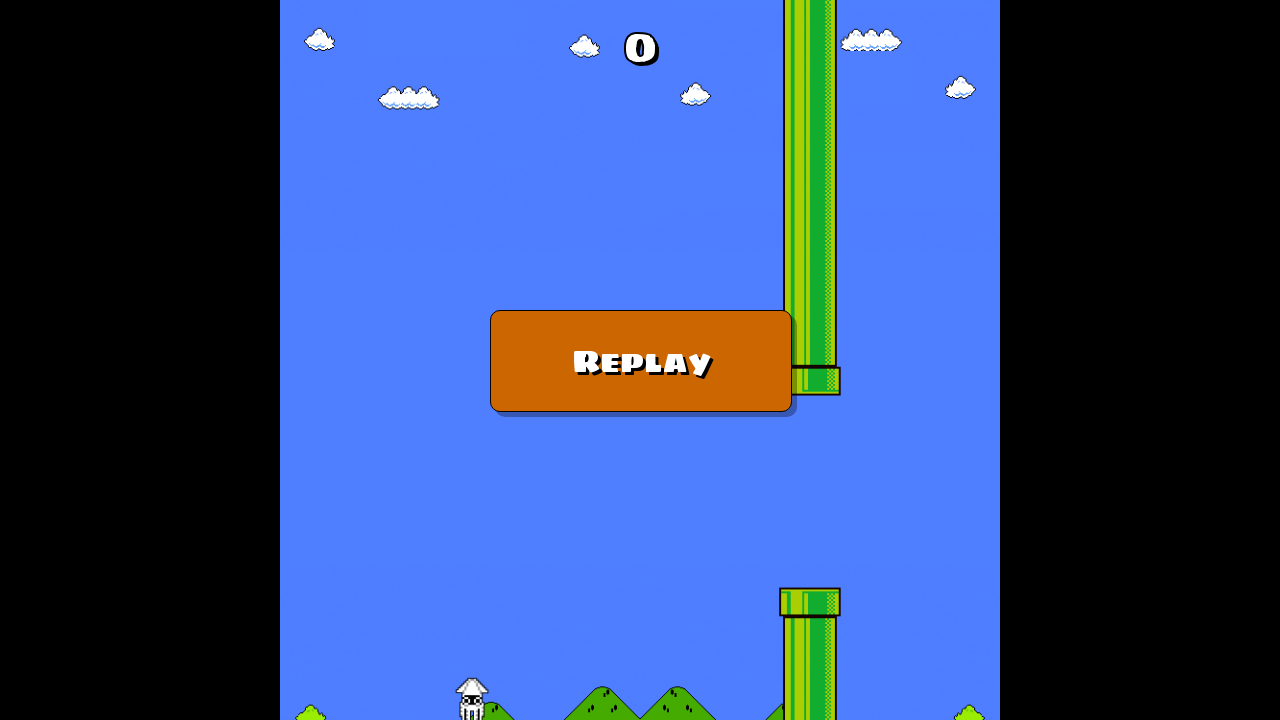

Checked if game is over: True
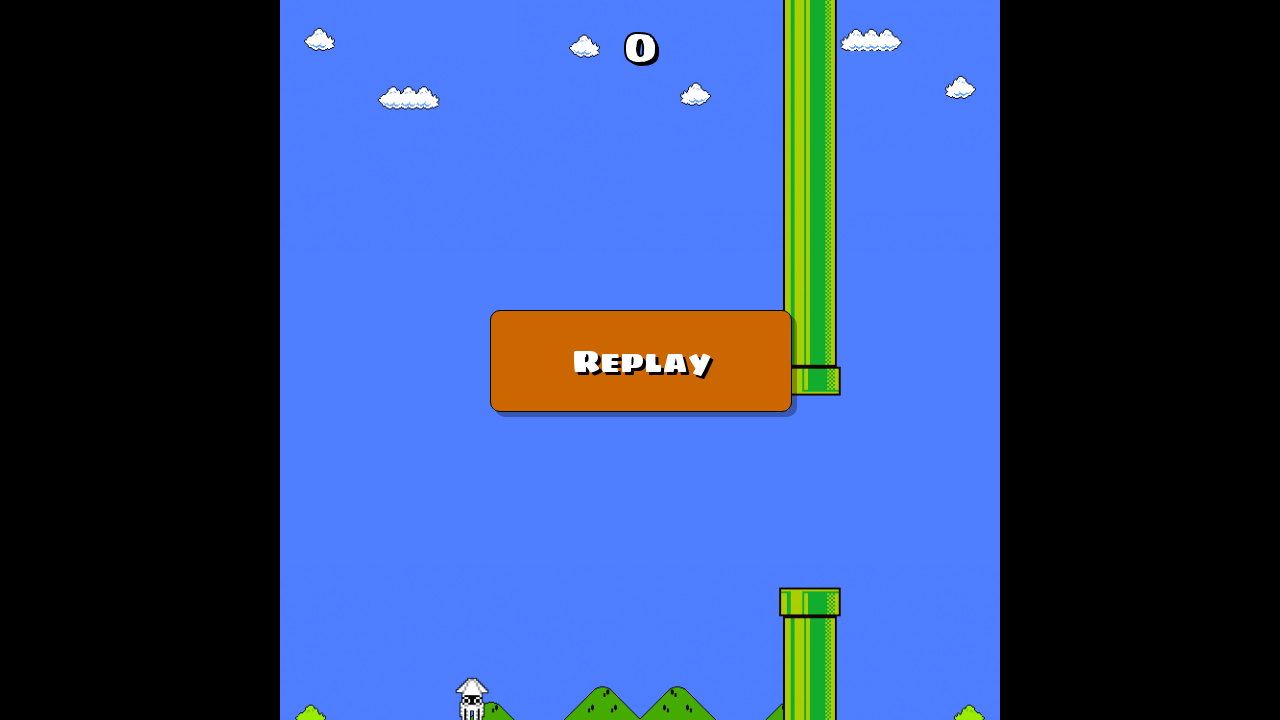

Episode 5 ended - game over detected
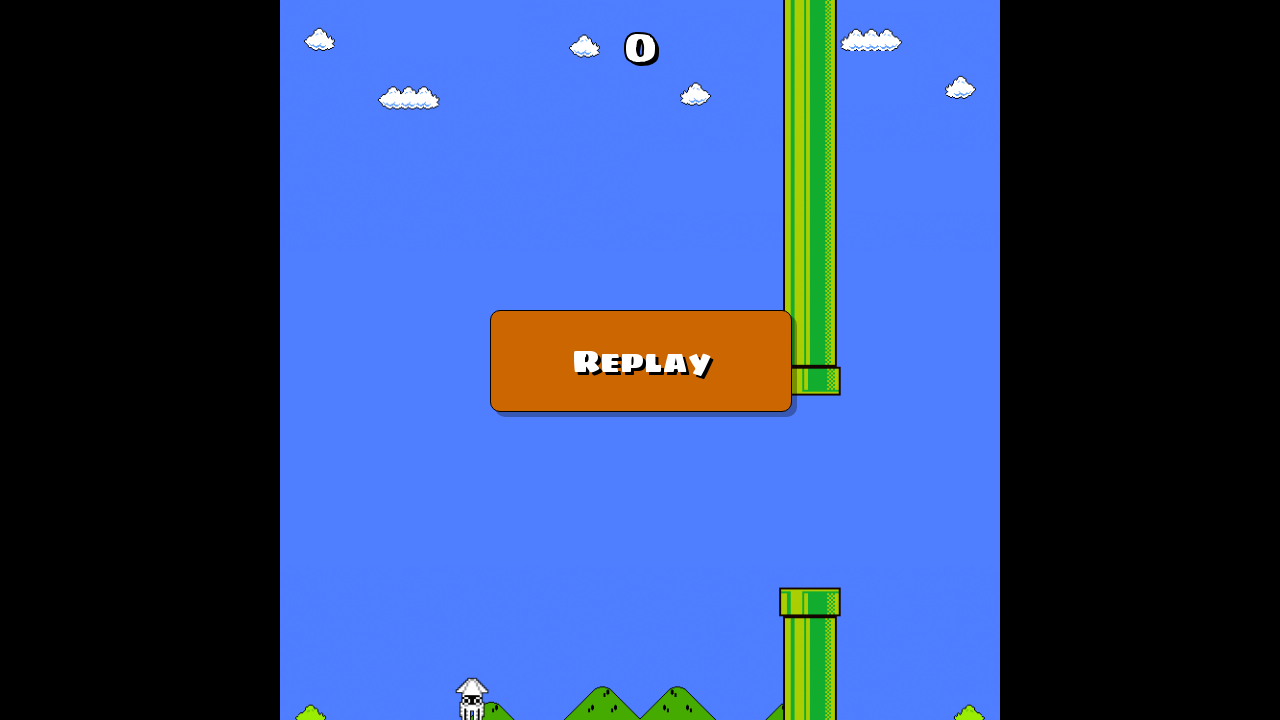

Started episode 6 by pressing Space
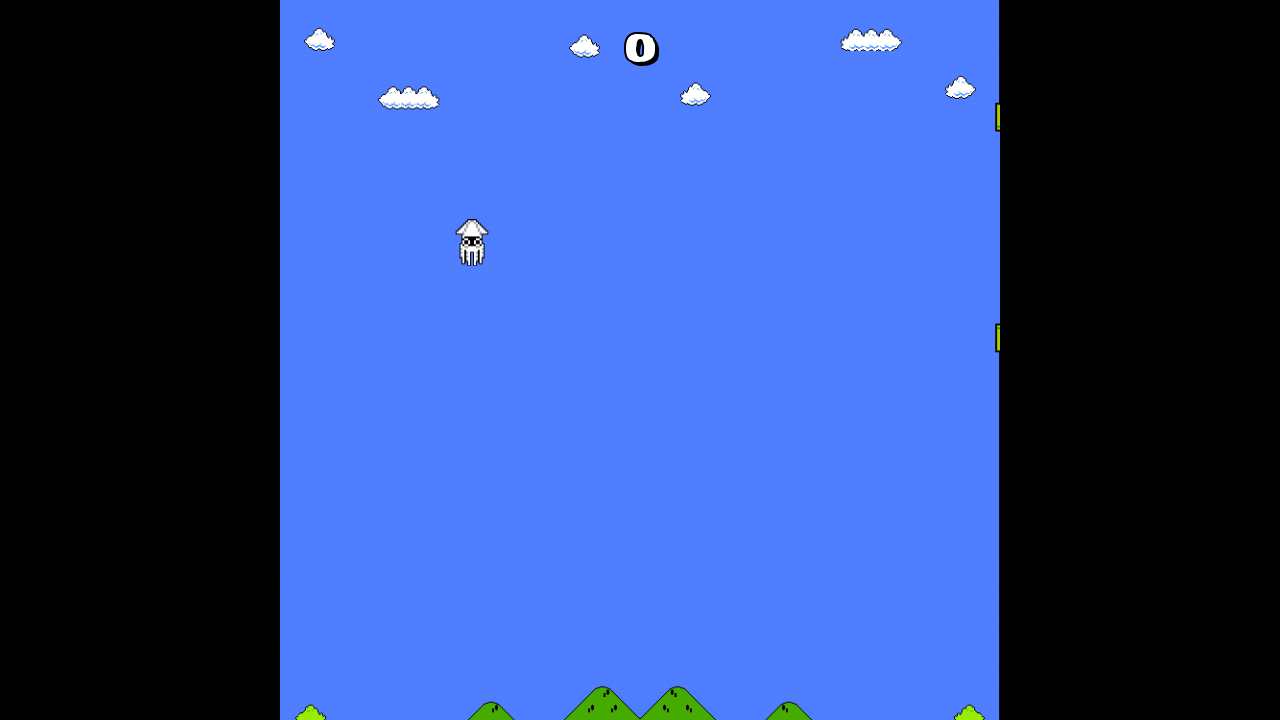

Did nothing during gameplay
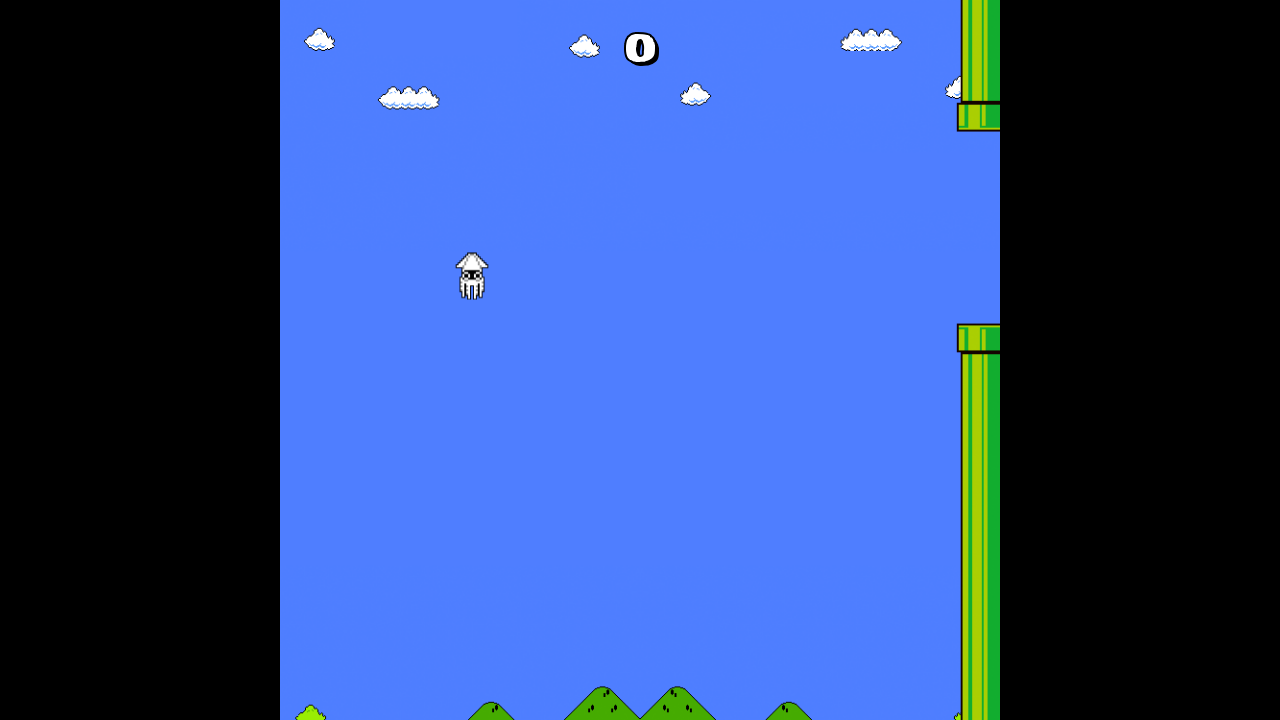

Checked if game is over: False
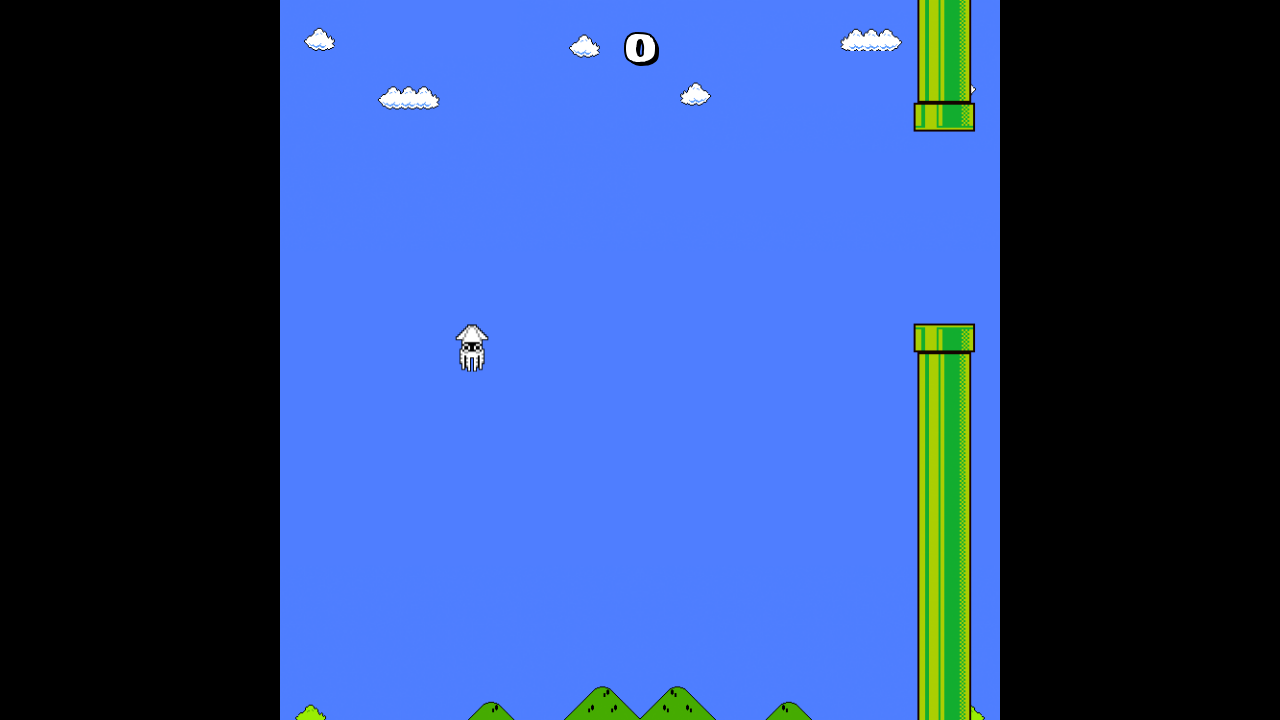

Did nothing during gameplay
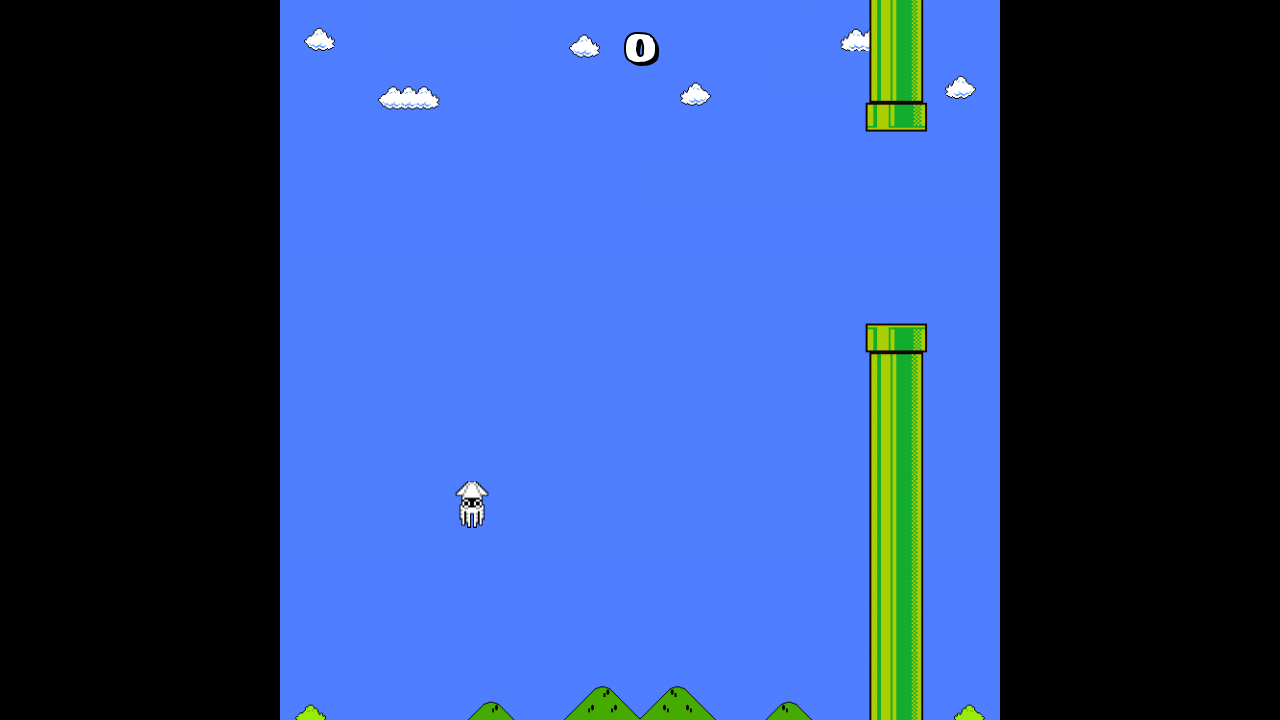

Checked if game is over: False
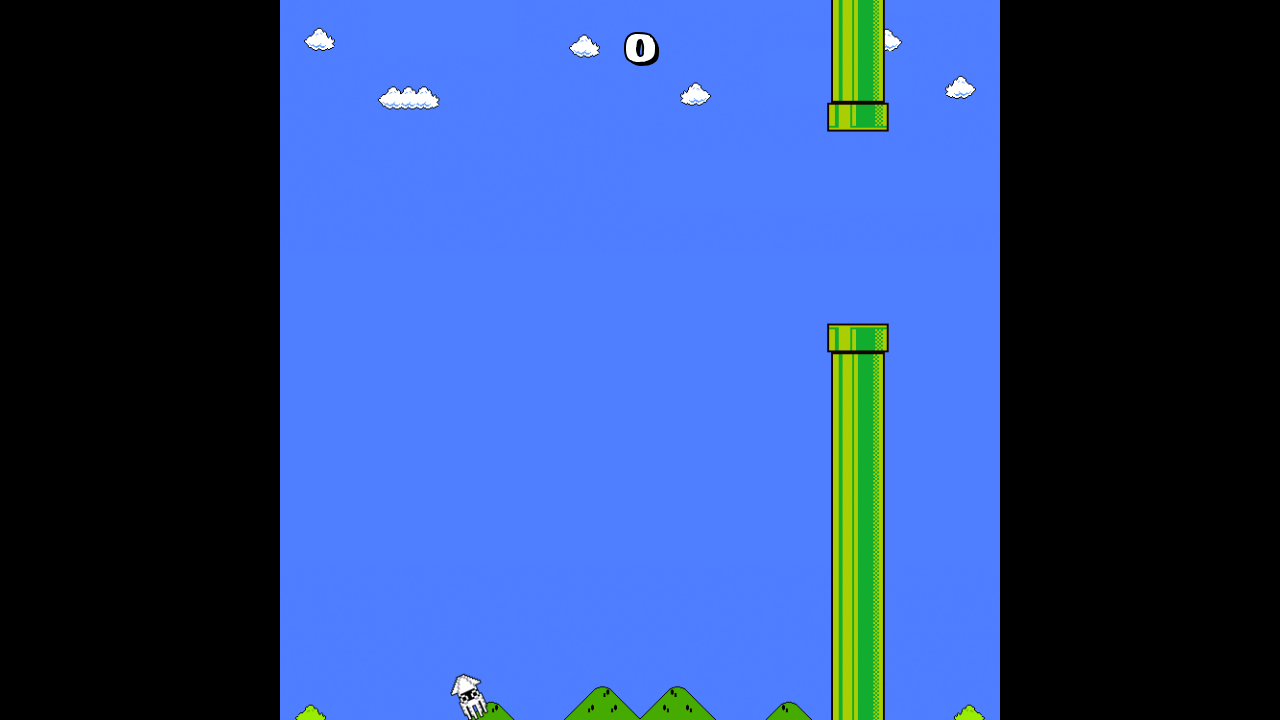

Pressed Space during gameplay
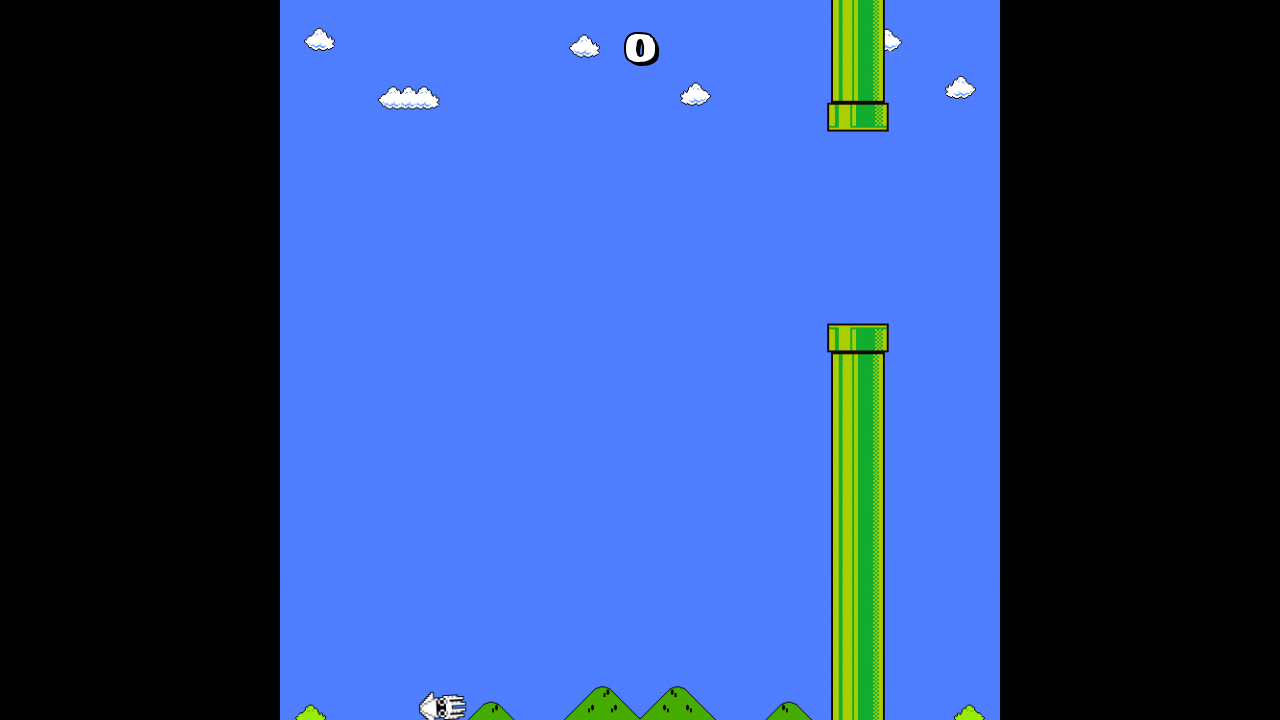

Checked if game is over: False
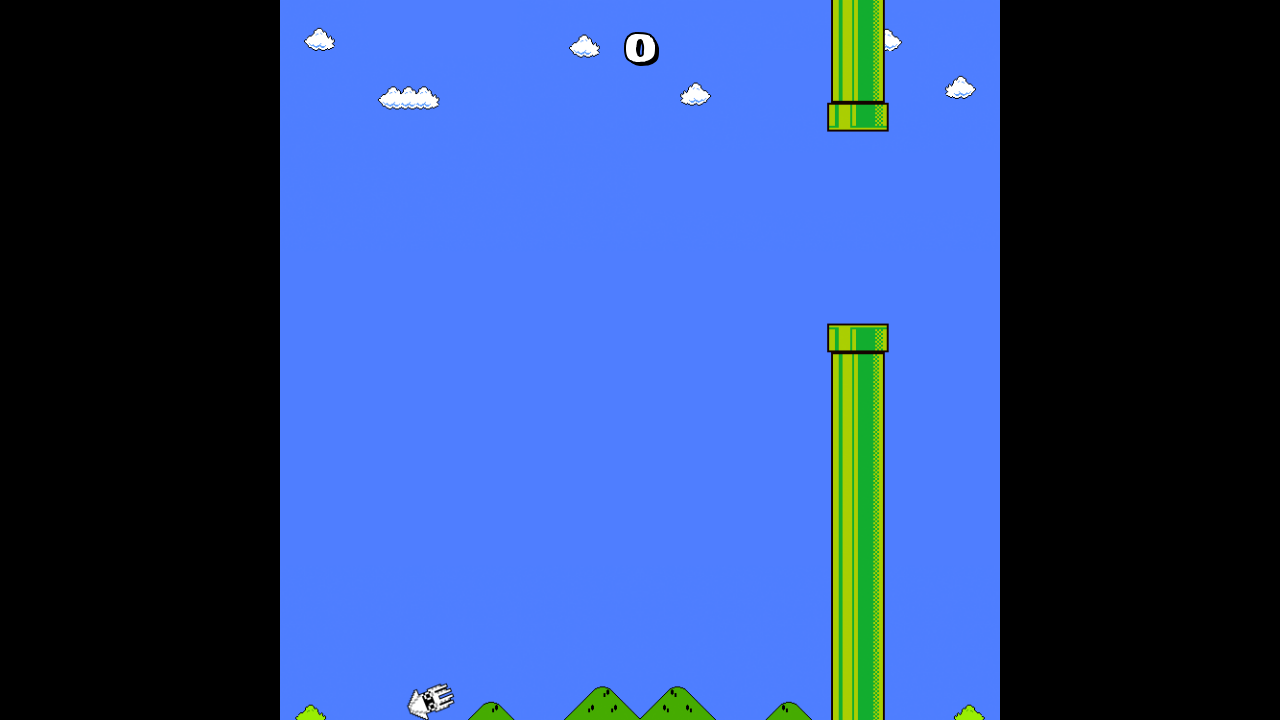

Pressed Space during gameplay
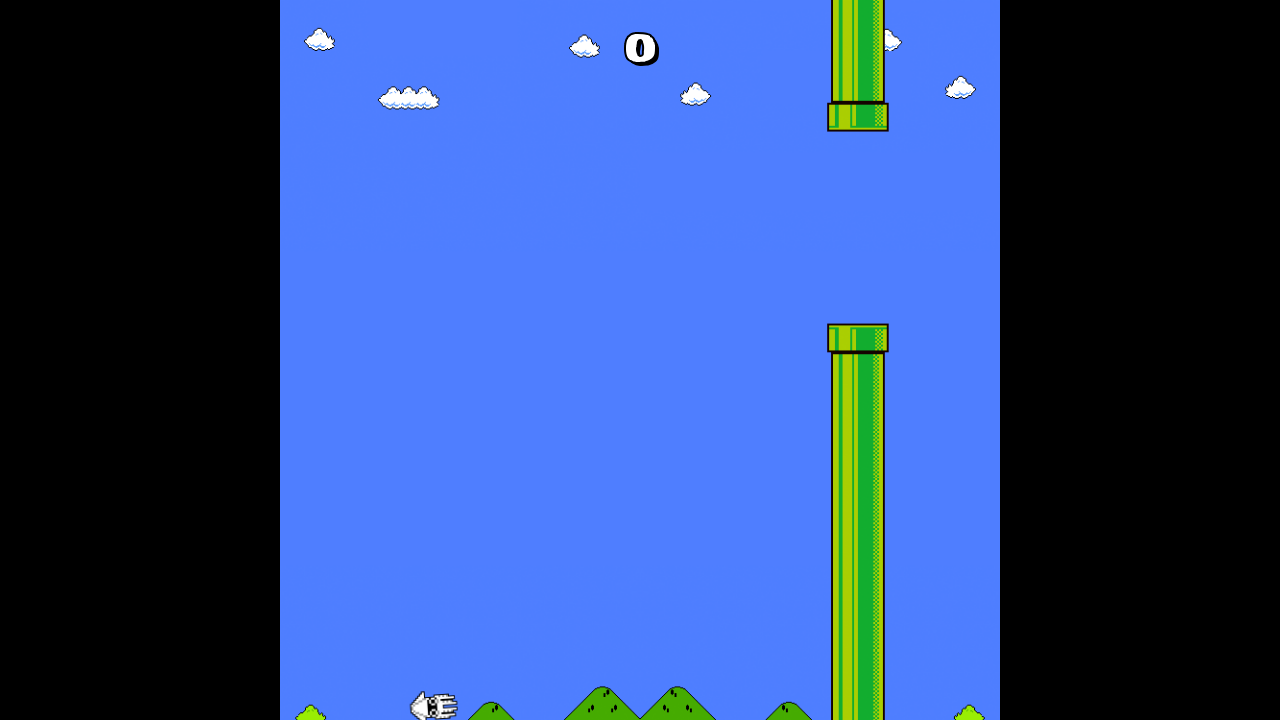

Checked if game is over: False
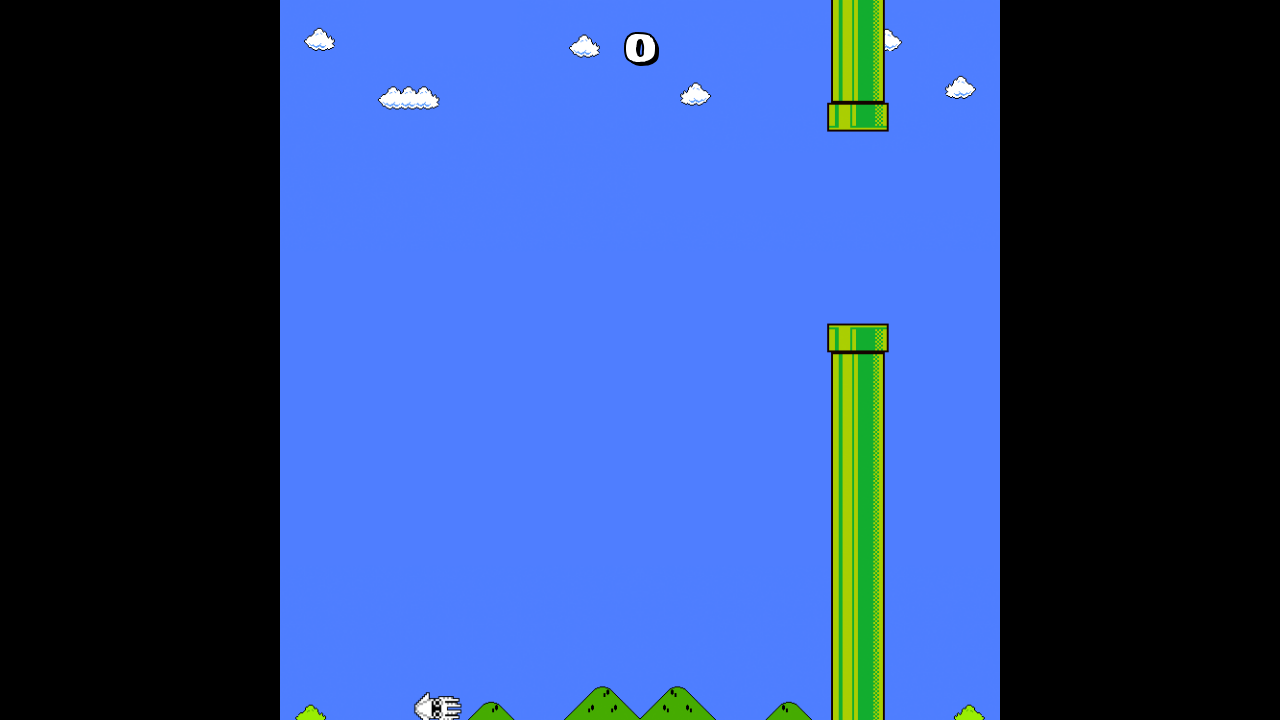

Did nothing during gameplay
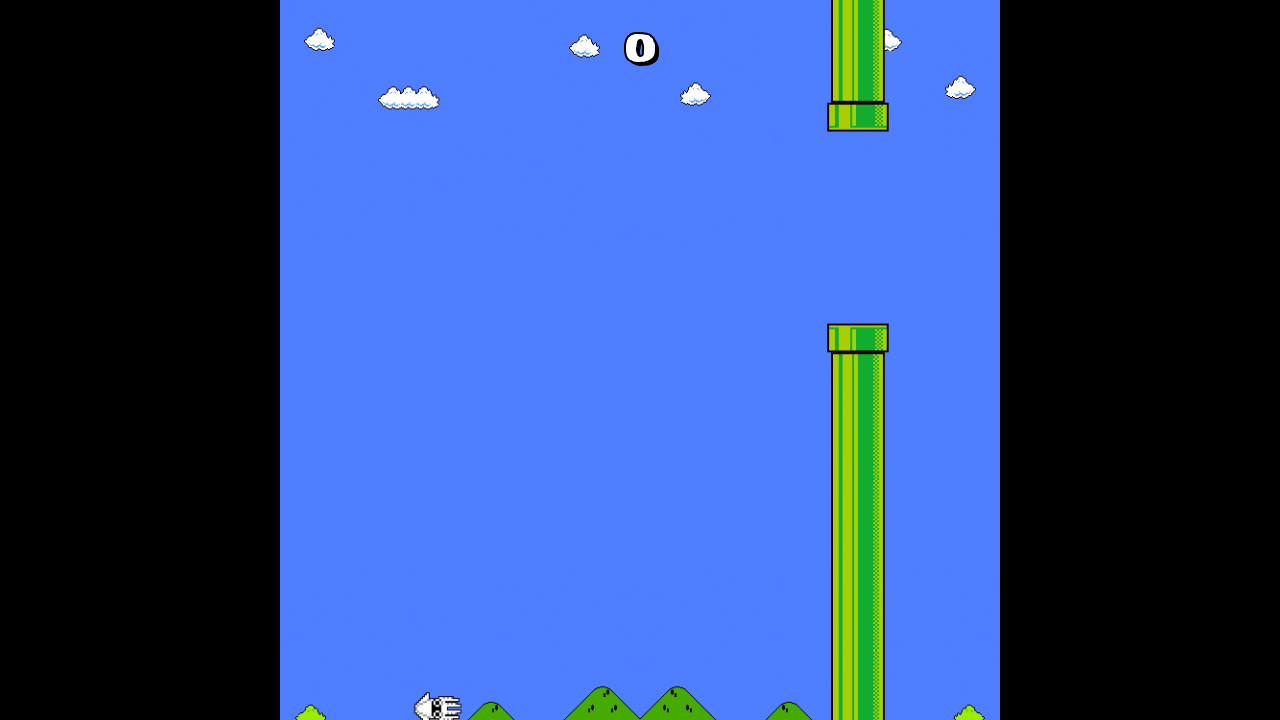

Checked if game is over: False
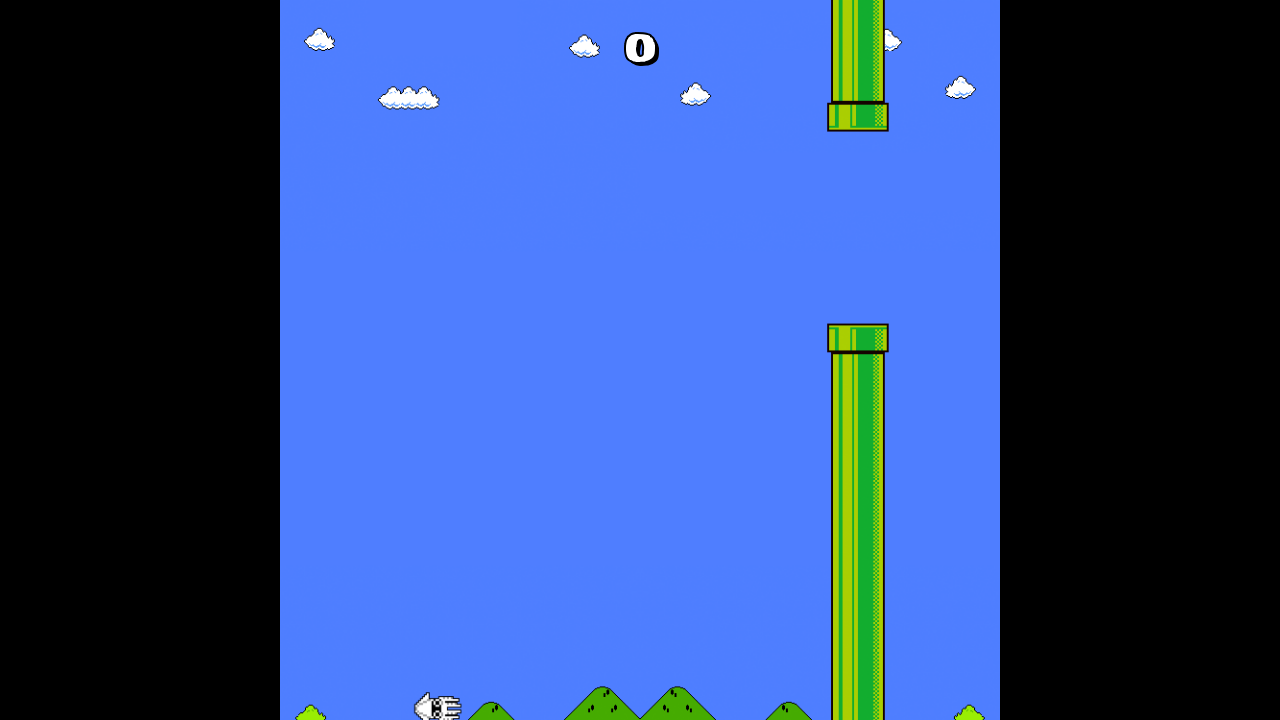

Did nothing during gameplay
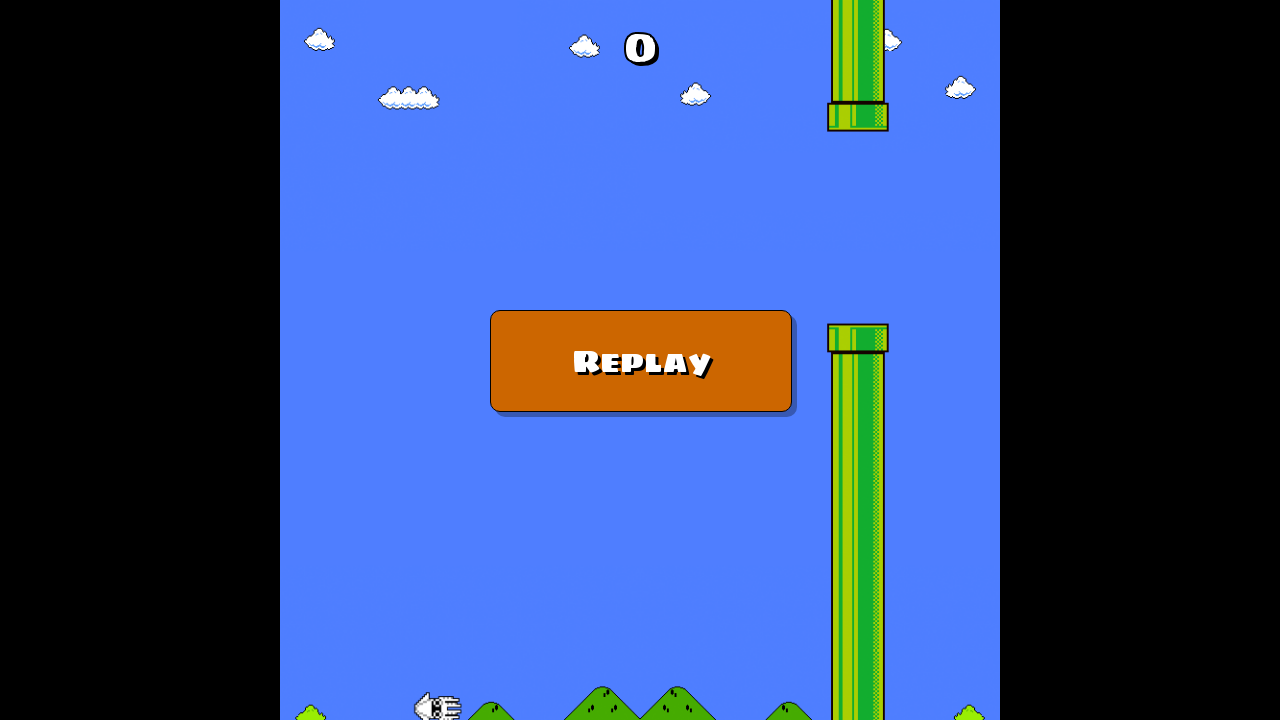

Checked if game is over: True
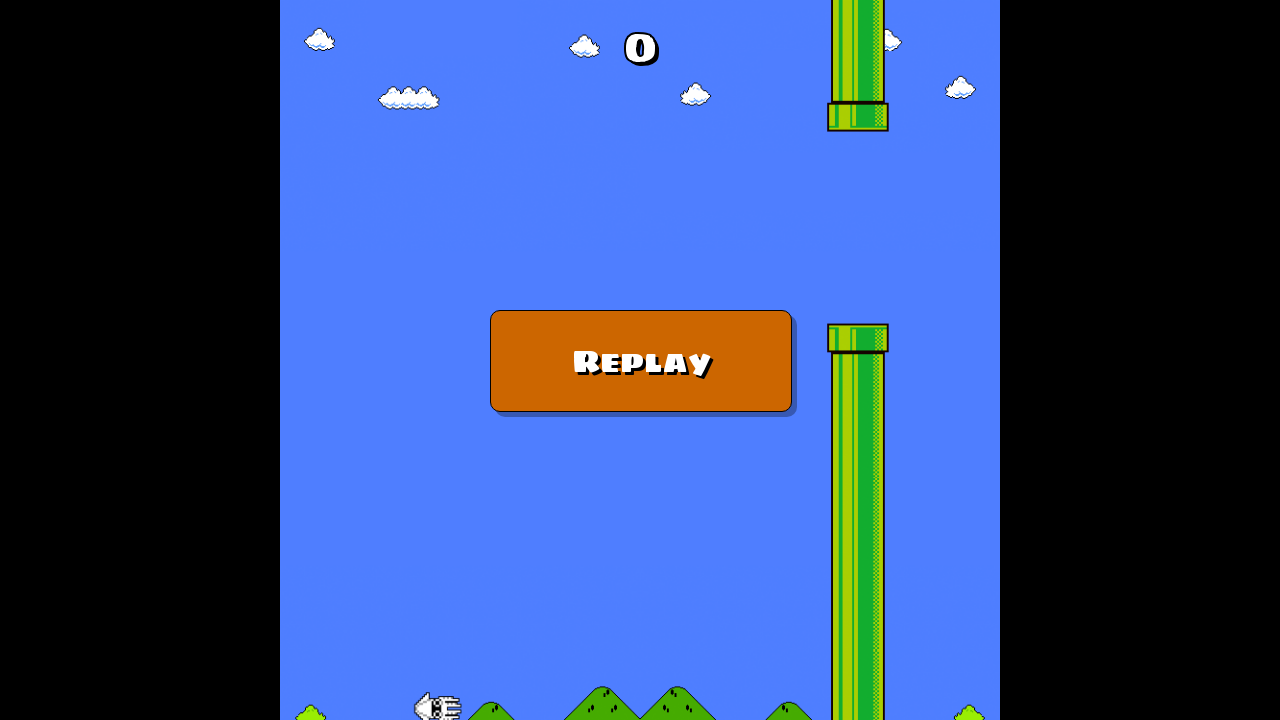

Episode 6 ended - game over detected
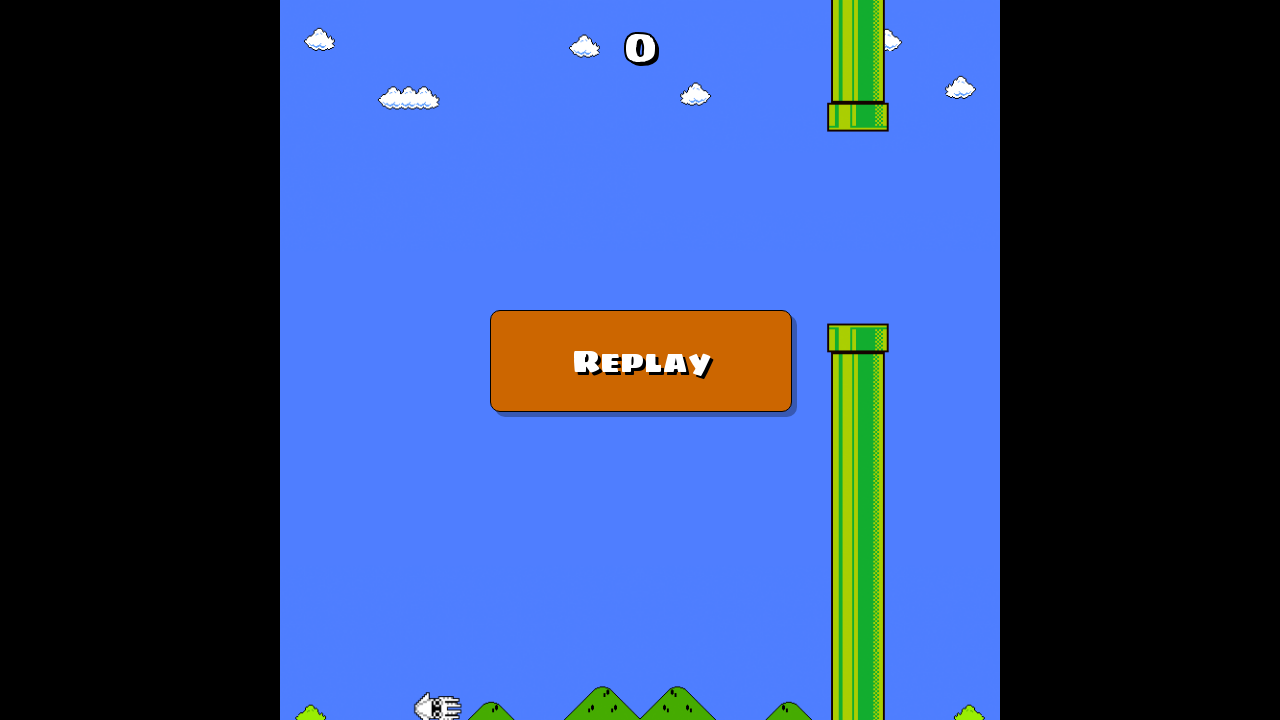

Started episode 7 by pressing Space
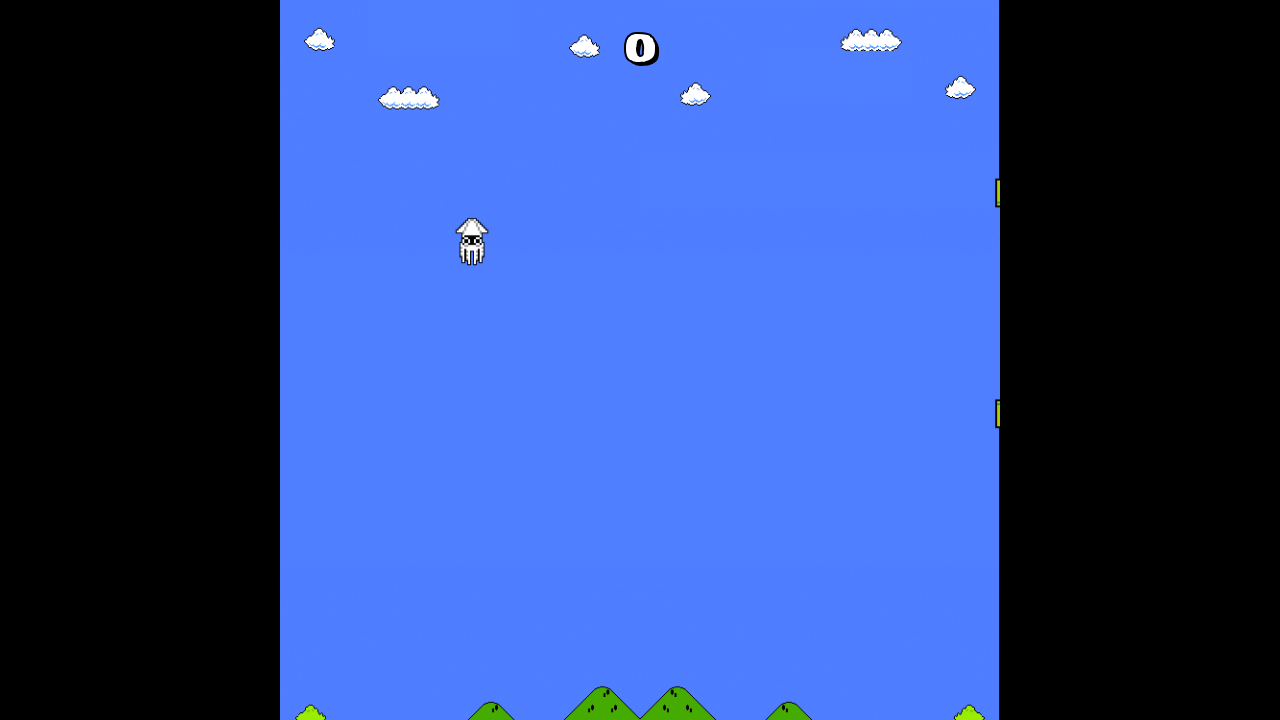

Pressed Space during gameplay
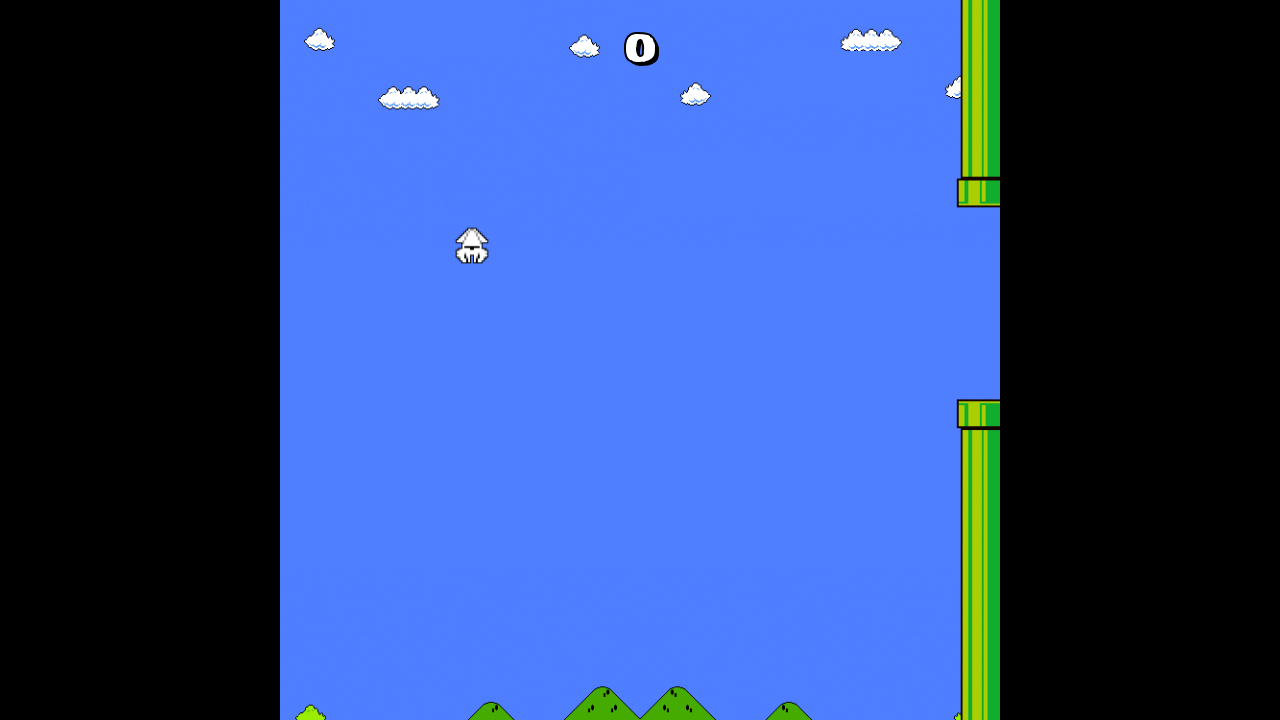

Checked if game is over: False
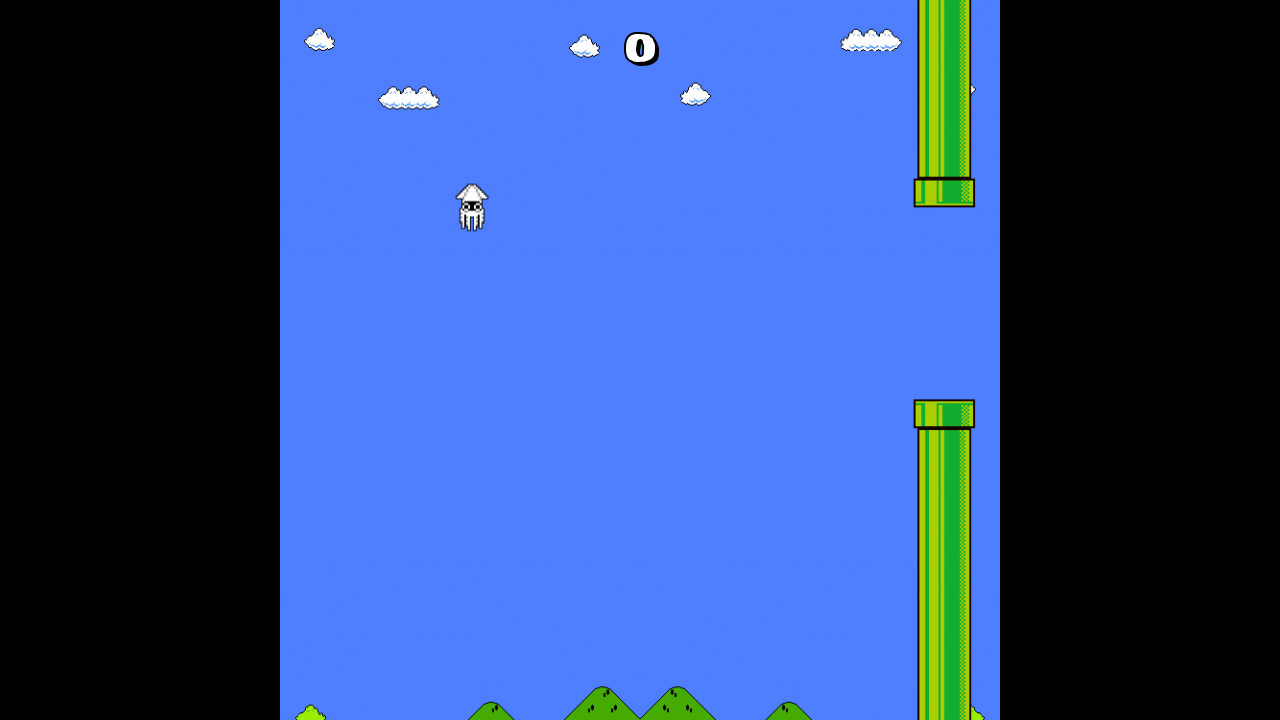

Pressed Space during gameplay
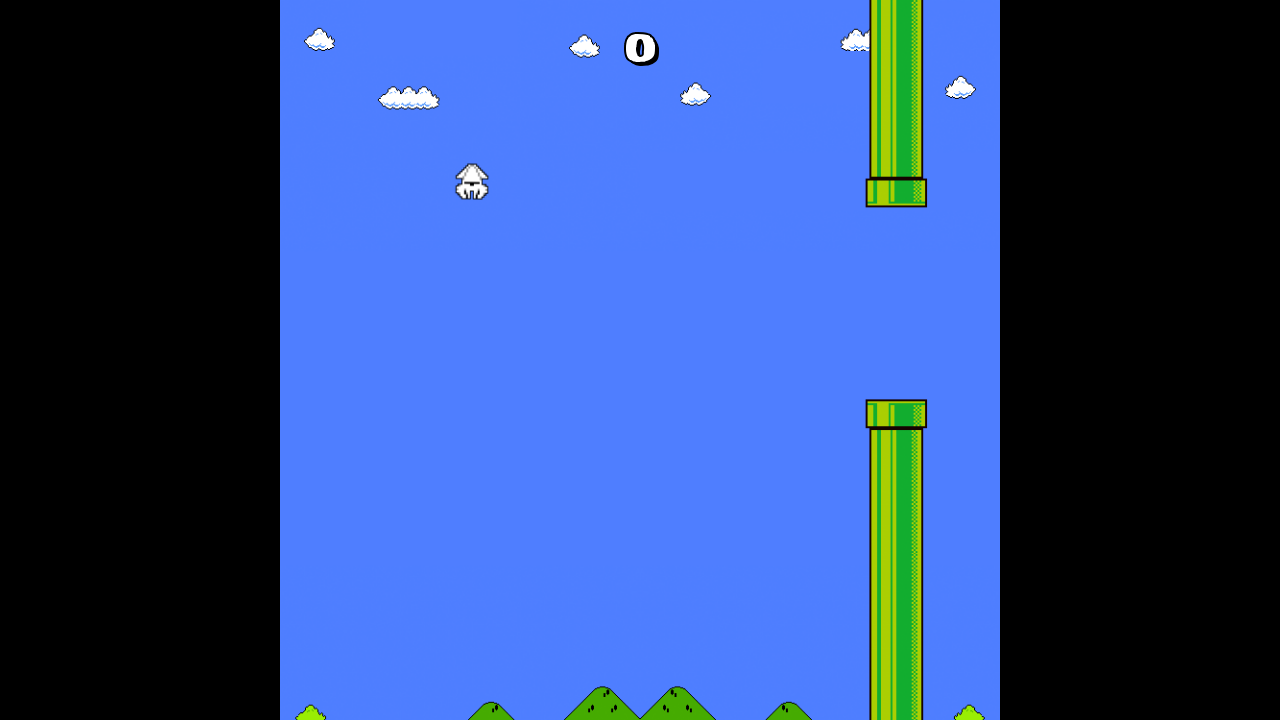

Checked if game is over: False
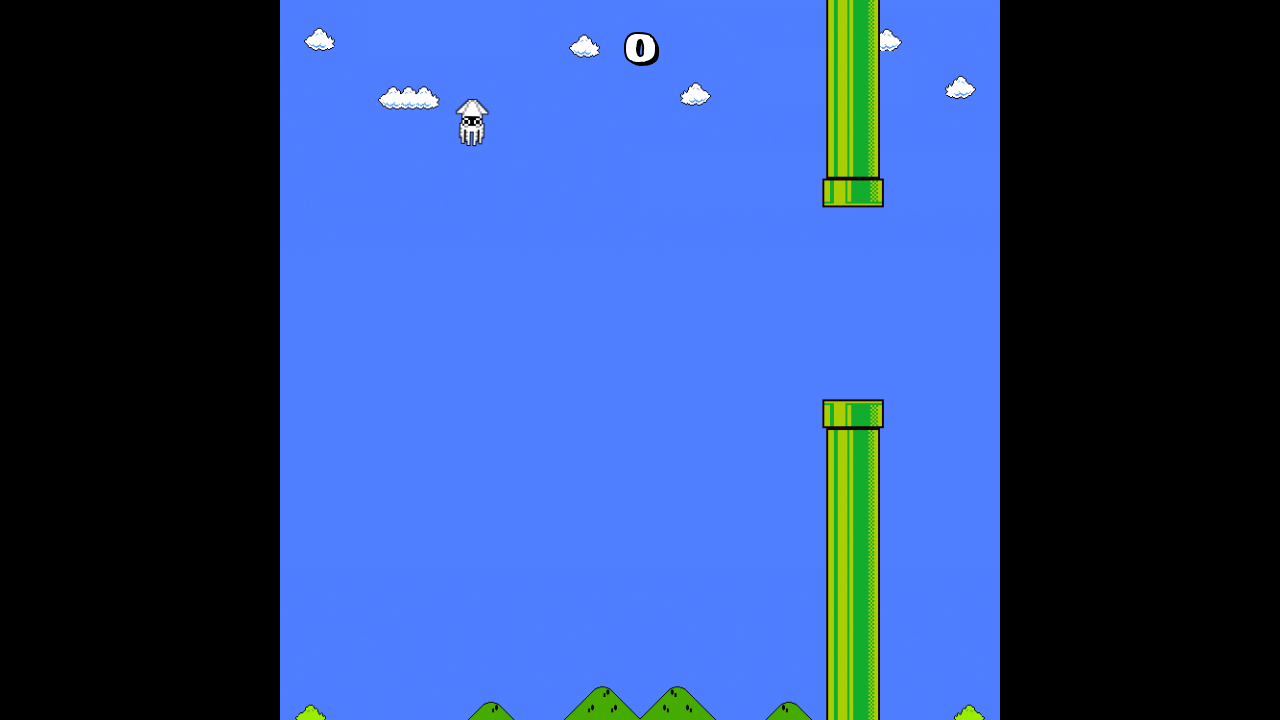

Pressed Space during gameplay
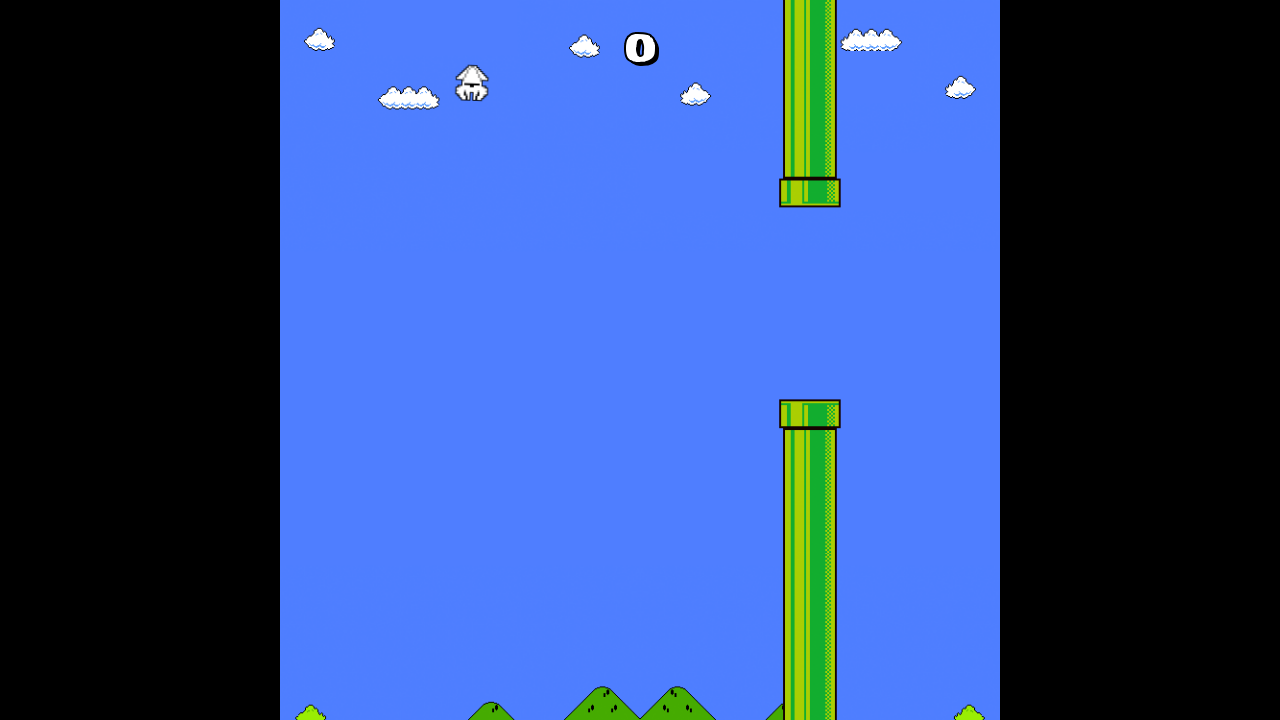

Checked if game is over: False
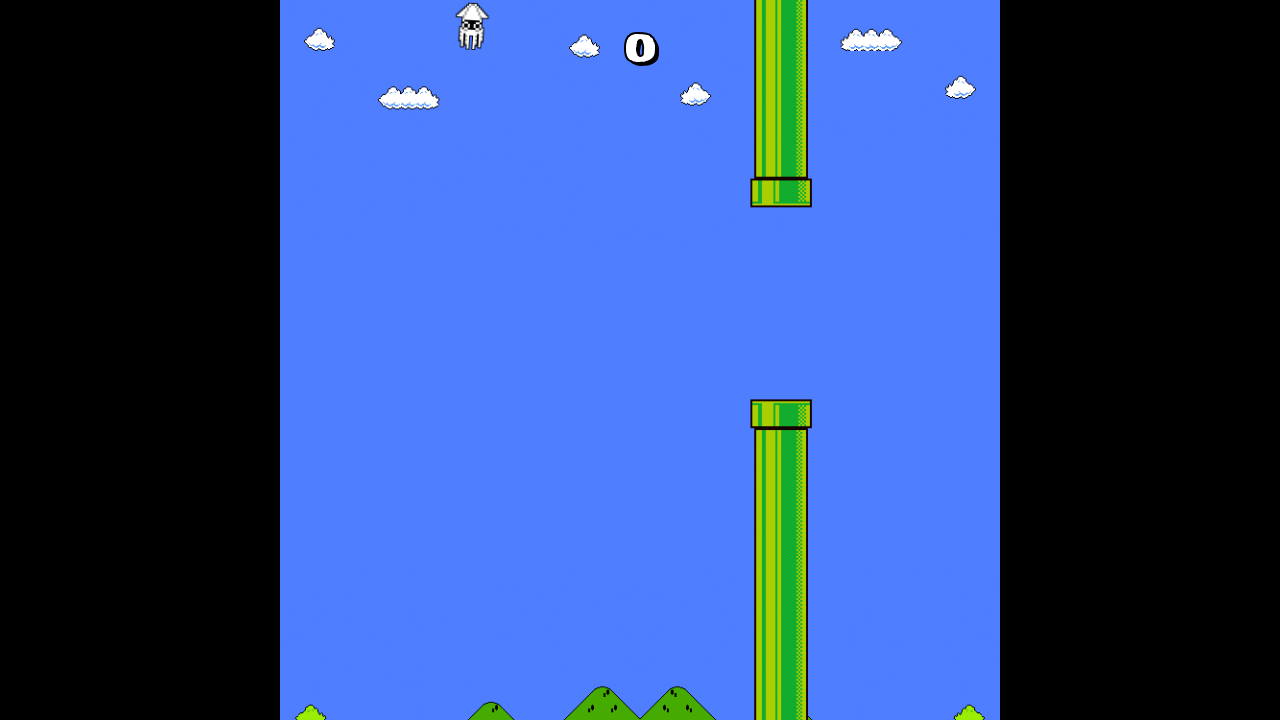

Pressed Space during gameplay
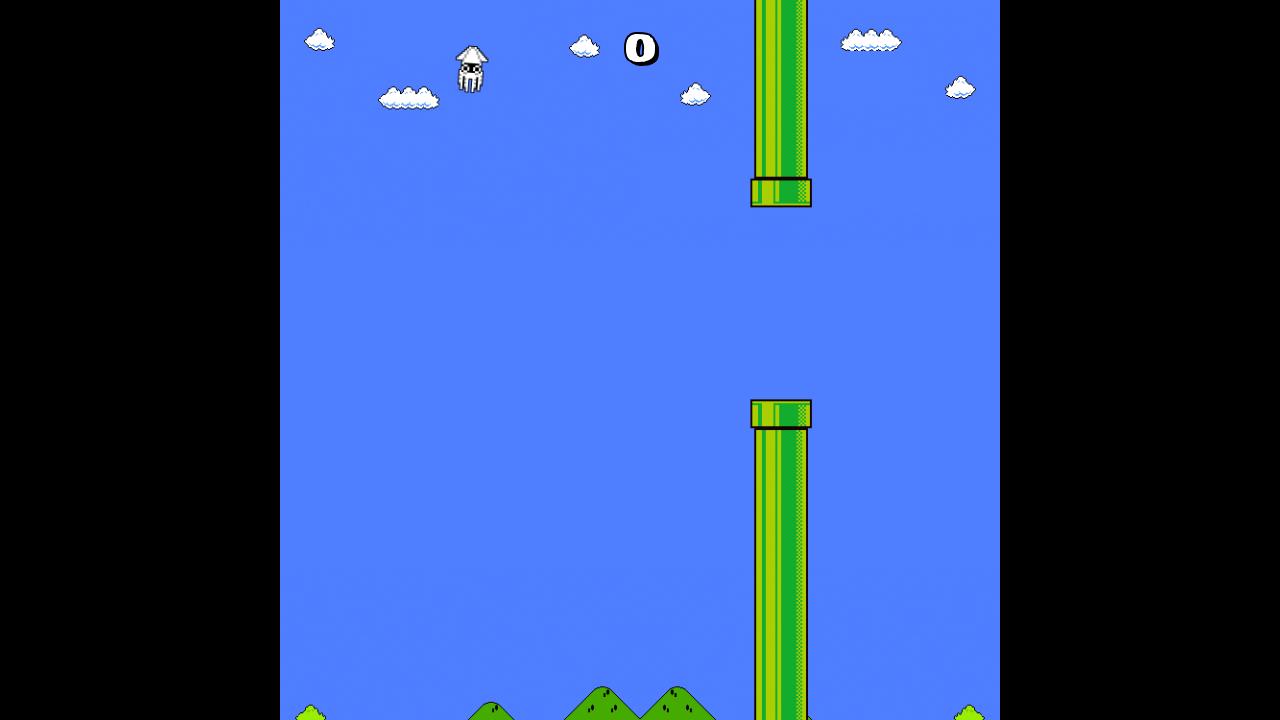

Checked if game is over: False
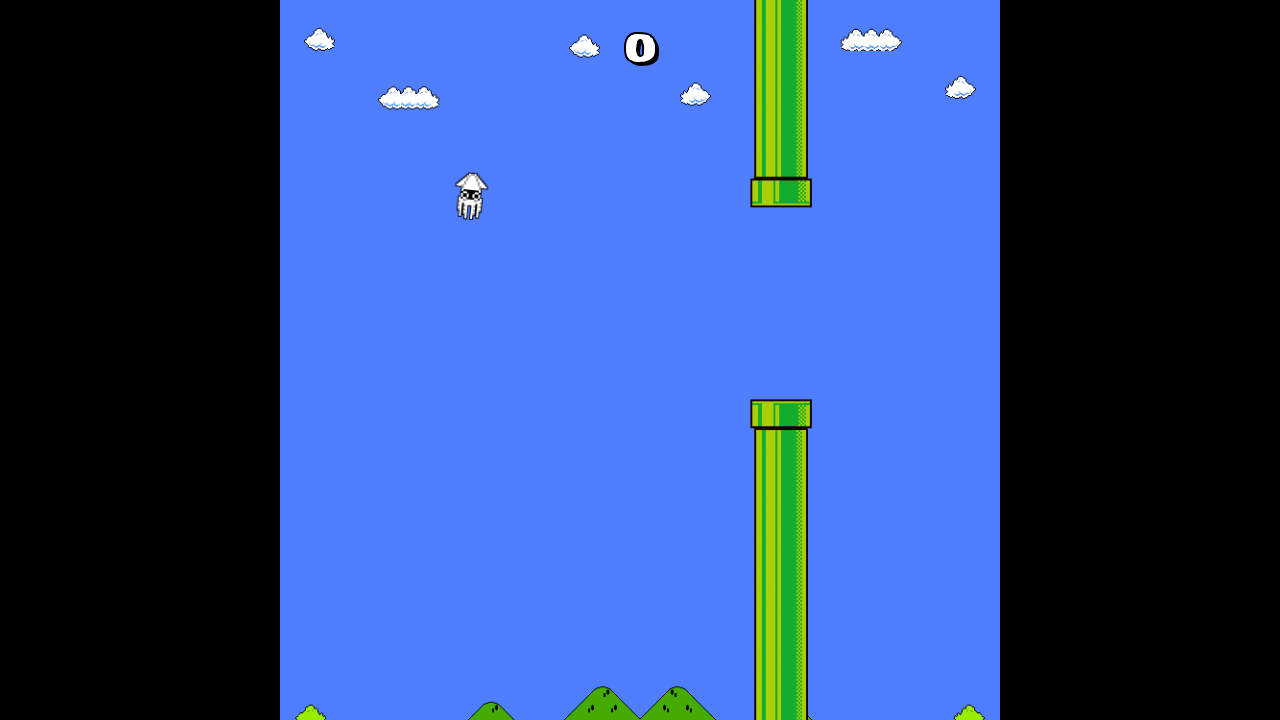

Pressed Space during gameplay
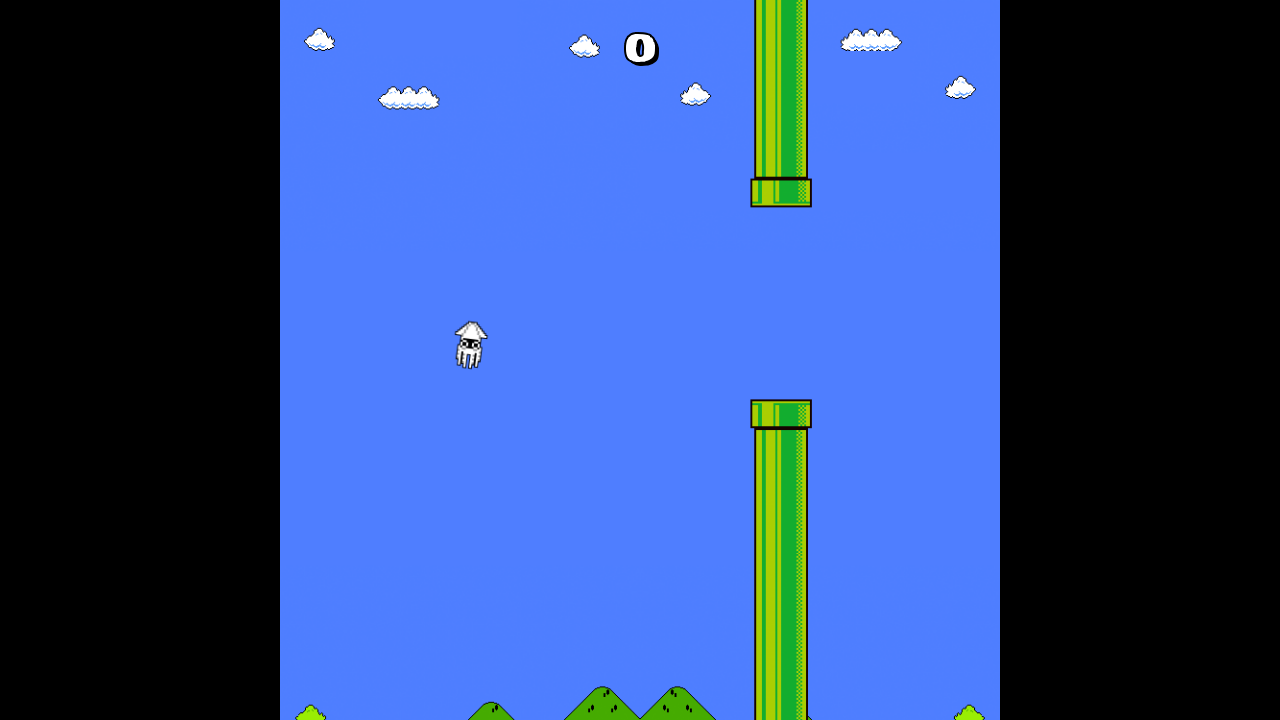

Checked if game is over: False
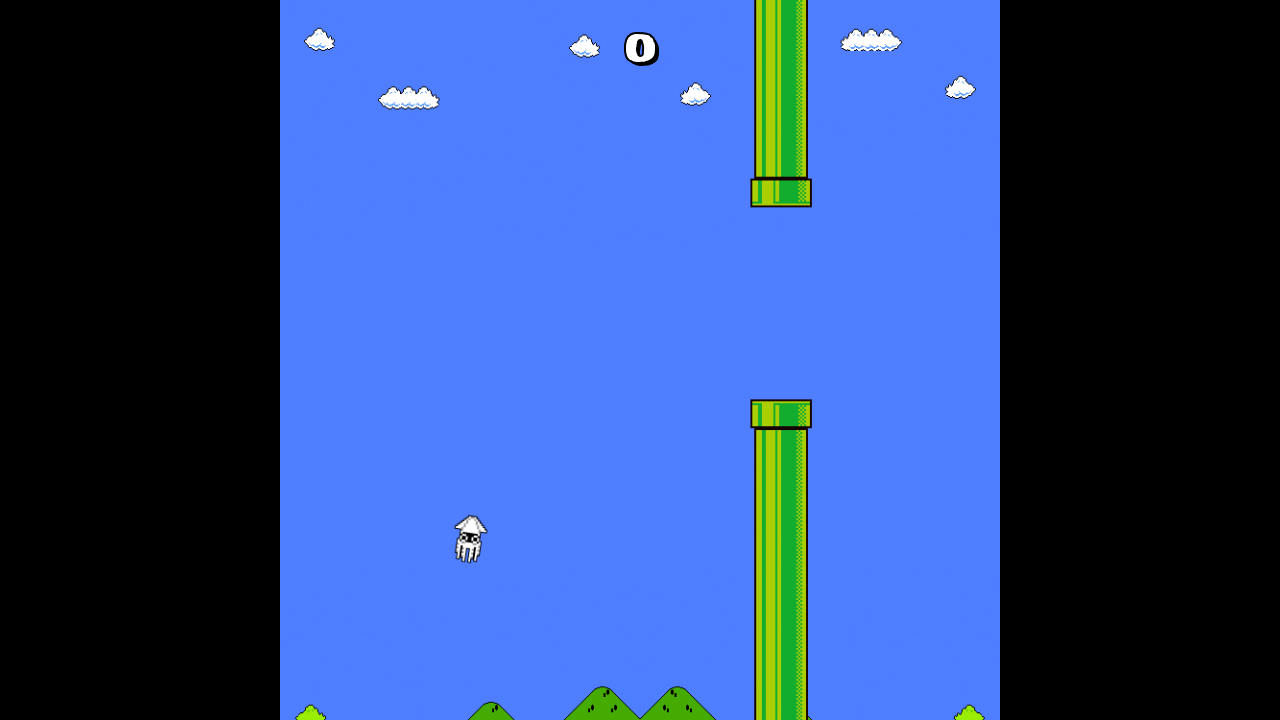

Did nothing during gameplay
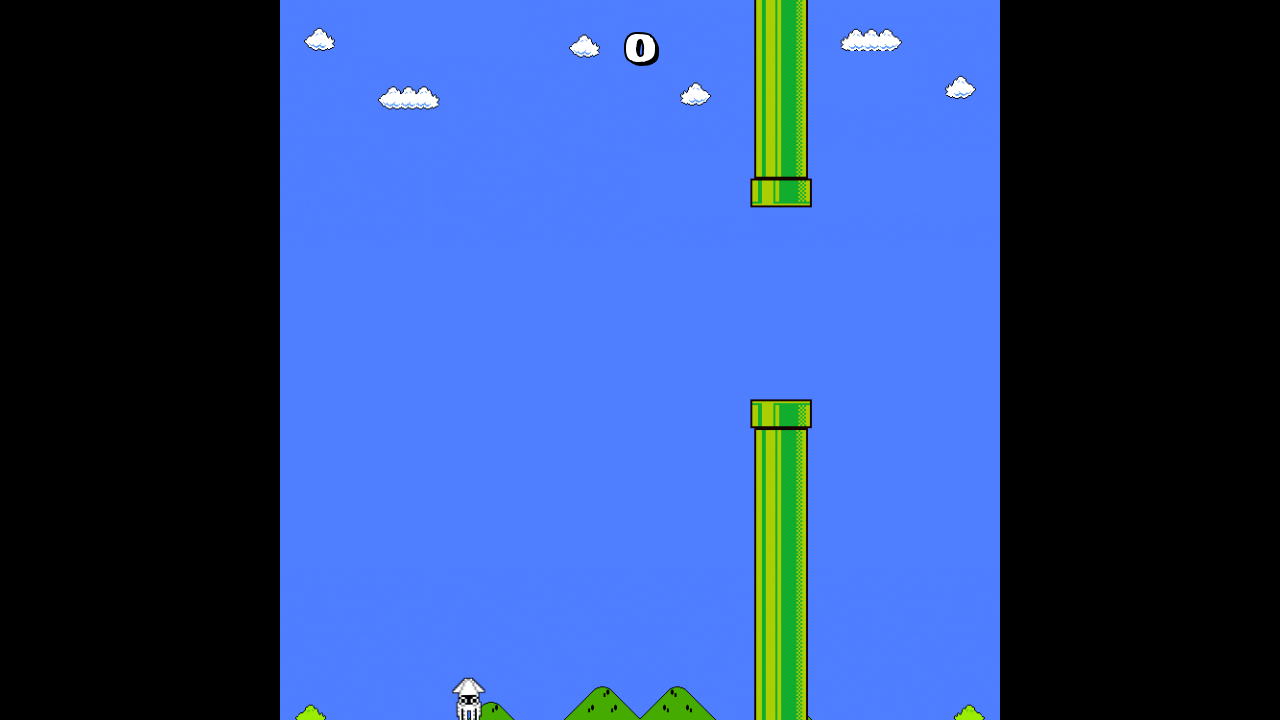

Checked if game is over: False
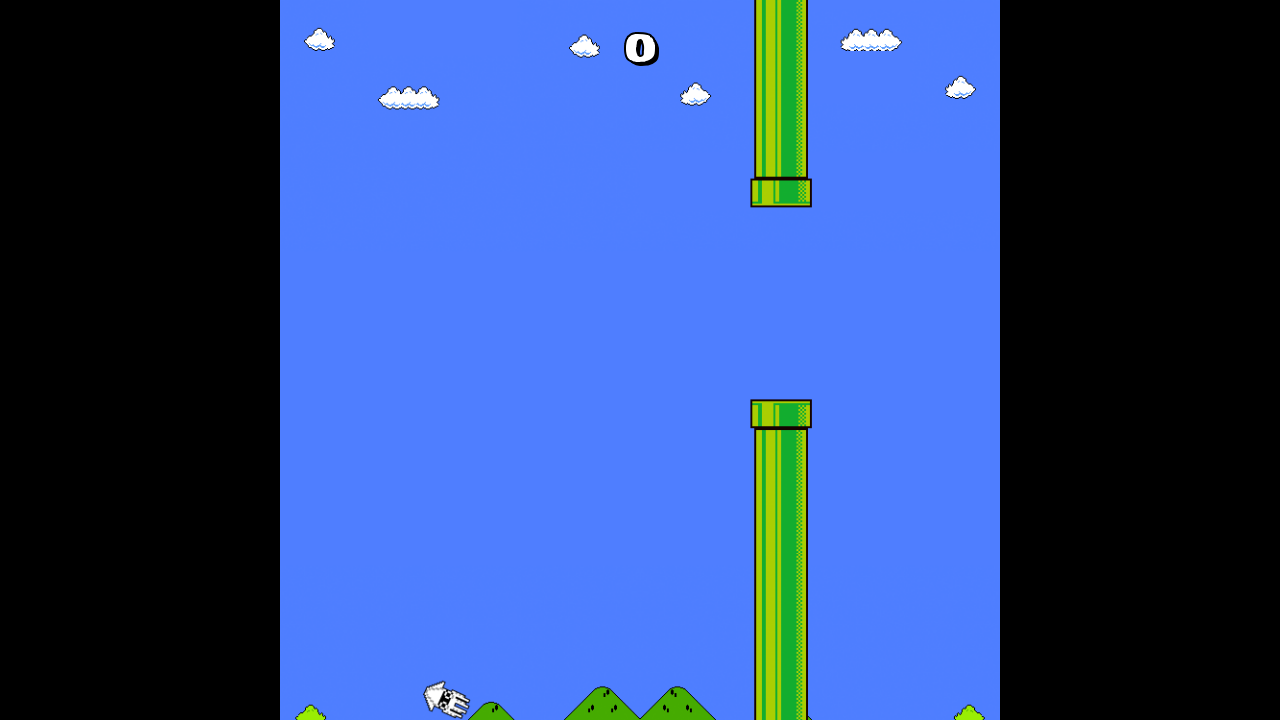

Did nothing during gameplay
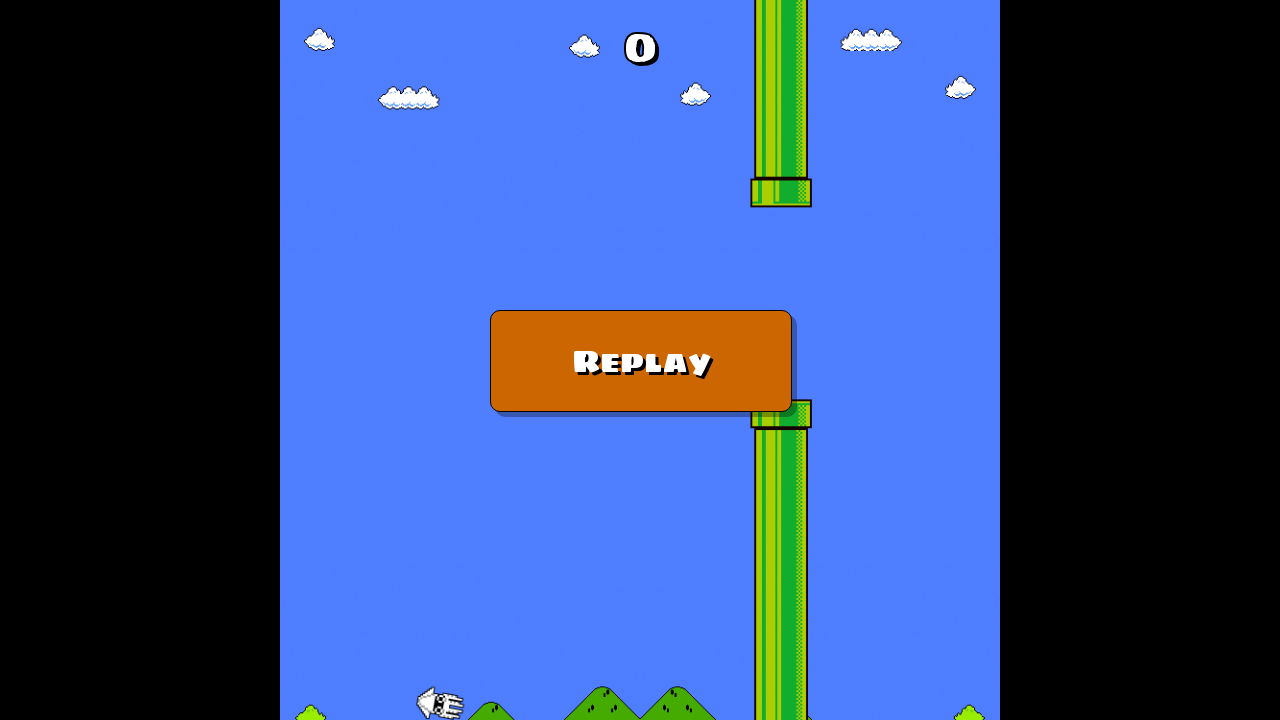

Checked if game is over: True
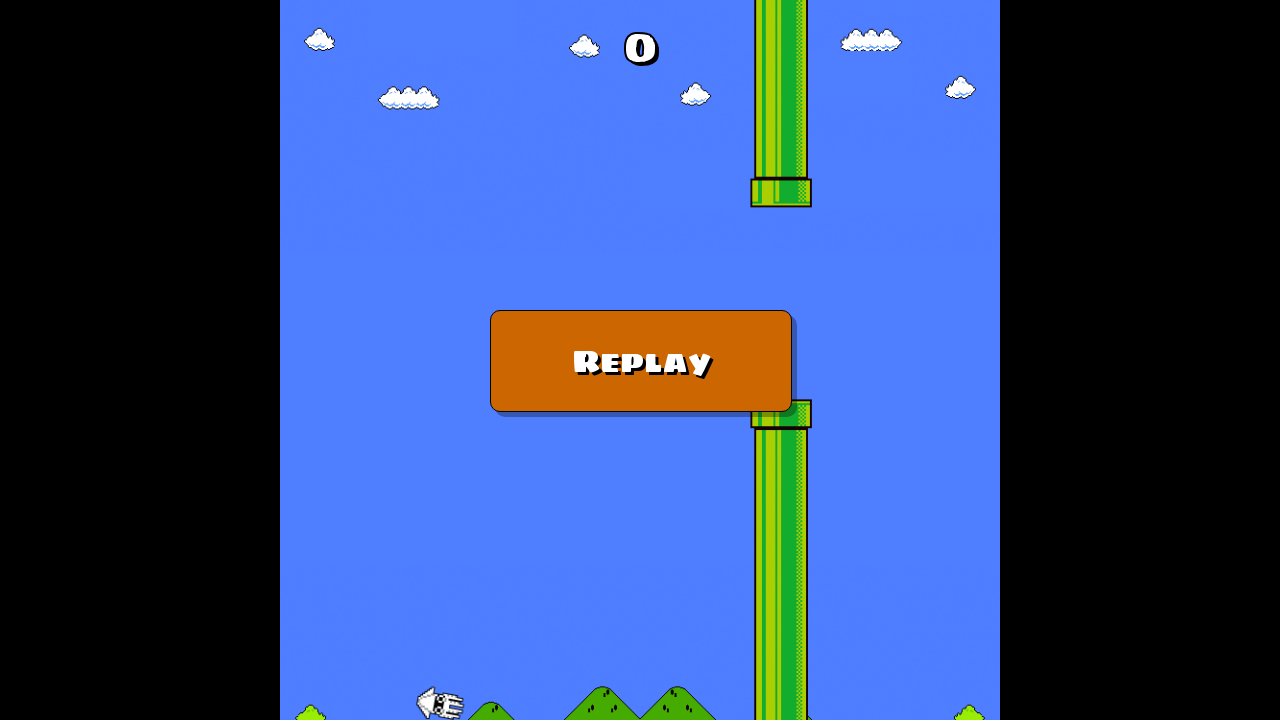

Episode 7 ended - game over detected
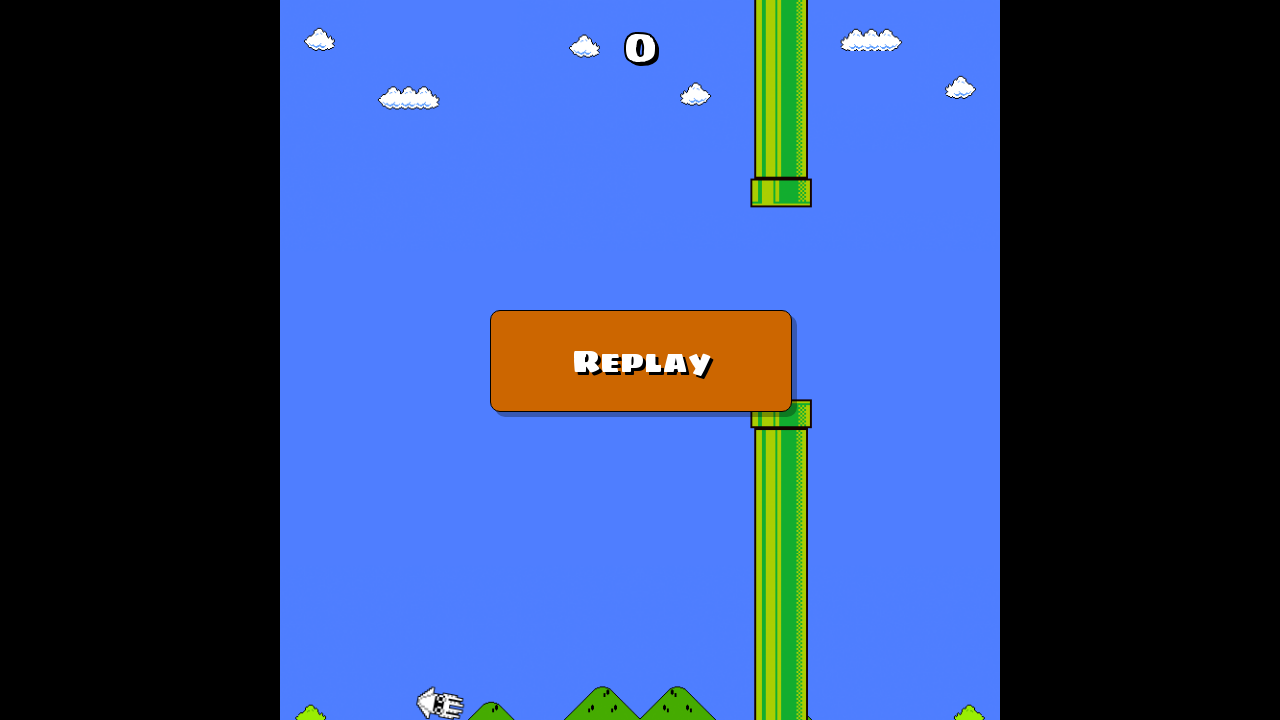

Started episode 8 by pressing Space
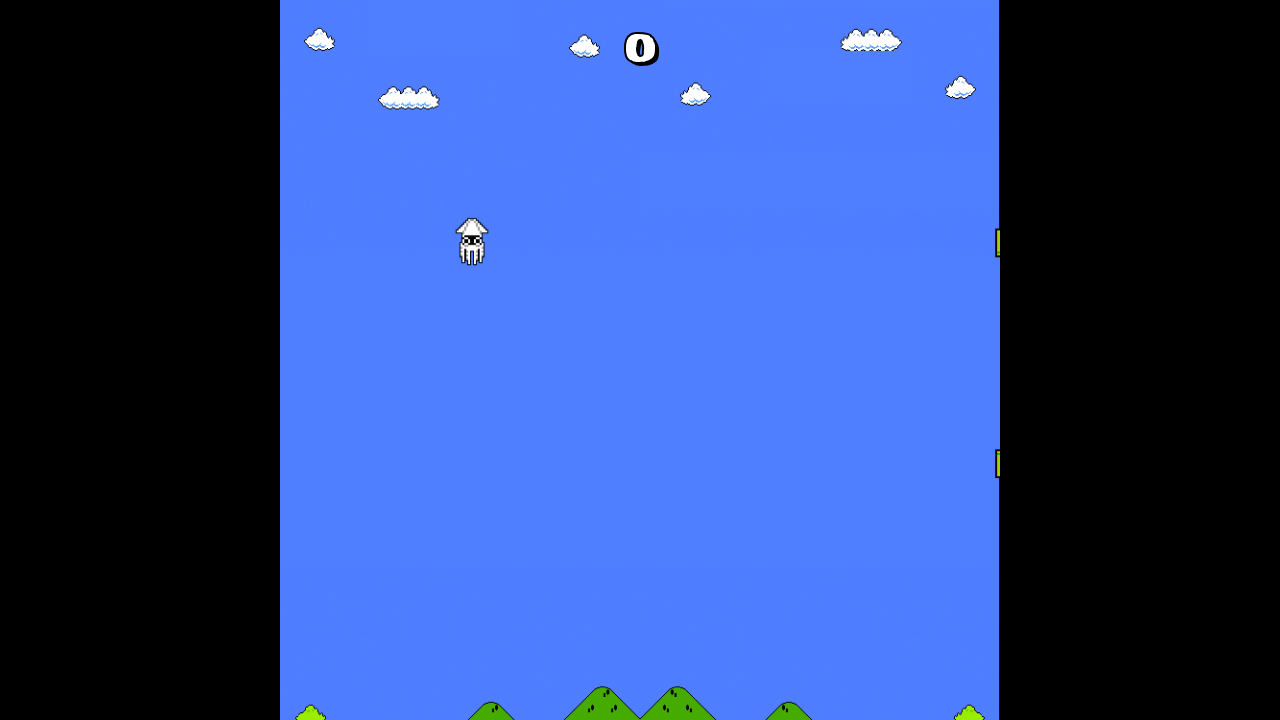

Did nothing during gameplay
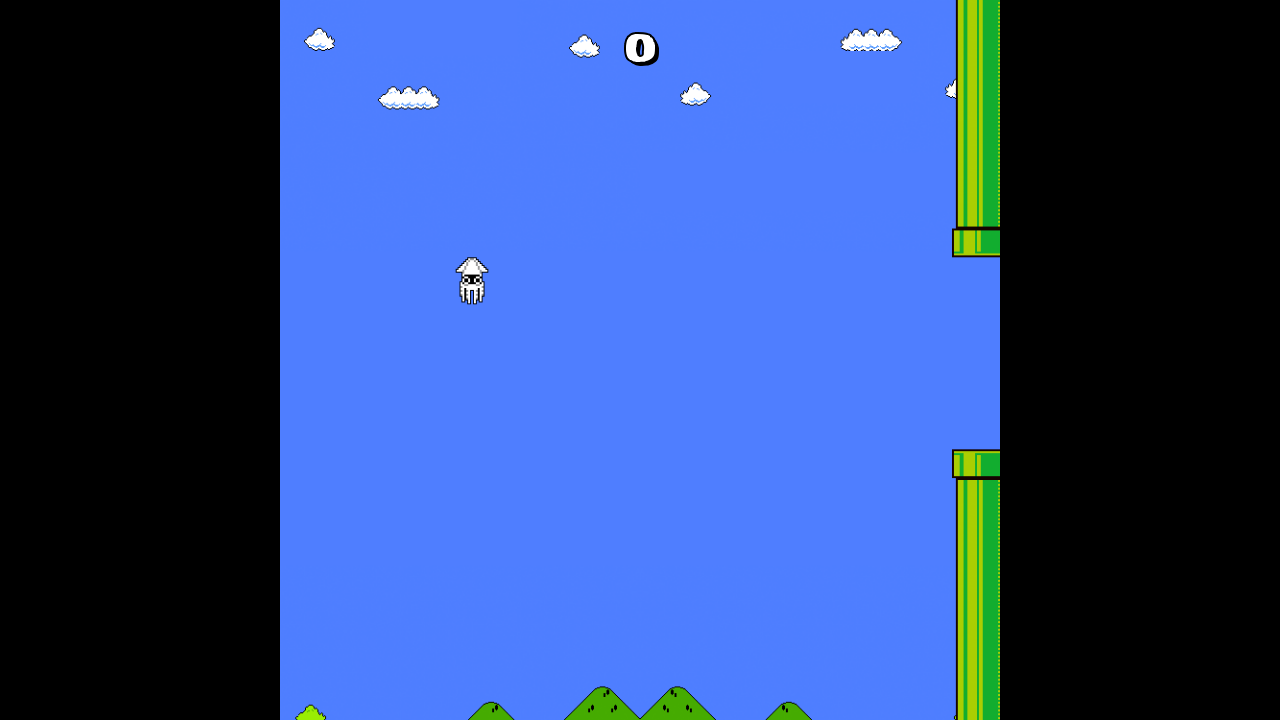

Checked if game is over: False
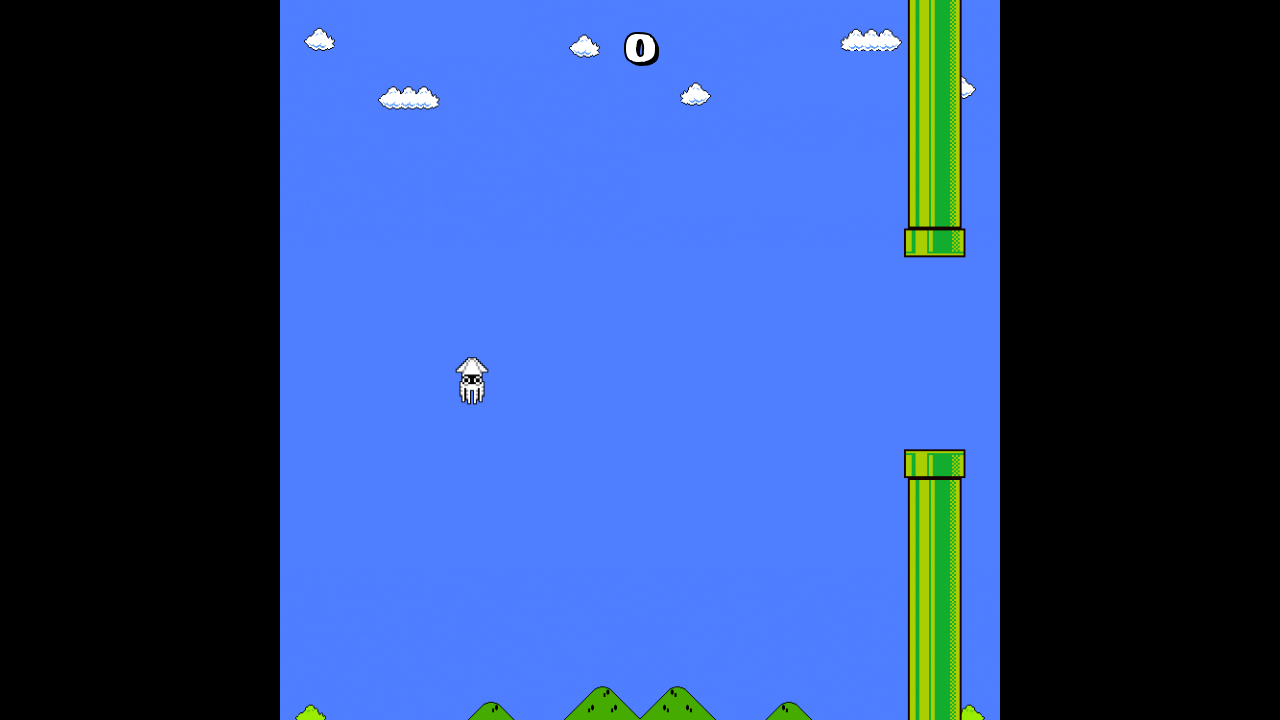

Pressed Space during gameplay
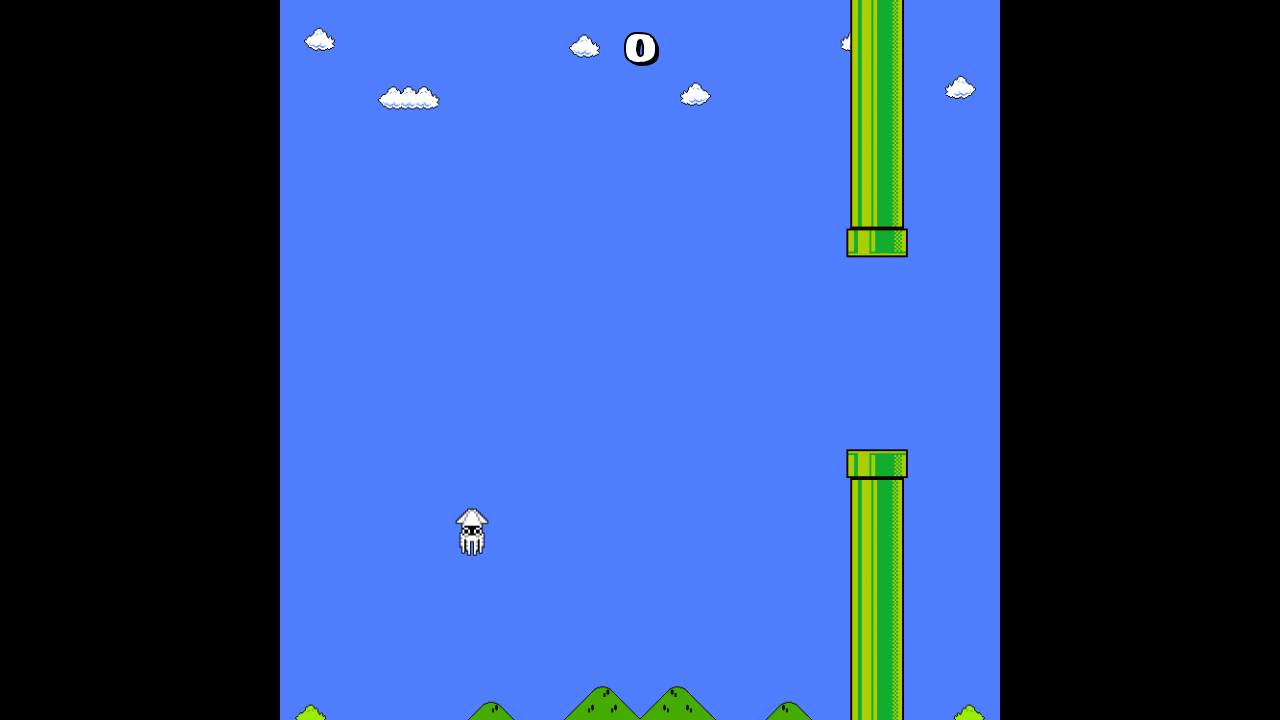

Checked if game is over: False
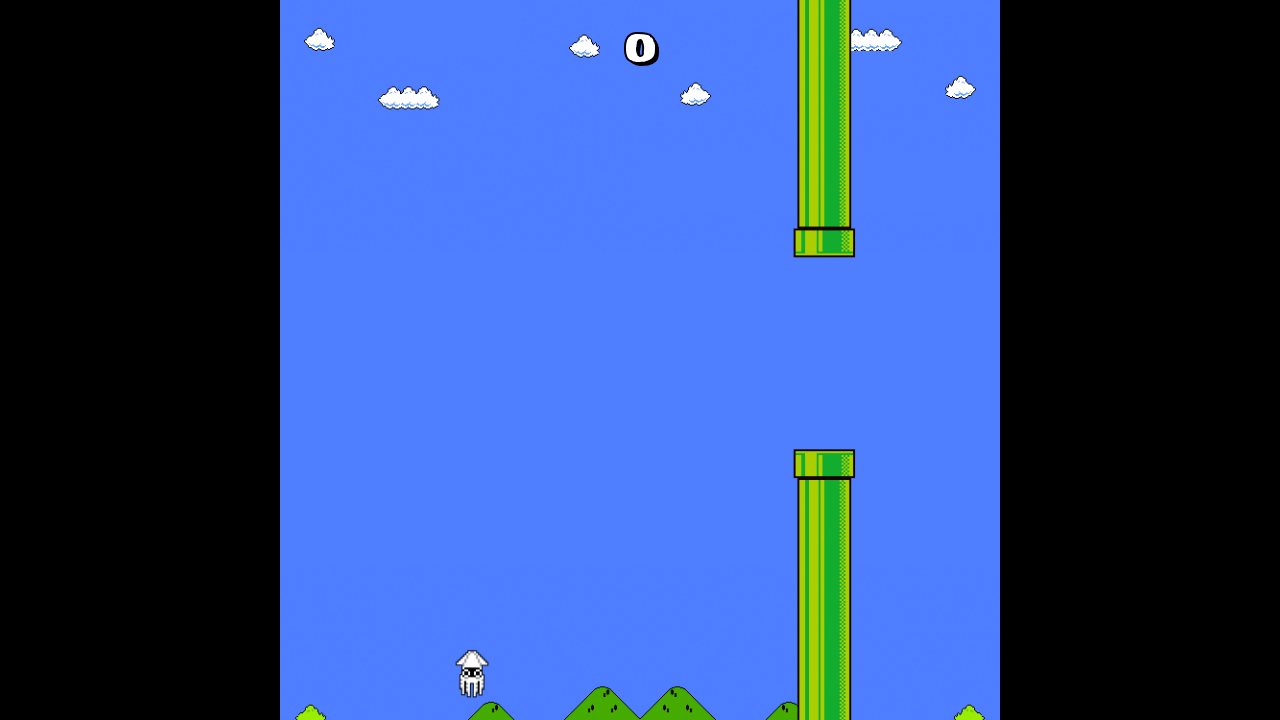

Pressed Space during gameplay
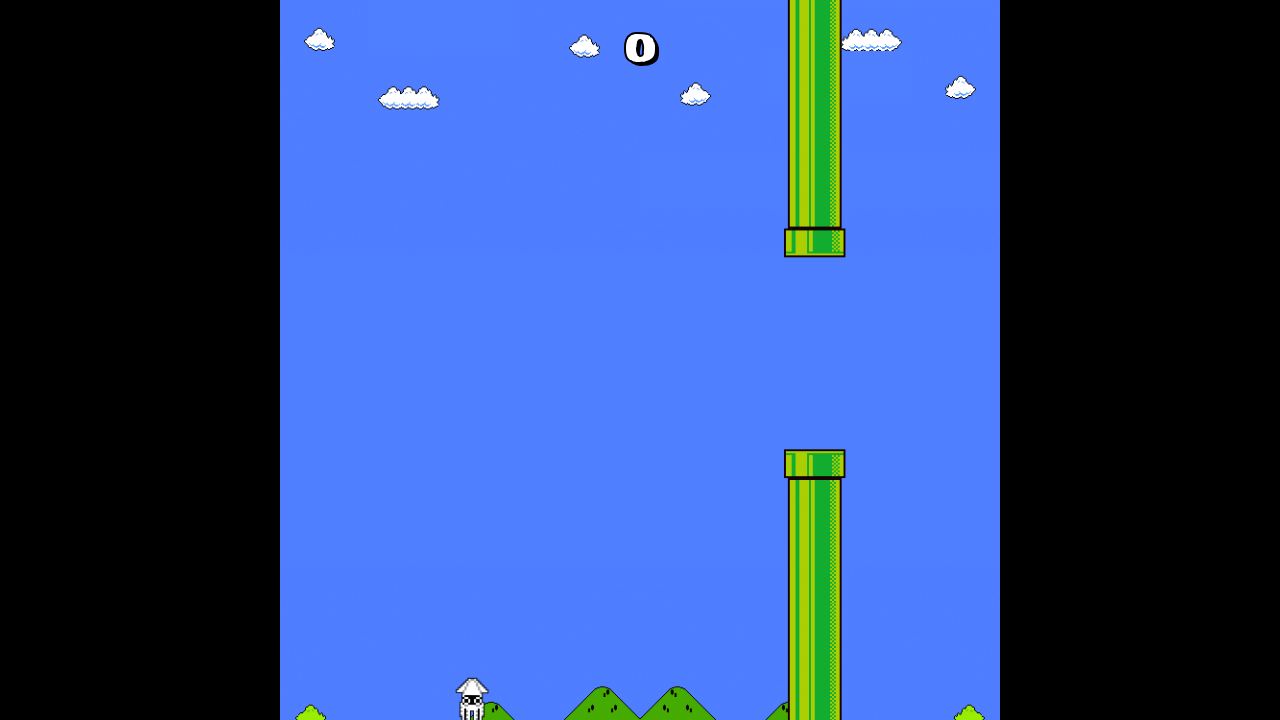

Checked if game is over: False
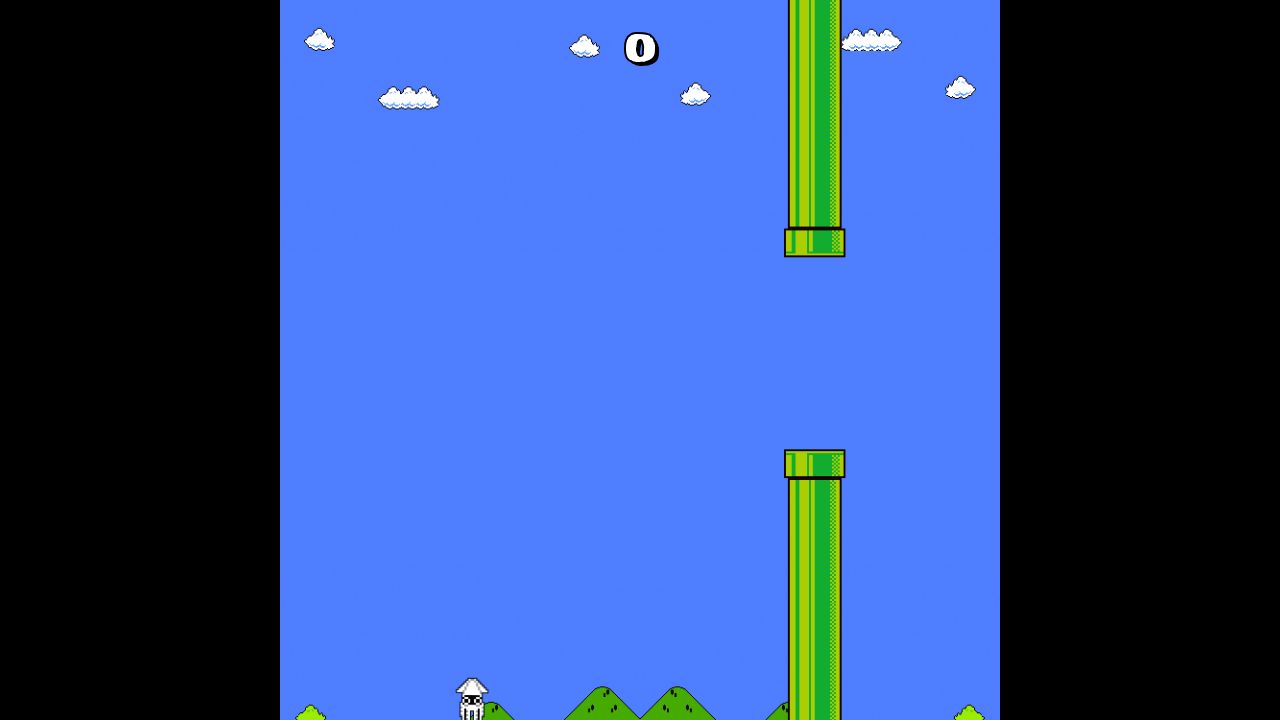

Pressed Space during gameplay
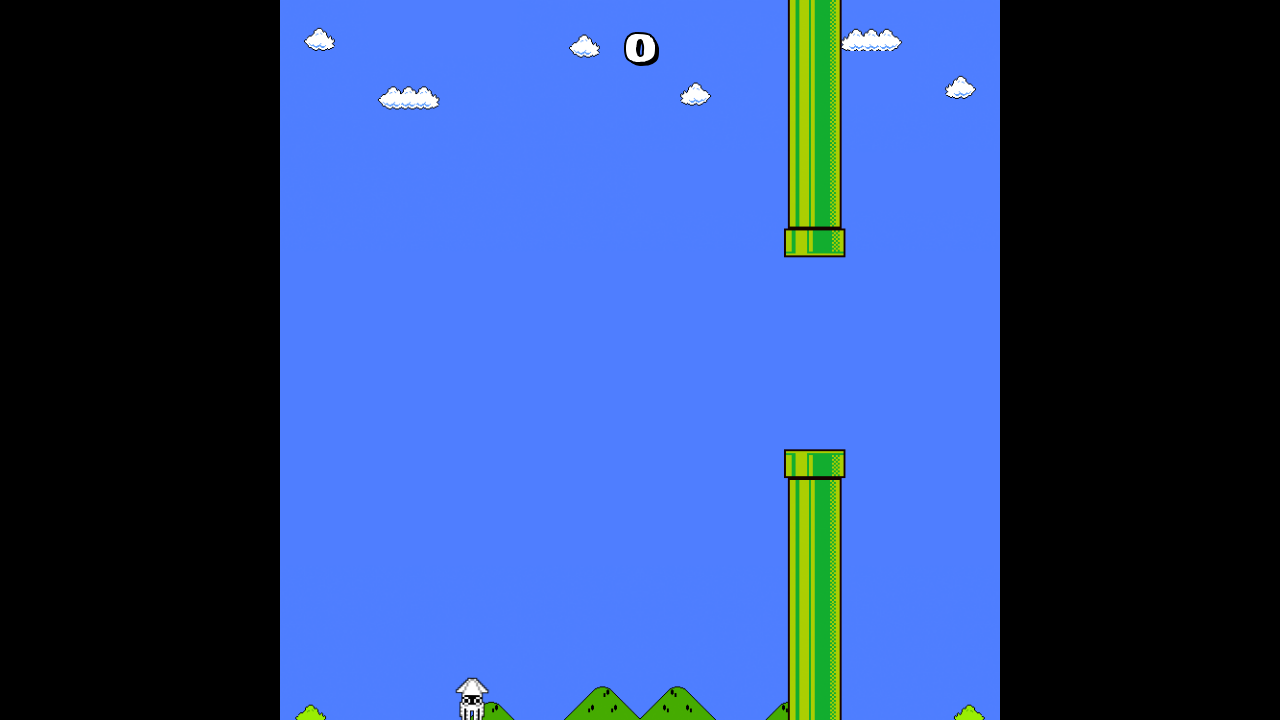

Checked if game is over: False
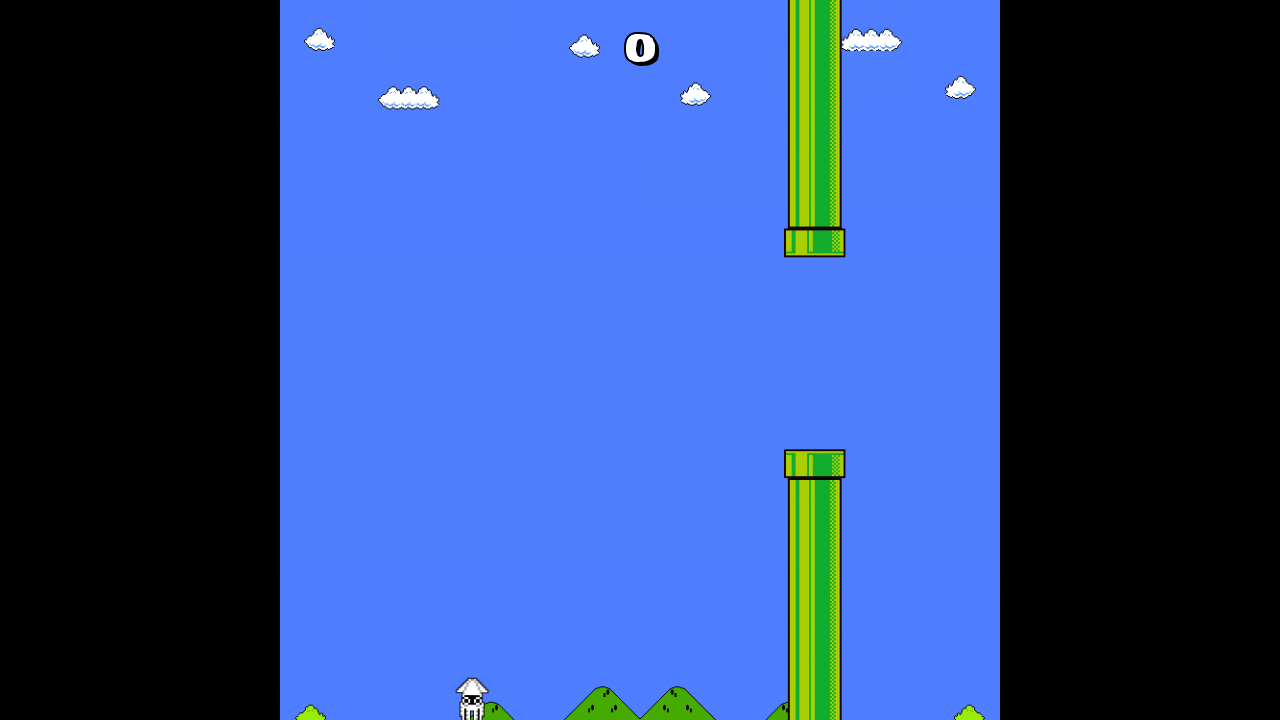

Pressed Space during gameplay
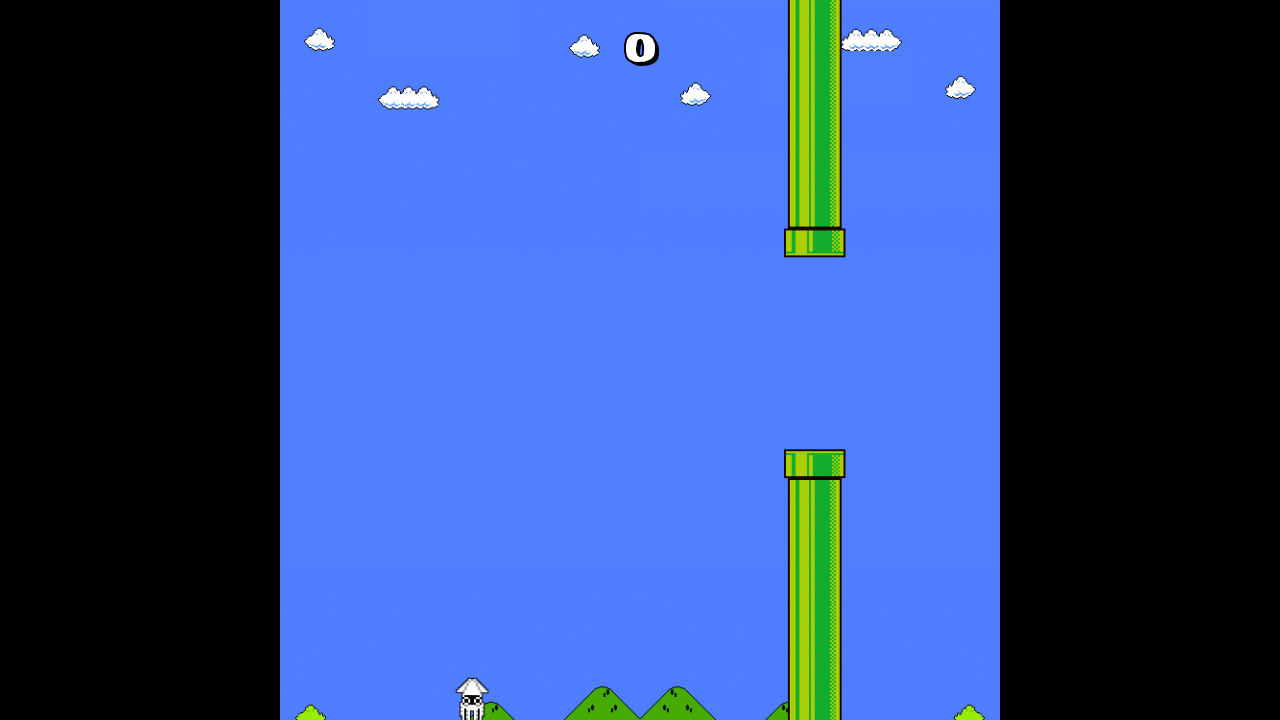

Checked if game is over: False
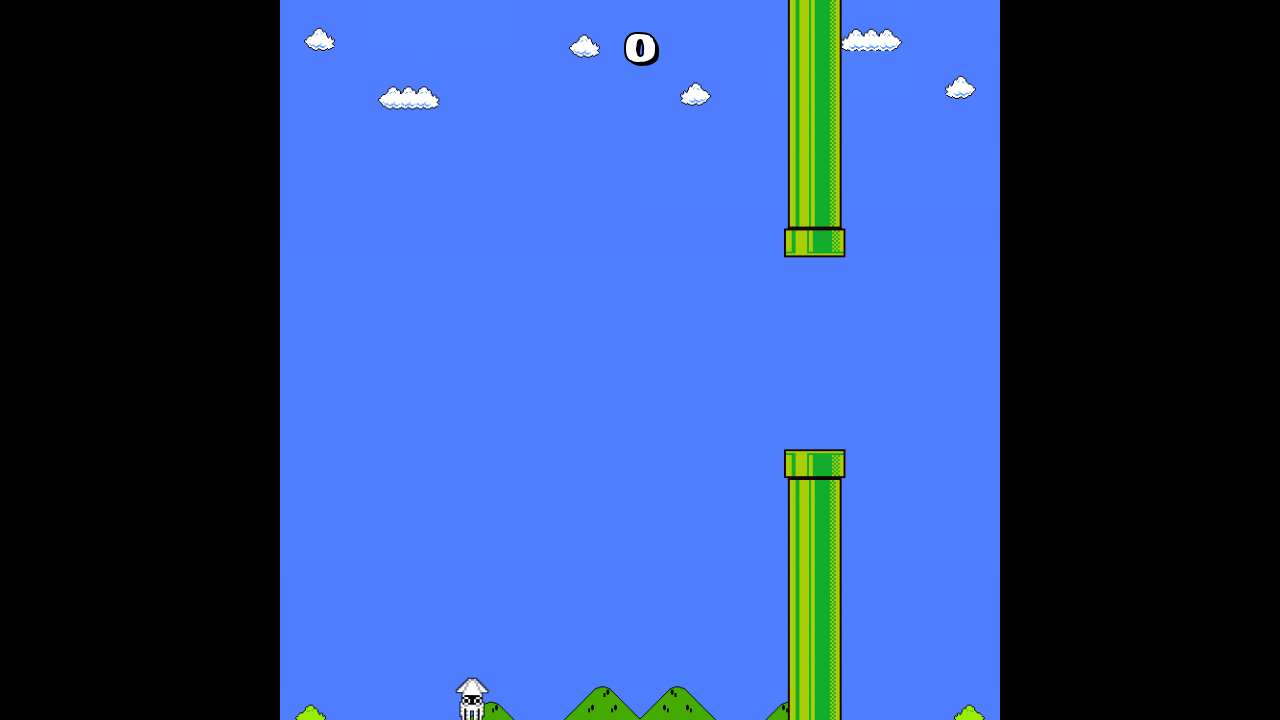

Did nothing during gameplay
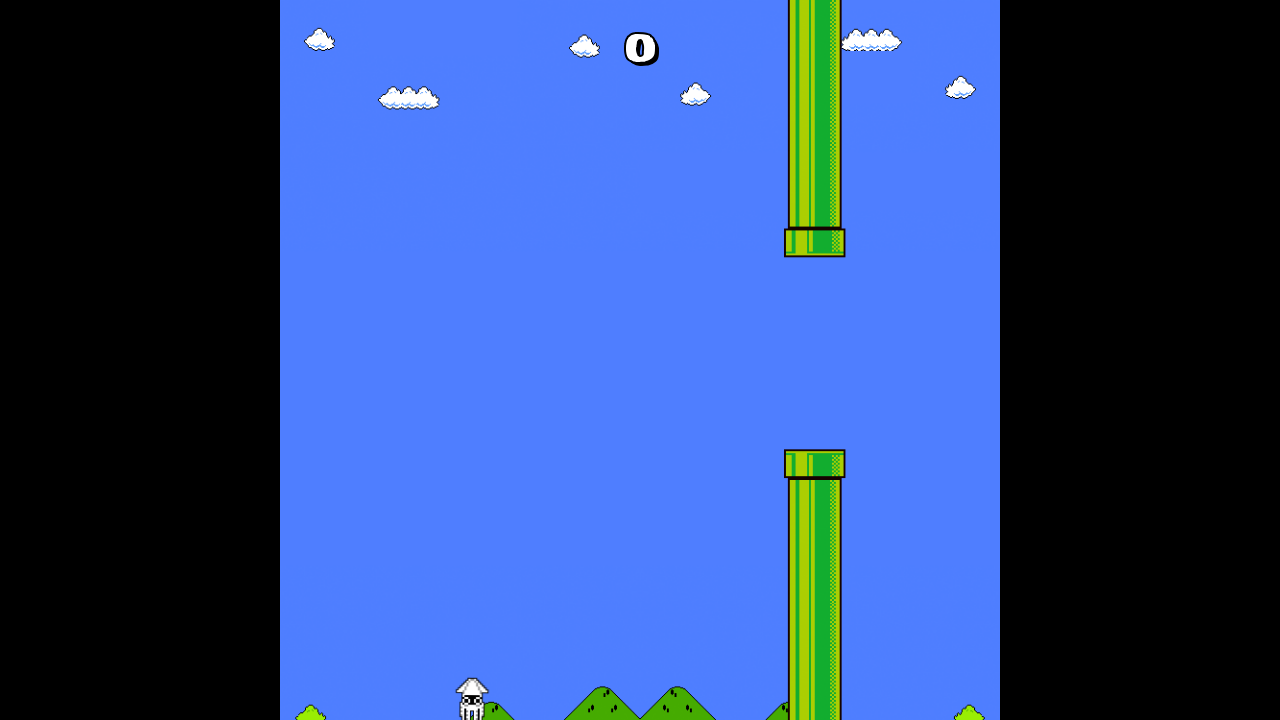

Checked if game is over: True
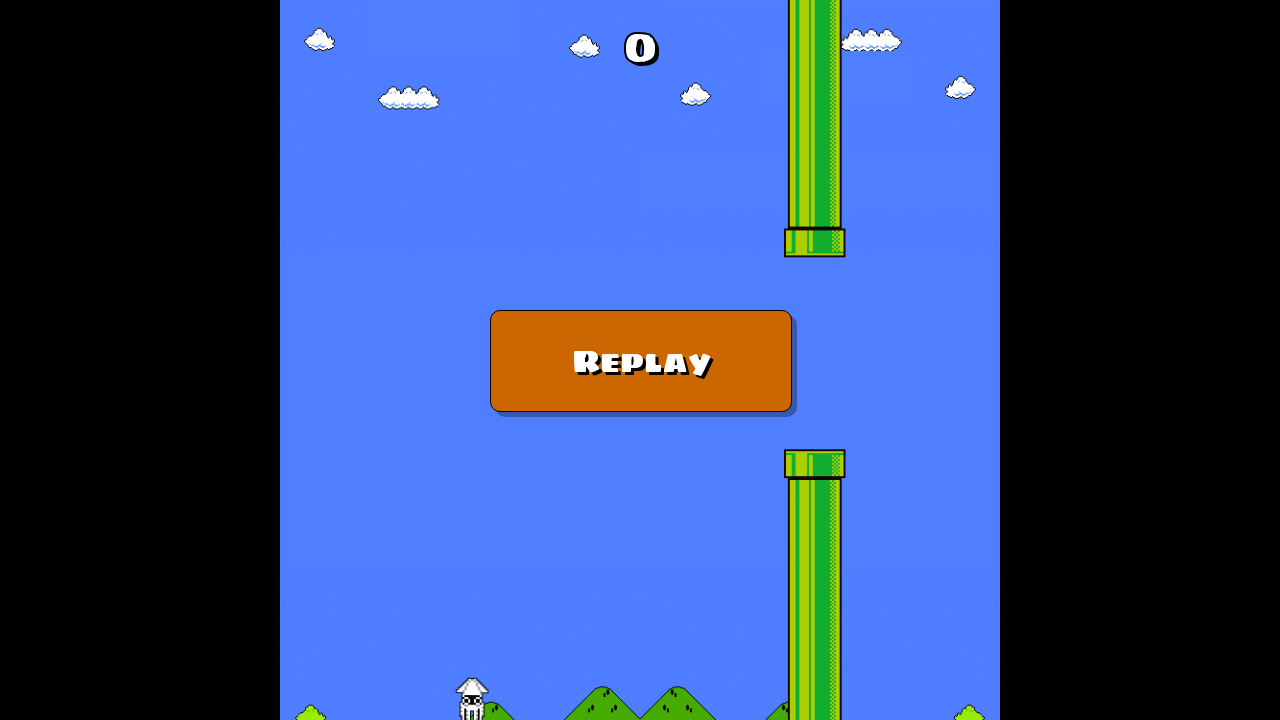

Episode 8 ended - game over detected
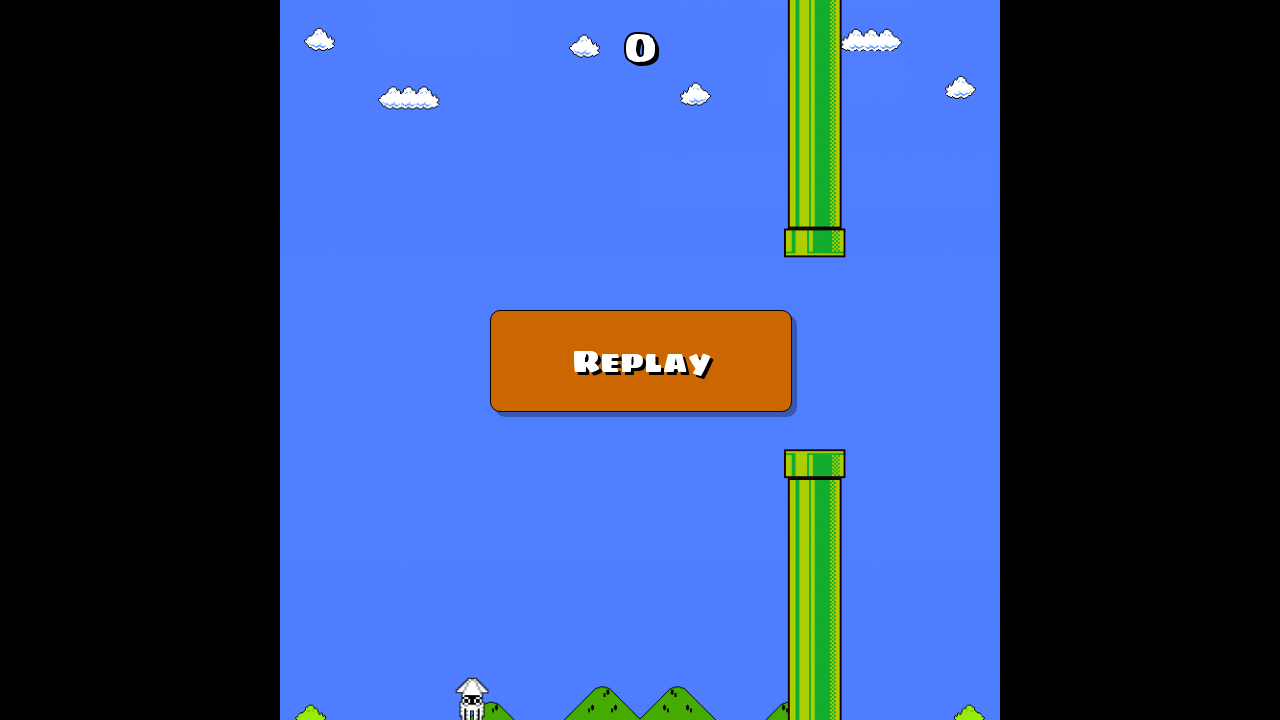

Started episode 9 by pressing Space
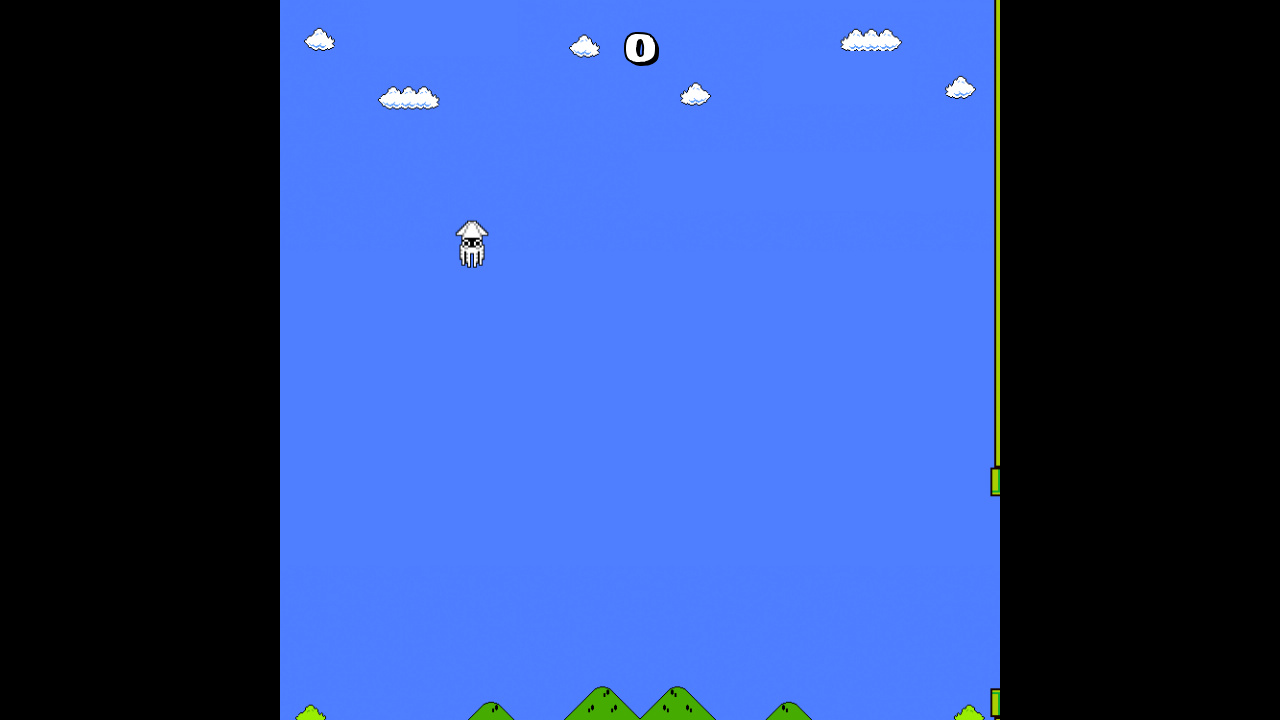

Did nothing during gameplay
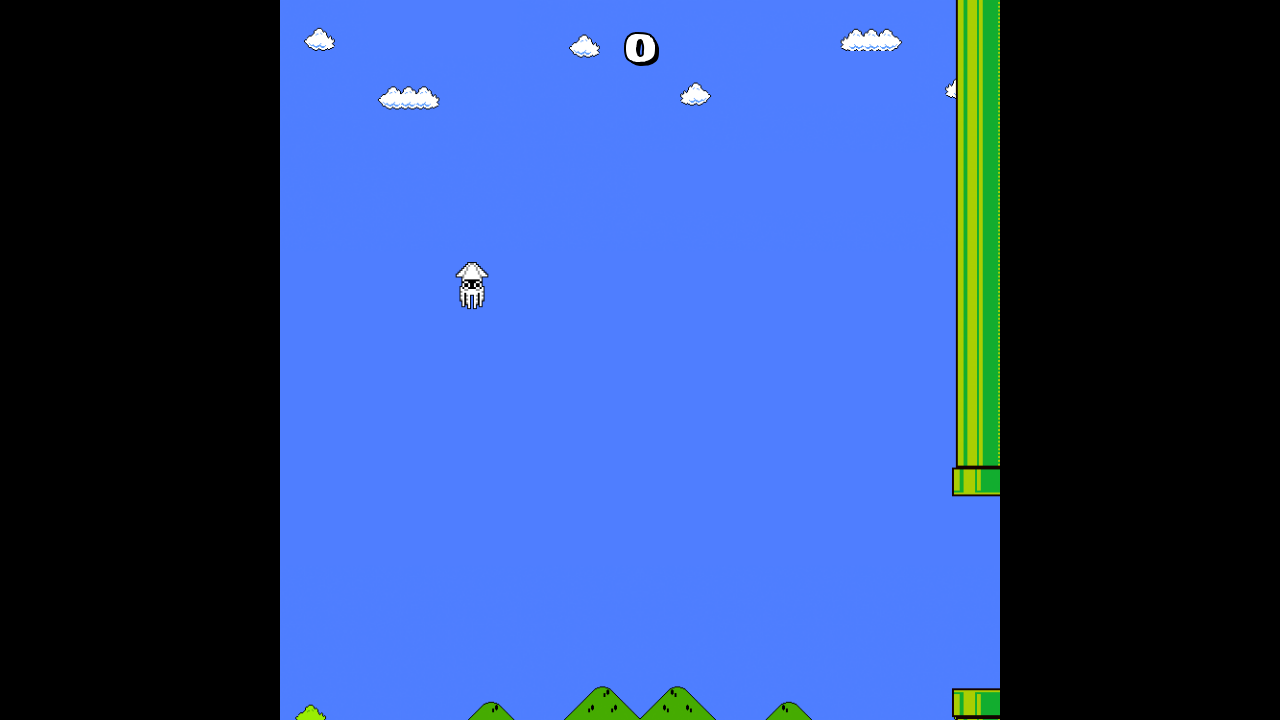

Checked if game is over: False
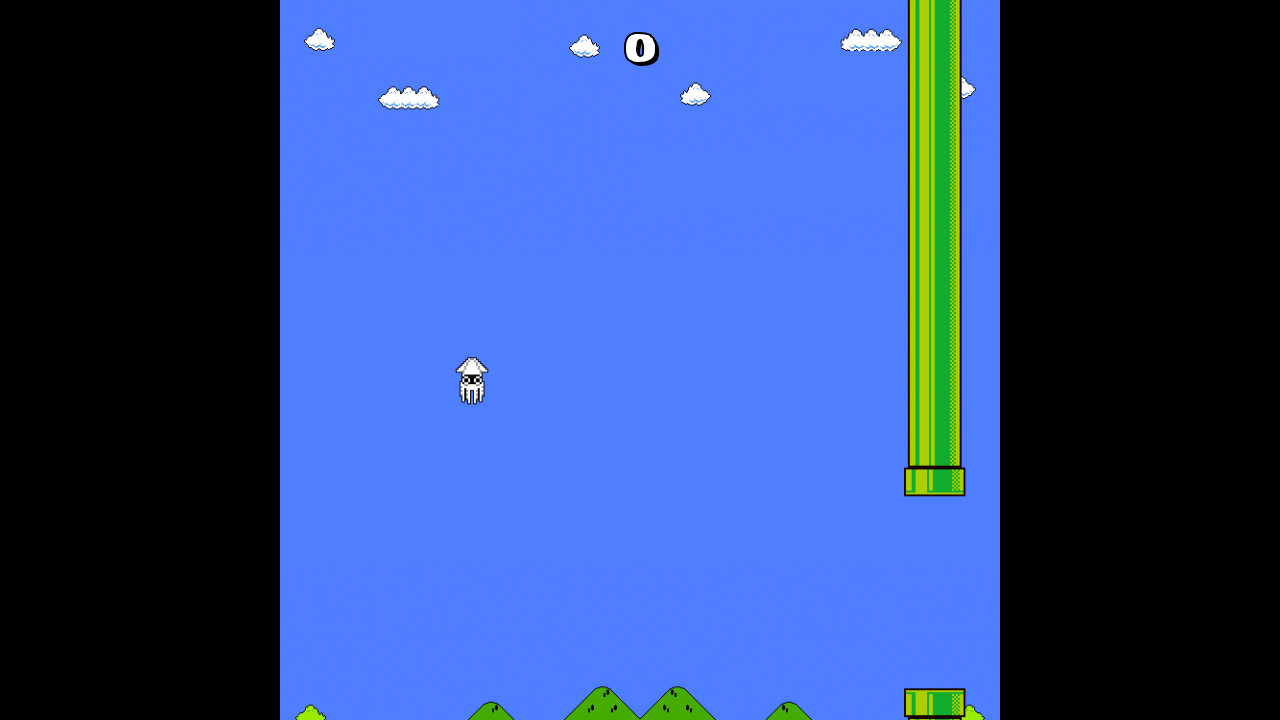

Pressed Space during gameplay
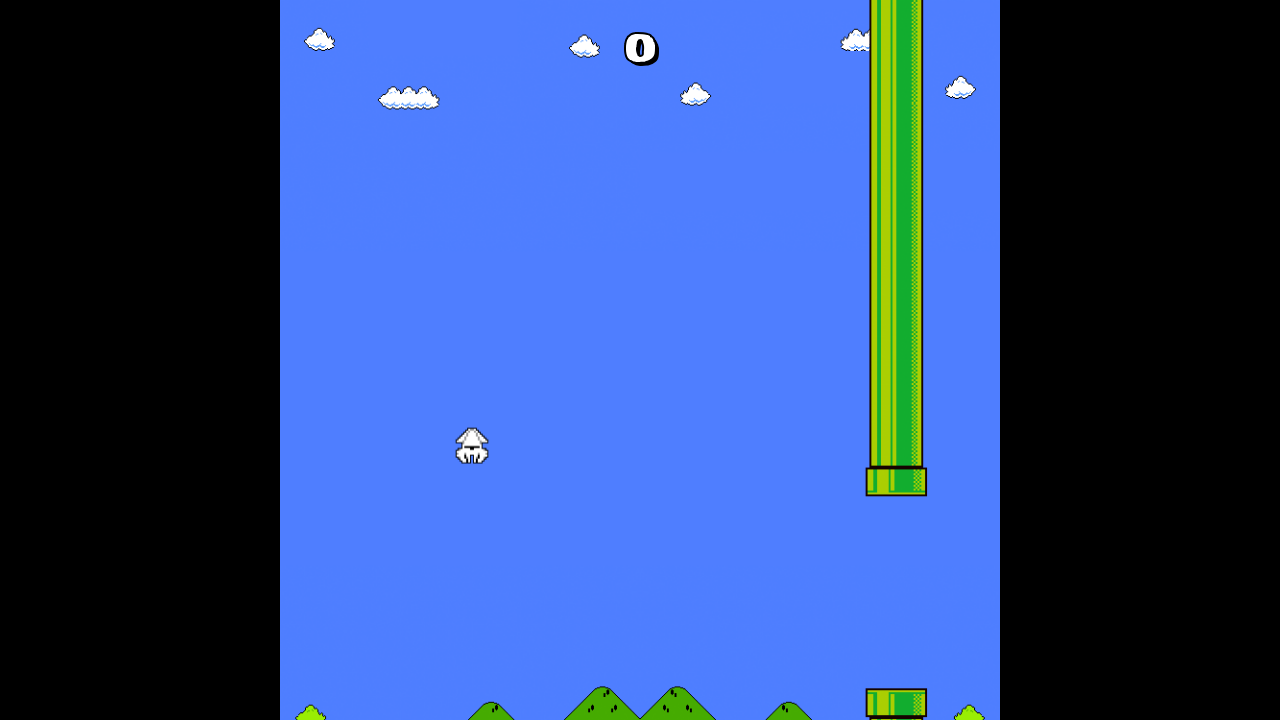

Checked if game is over: False
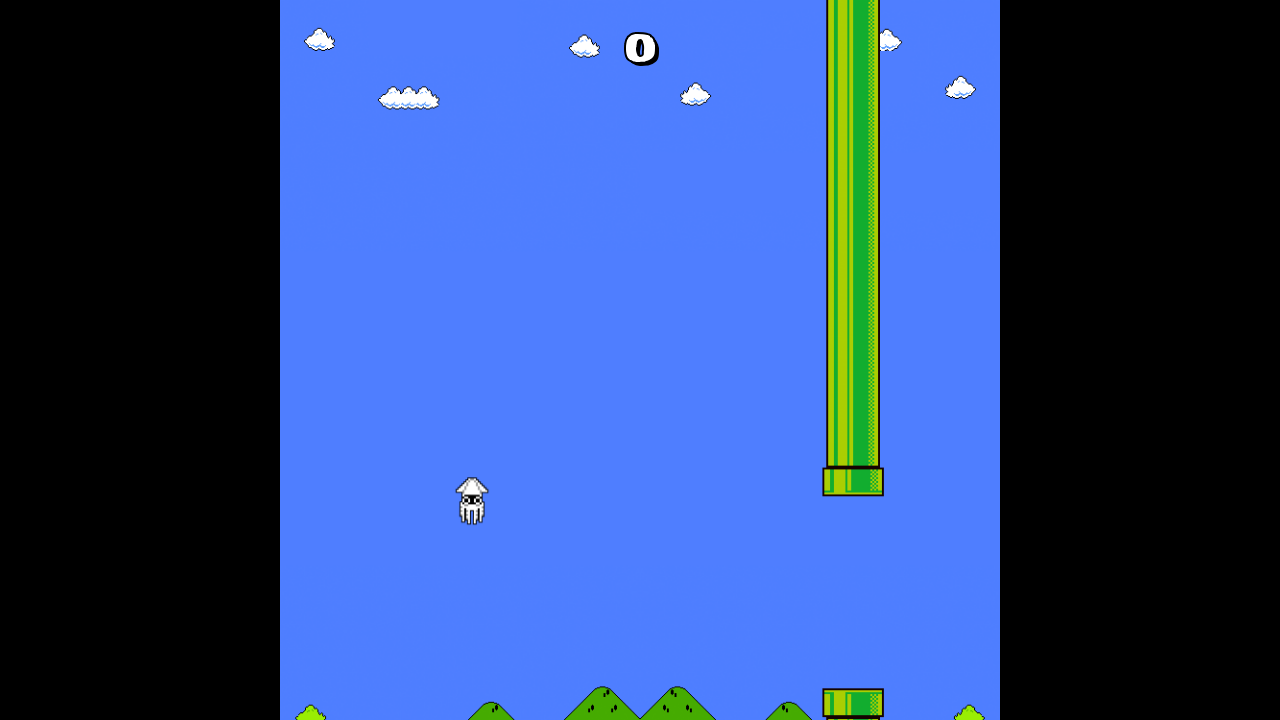

Pressed Space during gameplay
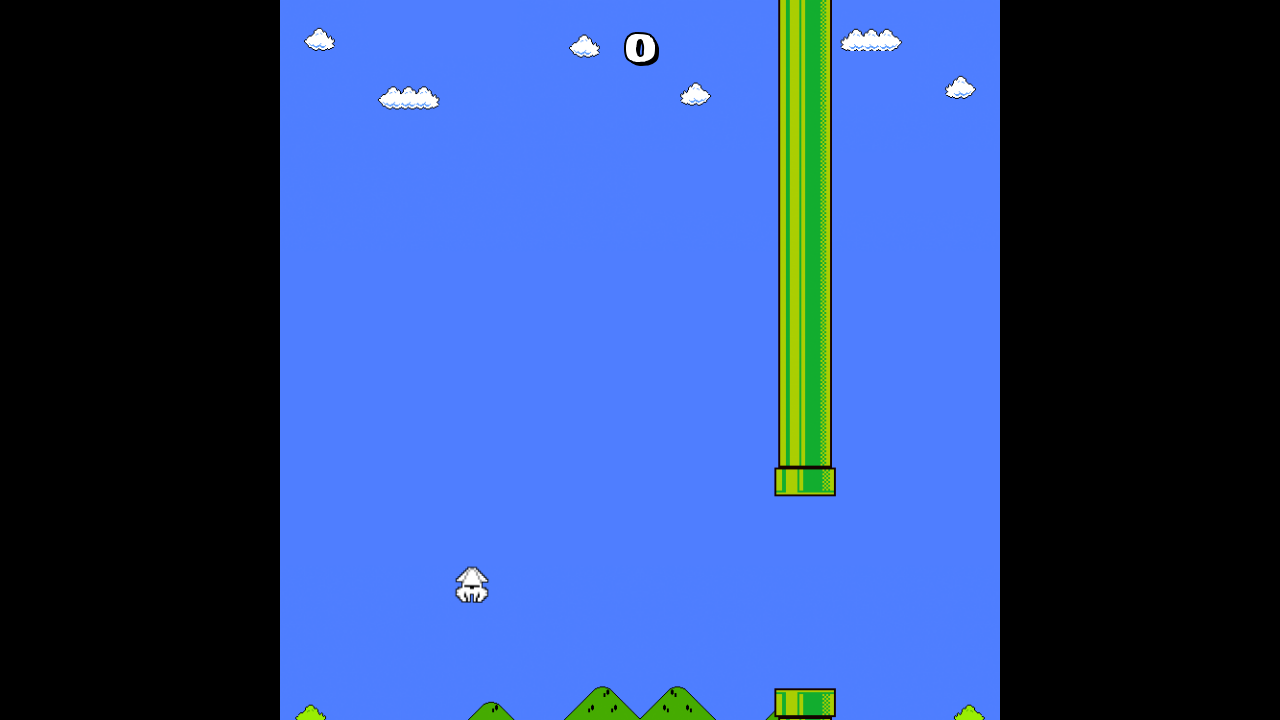

Checked if game is over: False
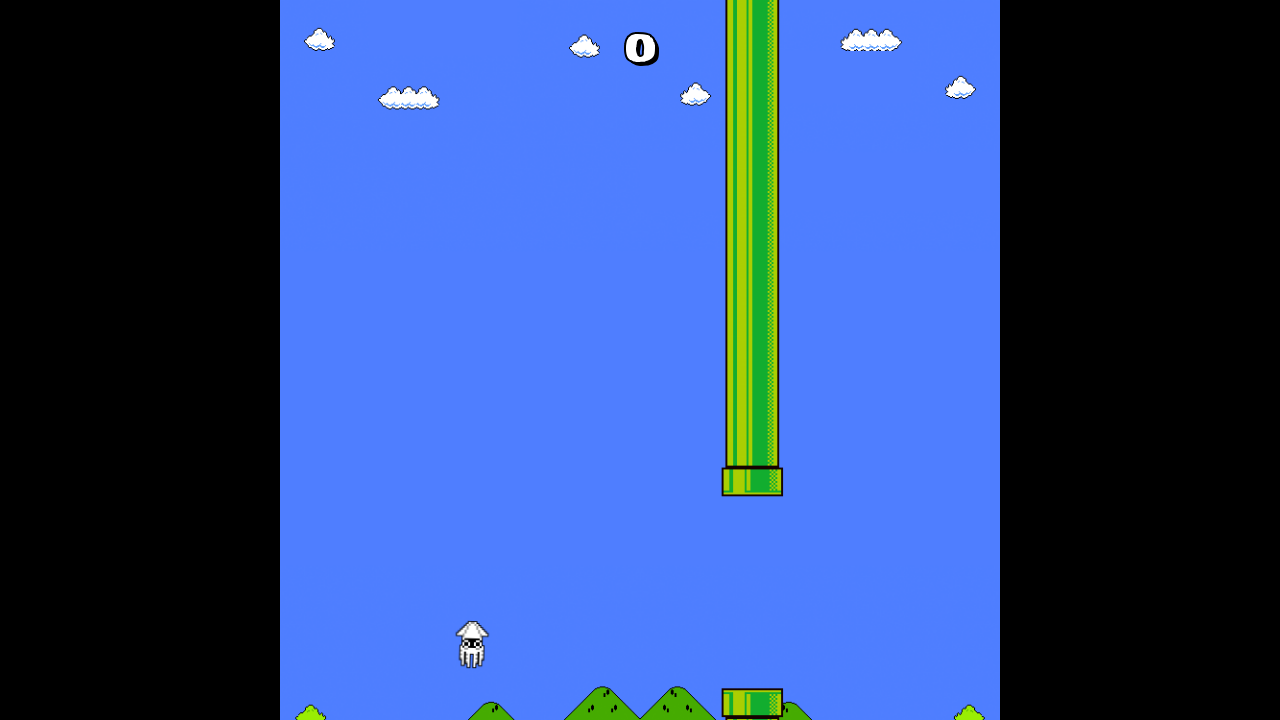

Did nothing during gameplay
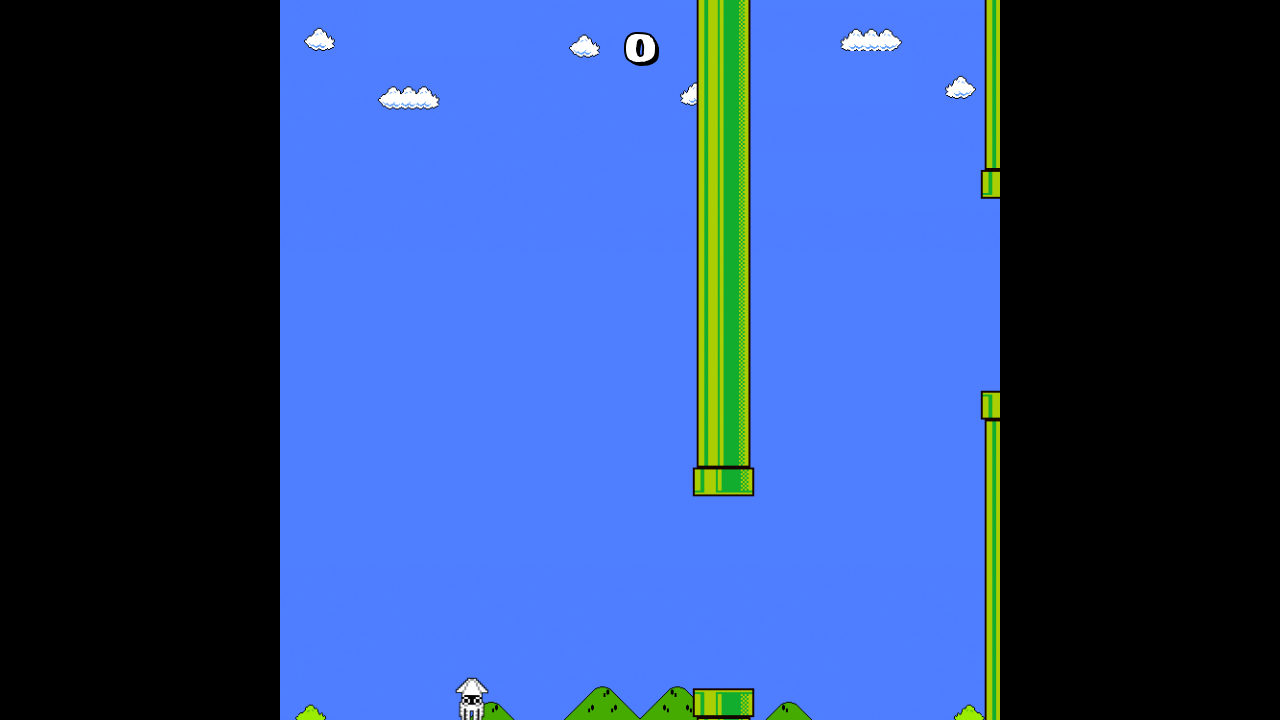

Checked if game is over: False
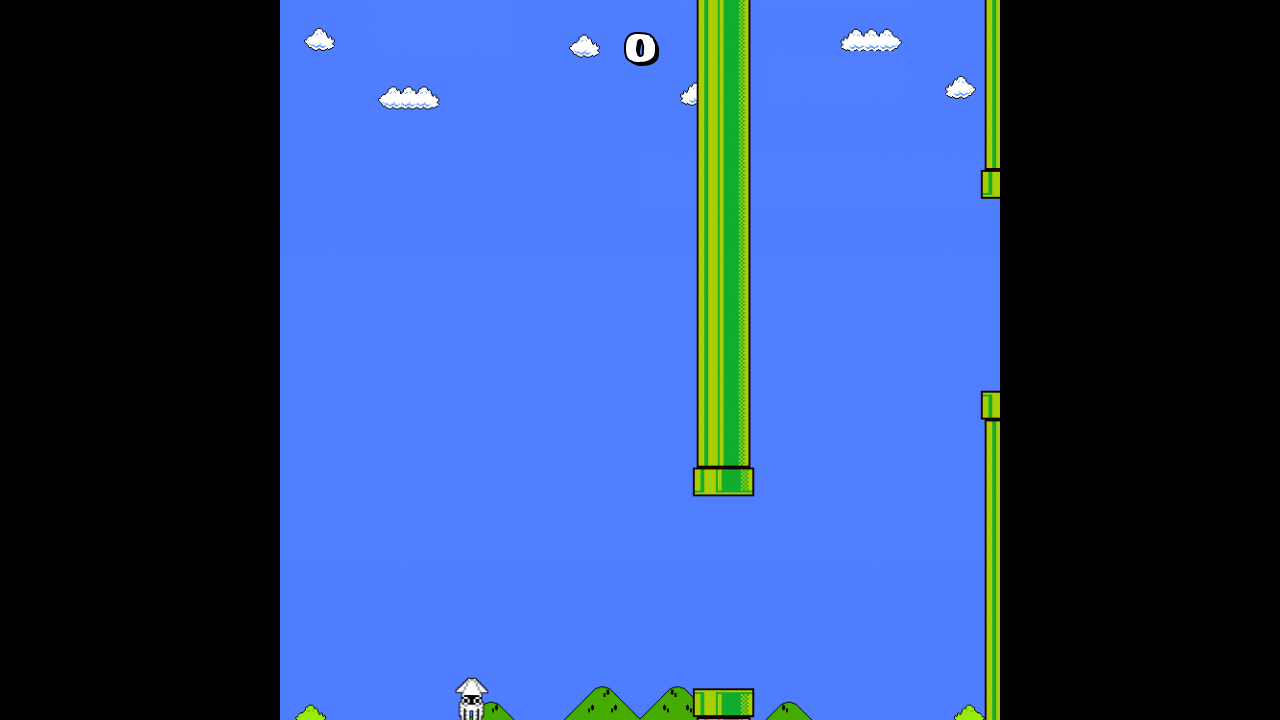

Pressed Space during gameplay
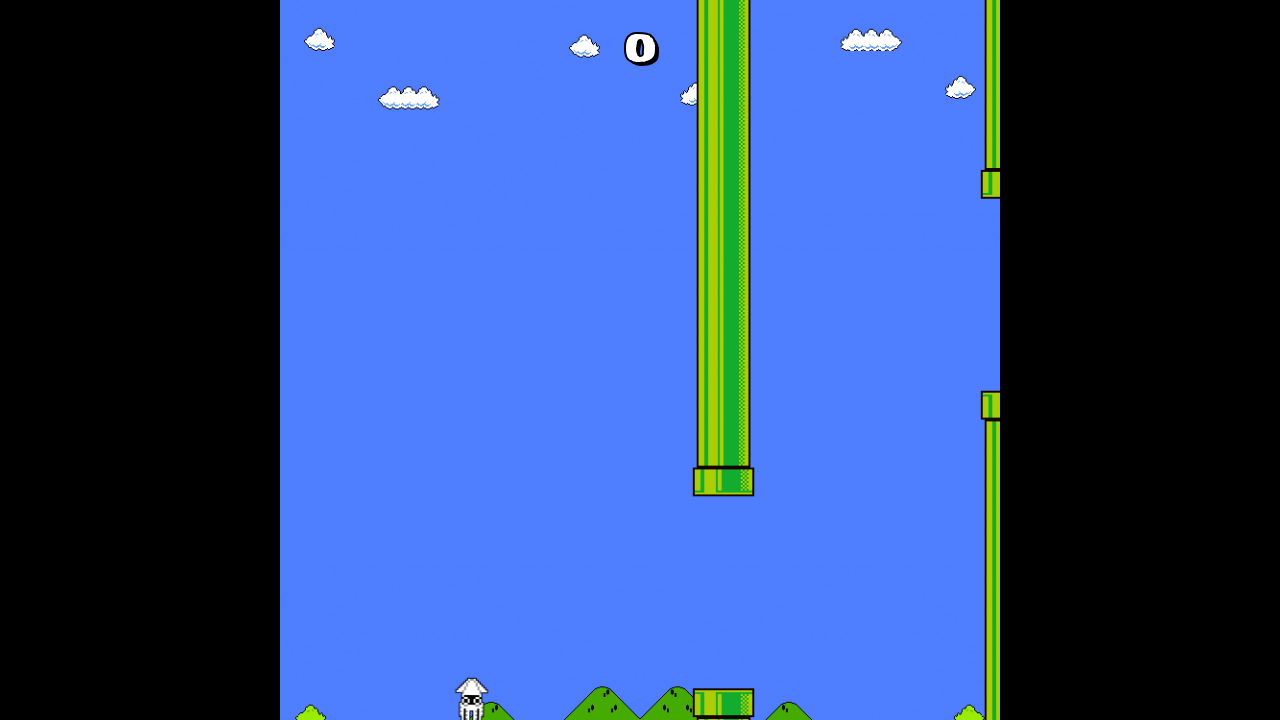

Checked if game is over: False
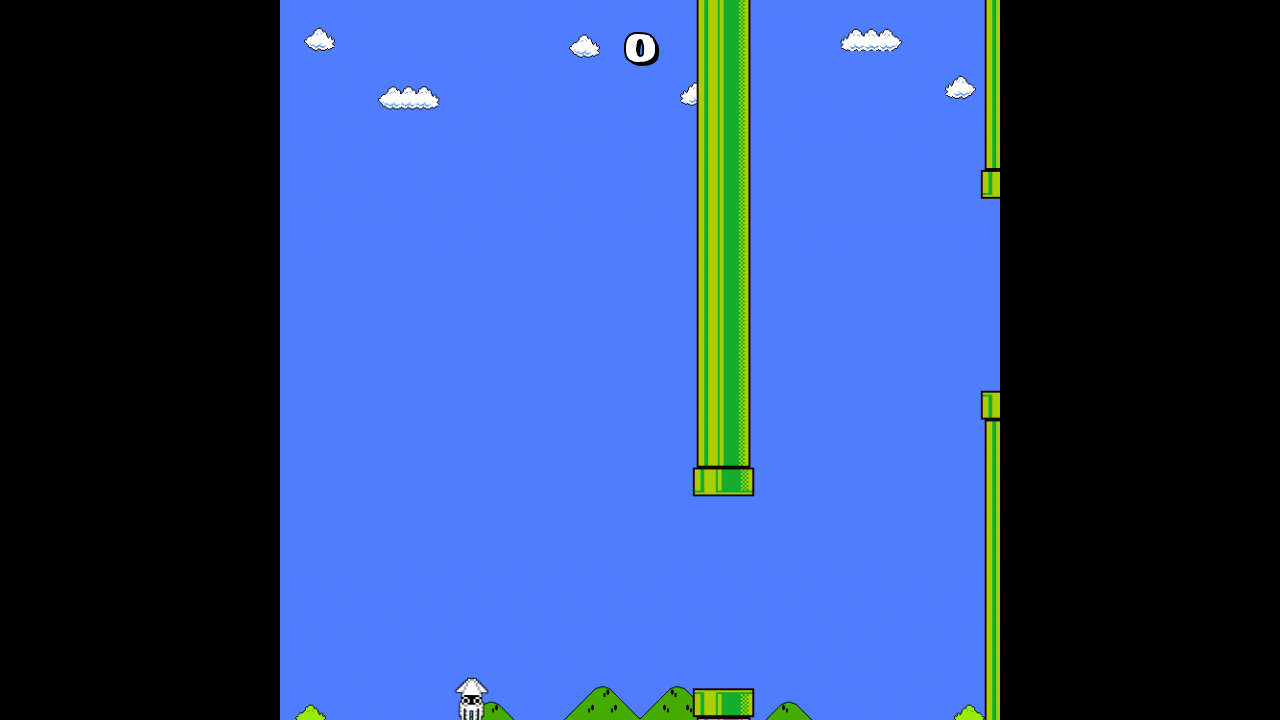

Pressed Space during gameplay
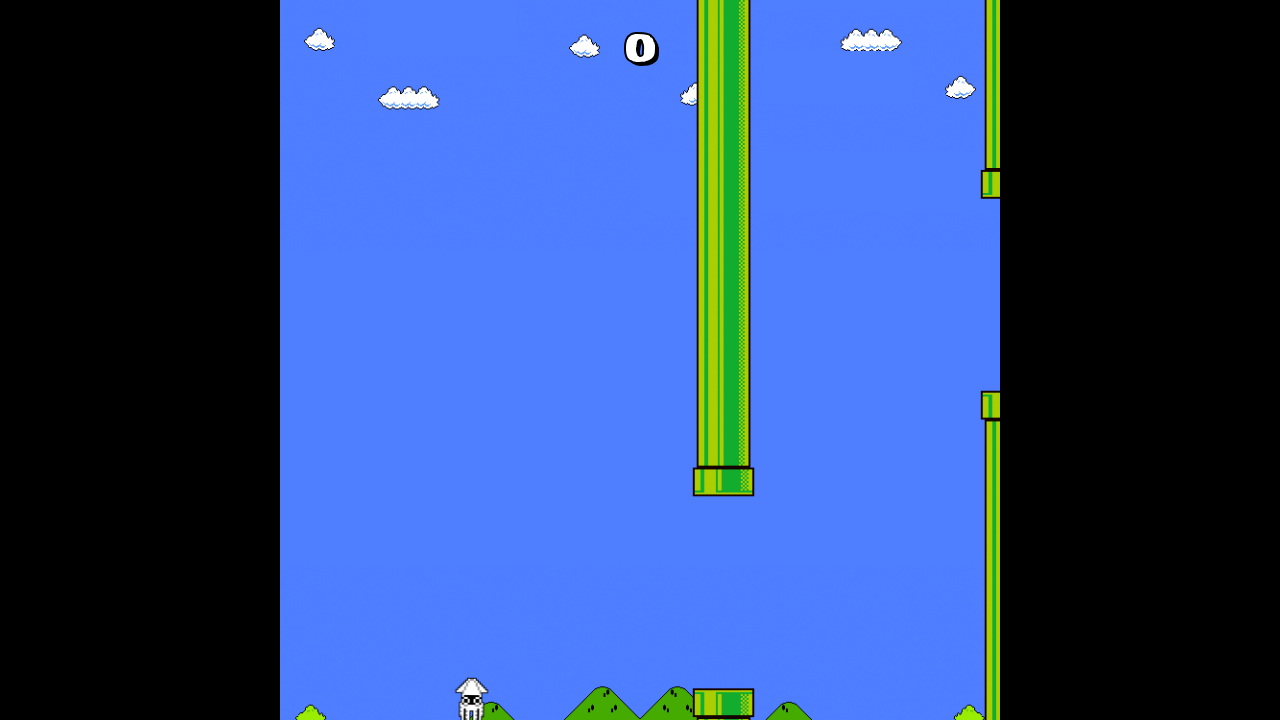

Checked if game is over: False
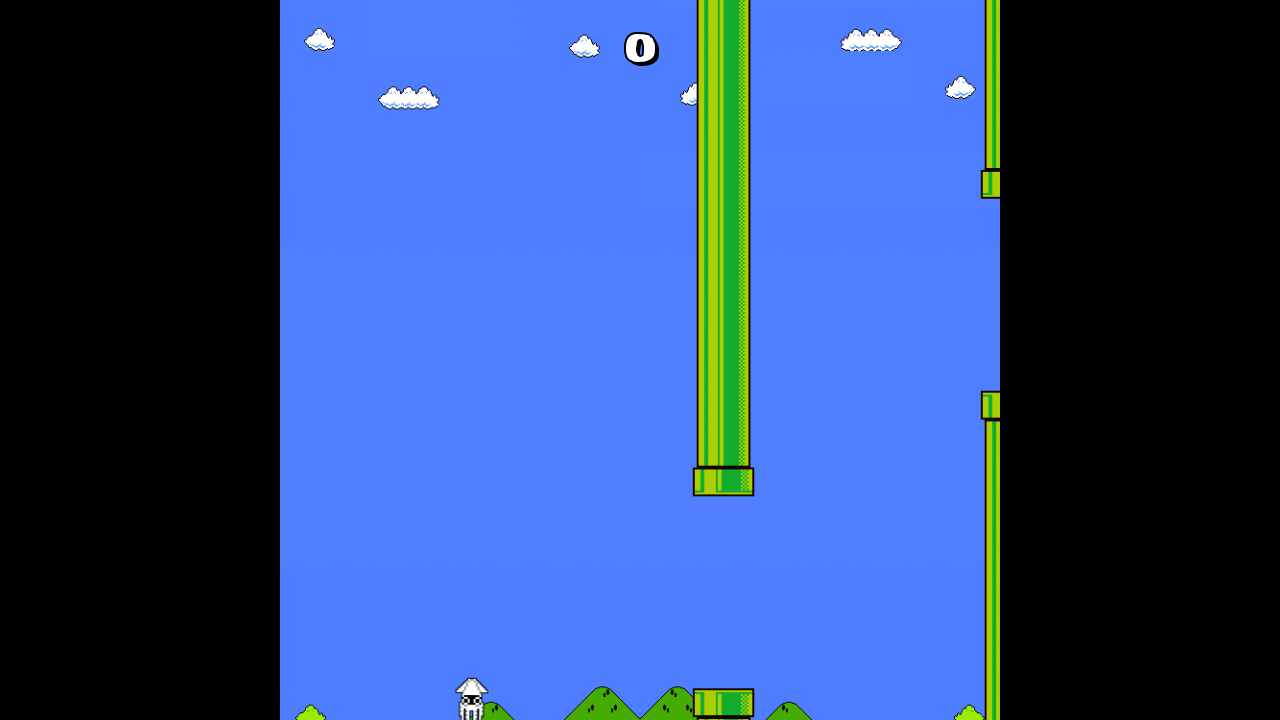

Did nothing during gameplay
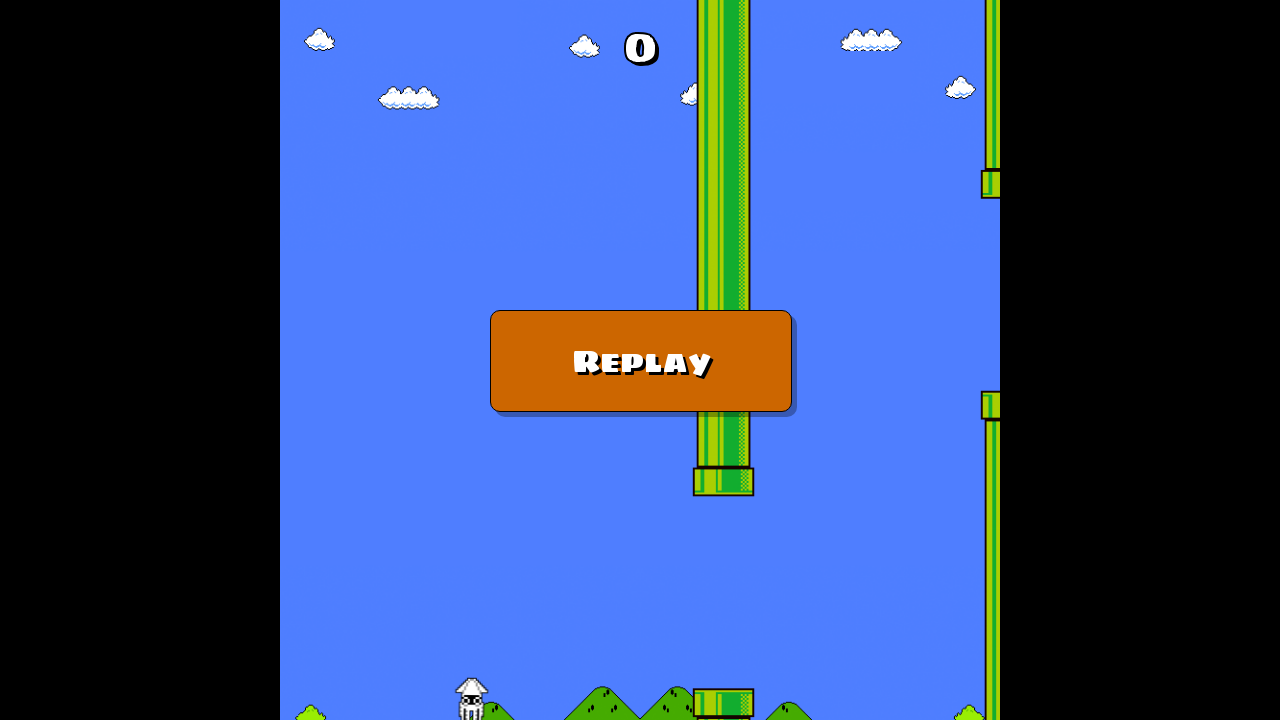

Checked if game is over: True
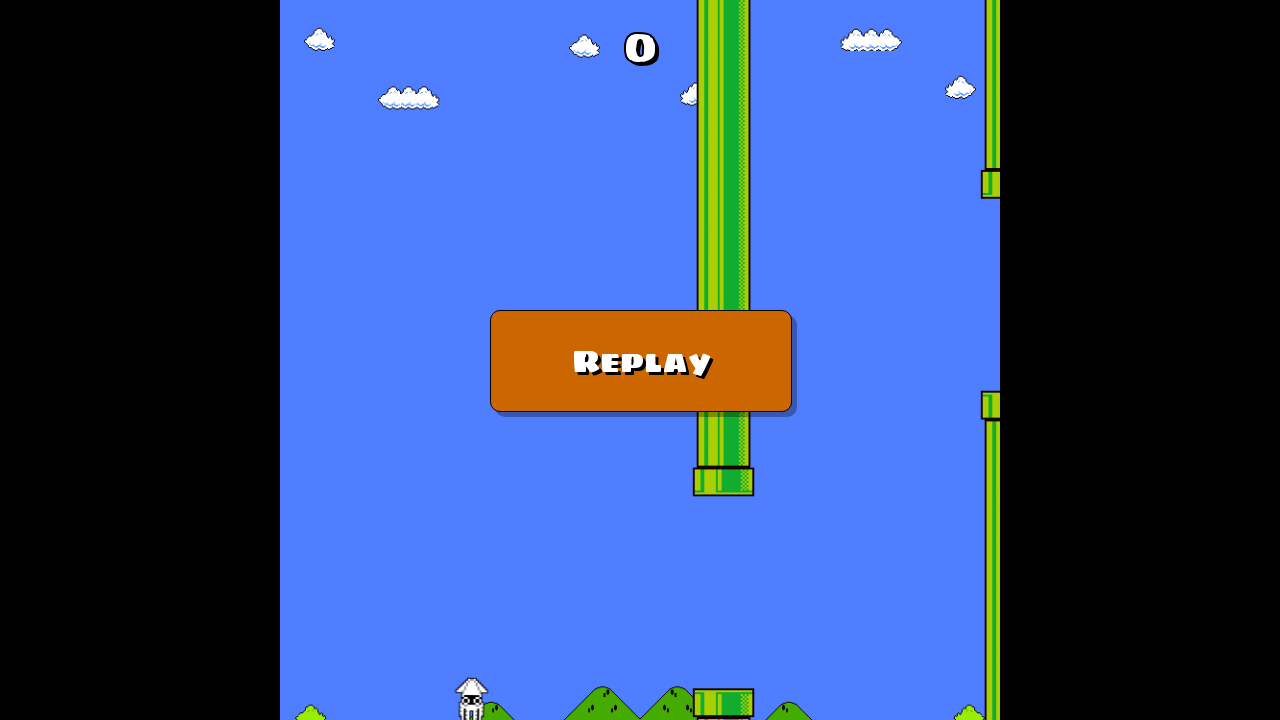

Episode 9 ended - game over detected
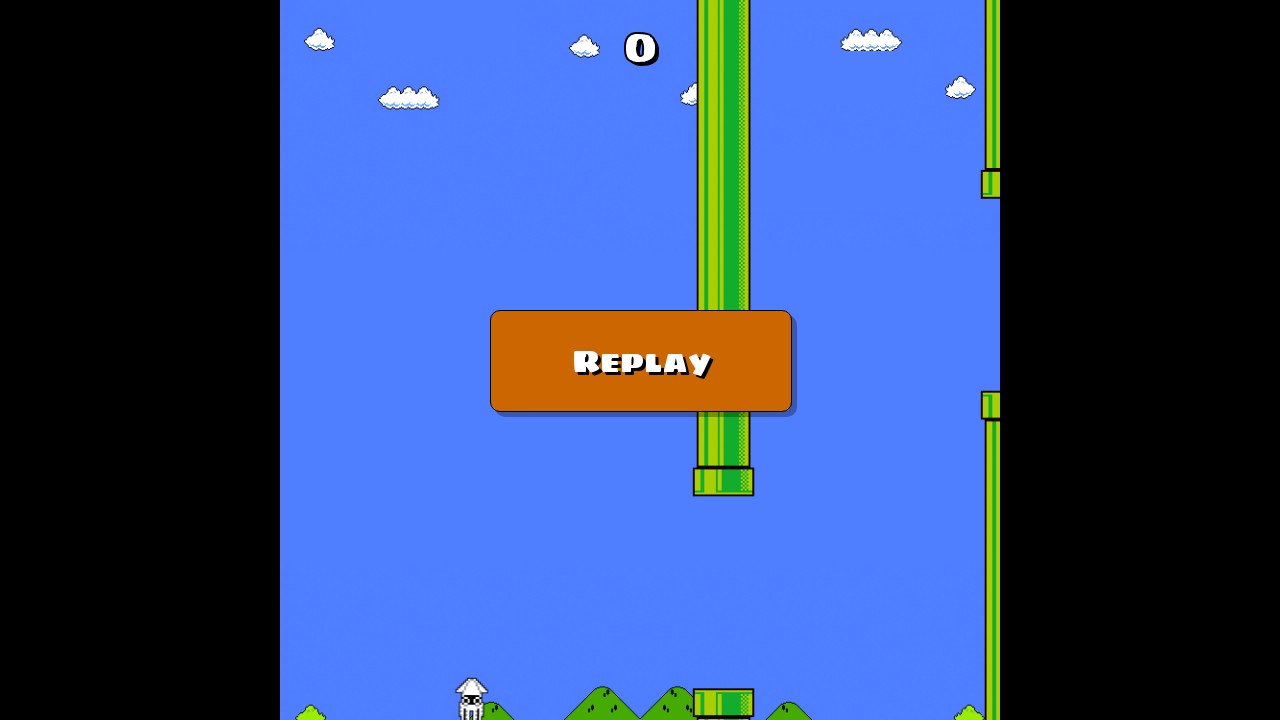

Started episode 10 by pressing Space
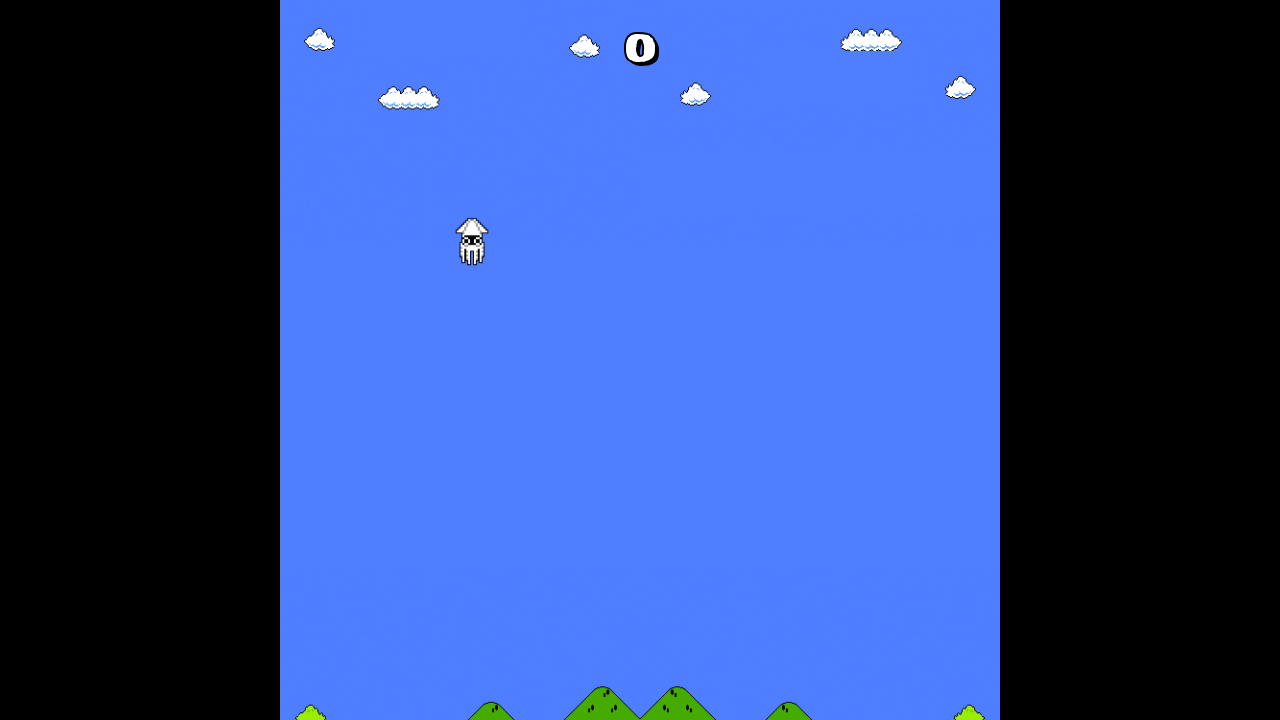

Did nothing during gameplay
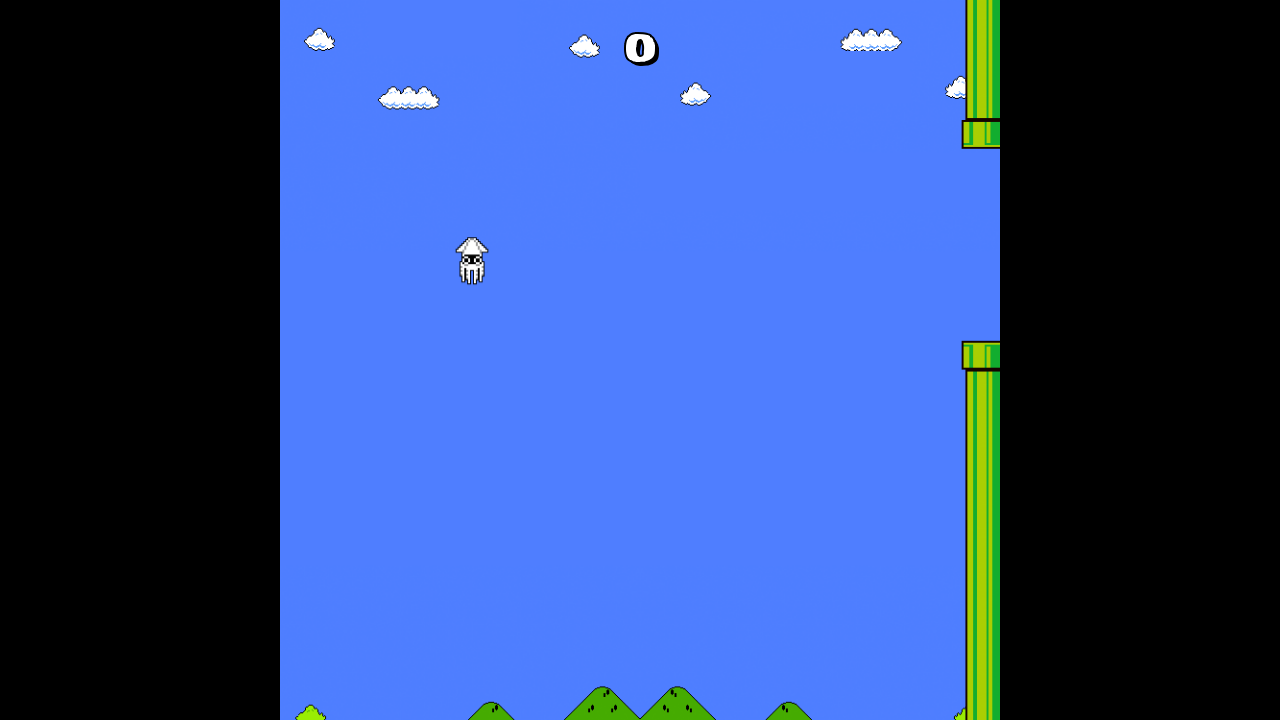

Checked if game is over: False
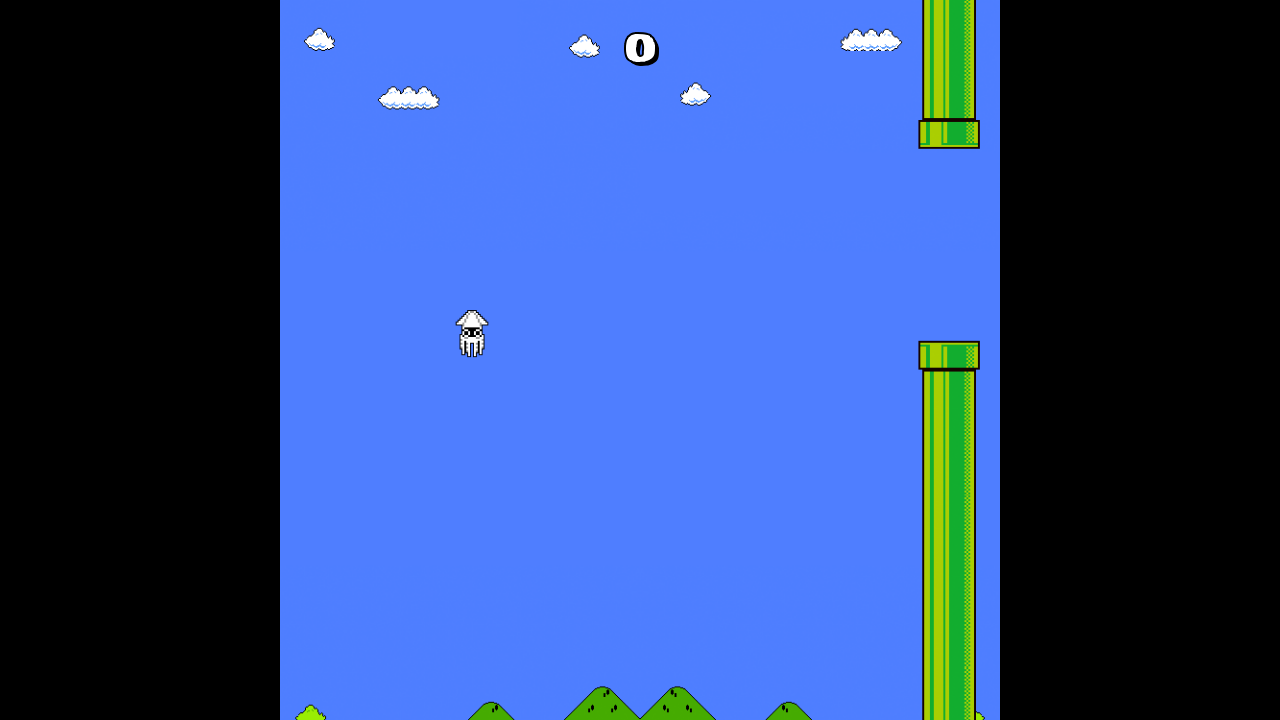

Pressed Space during gameplay
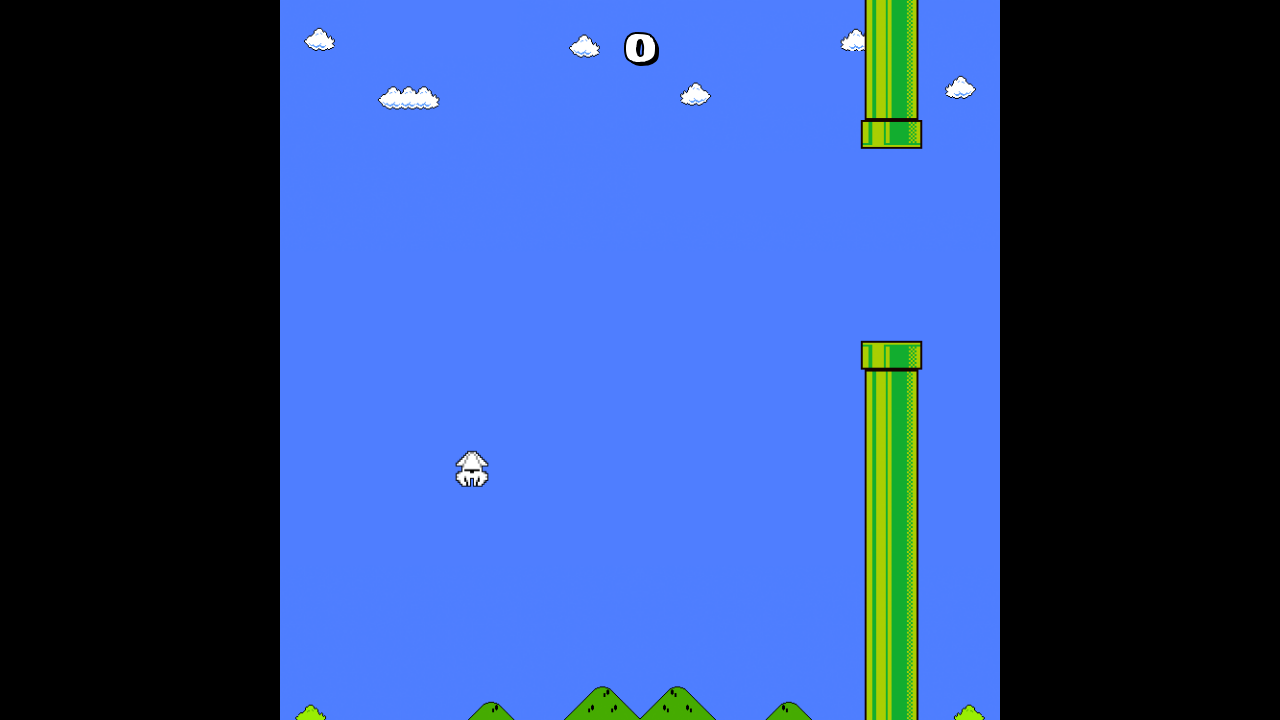

Checked if game is over: False
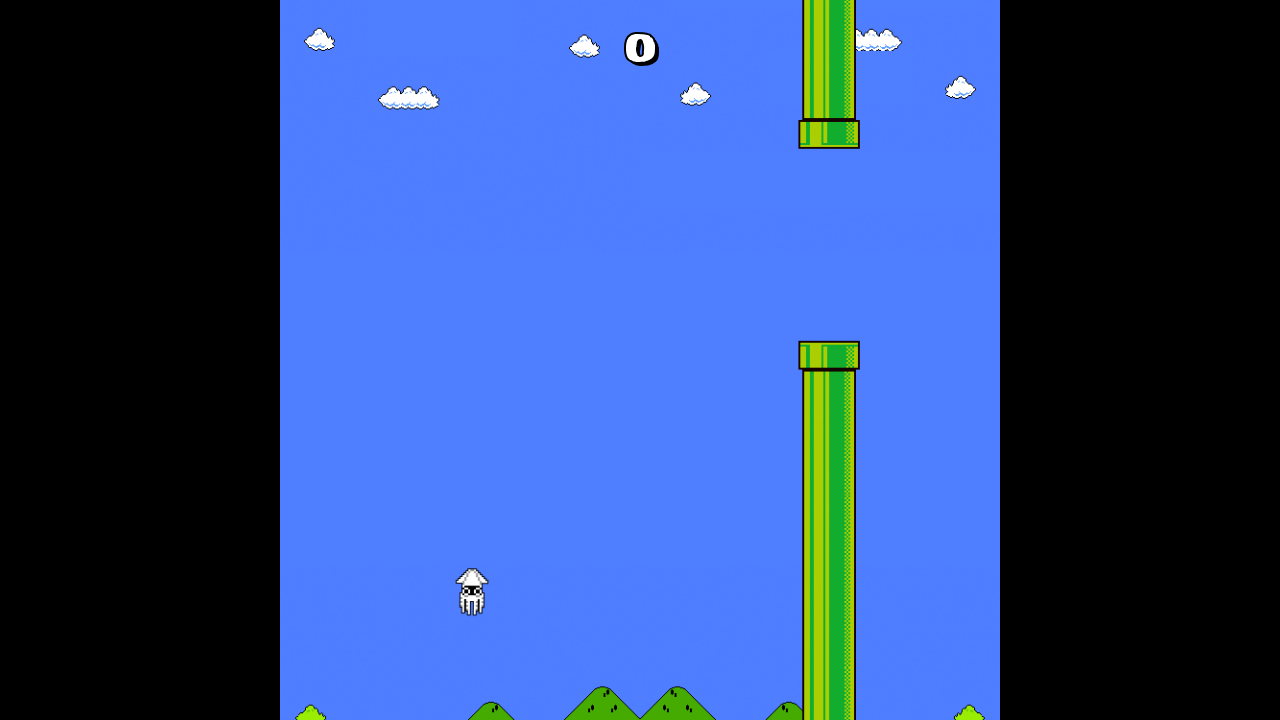

Did nothing during gameplay
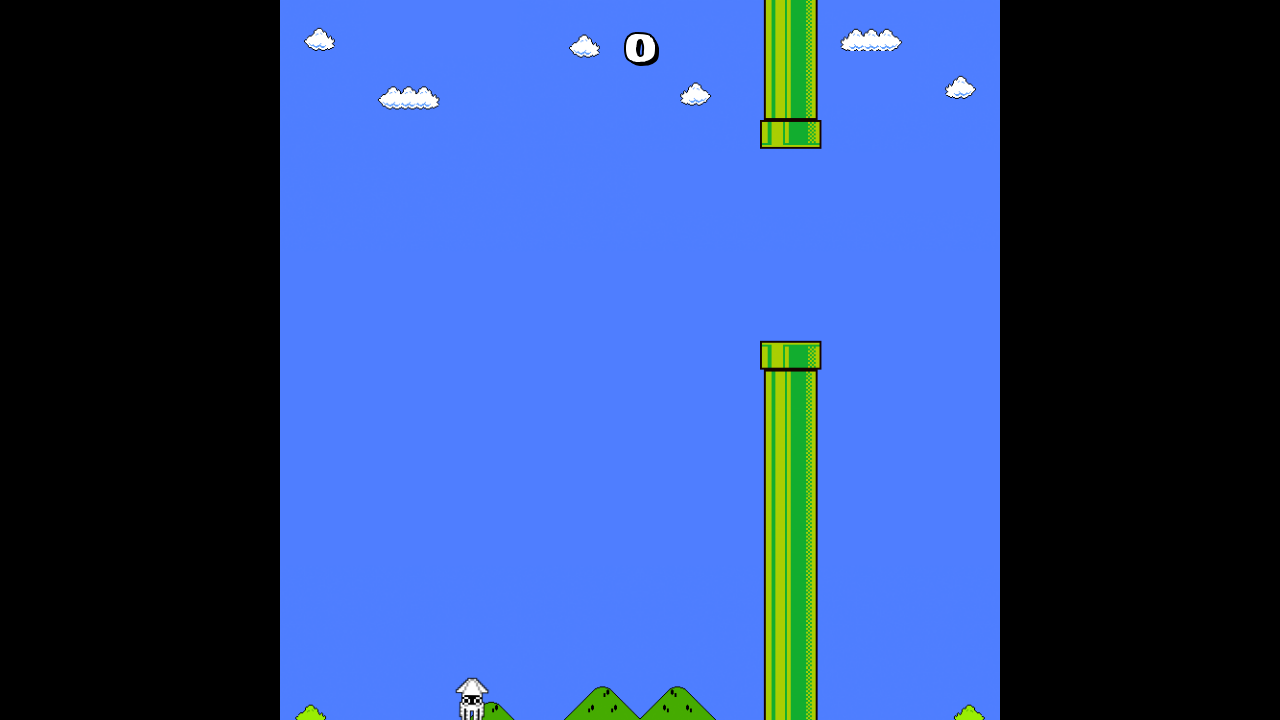

Checked if game is over: False
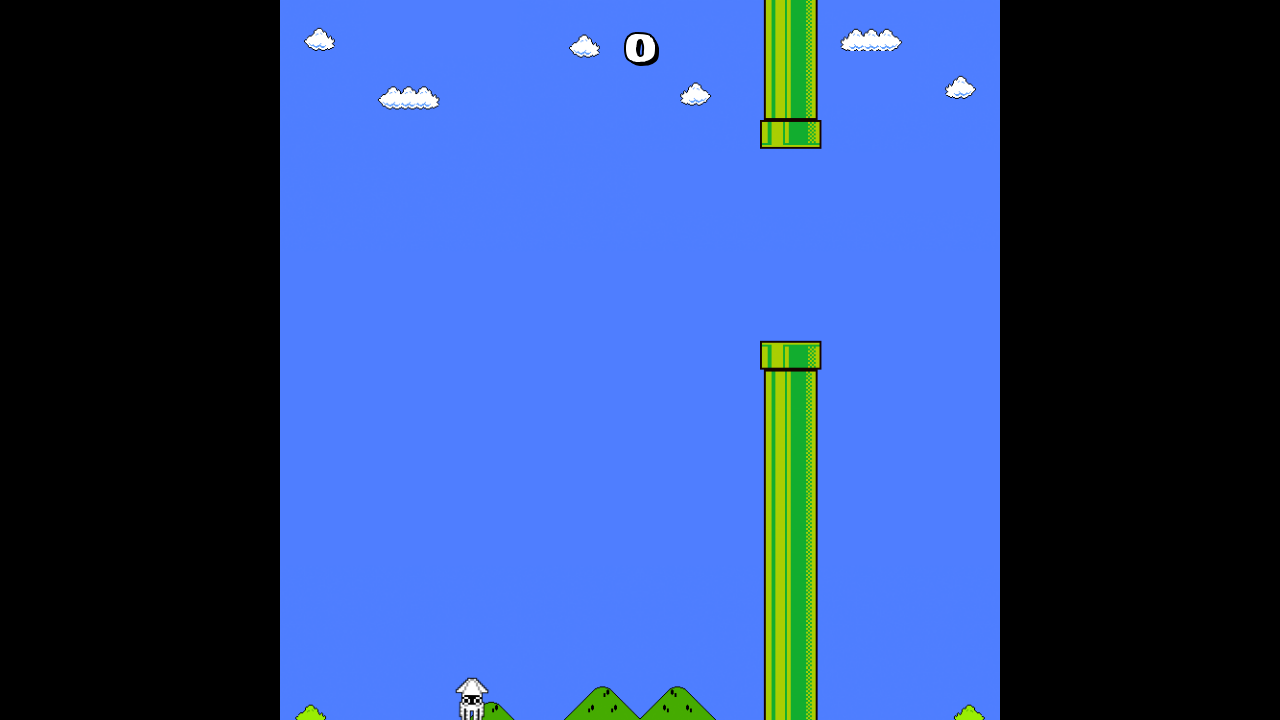

Did nothing during gameplay
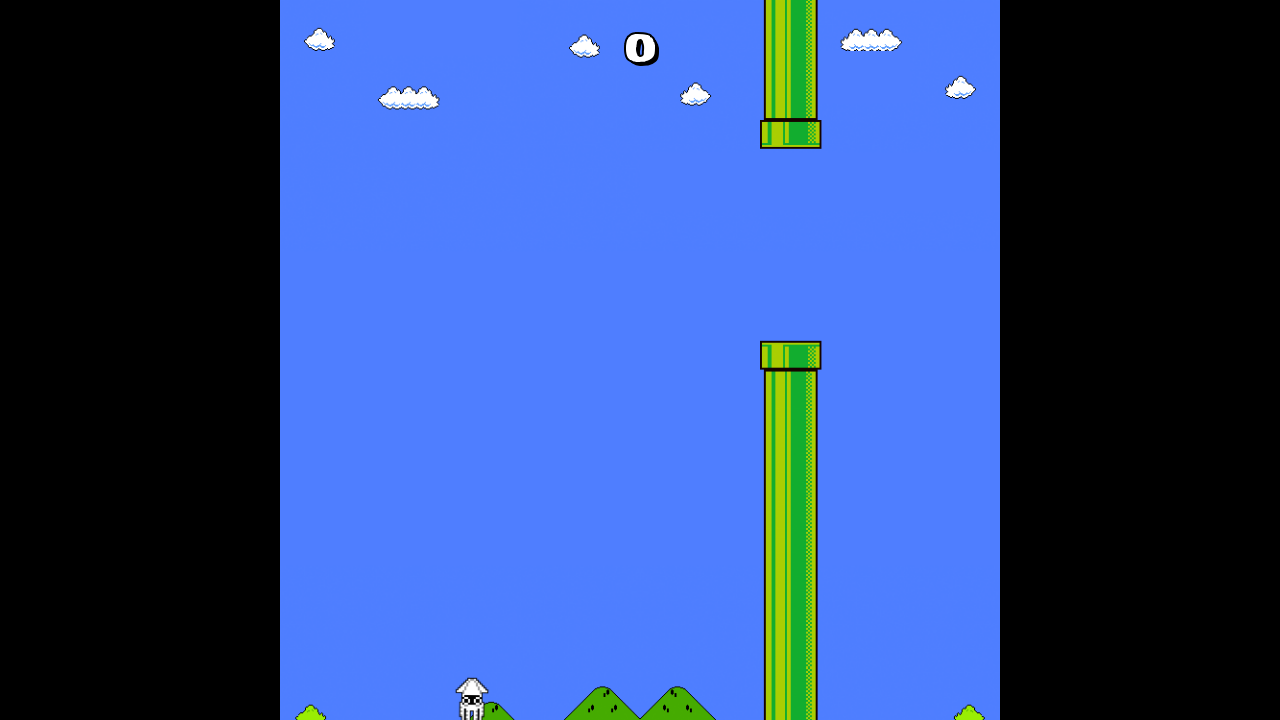

Checked if game is over: False
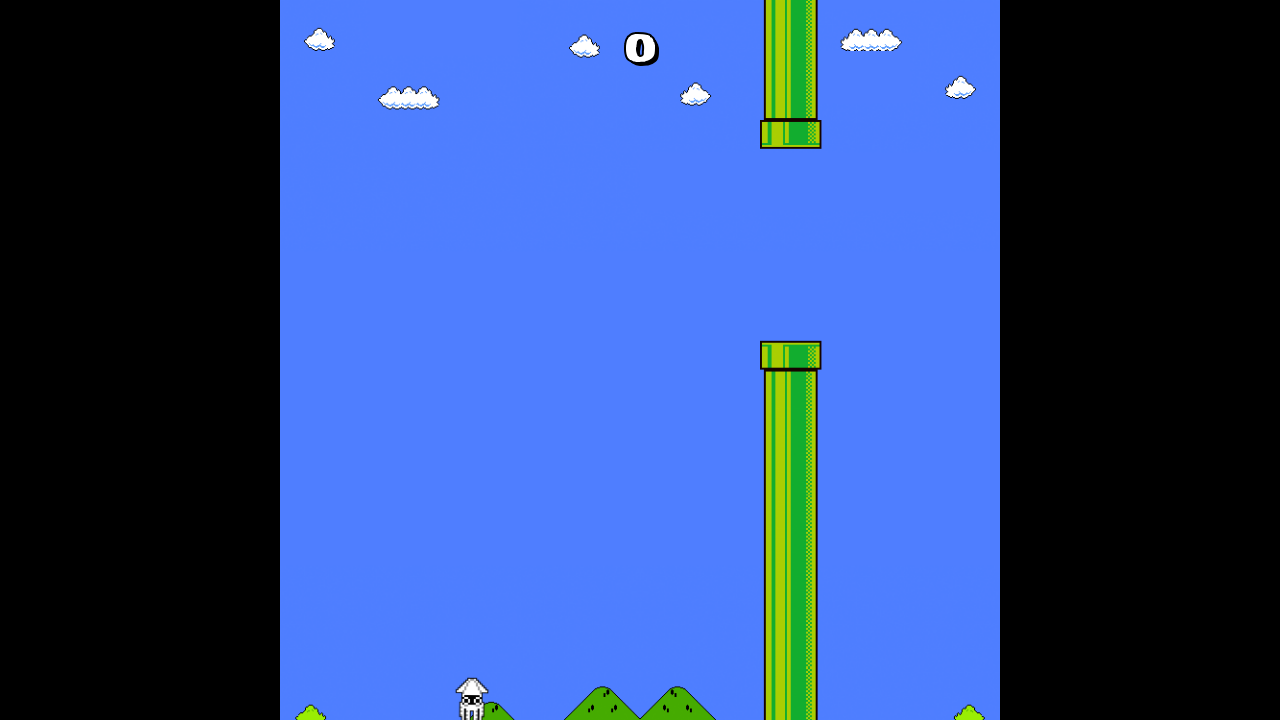

Pressed Space during gameplay
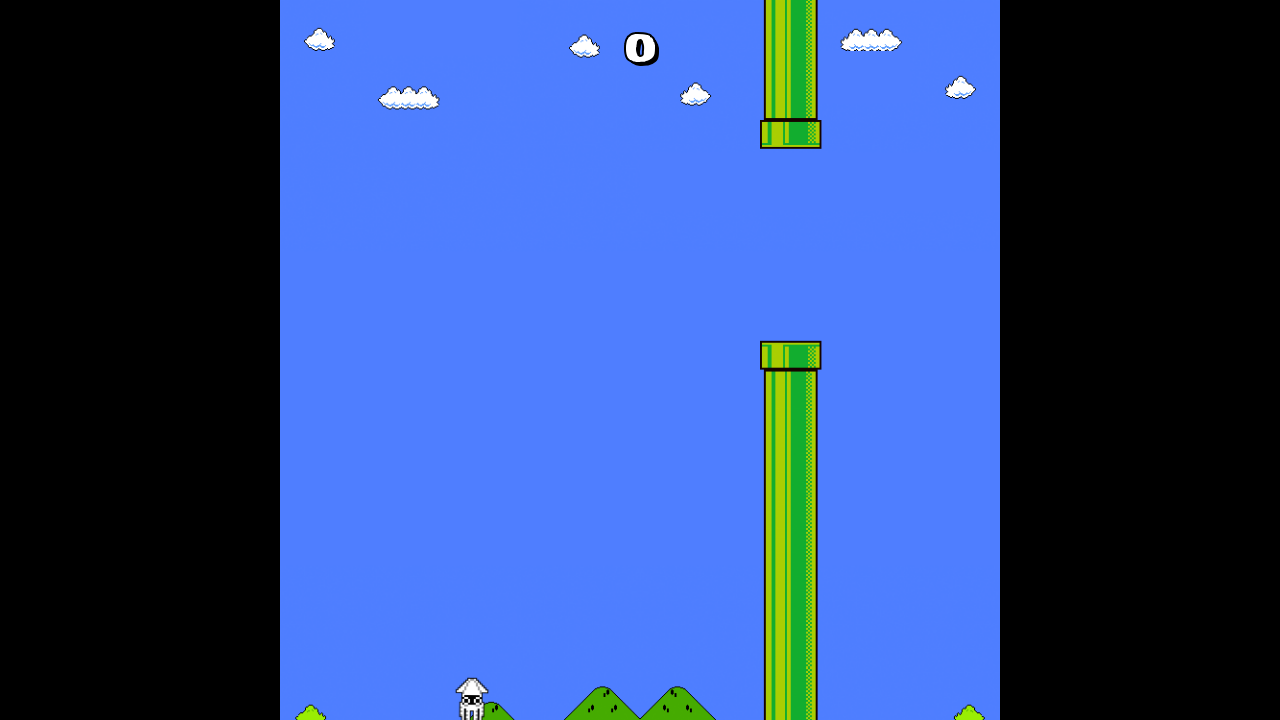

Checked if game is over: False
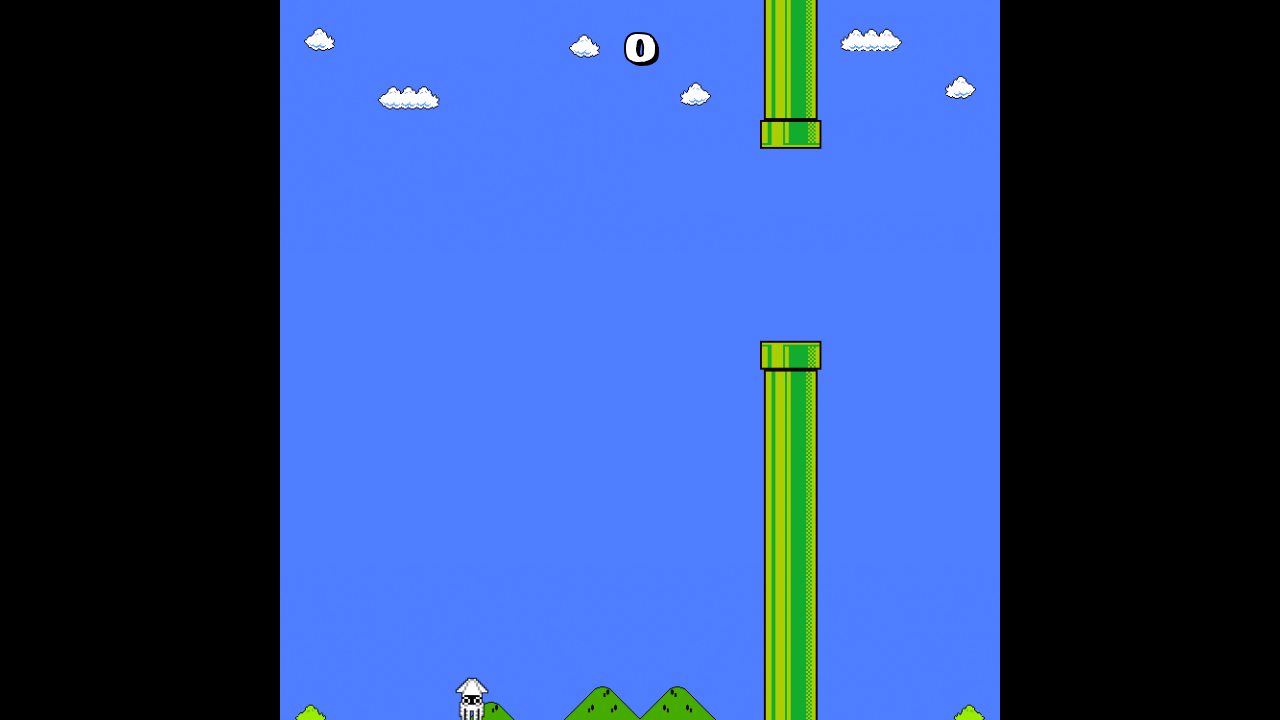

Did nothing during gameplay
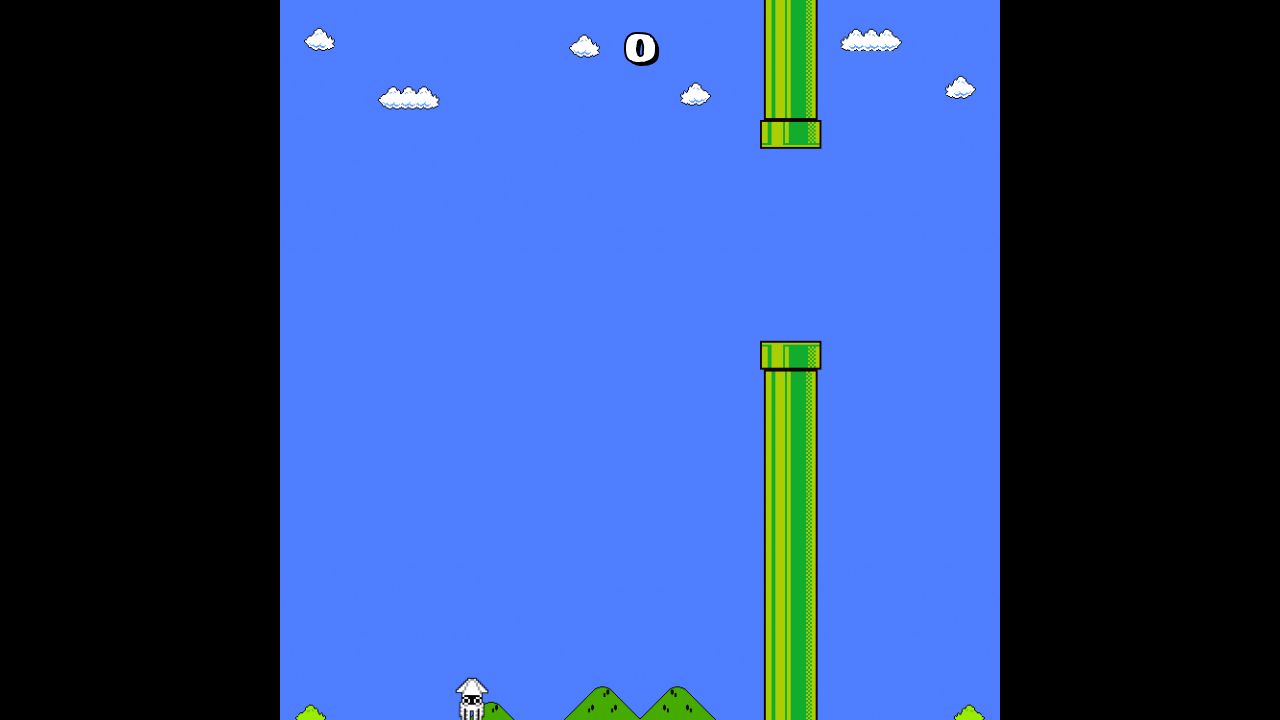

Checked if game is over: True
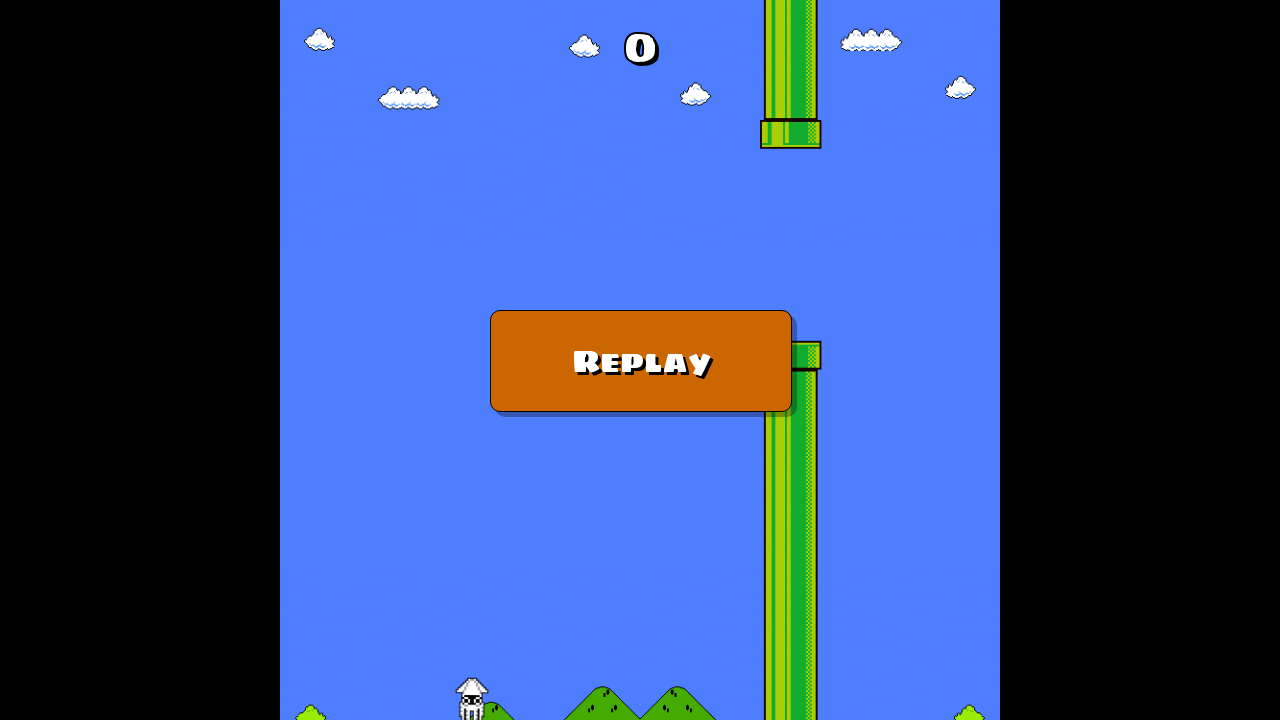

Episode 10 ended - game over detected
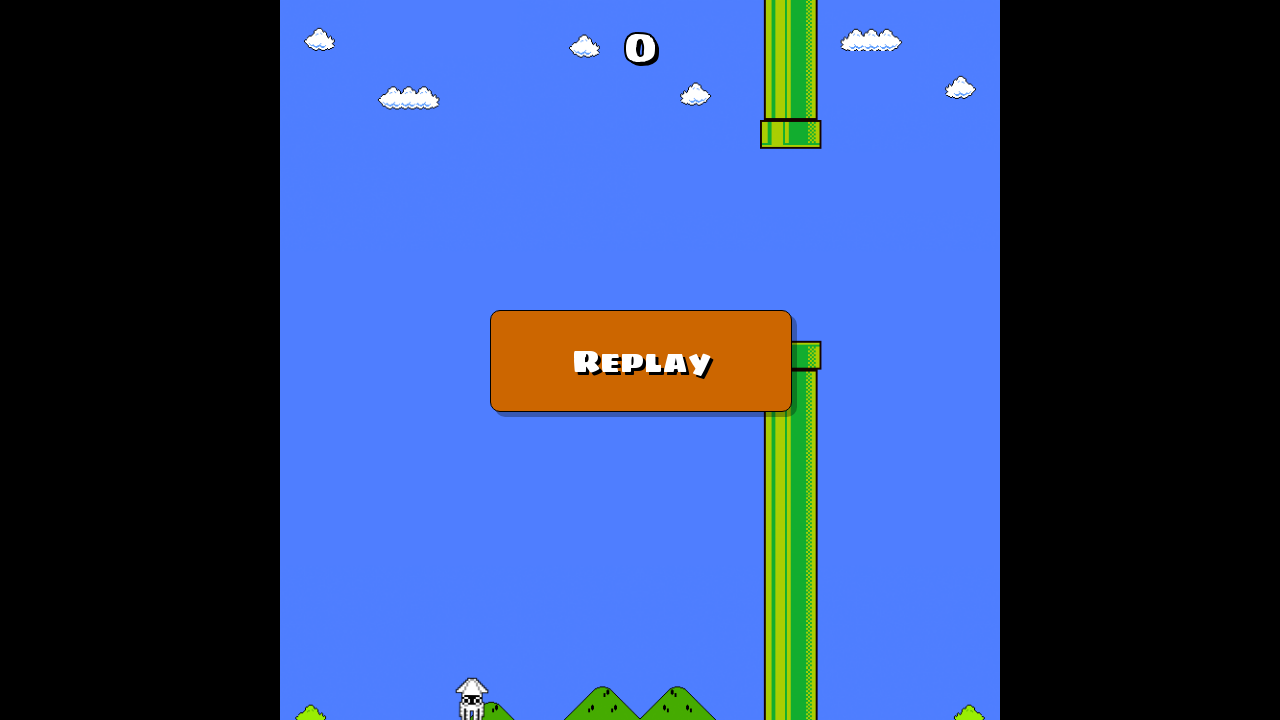

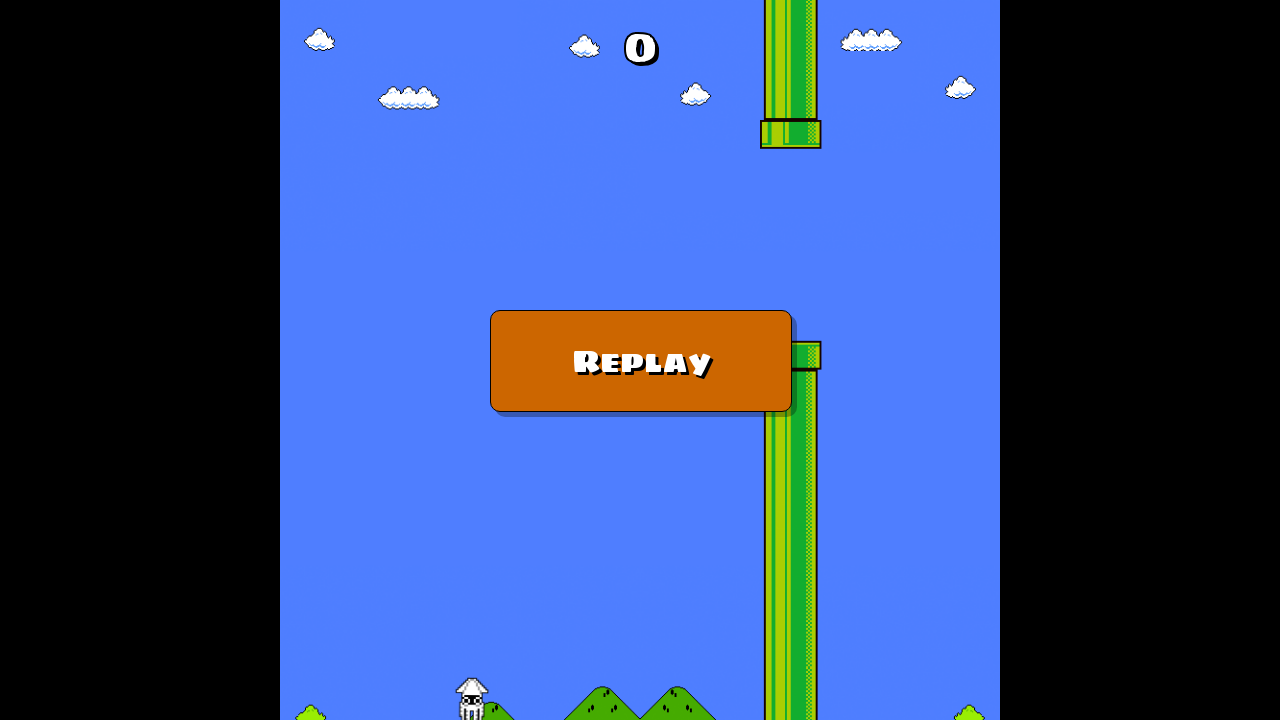